Tests a to-do list application by adding 100 todo items, then deleting all odd-numbered items, and verifying that even-numbered items remain visible while odd-numbered items are removed.

Starting URL: https://material.playwrightvn.com/

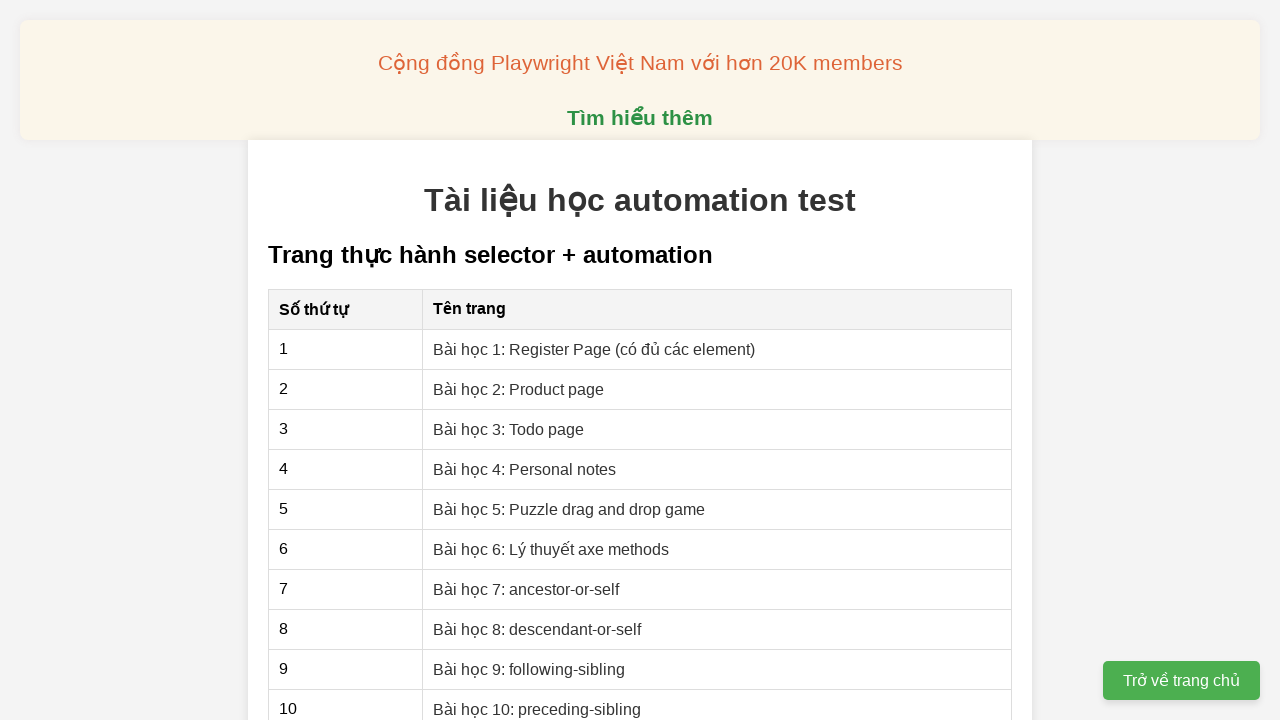

Clicked on todo-list lesson link at (509, 429) on a[href*='todo-list']
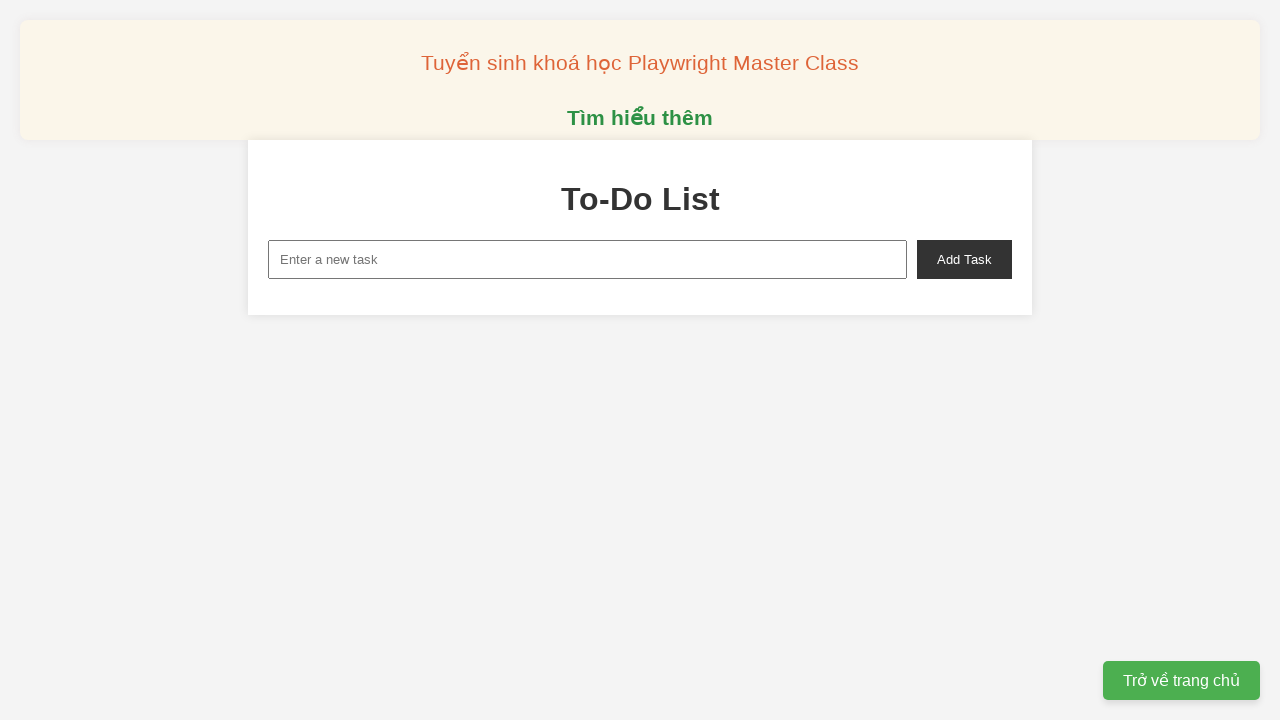

Todo page loaded and input field appeared
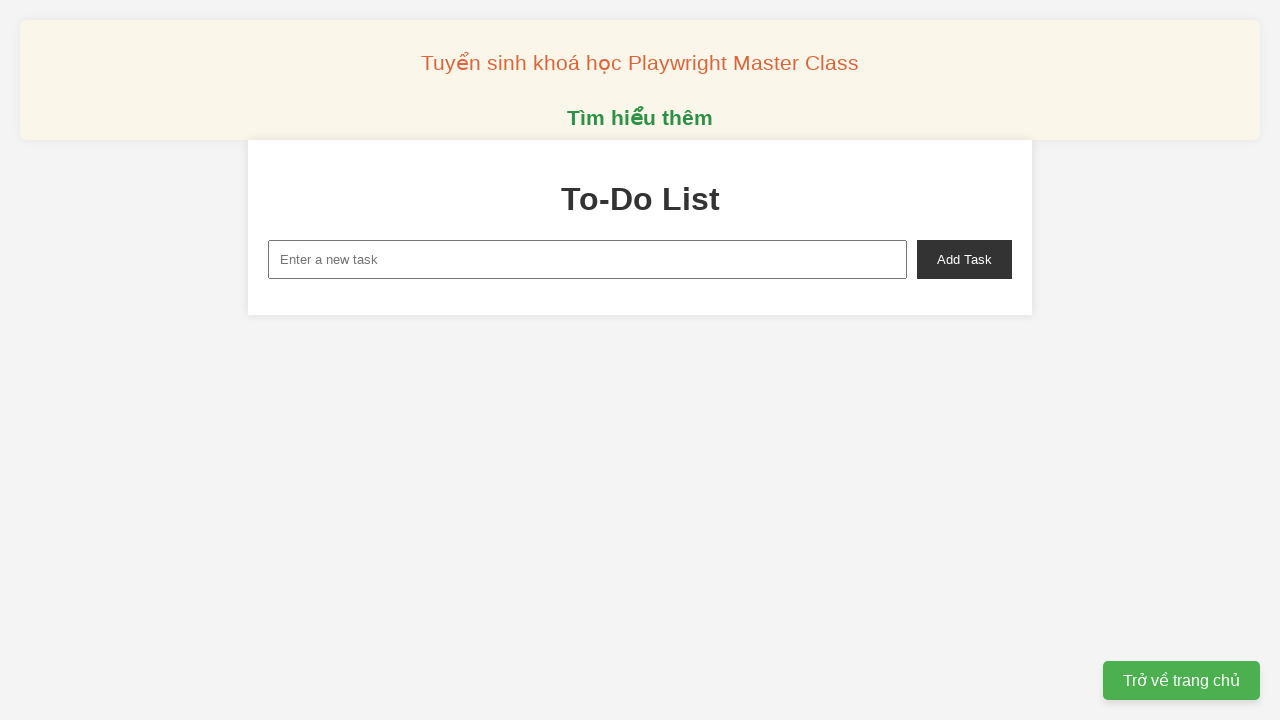

Filled input field with 'Todo 1' on input[type='text']
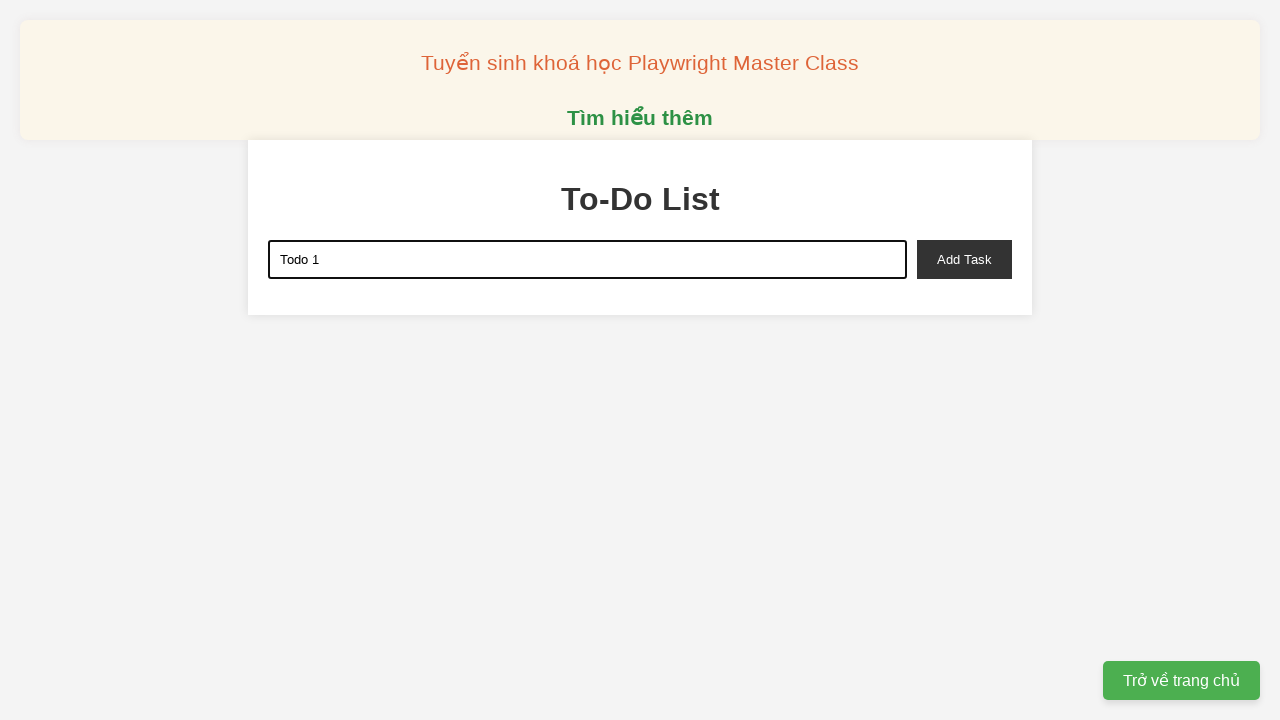

Clicked Add button to create Todo 1 at (964, 259) on button:has-text('Add')
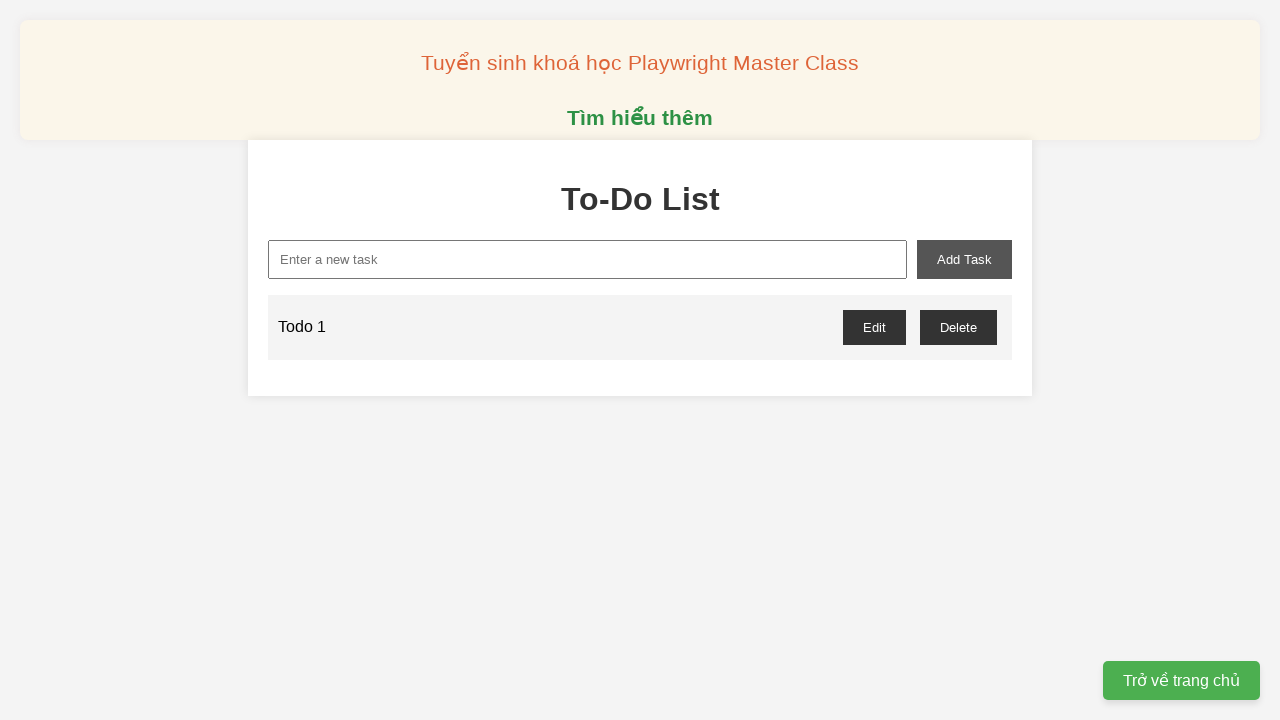

Filled input field with 'Todo 2' on input[type='text']
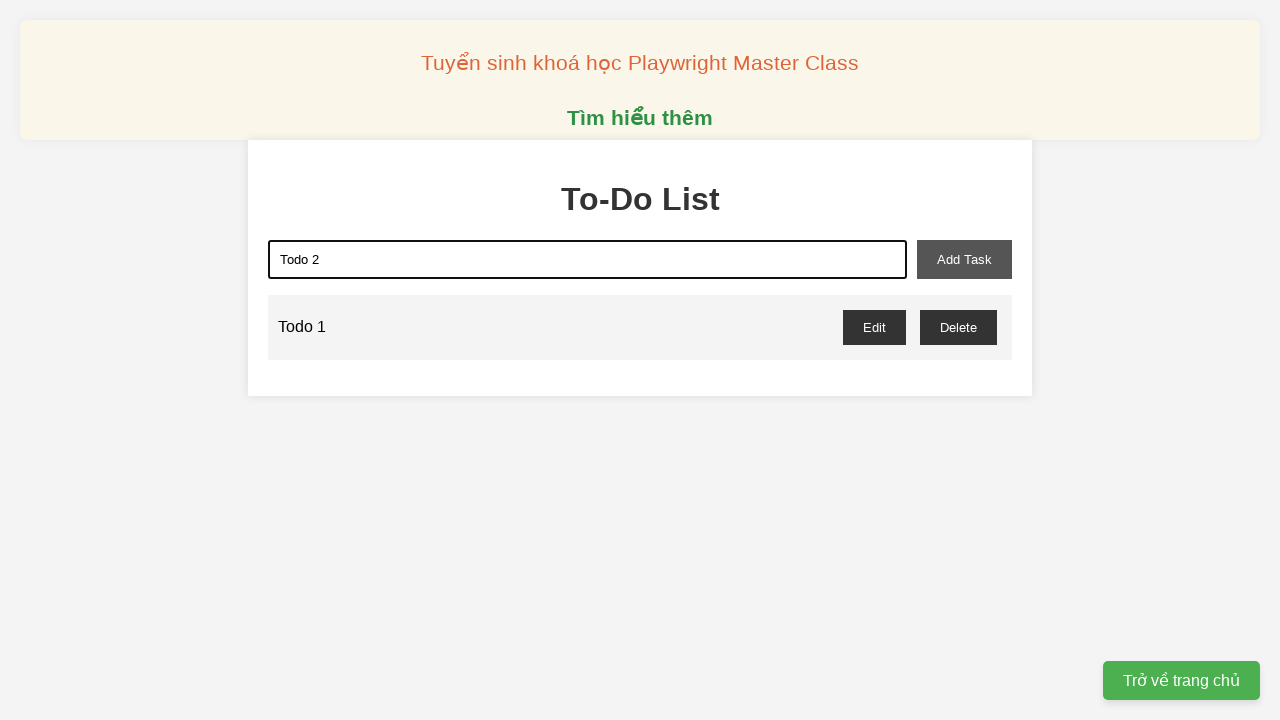

Clicked Add button to create Todo 2 at (964, 259) on button:has-text('Add')
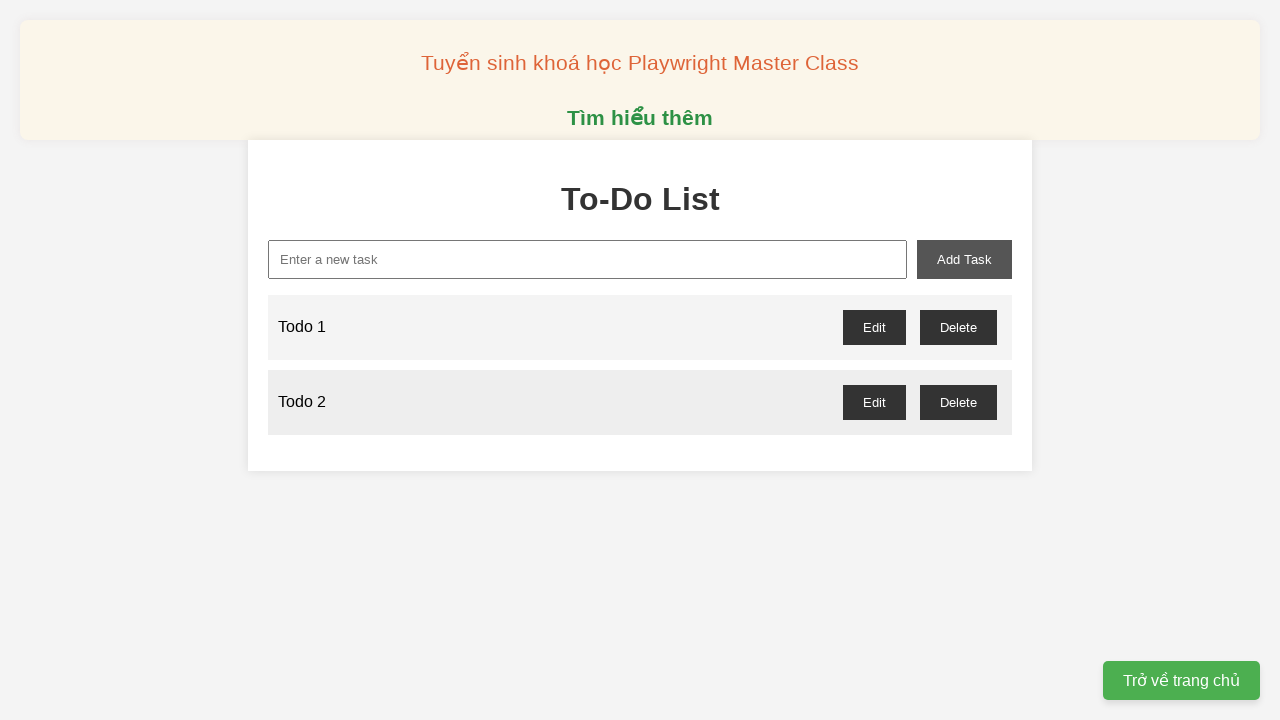

Filled input field with 'Todo 3' on input[type='text']
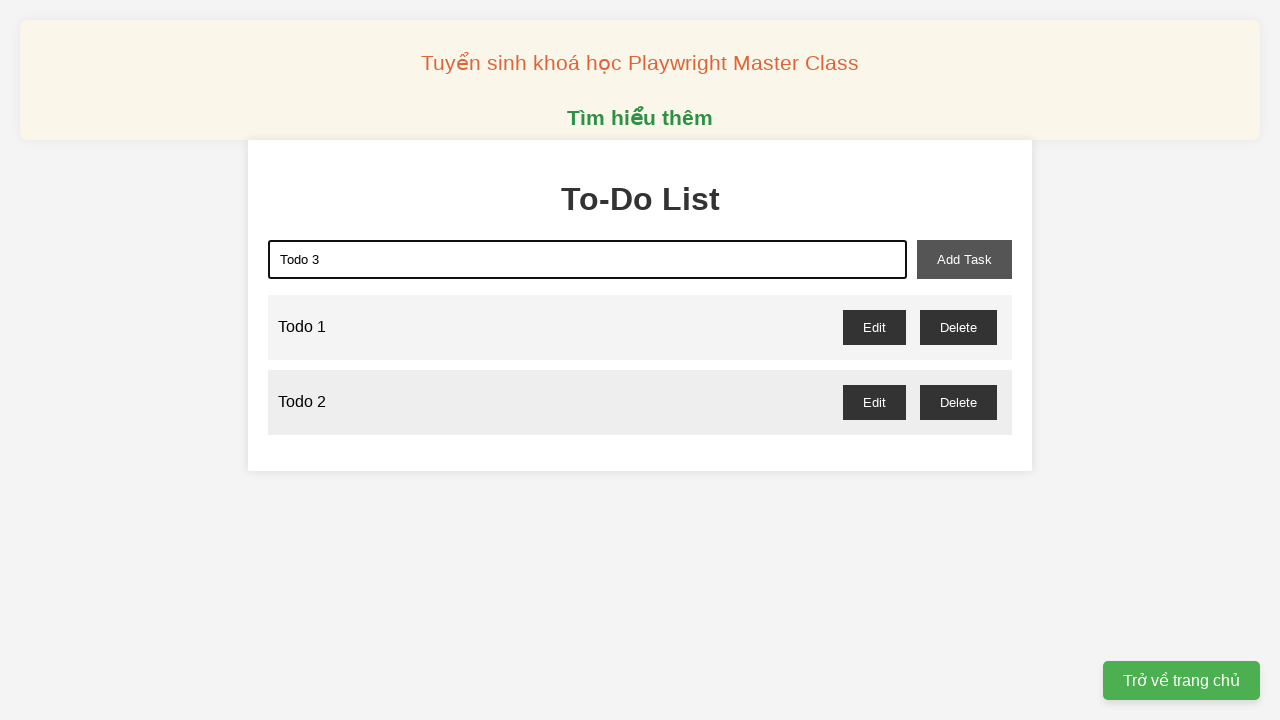

Clicked Add button to create Todo 3 at (964, 259) on button:has-text('Add')
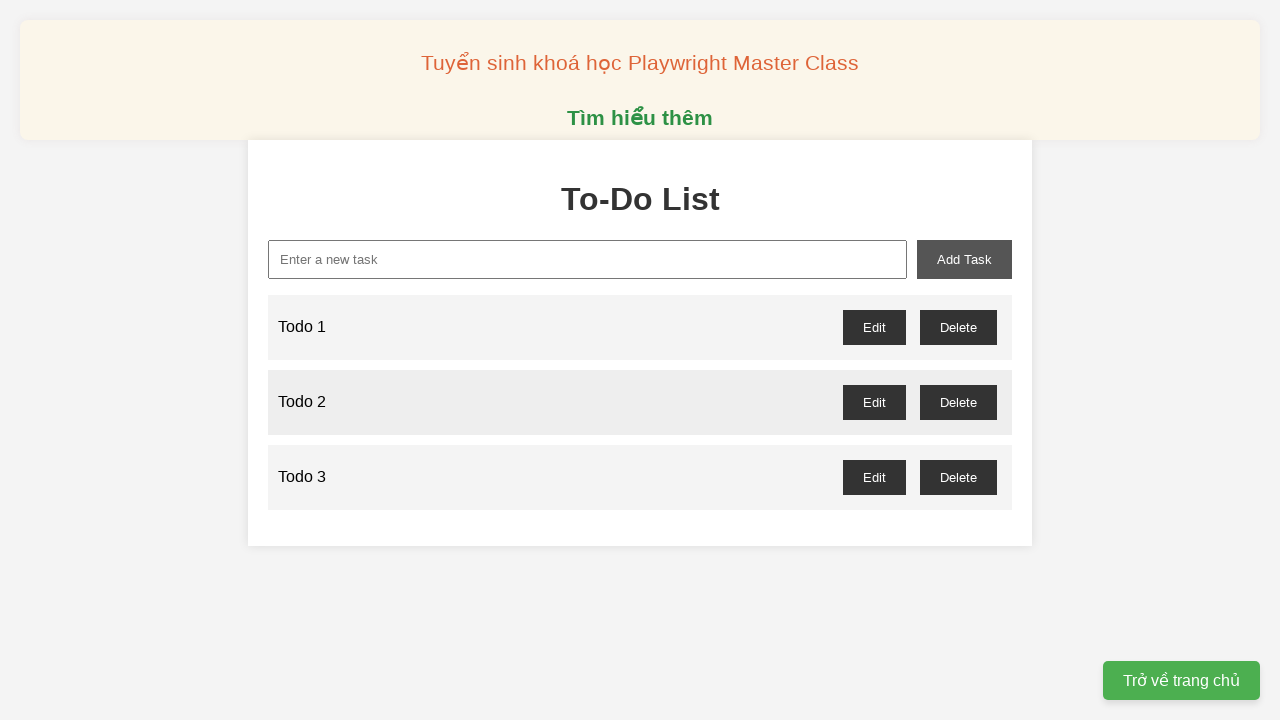

Filled input field with 'Todo 4' on input[type='text']
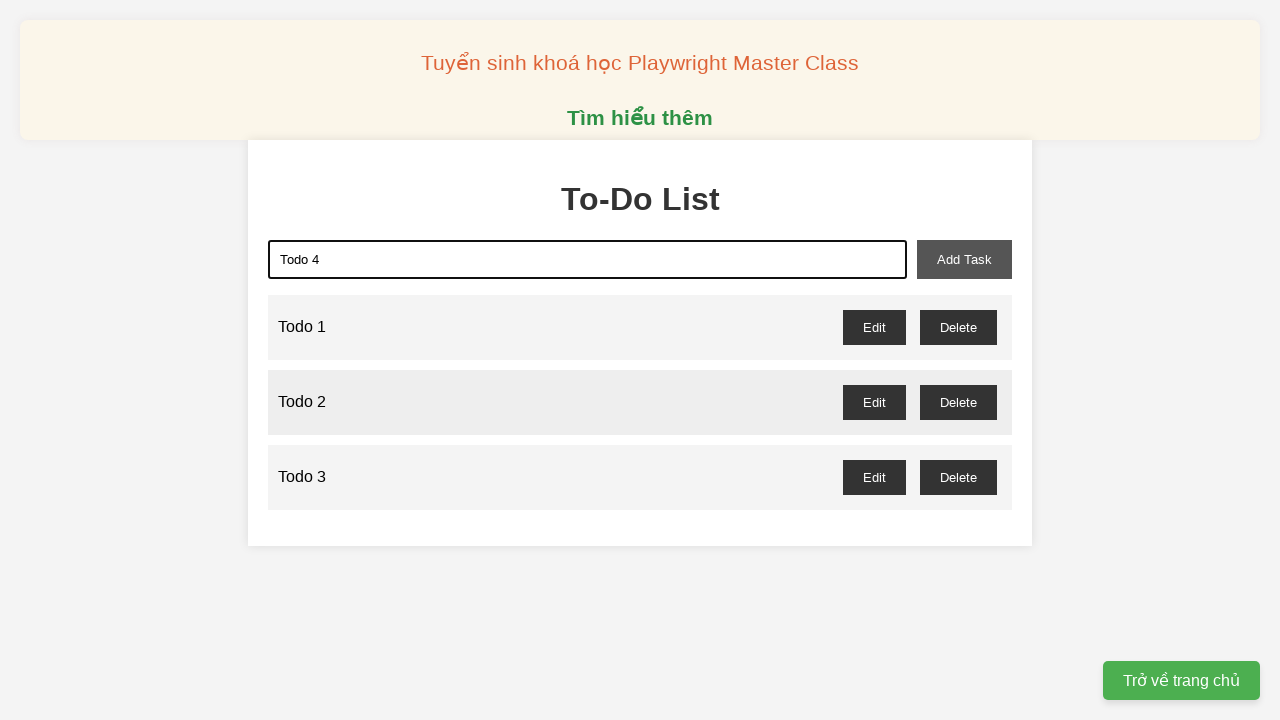

Clicked Add button to create Todo 4 at (964, 259) on button:has-text('Add')
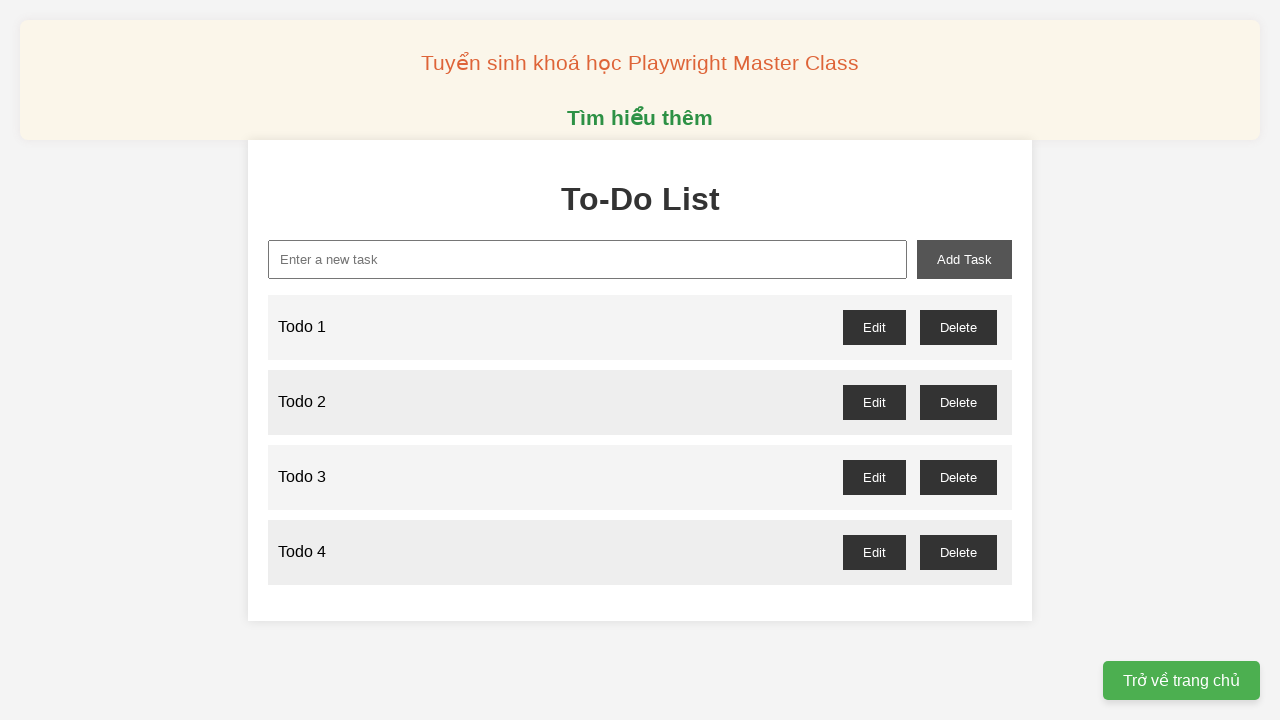

Filled input field with 'Todo 5' on input[type='text']
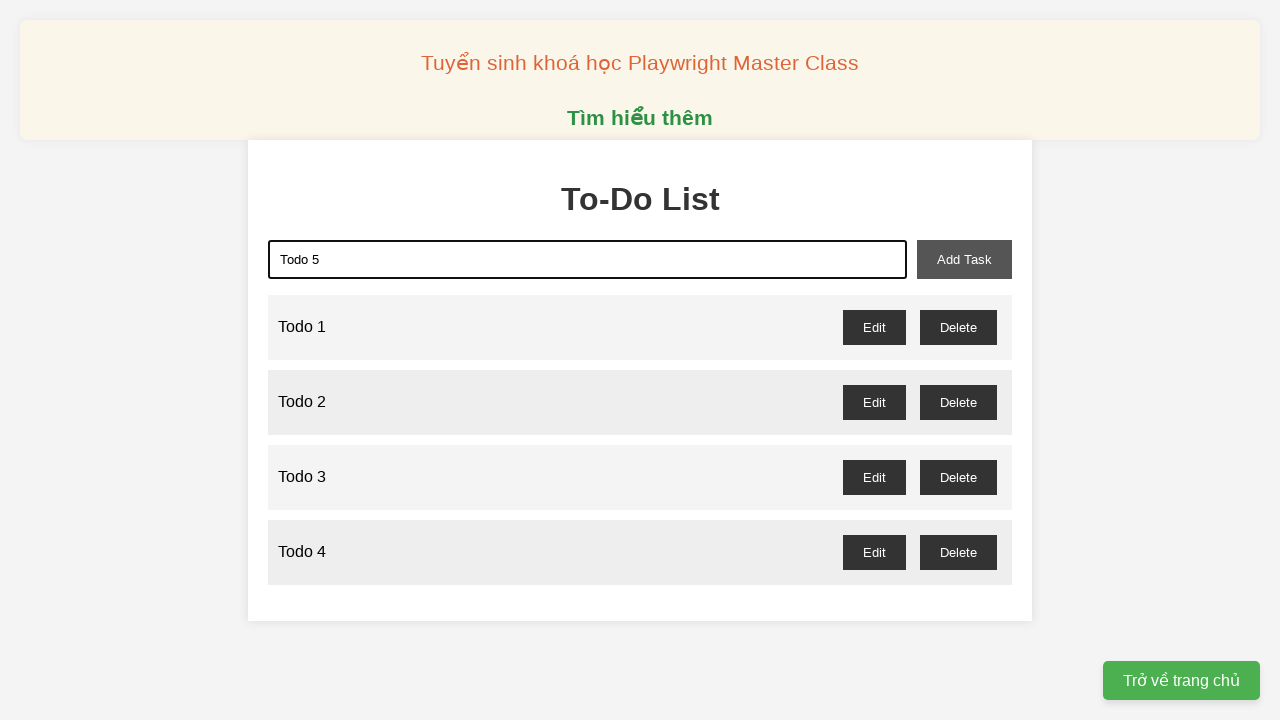

Clicked Add button to create Todo 5 at (964, 259) on button:has-text('Add')
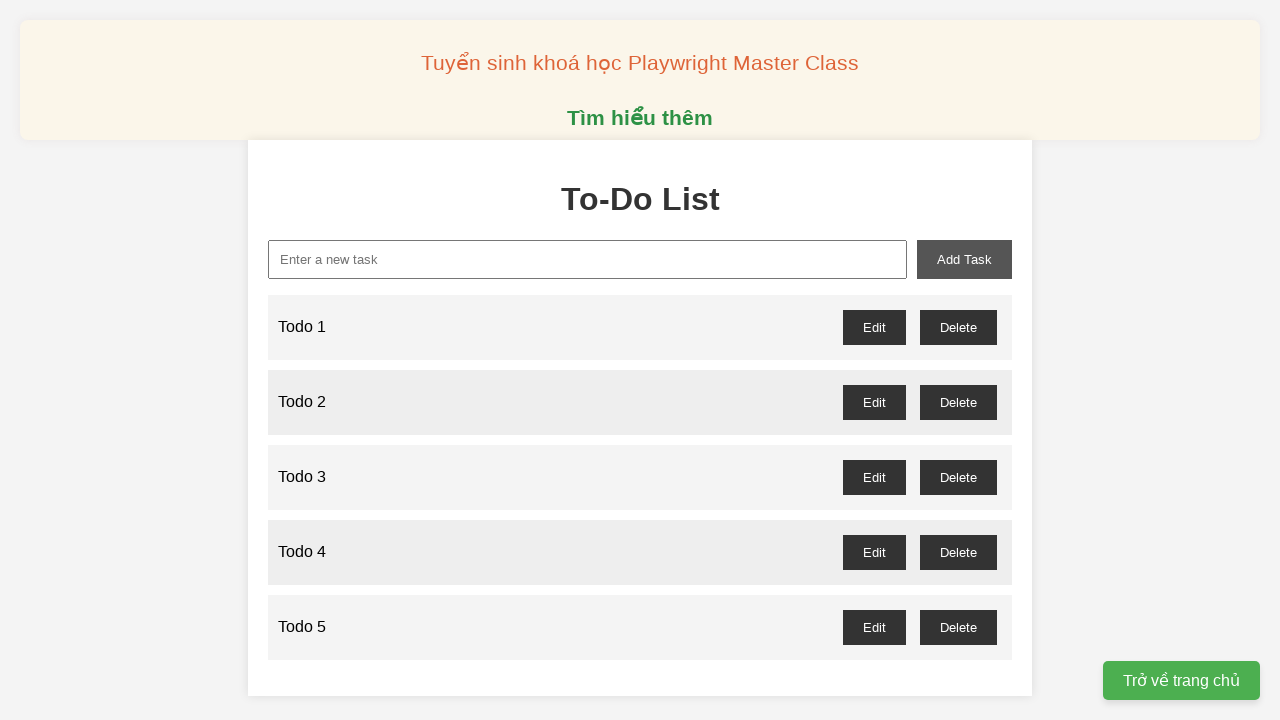

Filled input field with 'Todo 6' on input[type='text']
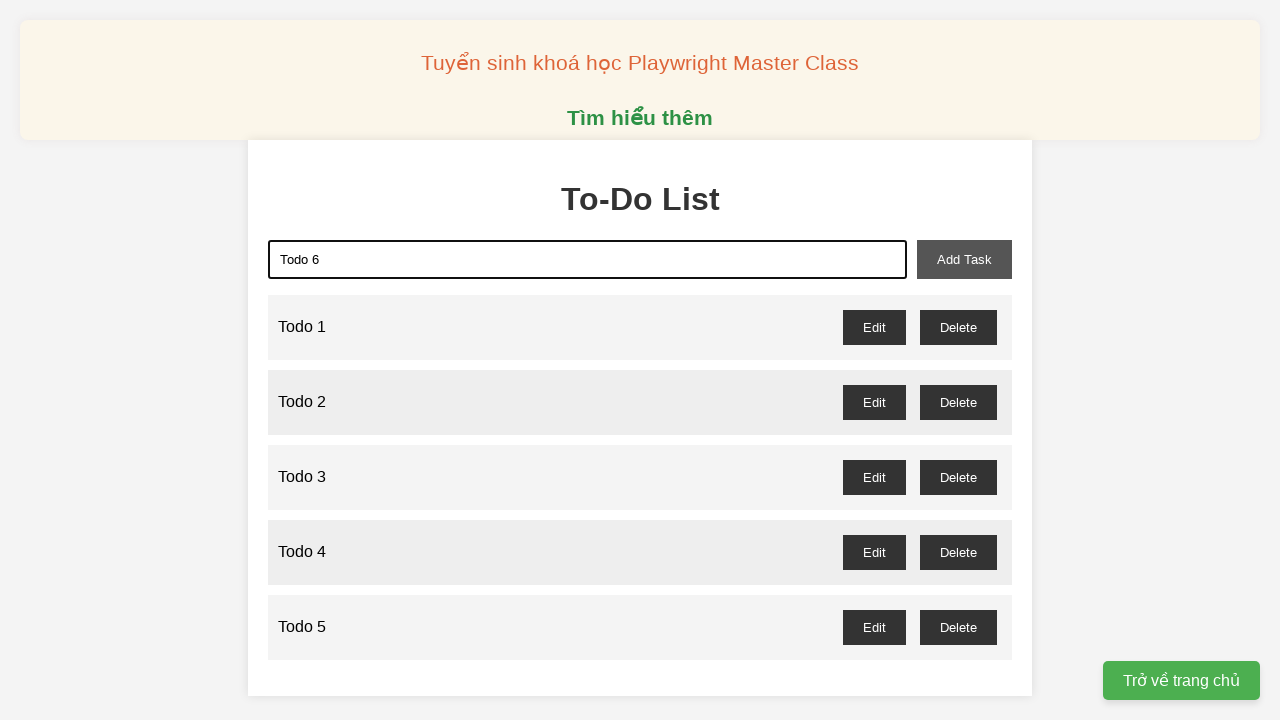

Clicked Add button to create Todo 6 at (964, 259) on button:has-text('Add')
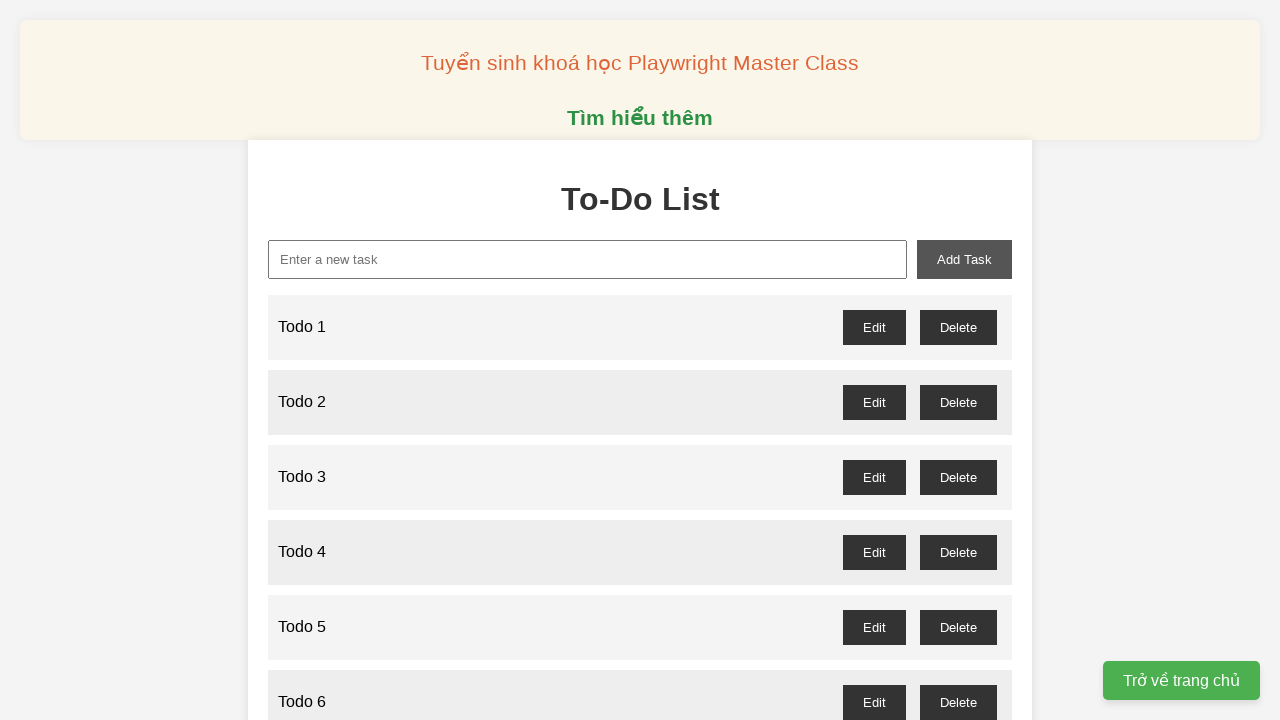

Filled input field with 'Todo 7' on input[type='text']
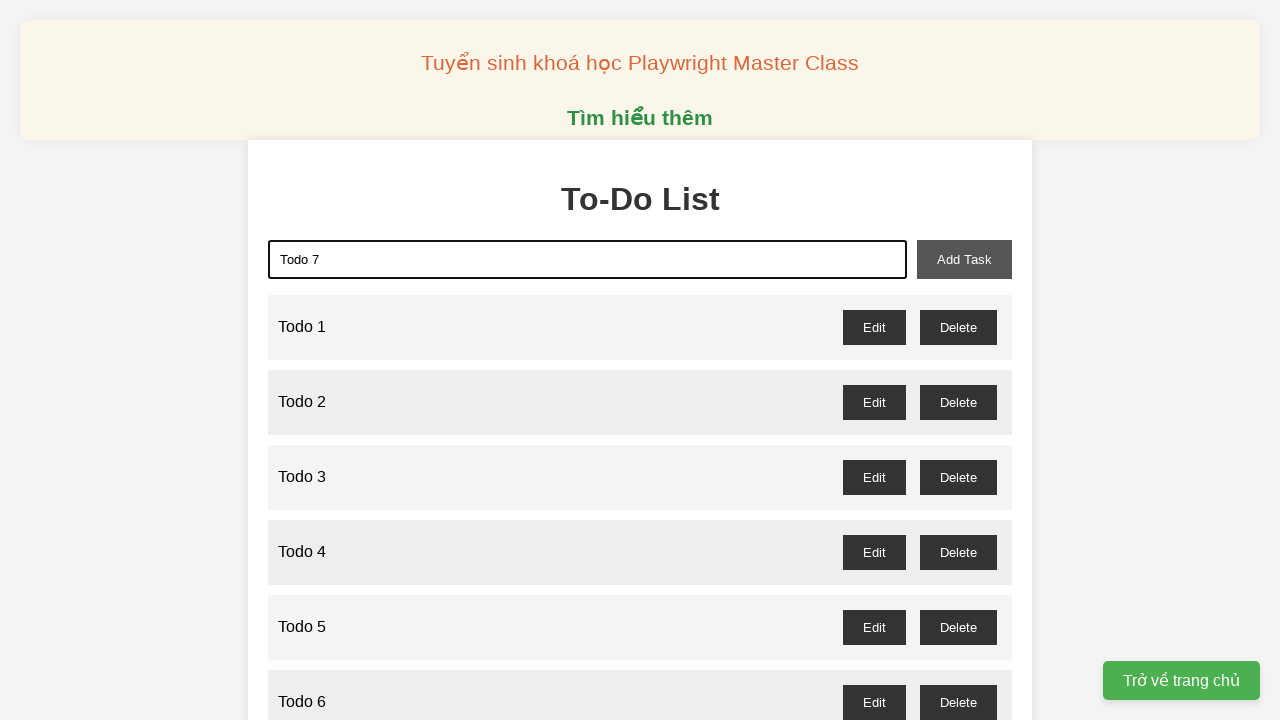

Clicked Add button to create Todo 7 at (964, 259) on button:has-text('Add')
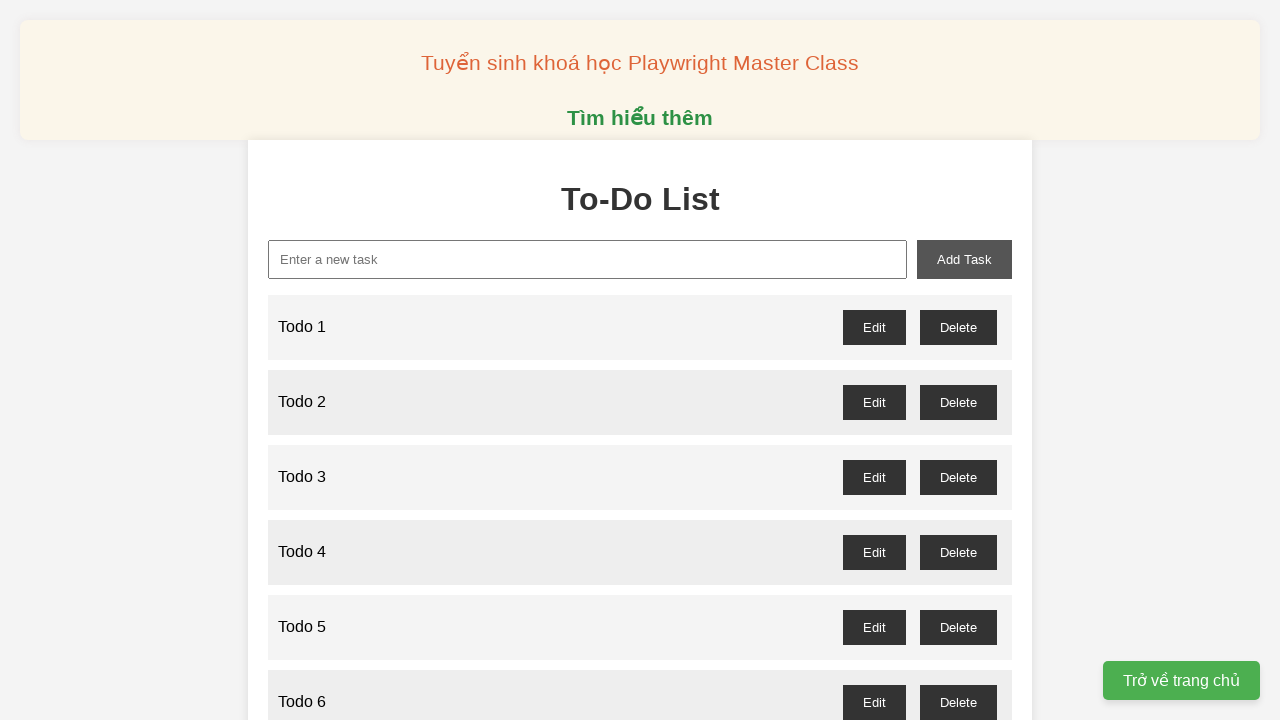

Filled input field with 'Todo 8' on input[type='text']
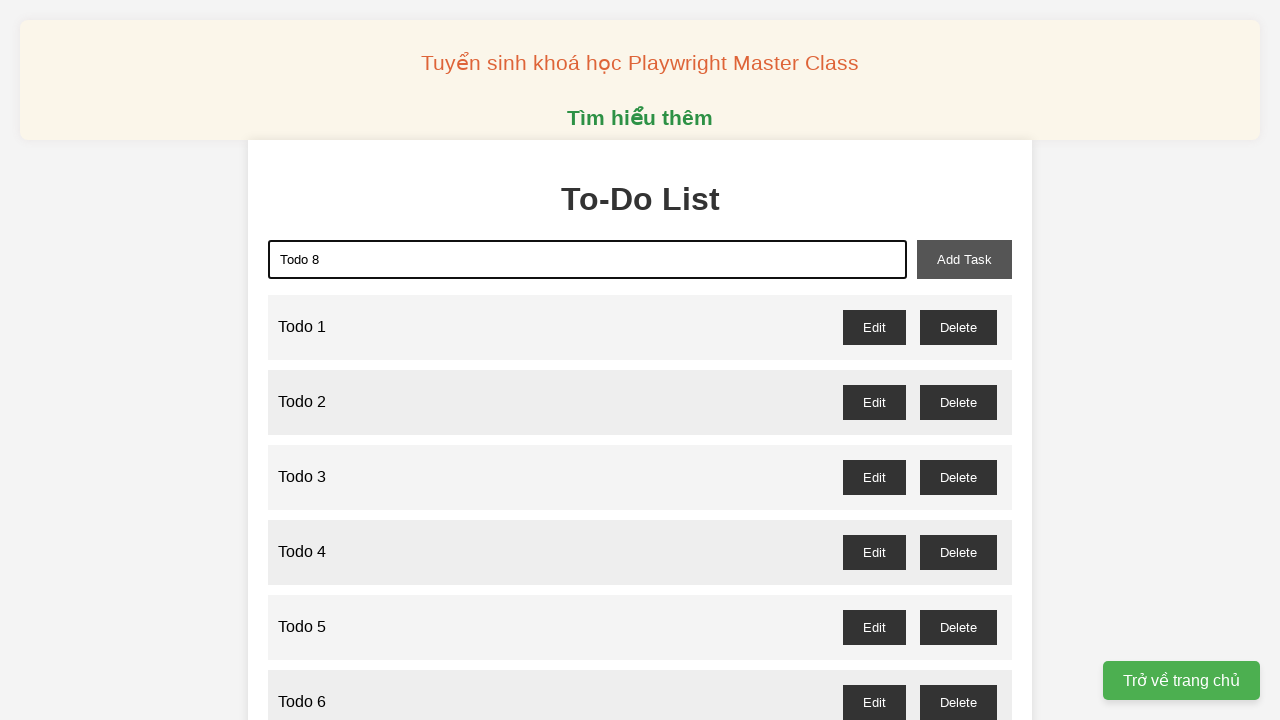

Clicked Add button to create Todo 8 at (964, 259) on button:has-text('Add')
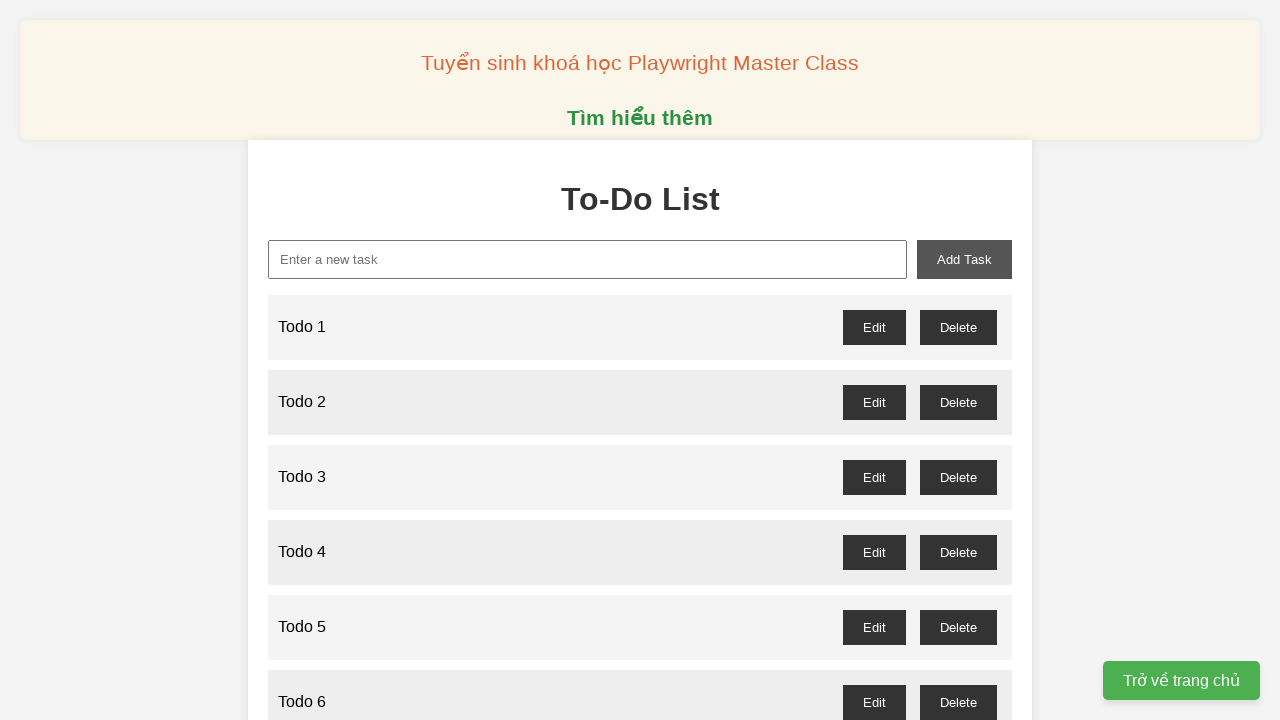

Filled input field with 'Todo 9' on input[type='text']
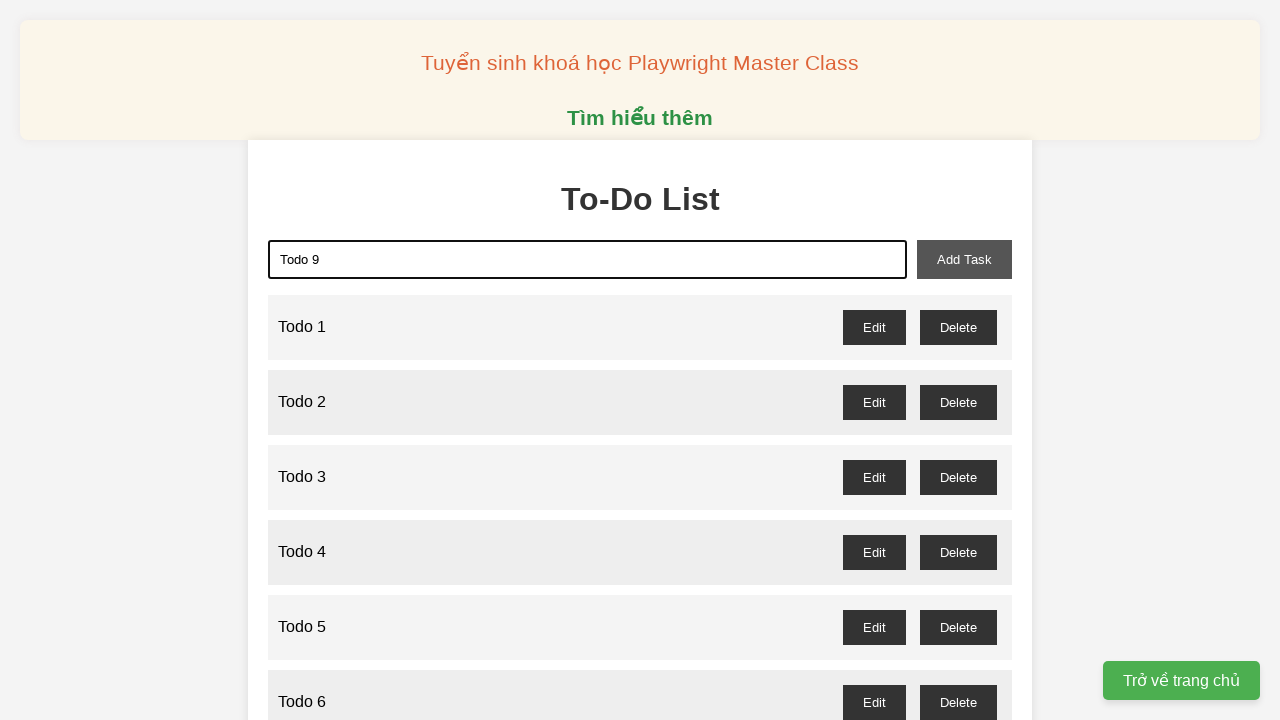

Clicked Add button to create Todo 9 at (964, 259) on button:has-text('Add')
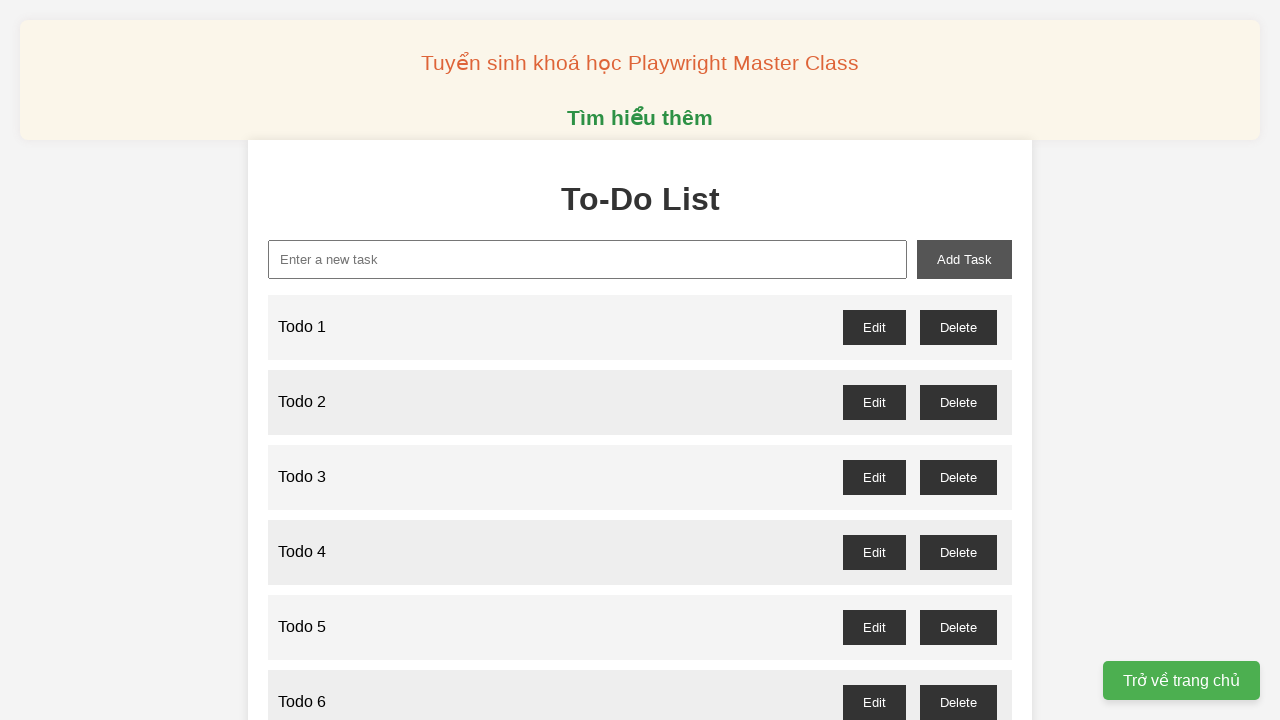

Filled input field with 'Todo 10' on input[type='text']
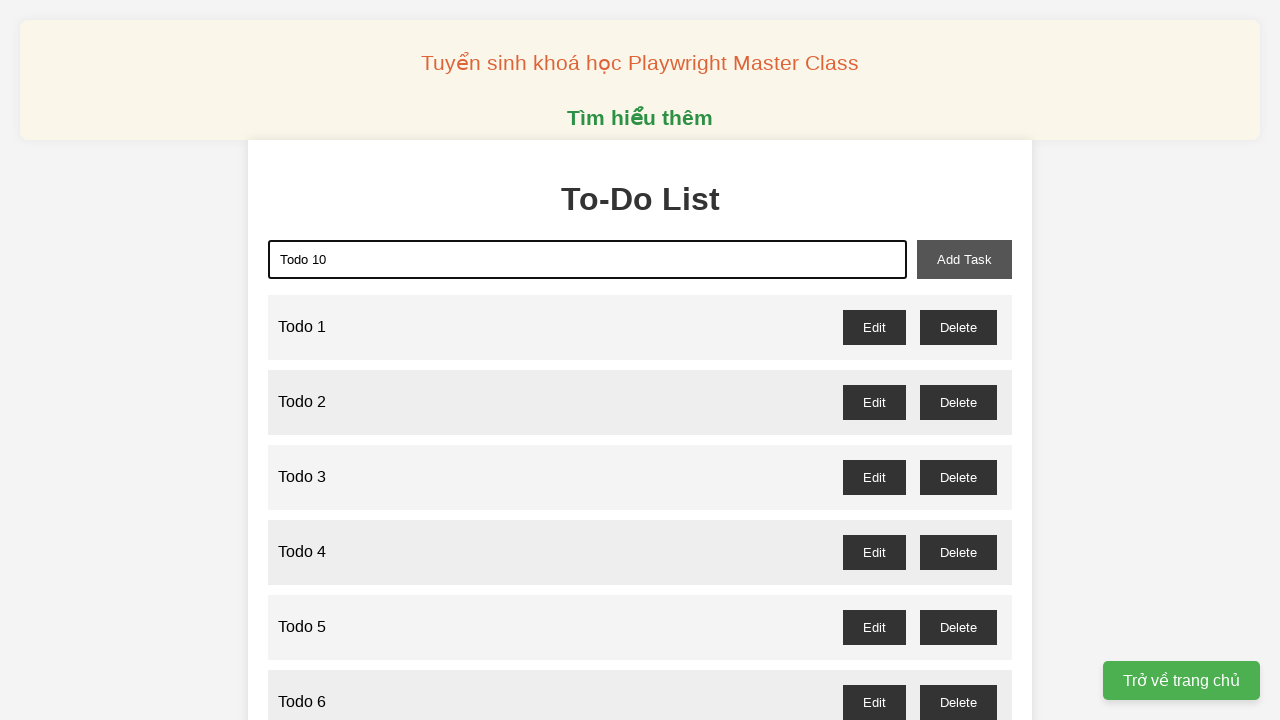

Clicked Add button to create Todo 10 at (964, 259) on button:has-text('Add')
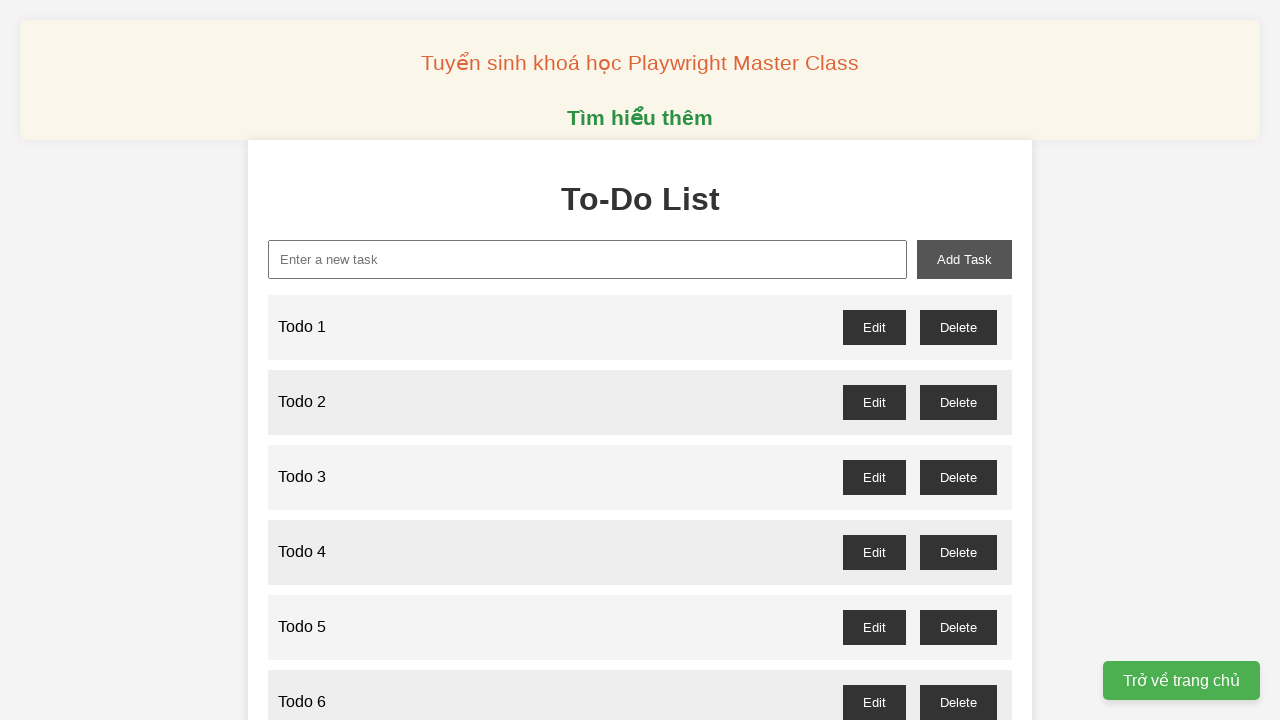

Filled input field with 'Todo 11' on input[type='text']
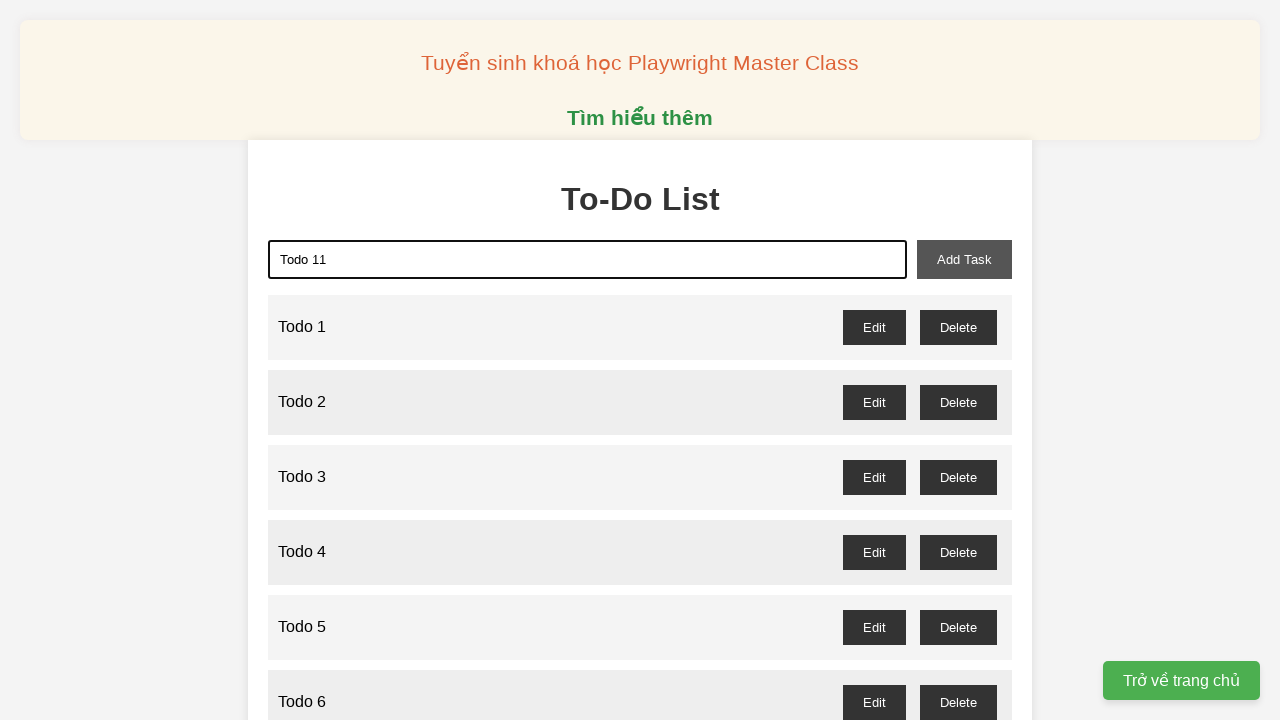

Clicked Add button to create Todo 11 at (964, 259) on button:has-text('Add')
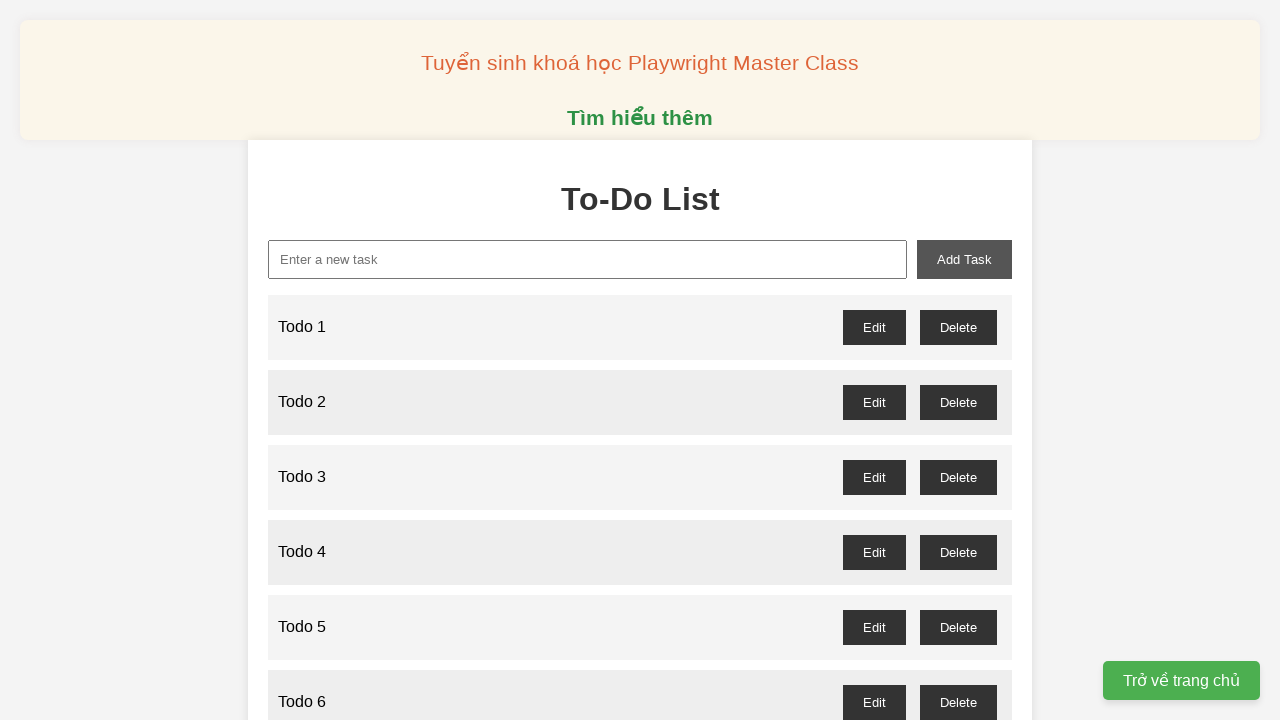

Filled input field with 'Todo 12' on input[type='text']
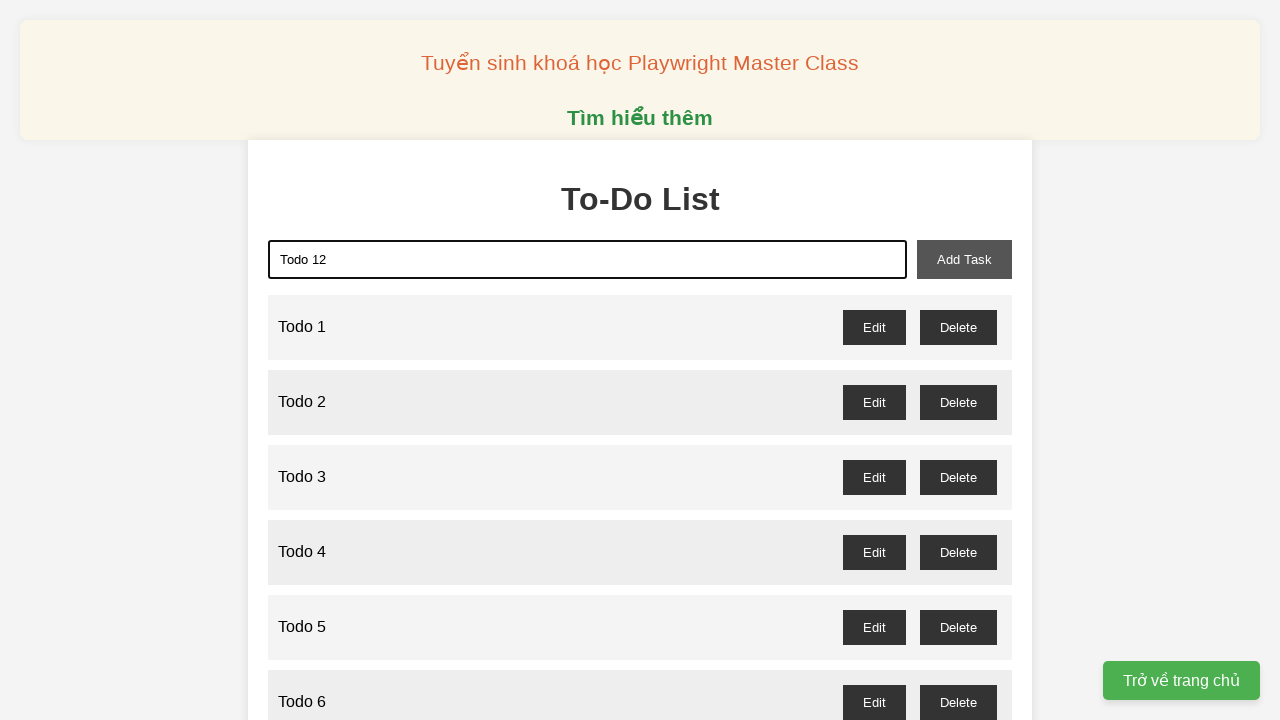

Clicked Add button to create Todo 12 at (964, 259) on button:has-text('Add')
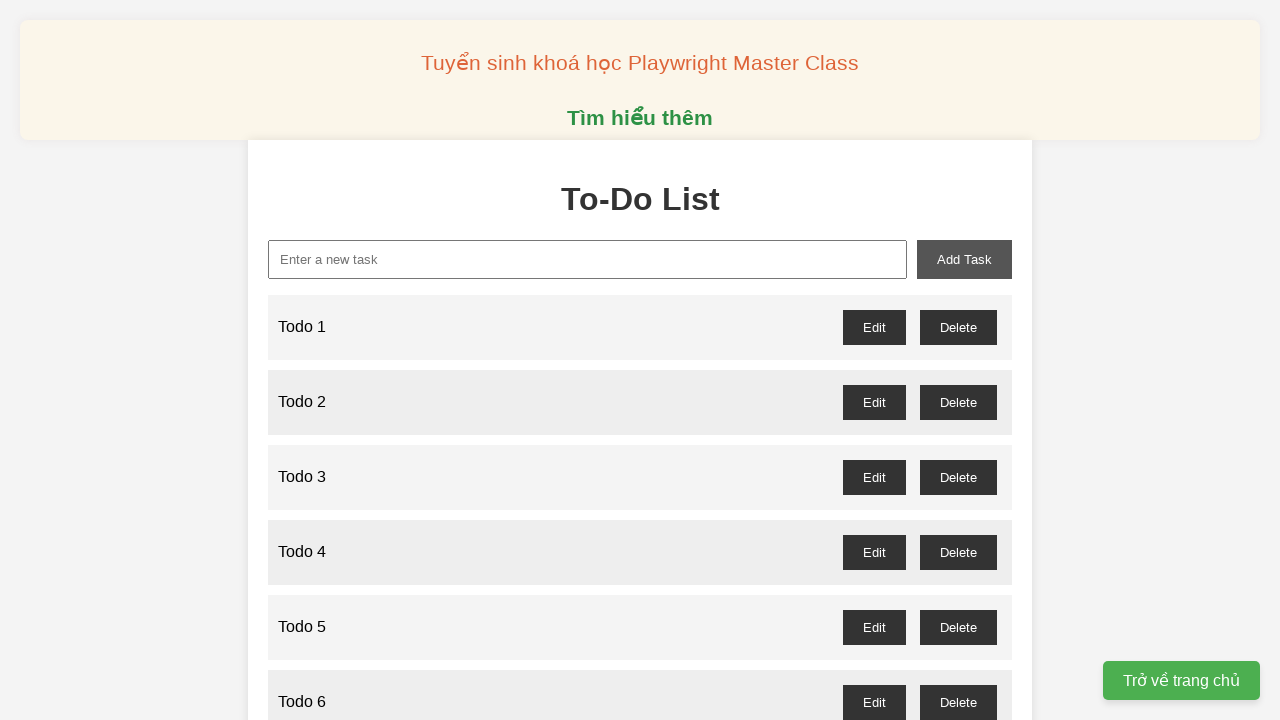

Filled input field with 'Todo 13' on input[type='text']
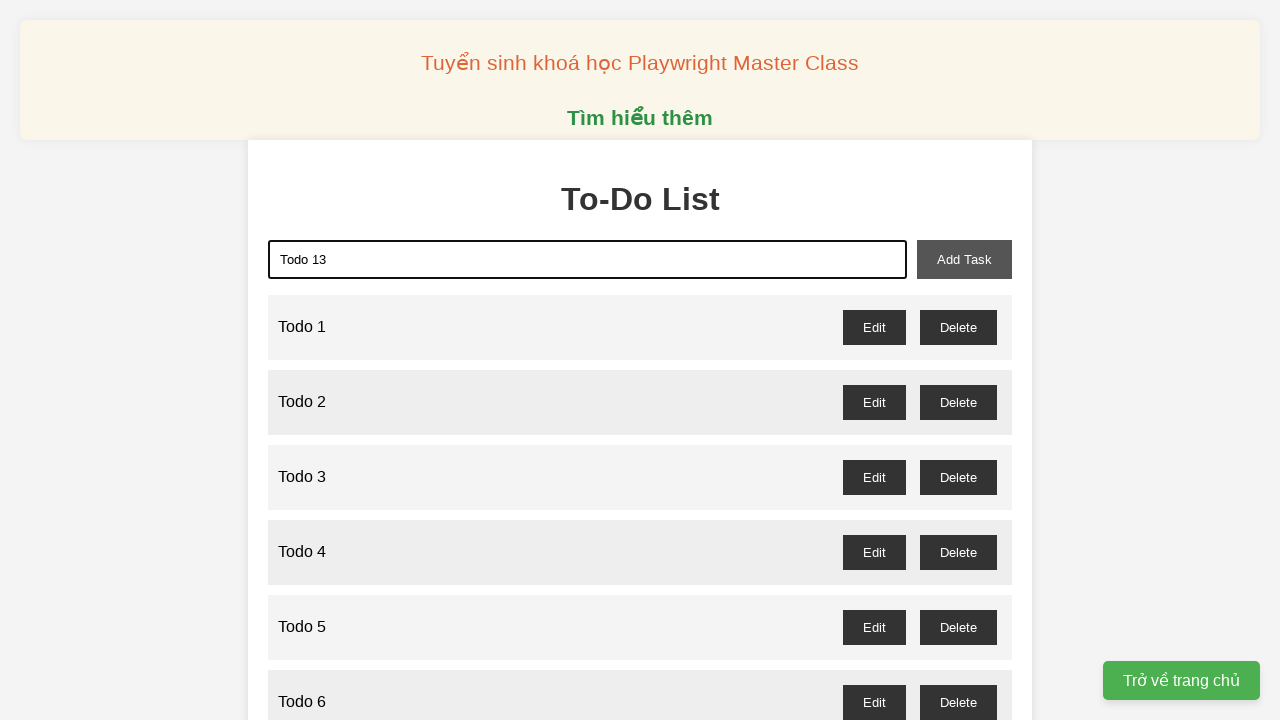

Clicked Add button to create Todo 13 at (964, 259) on button:has-text('Add')
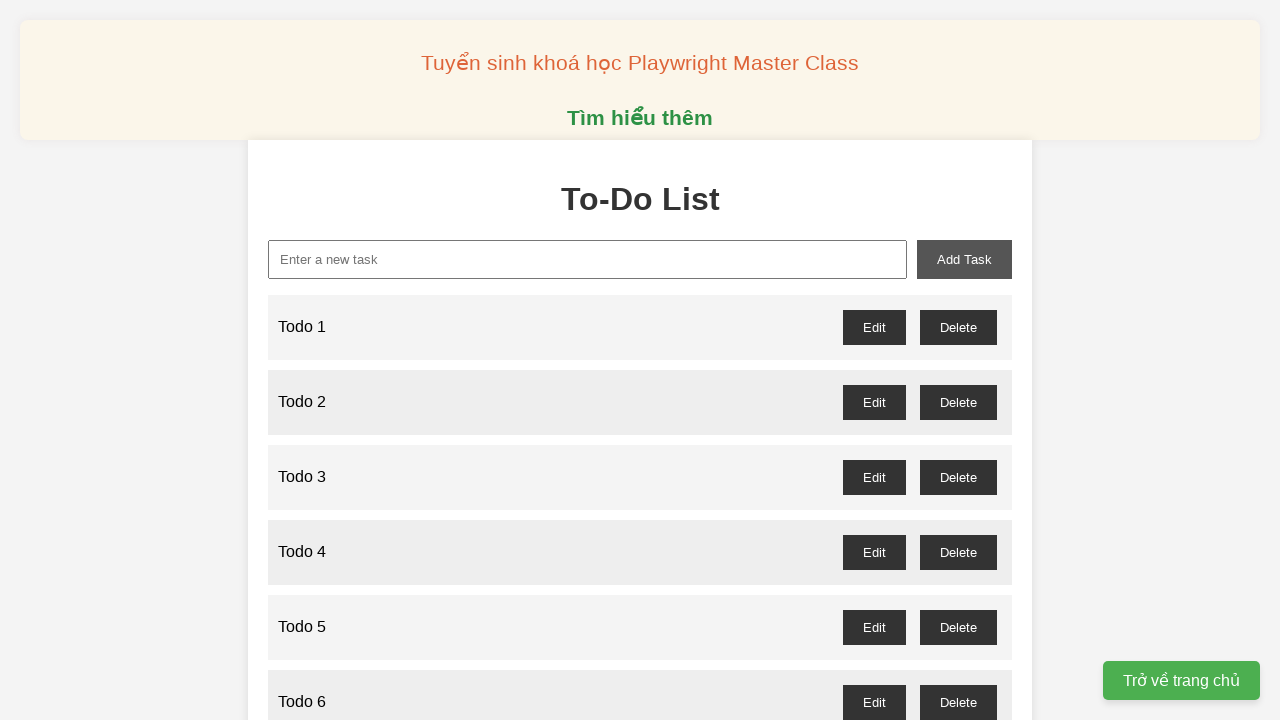

Filled input field with 'Todo 14' on input[type='text']
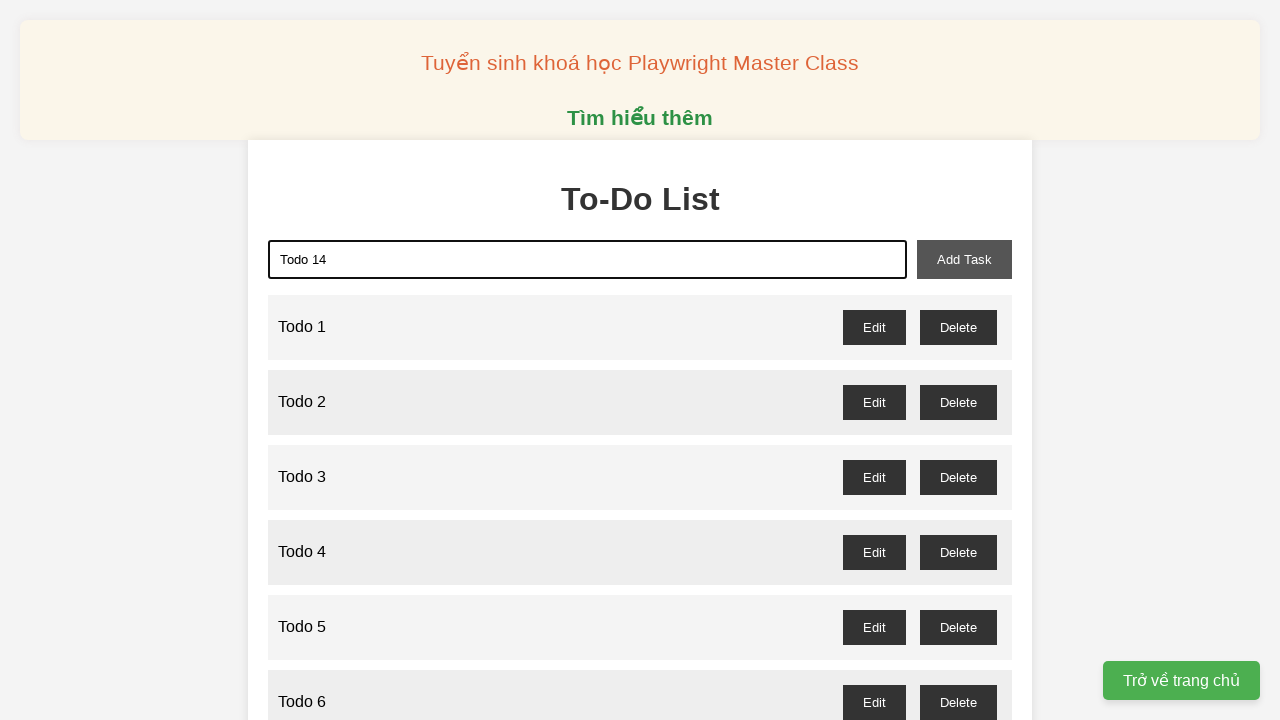

Clicked Add button to create Todo 14 at (964, 259) on button:has-text('Add')
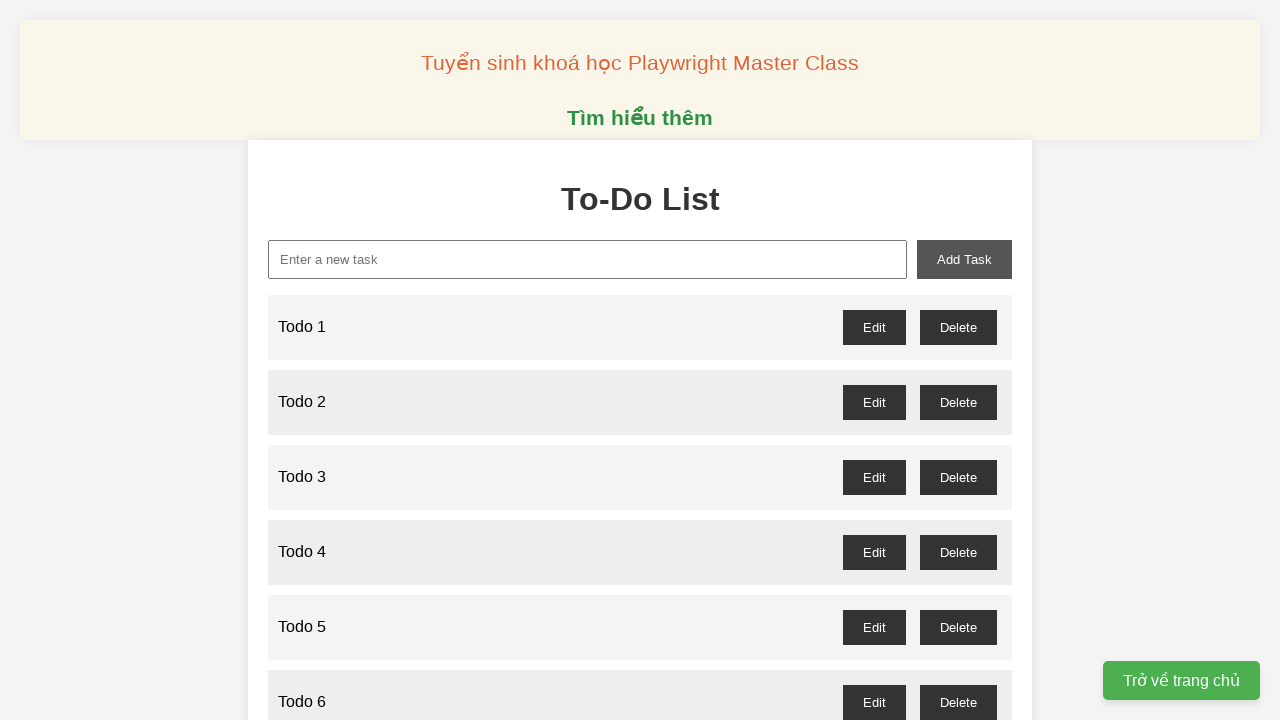

Filled input field with 'Todo 15' on input[type='text']
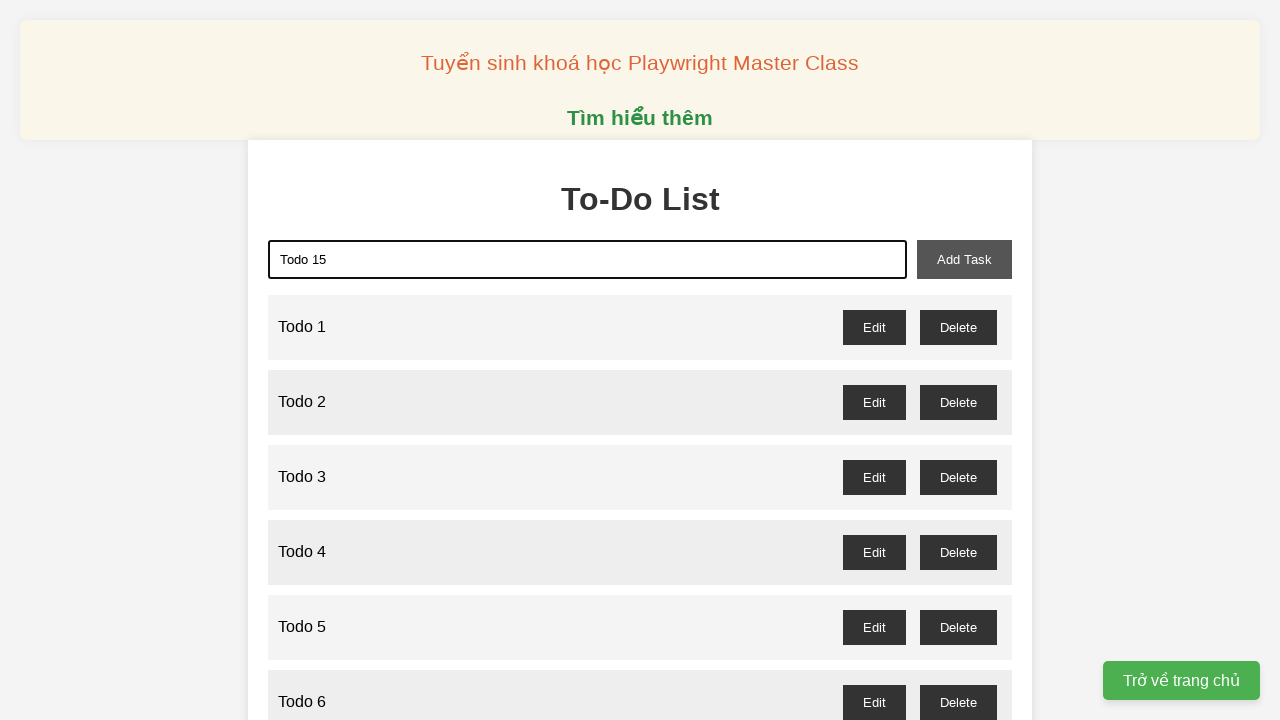

Clicked Add button to create Todo 15 at (964, 259) on button:has-text('Add')
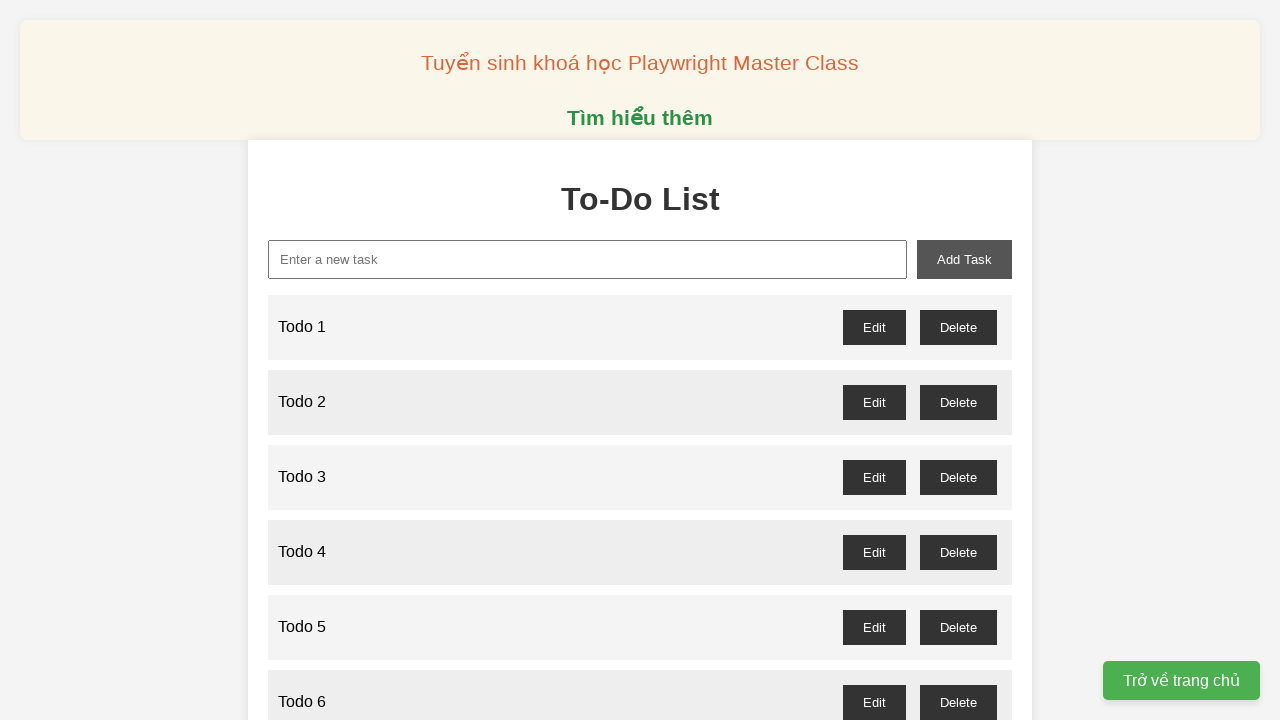

Filled input field with 'Todo 16' on input[type='text']
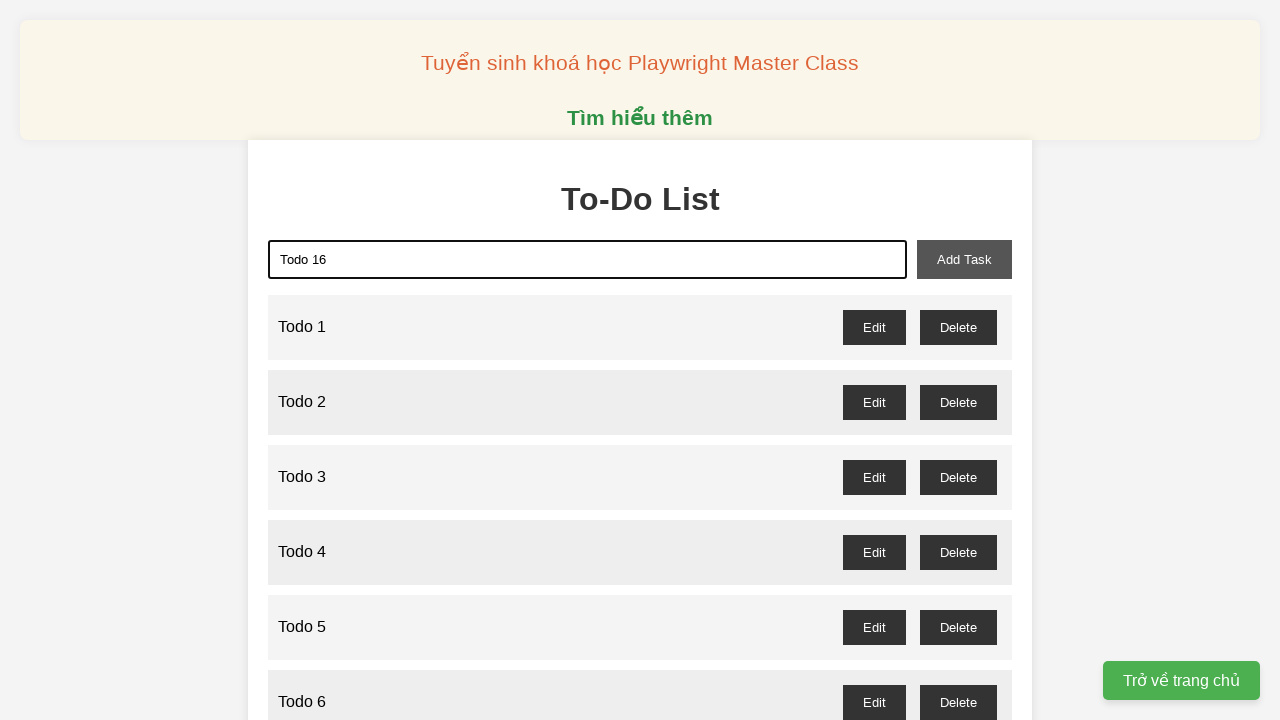

Clicked Add button to create Todo 16 at (964, 259) on button:has-text('Add')
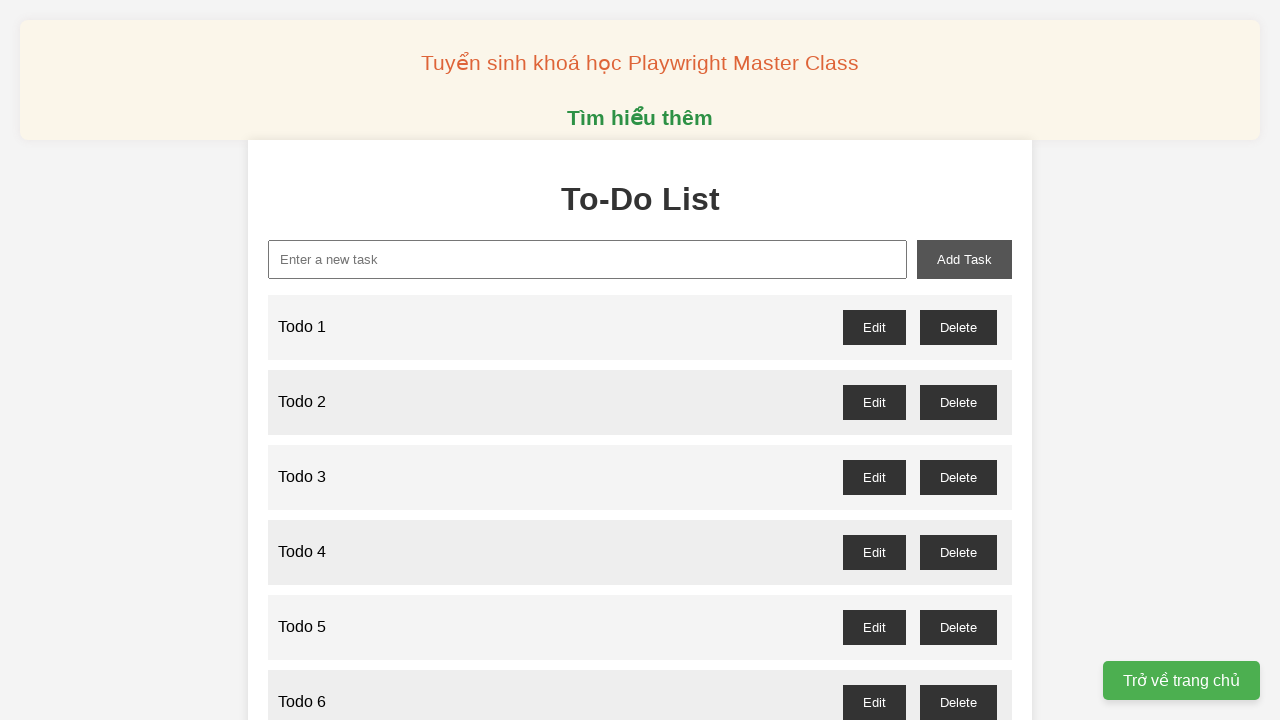

Filled input field with 'Todo 17' on input[type='text']
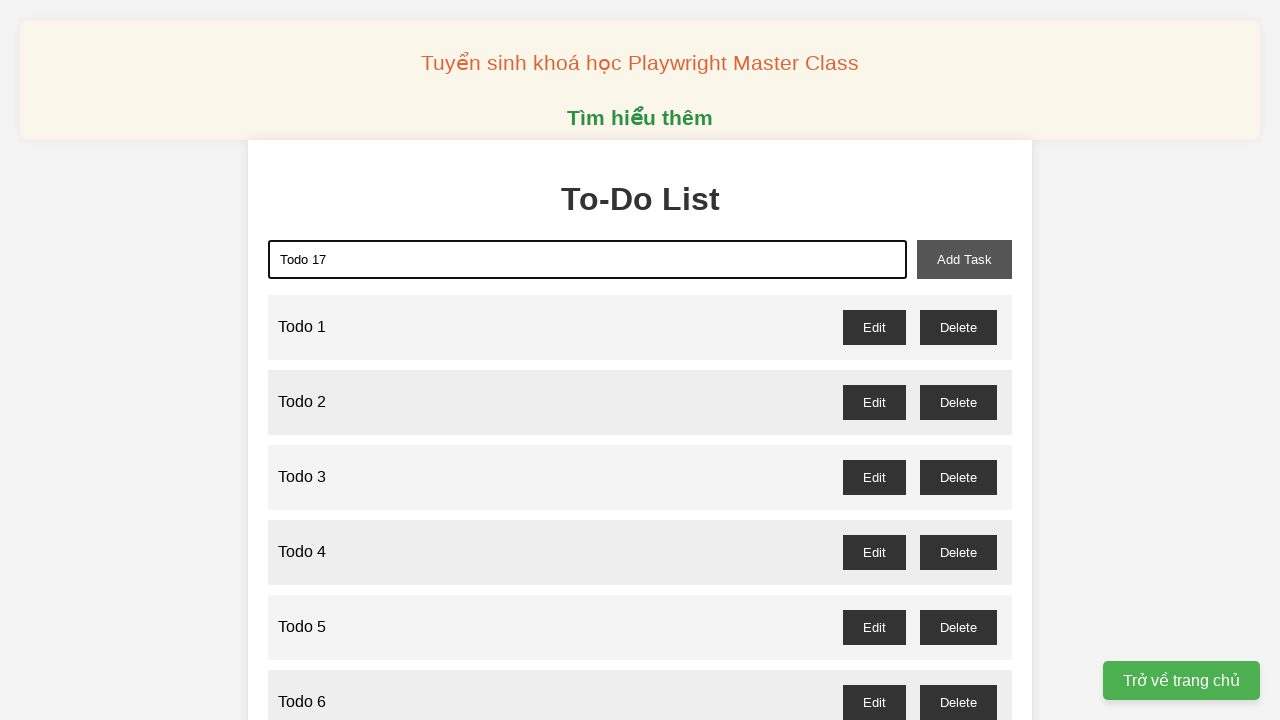

Clicked Add button to create Todo 17 at (964, 259) on button:has-text('Add')
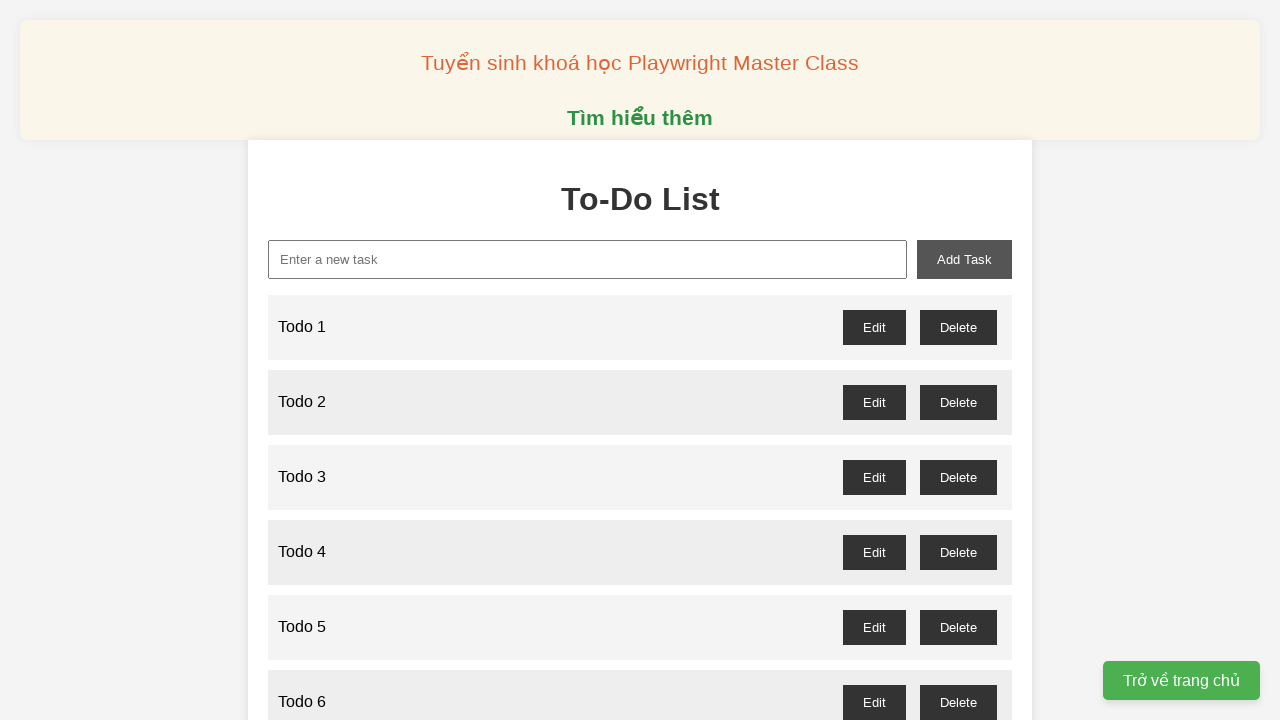

Filled input field with 'Todo 18' on input[type='text']
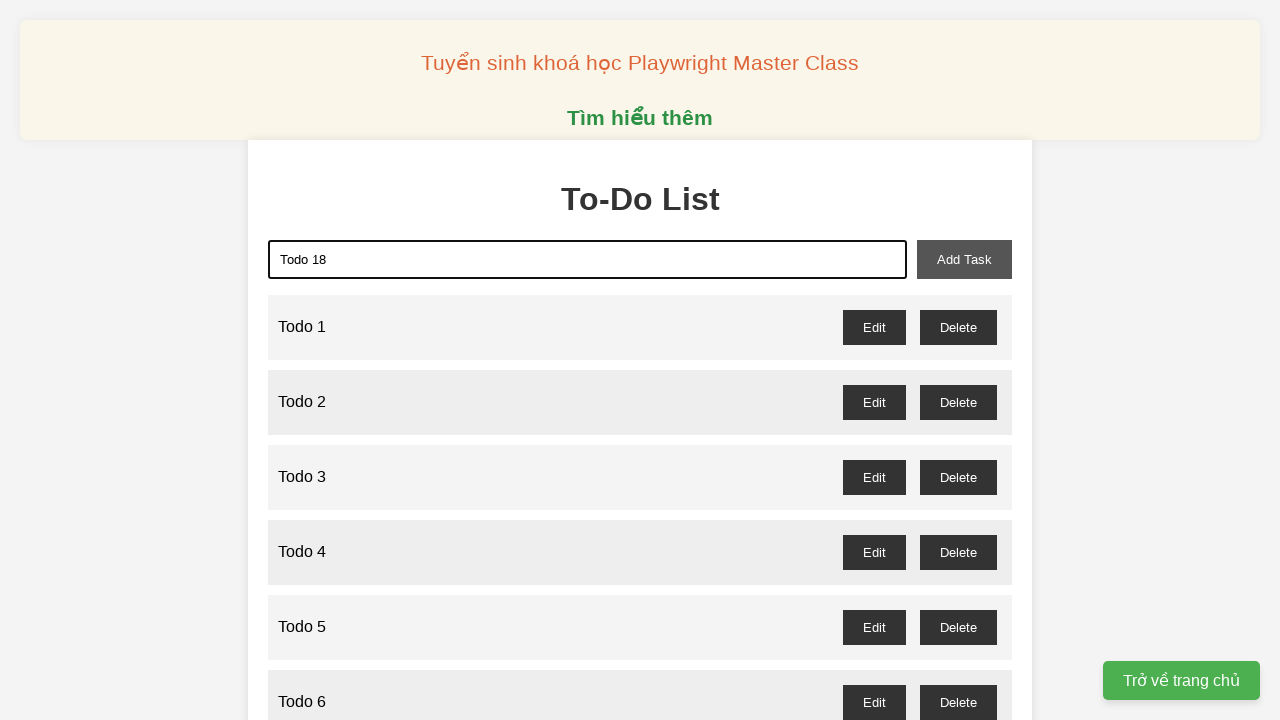

Clicked Add button to create Todo 18 at (964, 259) on button:has-text('Add')
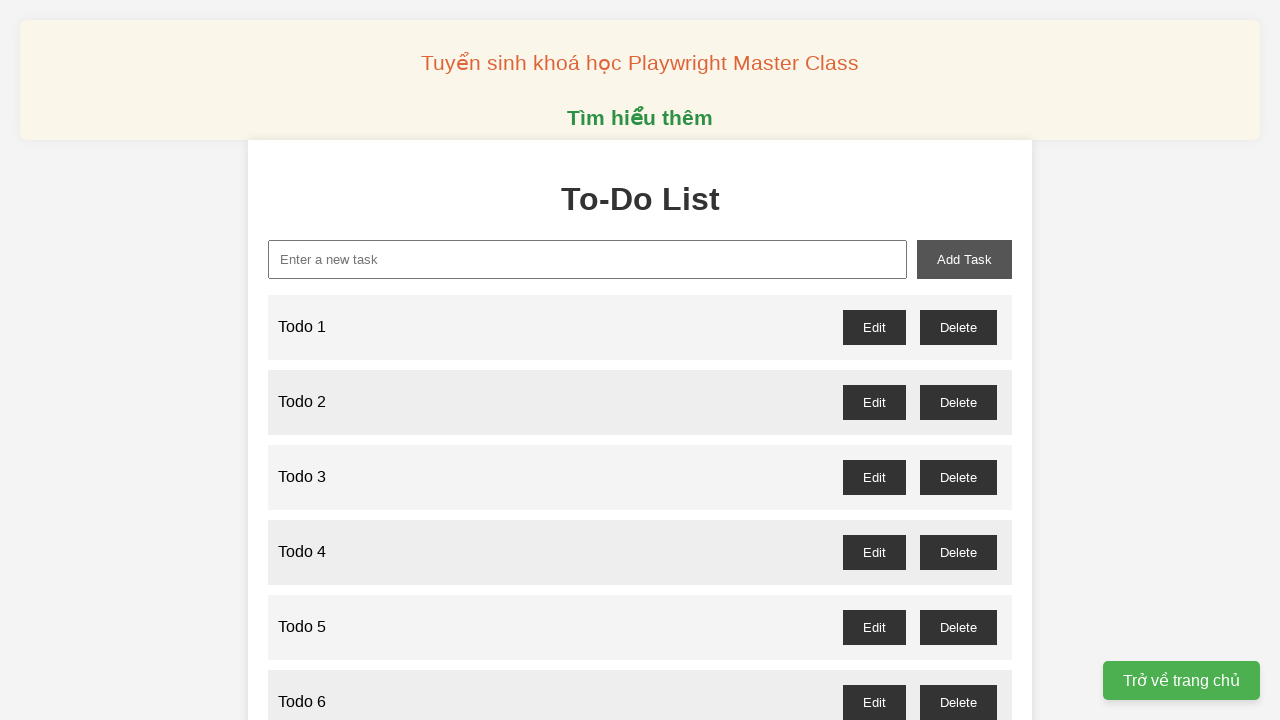

Filled input field with 'Todo 19' on input[type='text']
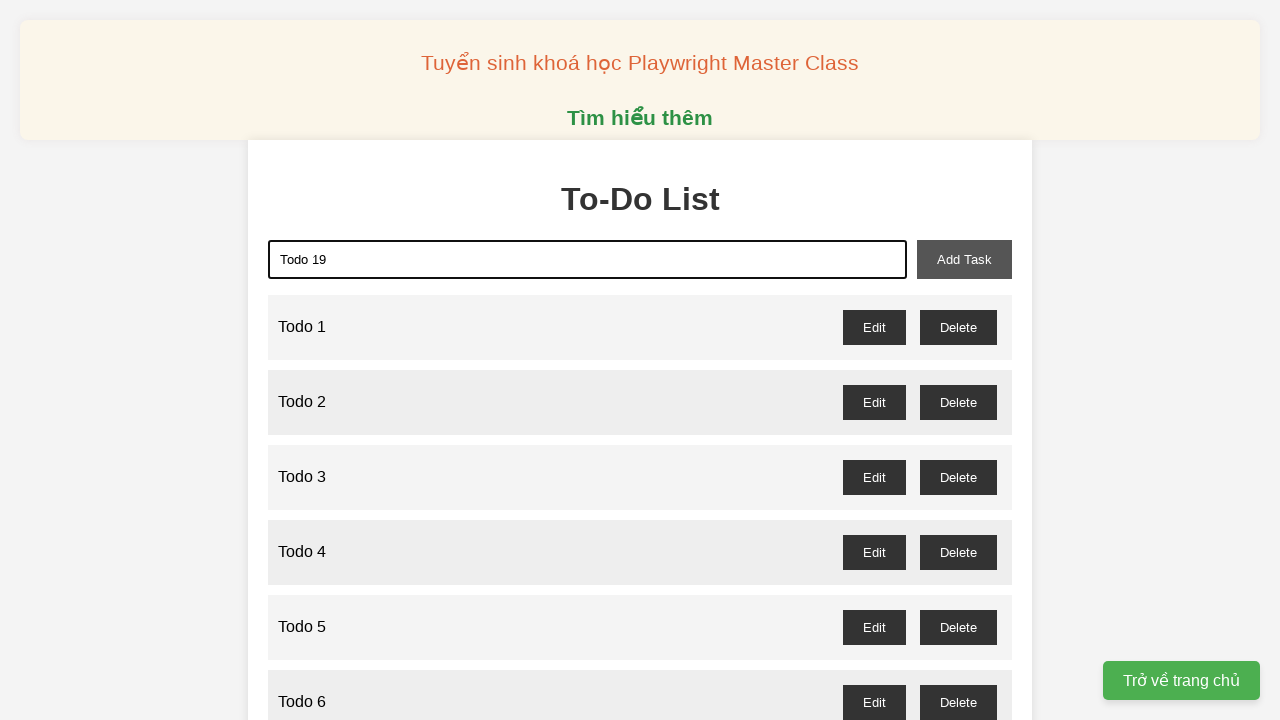

Clicked Add button to create Todo 19 at (964, 259) on button:has-text('Add')
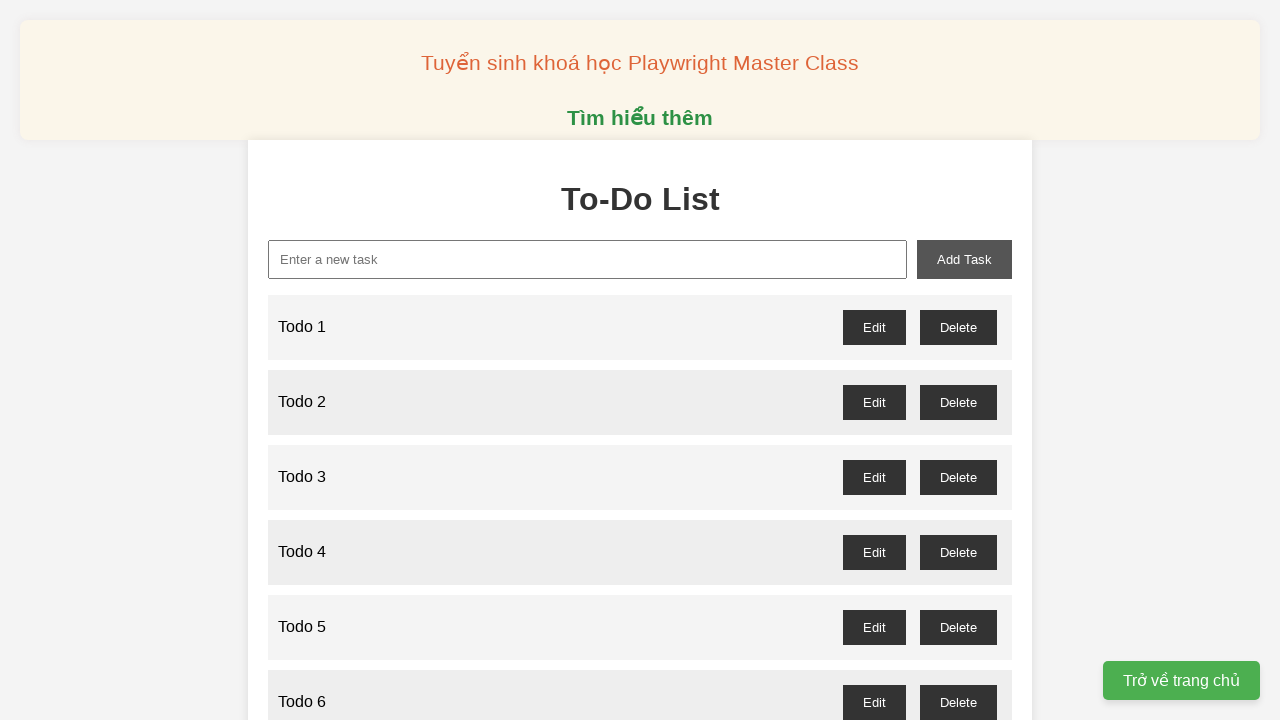

Filled input field with 'Todo 20' on input[type='text']
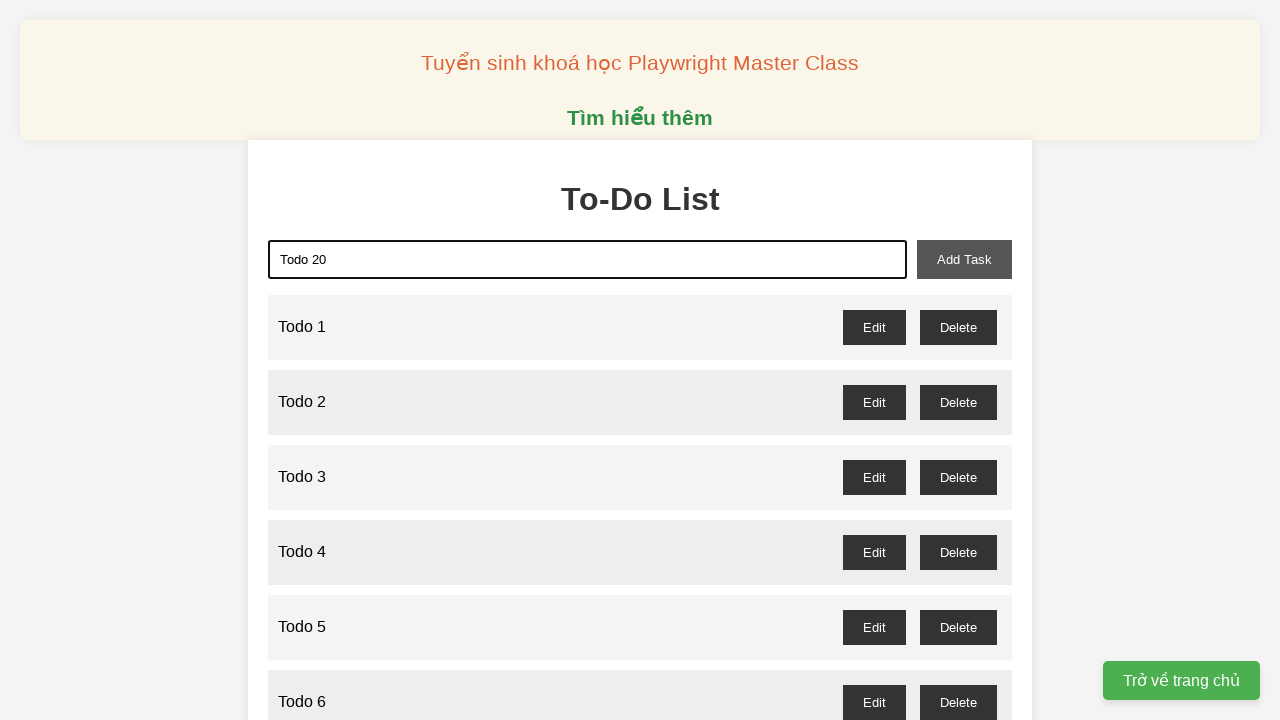

Clicked Add button to create Todo 20 at (964, 259) on button:has-text('Add')
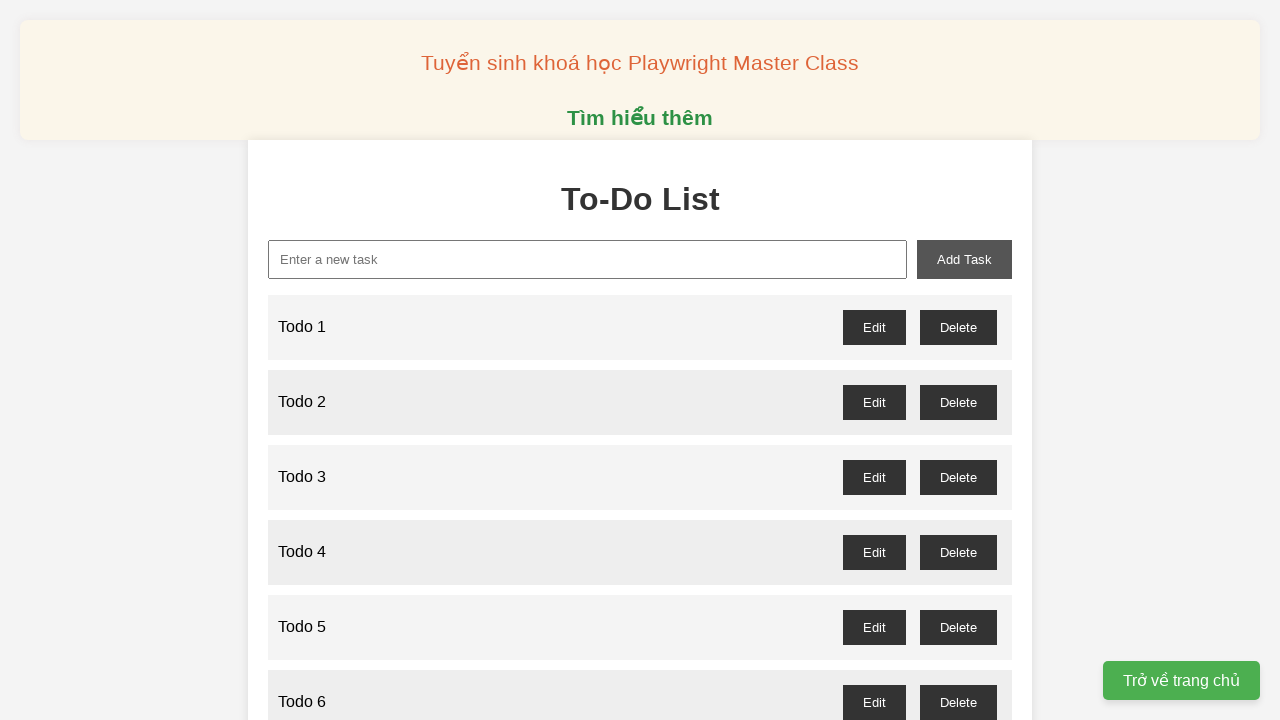

Filled input field with 'Todo 21' on input[type='text']
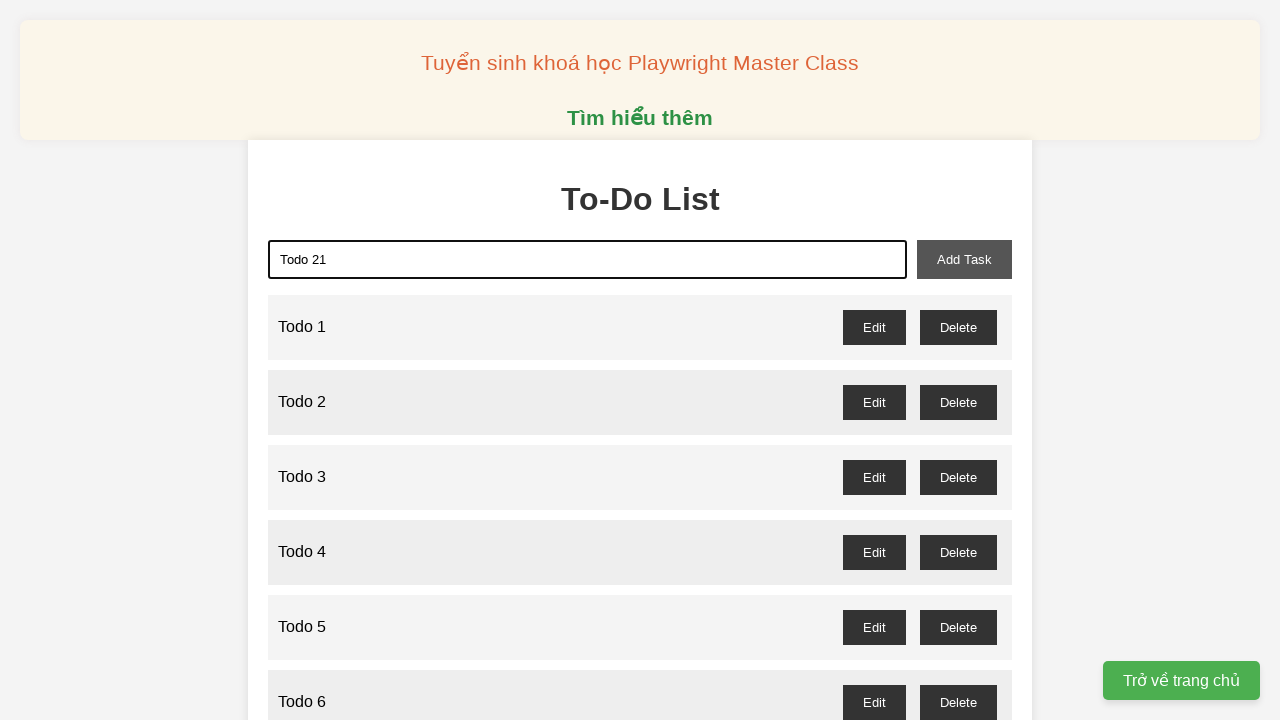

Clicked Add button to create Todo 21 at (964, 259) on button:has-text('Add')
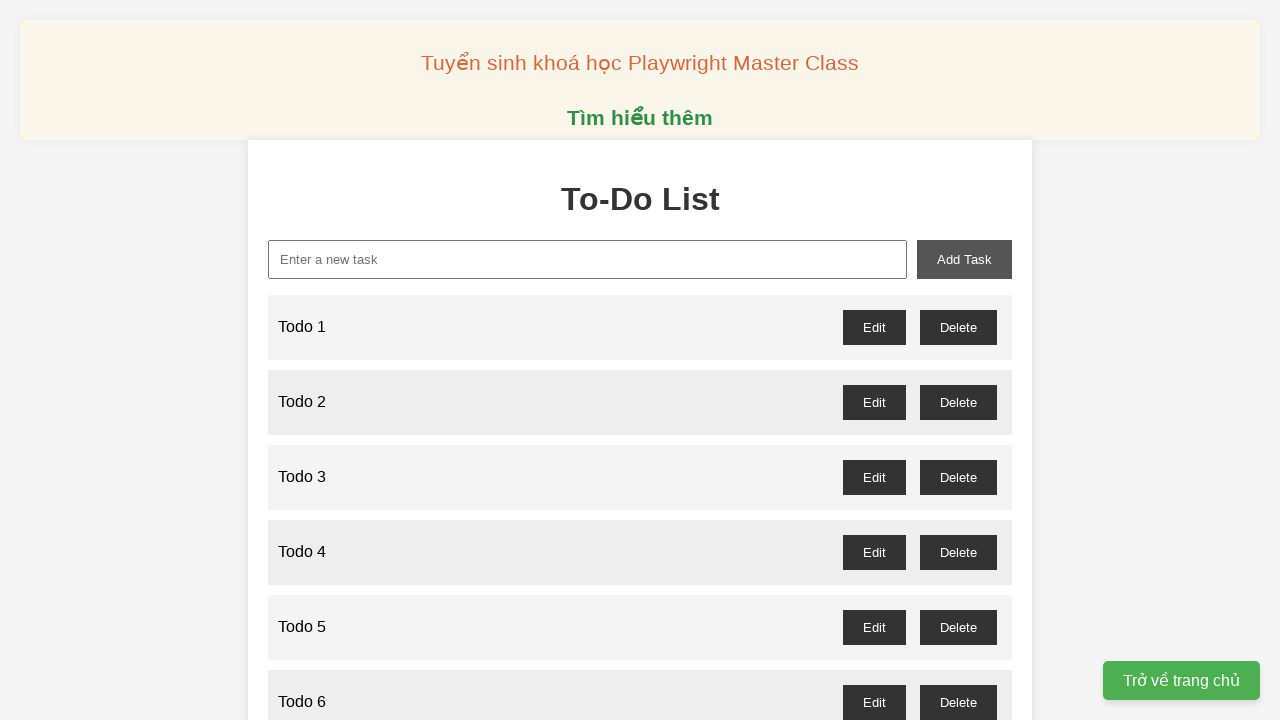

Filled input field with 'Todo 22' on input[type='text']
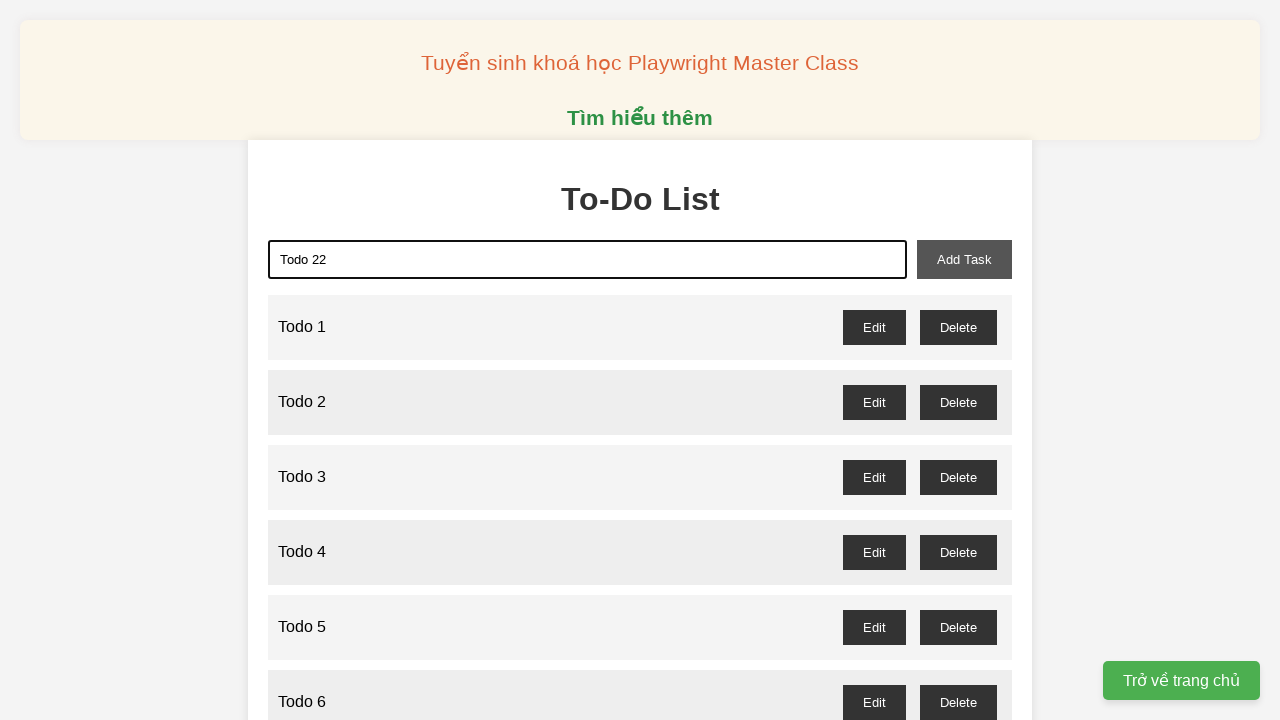

Clicked Add button to create Todo 22 at (964, 259) on button:has-text('Add')
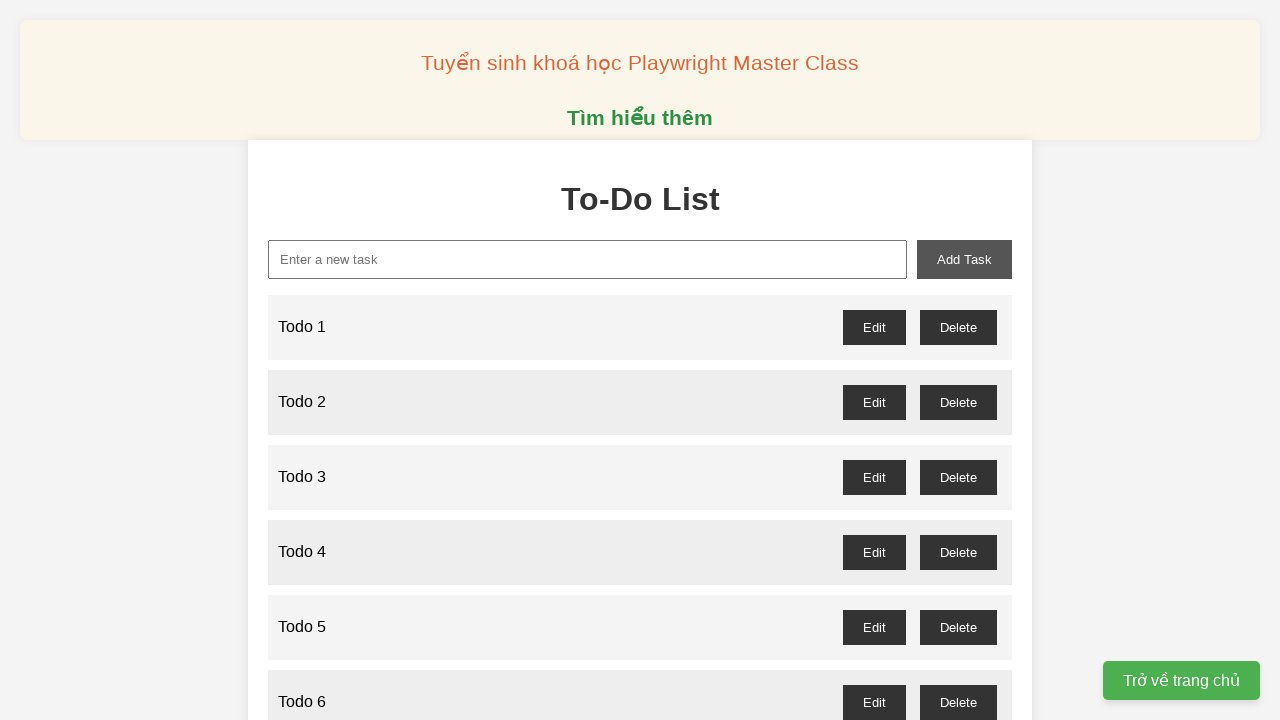

Filled input field with 'Todo 23' on input[type='text']
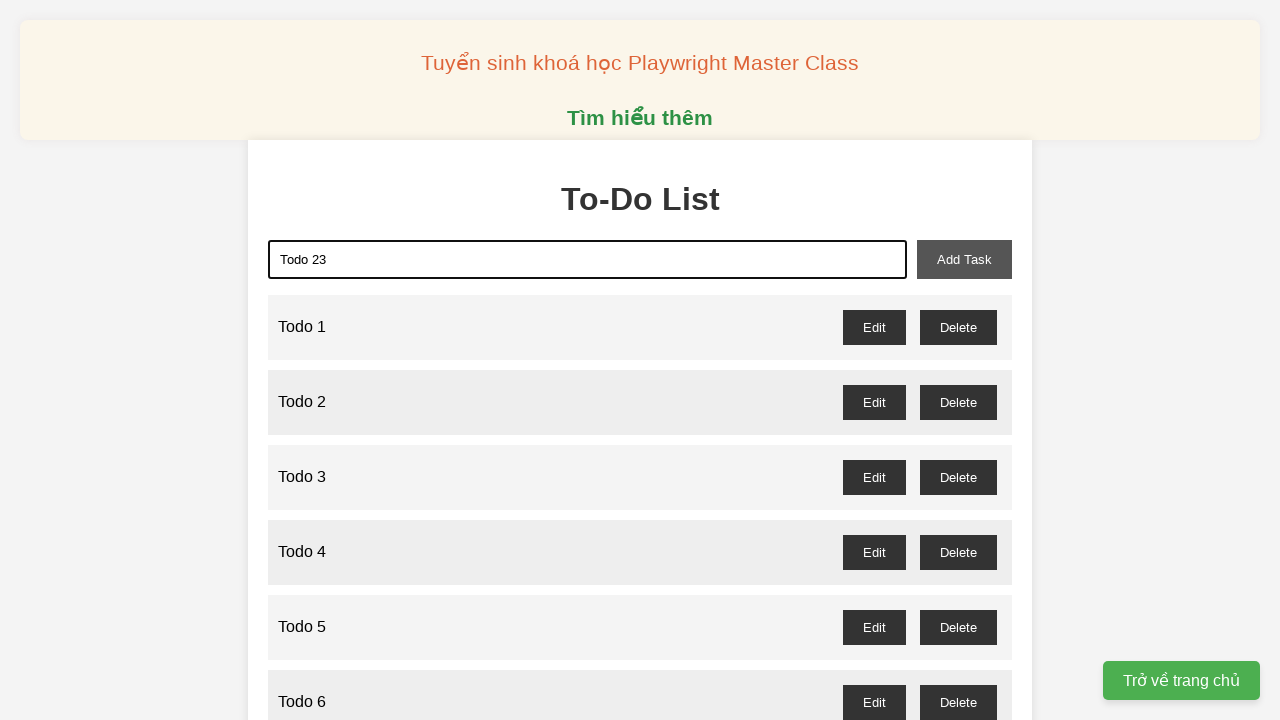

Clicked Add button to create Todo 23 at (964, 259) on button:has-text('Add')
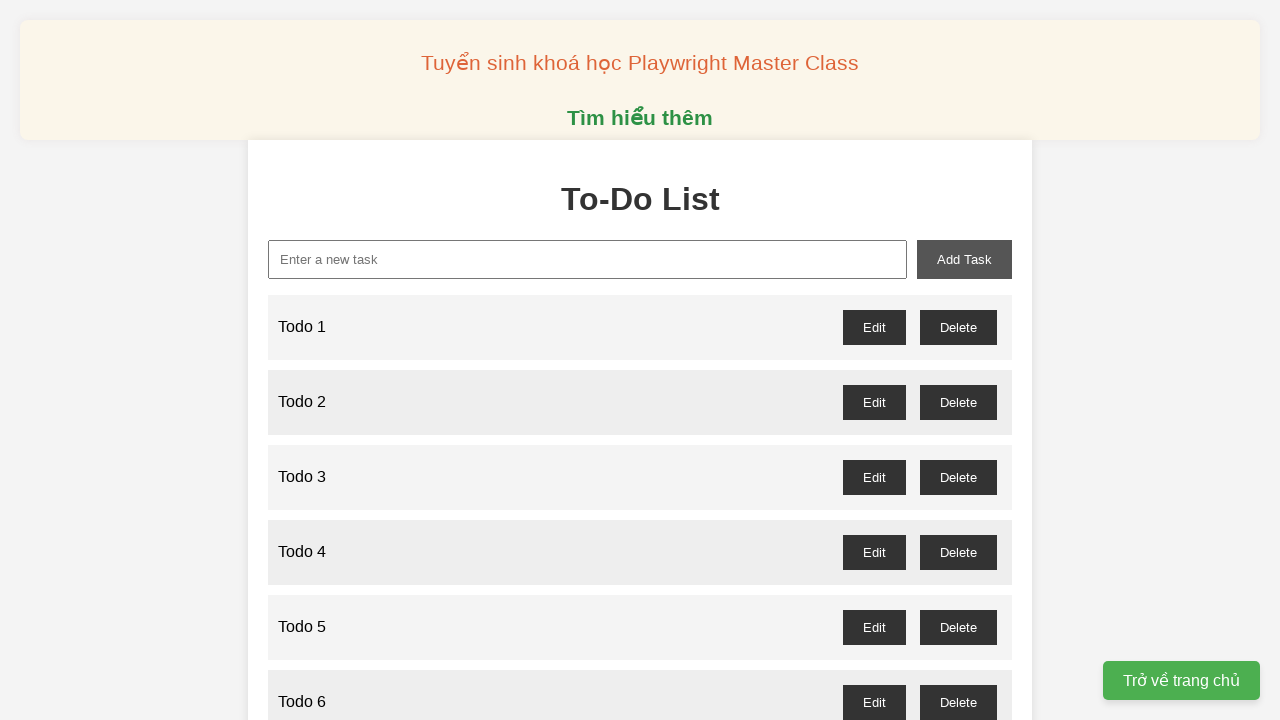

Filled input field with 'Todo 24' on input[type='text']
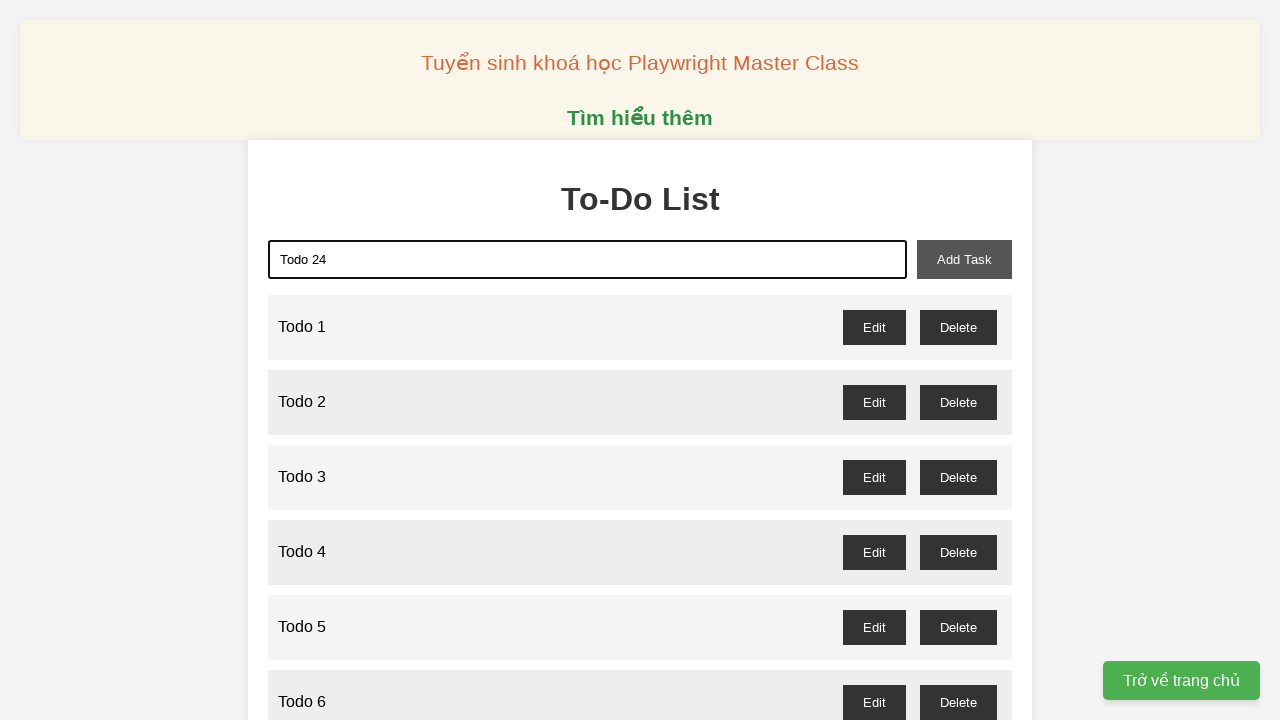

Clicked Add button to create Todo 24 at (964, 259) on button:has-text('Add')
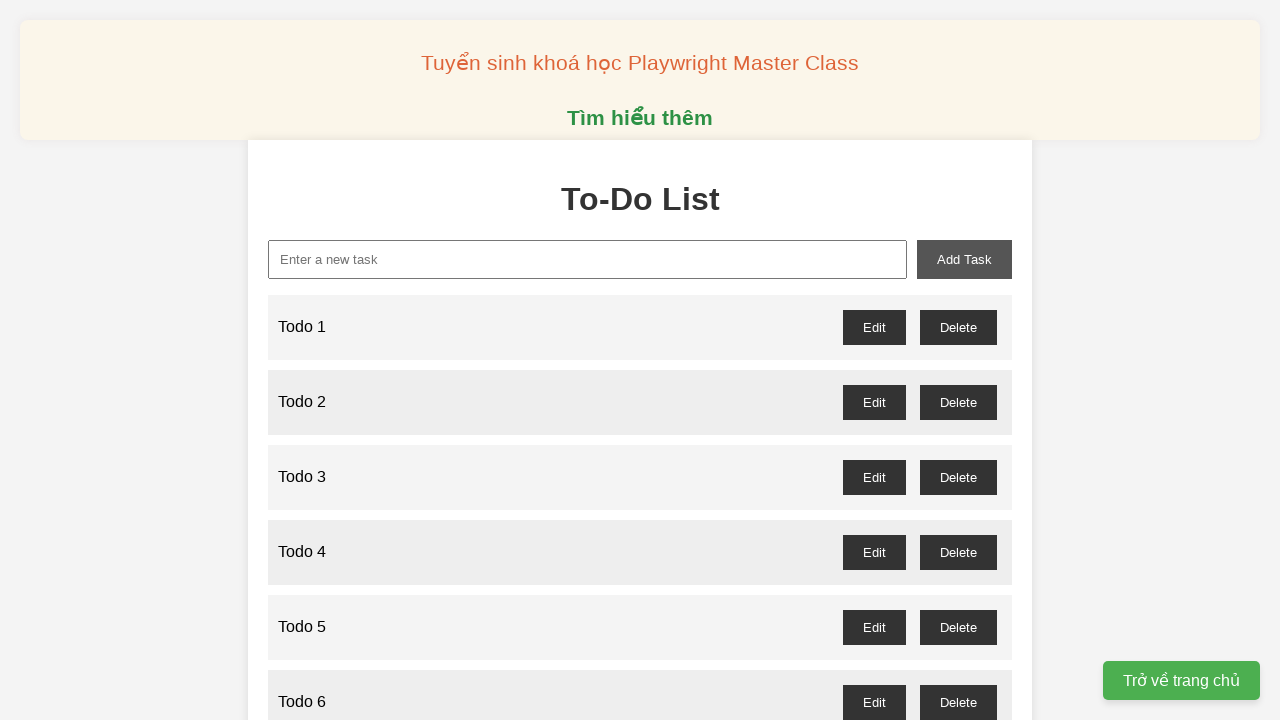

Filled input field with 'Todo 25' on input[type='text']
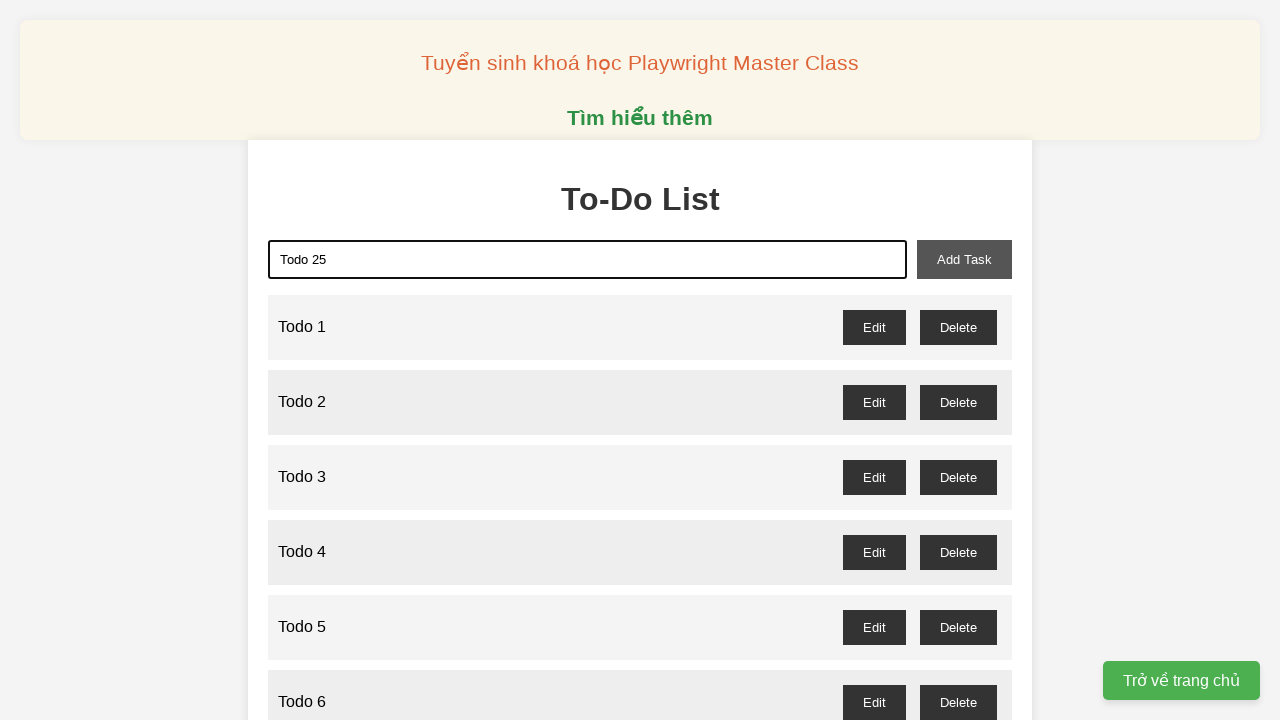

Clicked Add button to create Todo 25 at (964, 259) on button:has-text('Add')
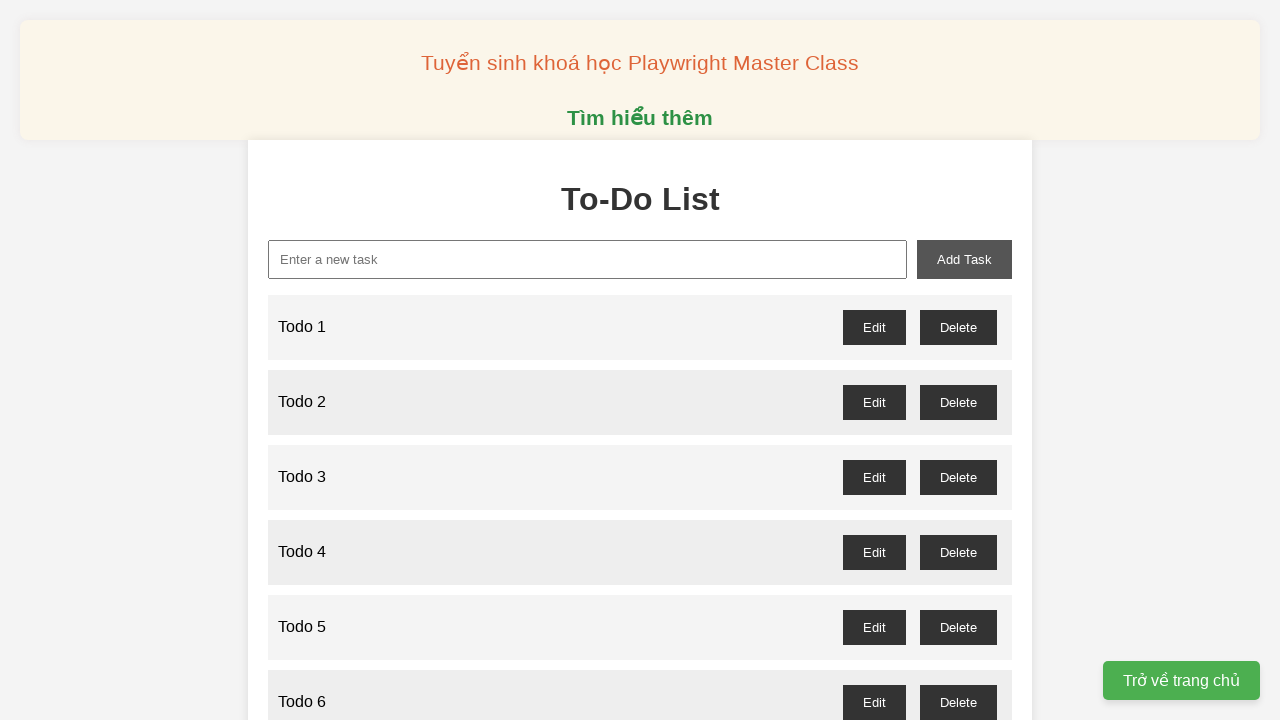

Filled input field with 'Todo 26' on input[type='text']
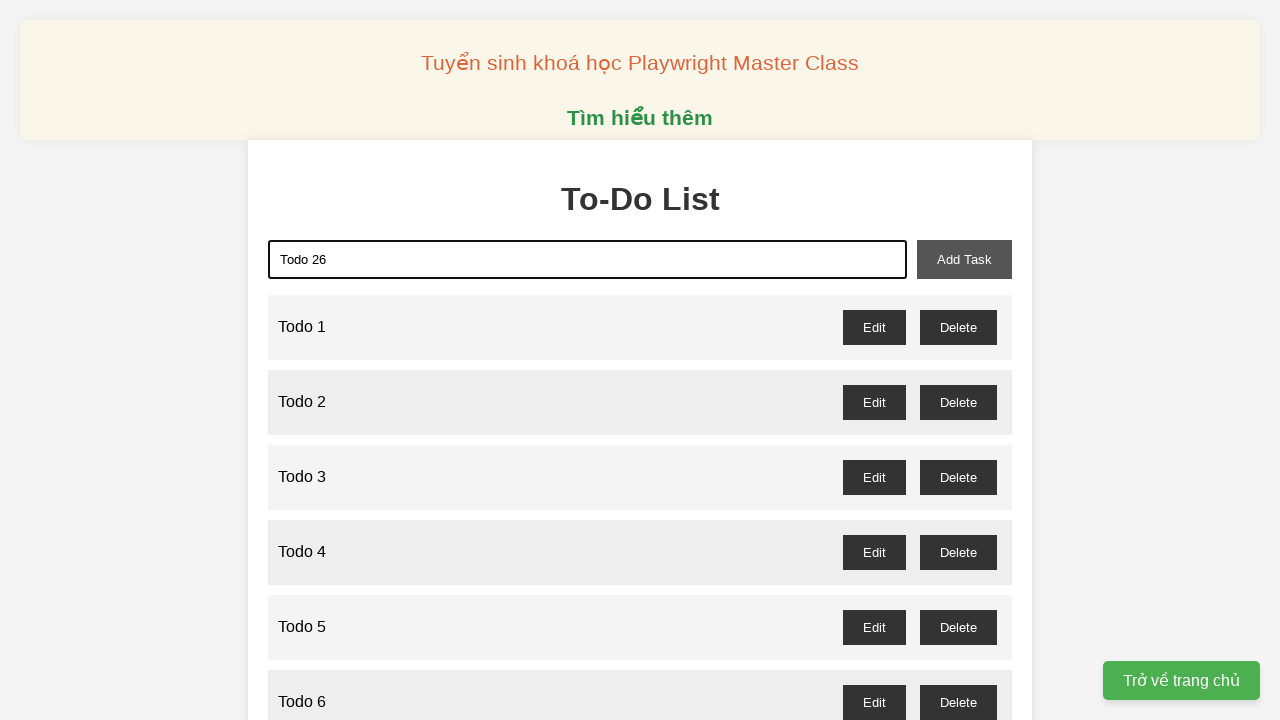

Clicked Add button to create Todo 26 at (964, 259) on button:has-text('Add')
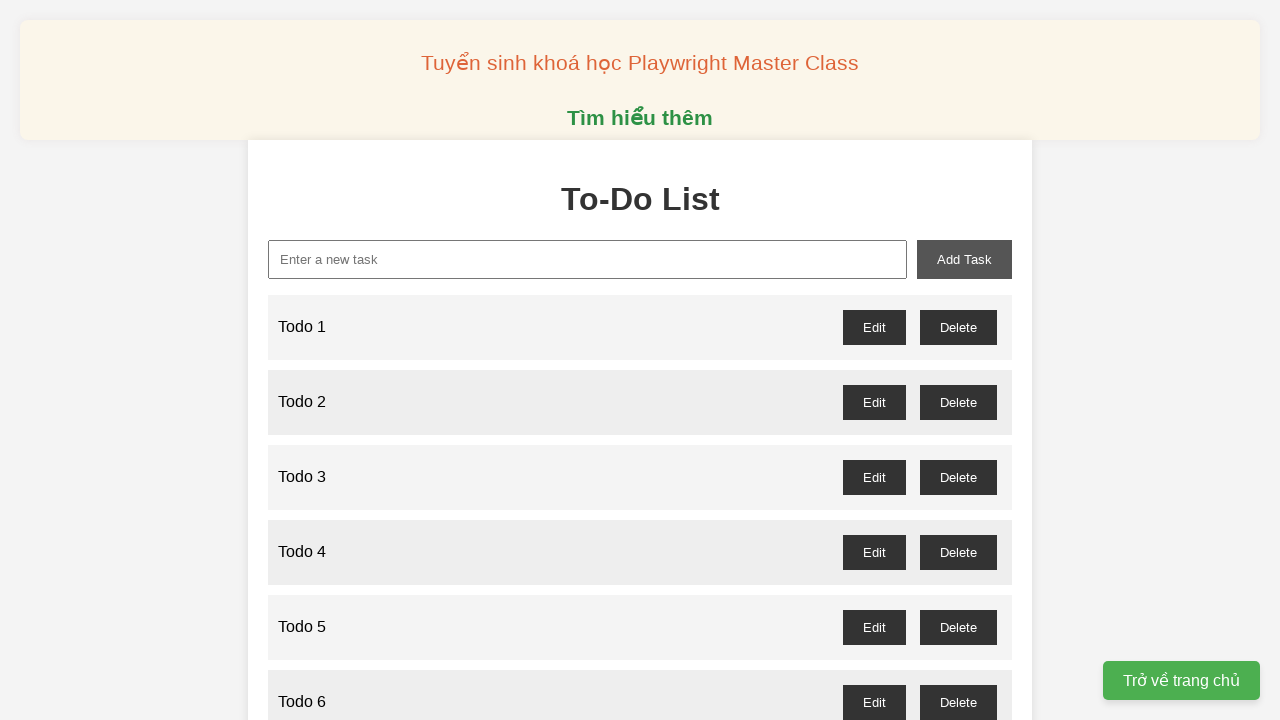

Filled input field with 'Todo 27' on input[type='text']
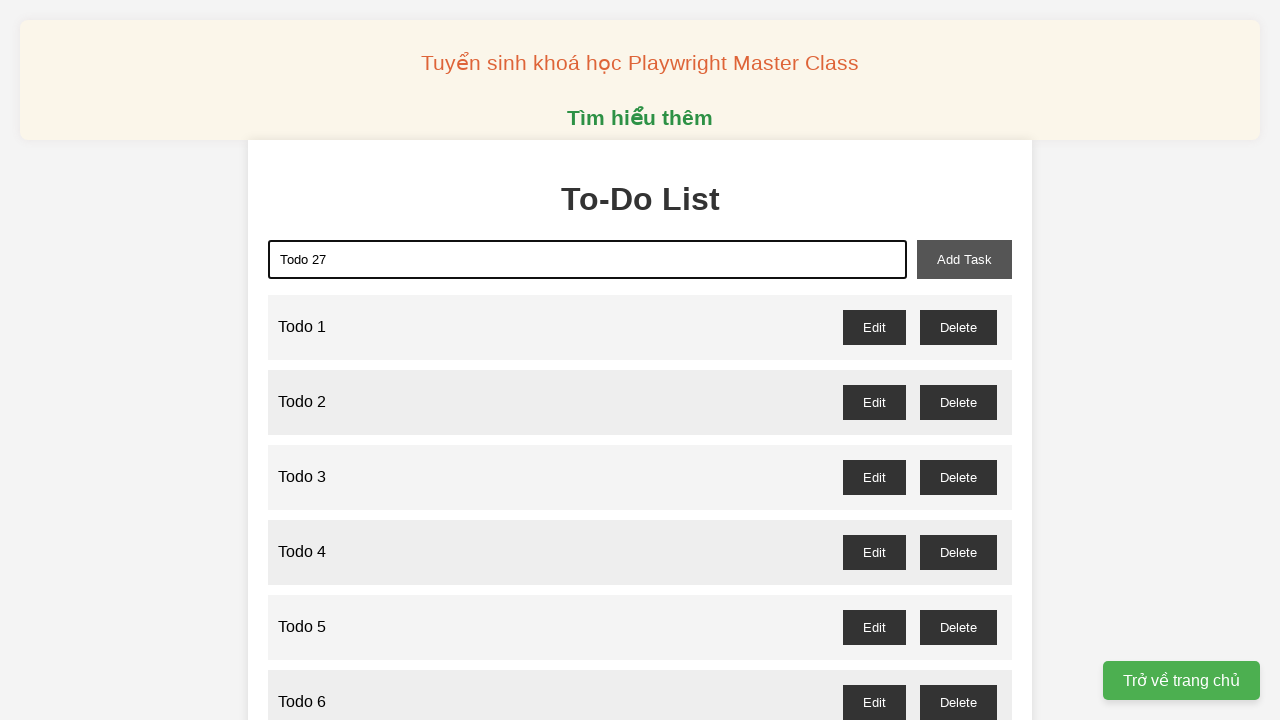

Clicked Add button to create Todo 27 at (964, 259) on button:has-text('Add')
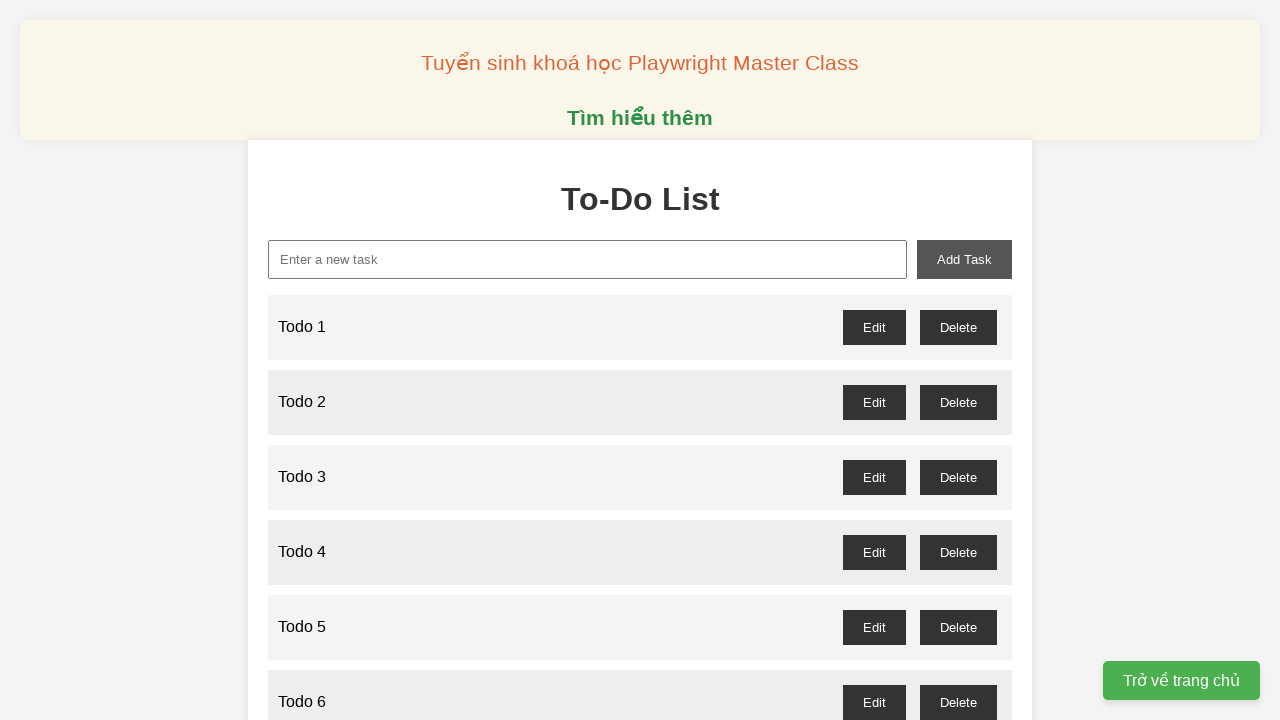

Filled input field with 'Todo 28' on input[type='text']
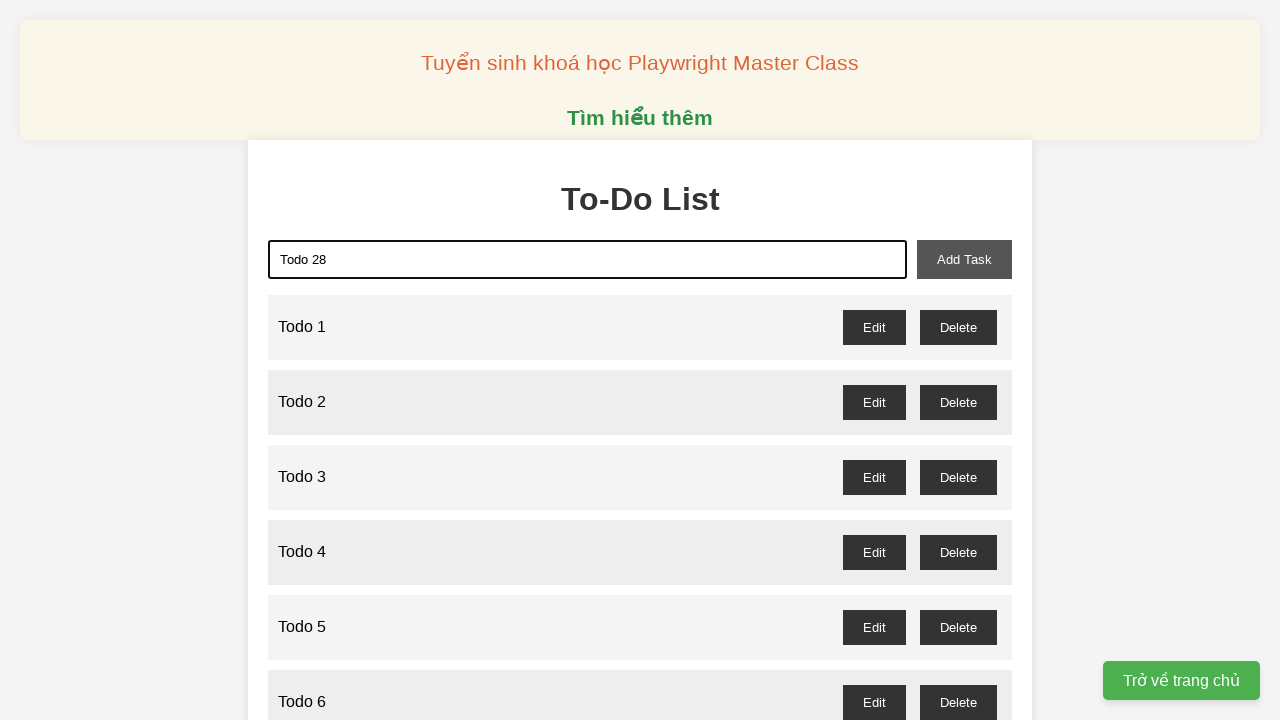

Clicked Add button to create Todo 28 at (964, 259) on button:has-text('Add')
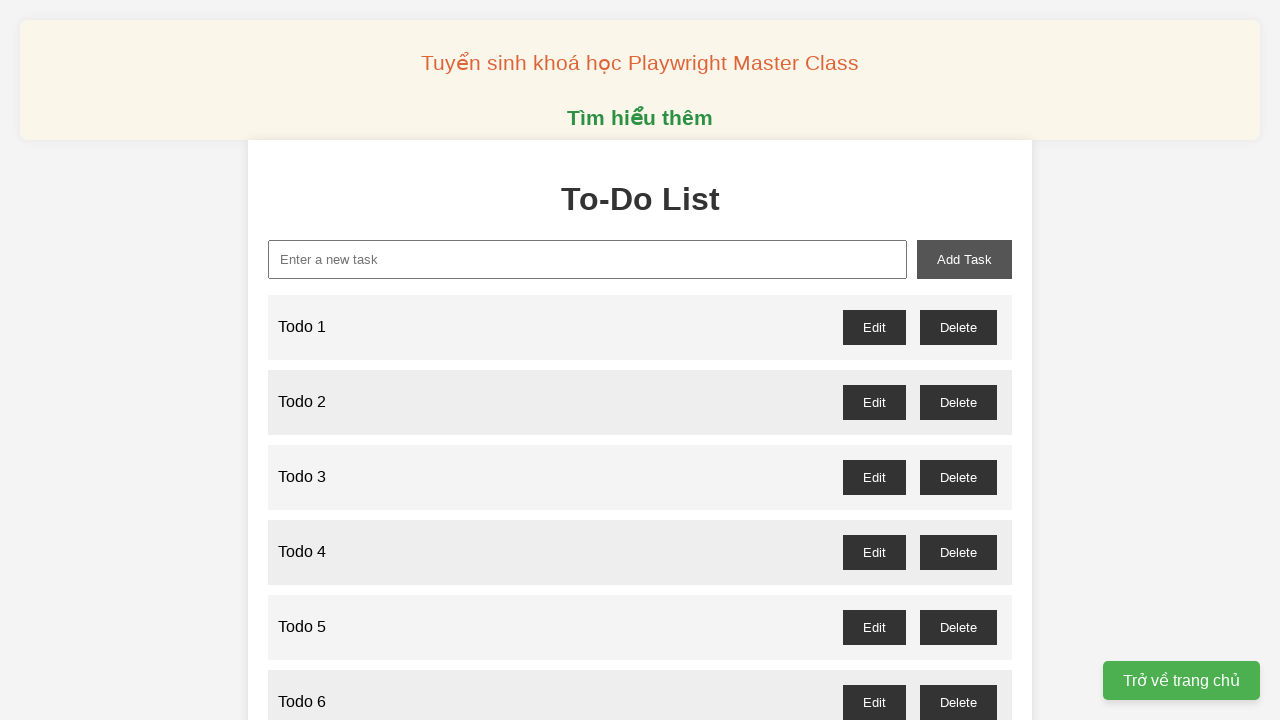

Filled input field with 'Todo 29' on input[type='text']
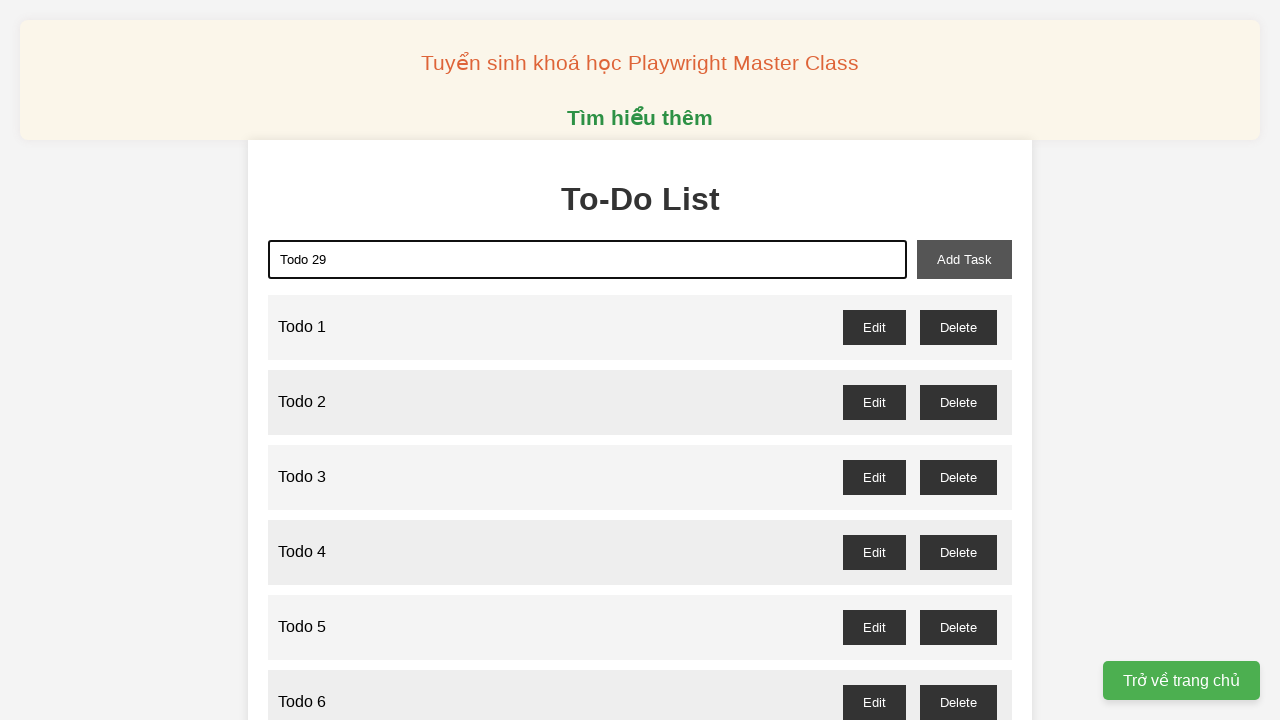

Clicked Add button to create Todo 29 at (964, 259) on button:has-text('Add')
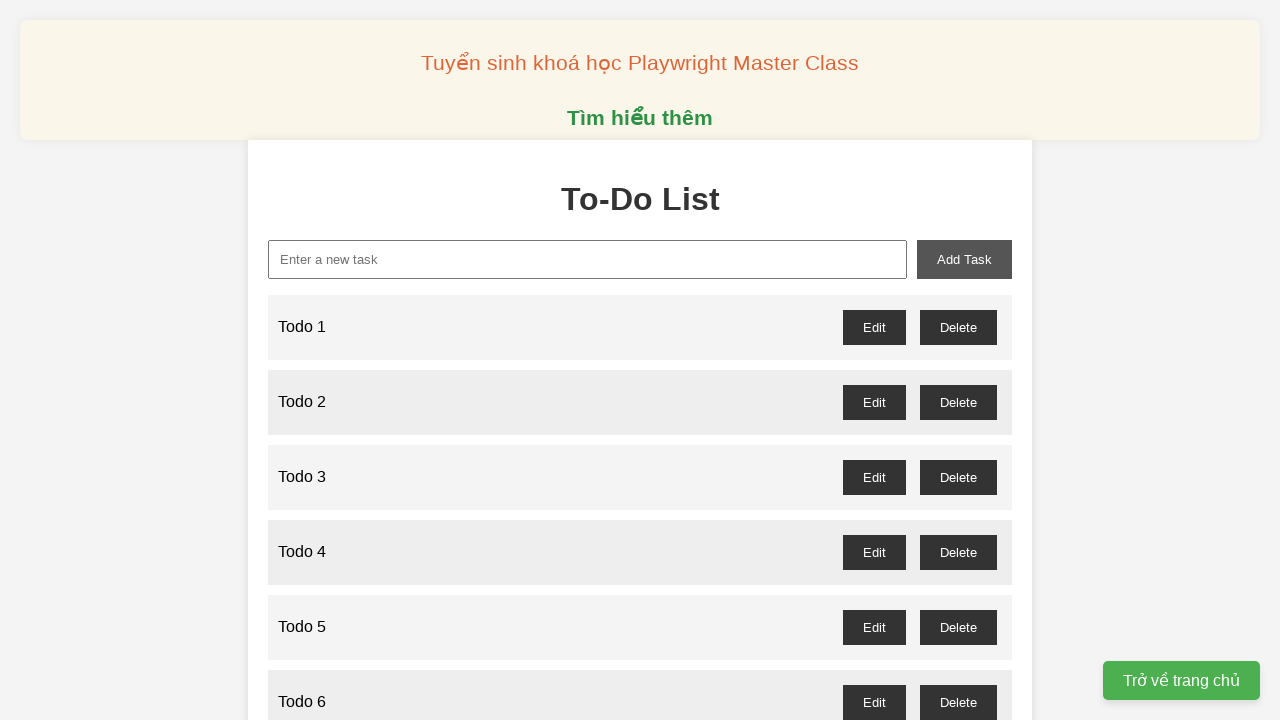

Filled input field with 'Todo 30' on input[type='text']
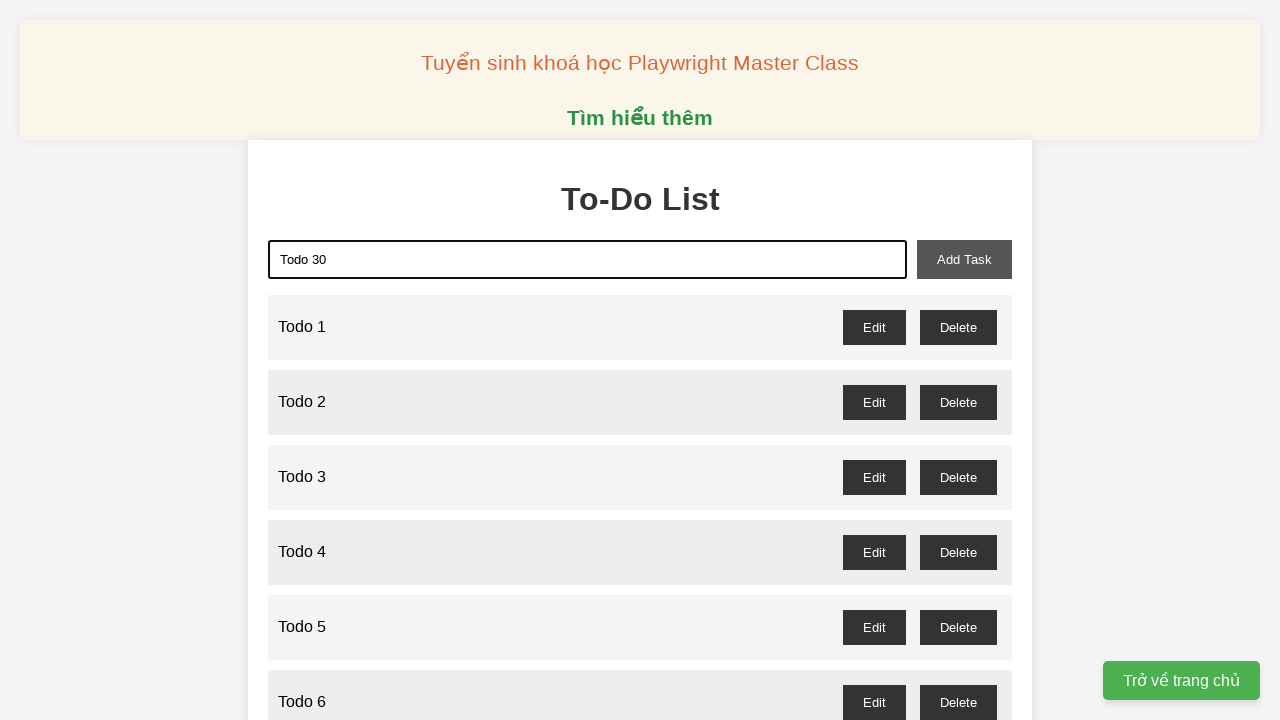

Clicked Add button to create Todo 30 at (964, 259) on button:has-text('Add')
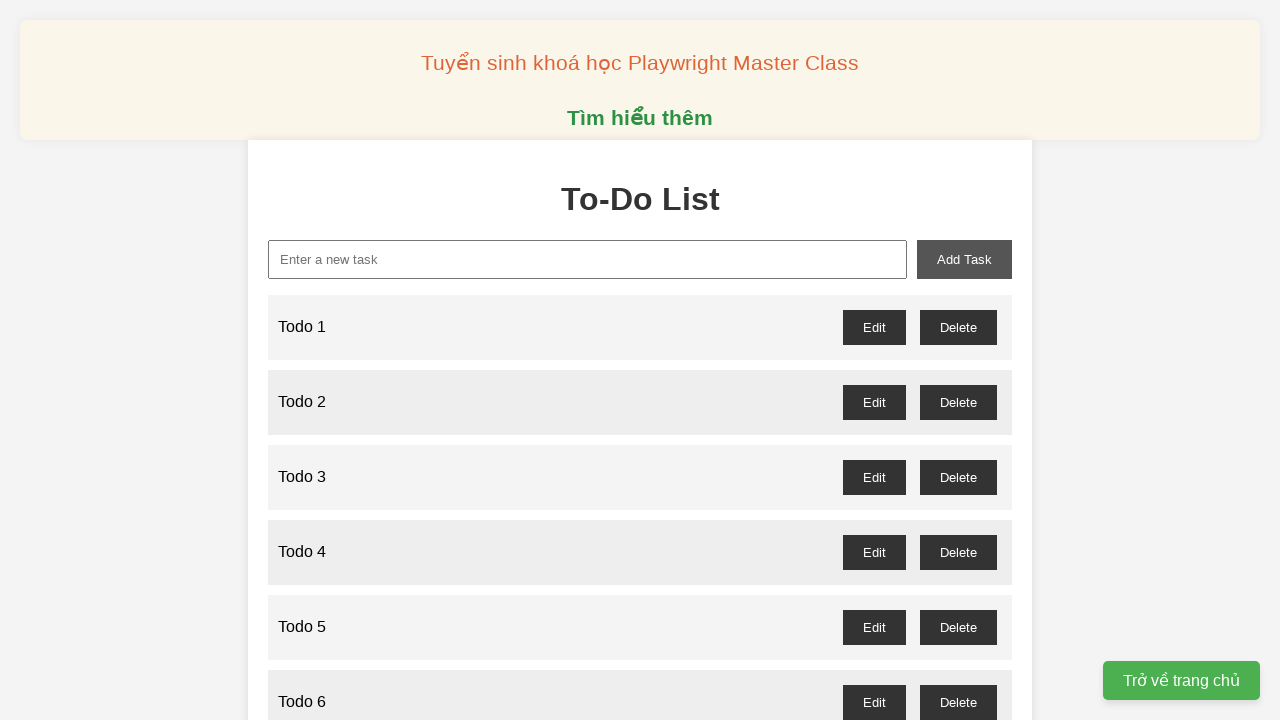

Filled input field with 'Todo 31' on input[type='text']
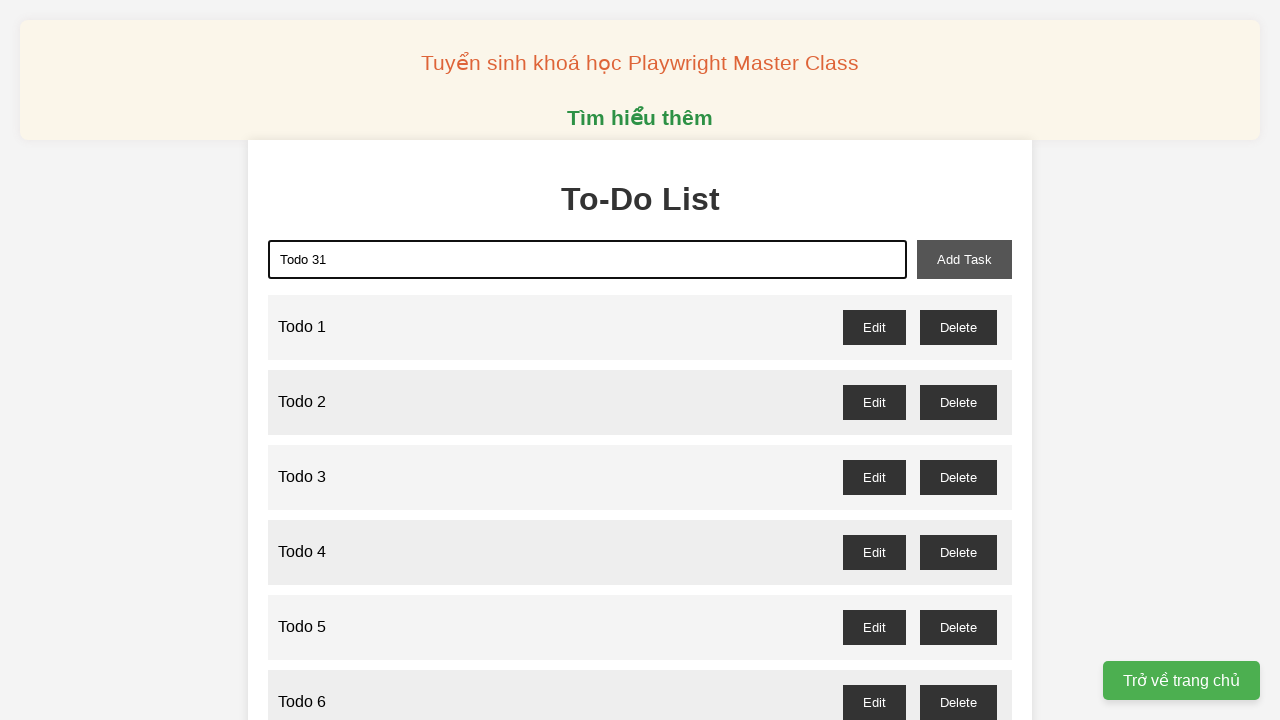

Clicked Add button to create Todo 31 at (964, 259) on button:has-text('Add')
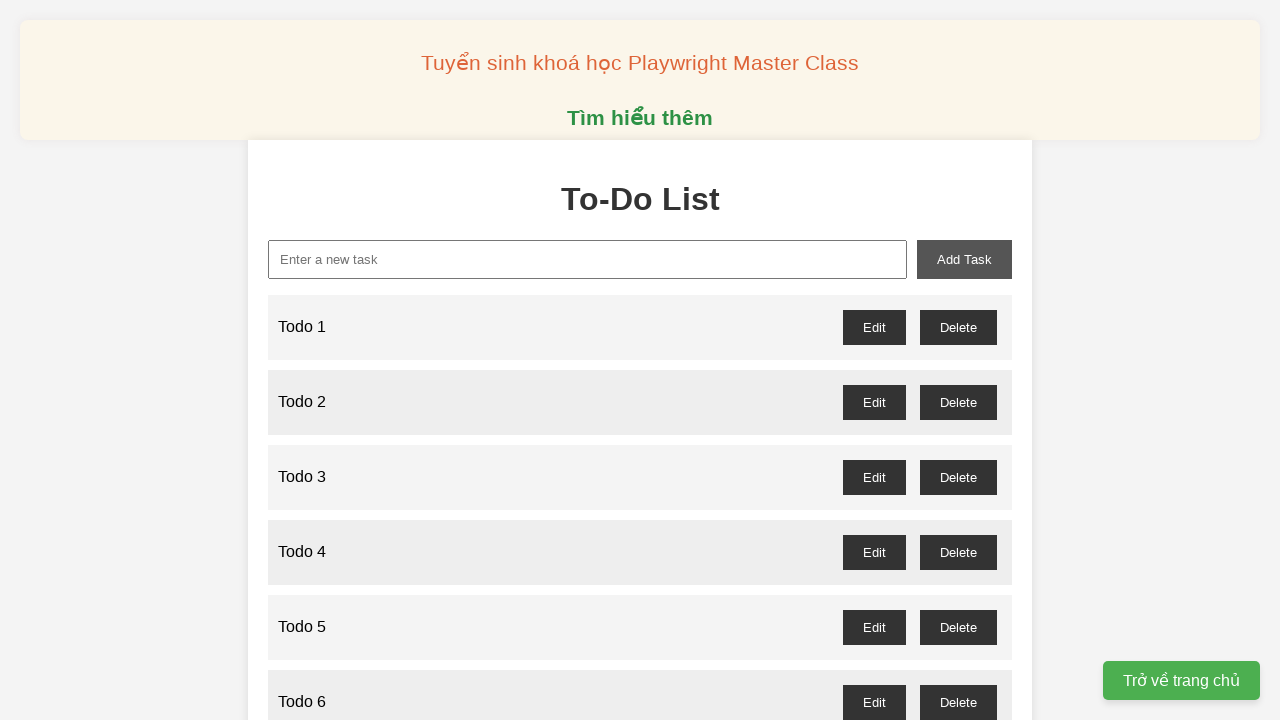

Filled input field with 'Todo 32' on input[type='text']
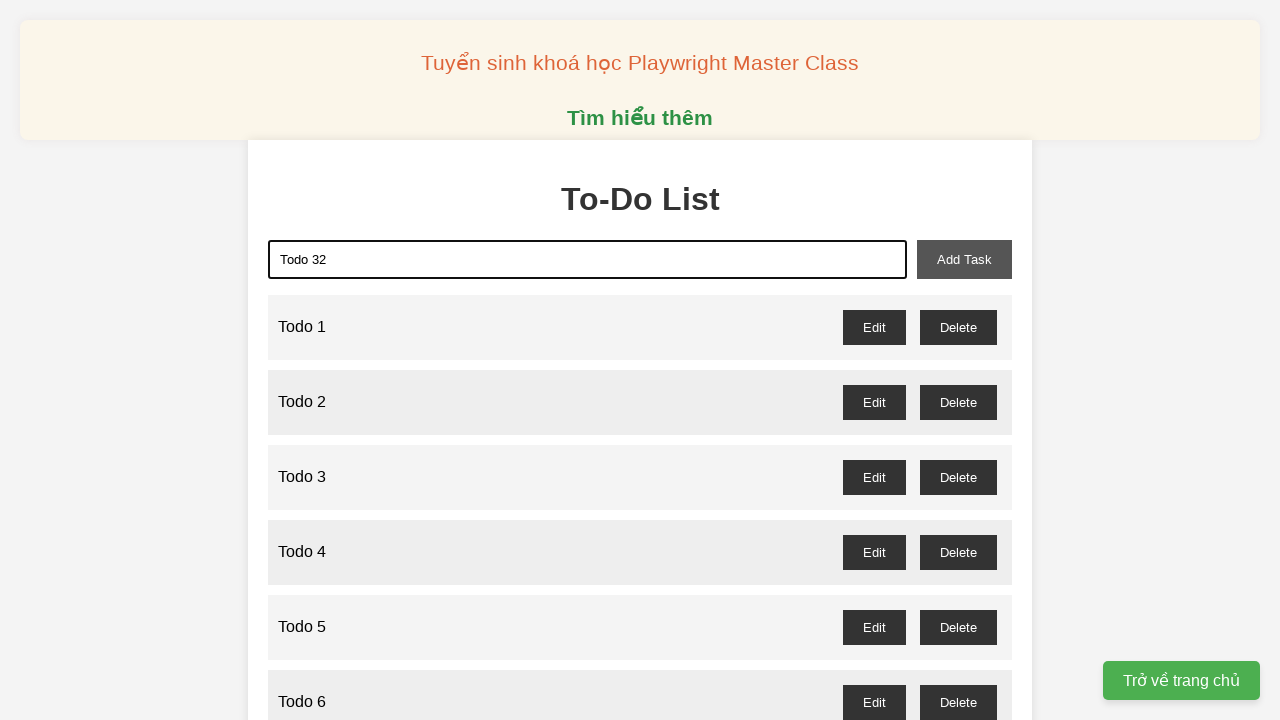

Clicked Add button to create Todo 32 at (964, 259) on button:has-text('Add')
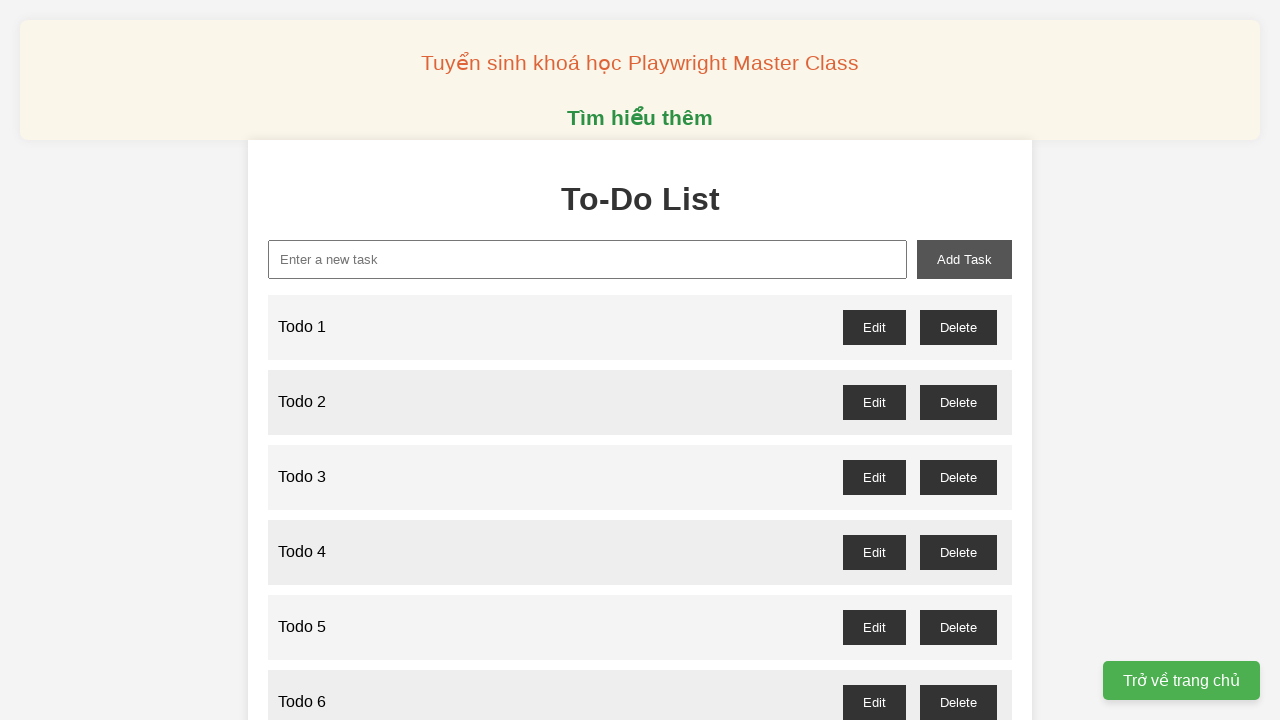

Filled input field with 'Todo 33' on input[type='text']
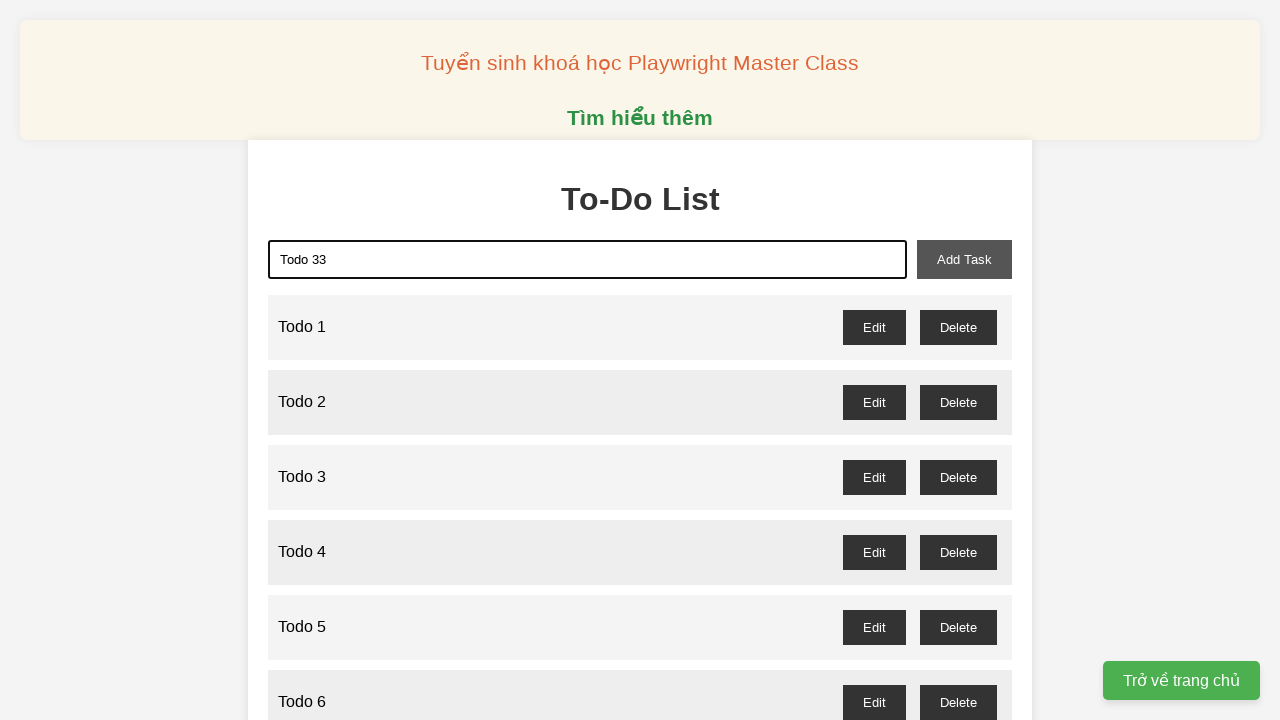

Clicked Add button to create Todo 33 at (964, 259) on button:has-text('Add')
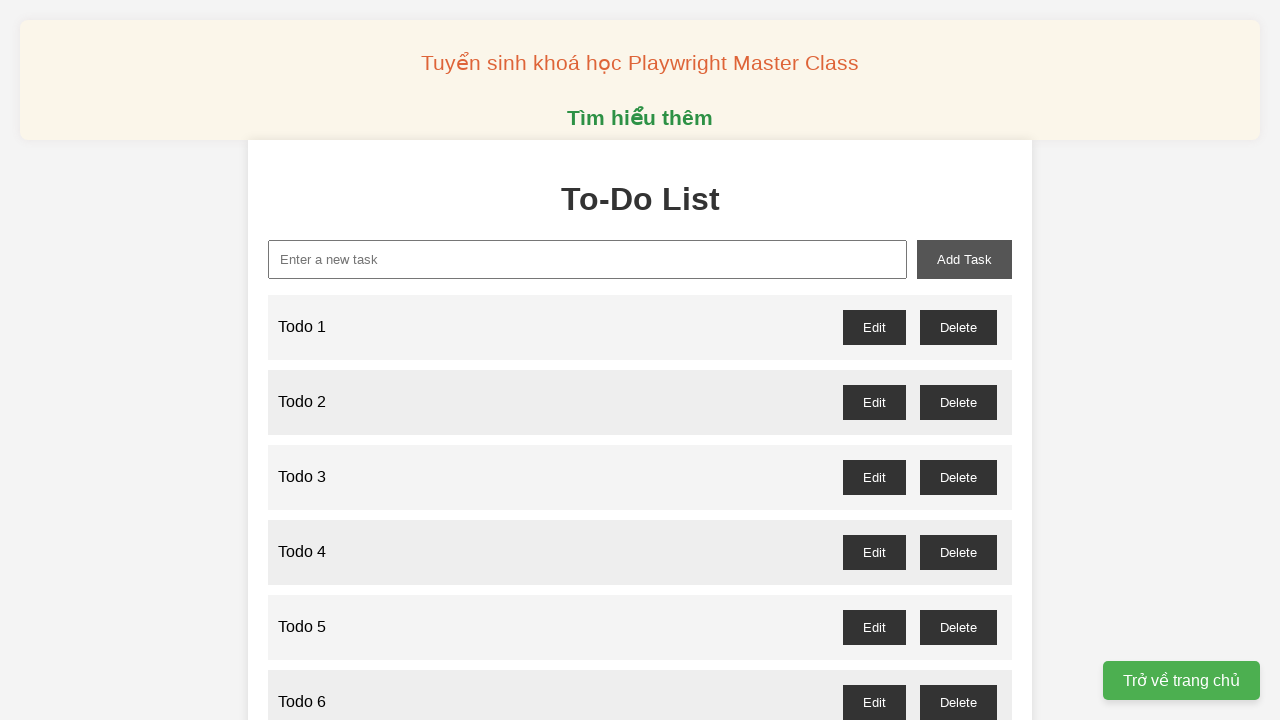

Filled input field with 'Todo 34' on input[type='text']
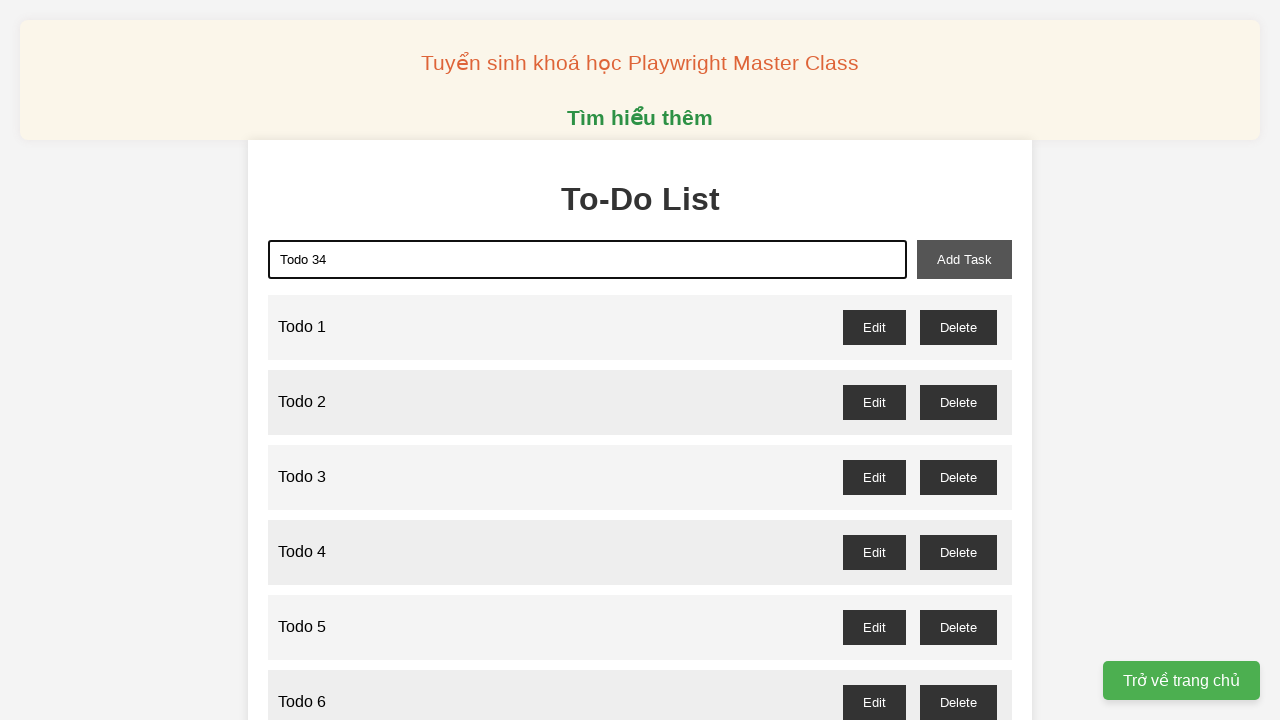

Clicked Add button to create Todo 34 at (964, 259) on button:has-text('Add')
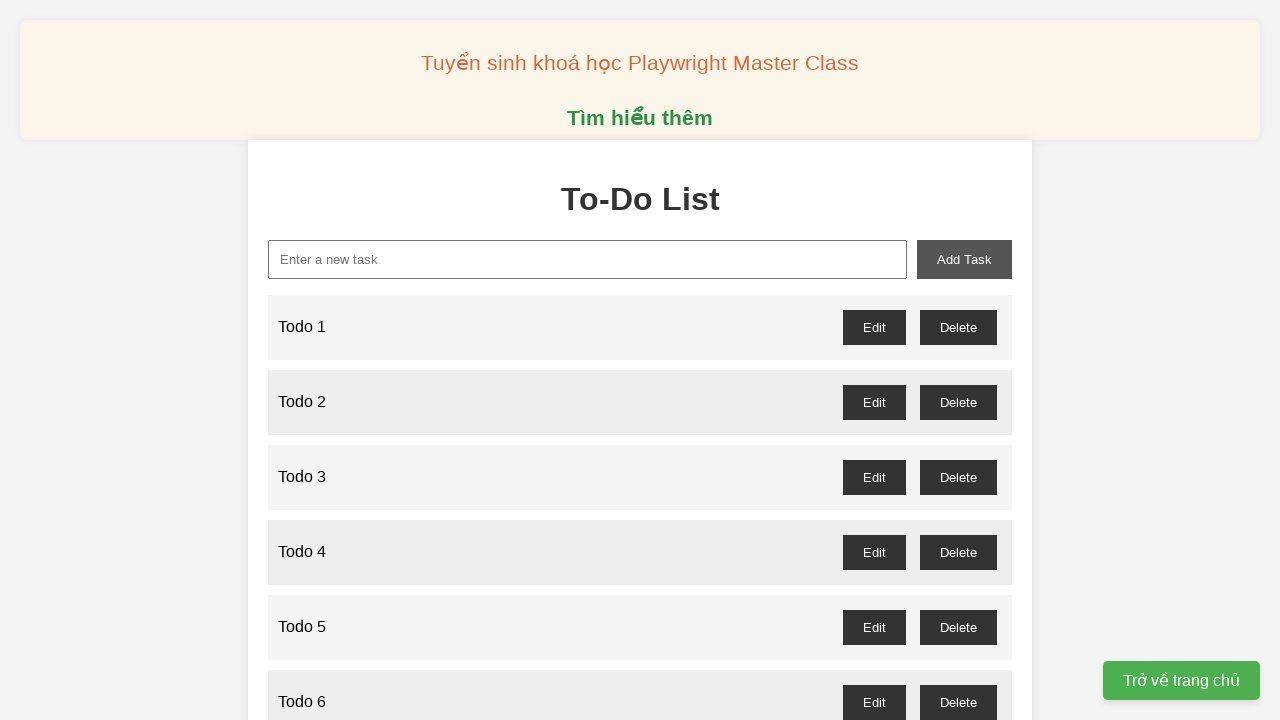

Filled input field with 'Todo 35' on input[type='text']
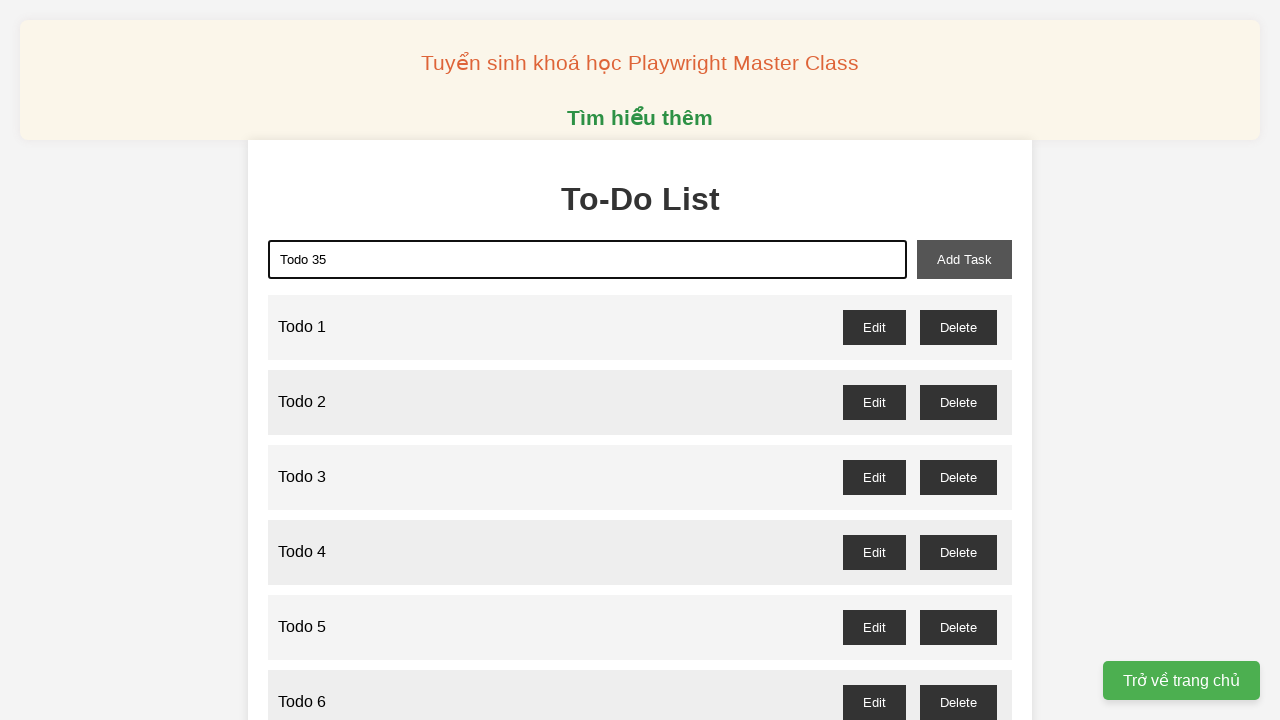

Clicked Add button to create Todo 35 at (964, 259) on button:has-text('Add')
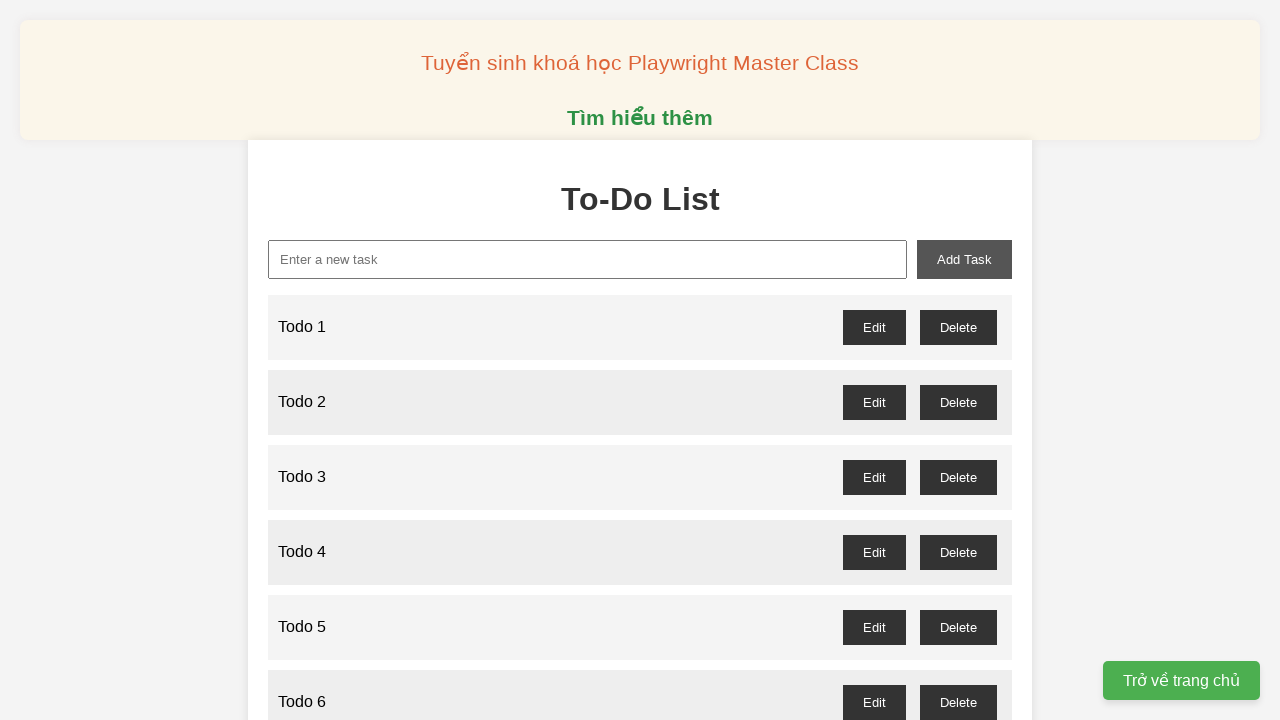

Filled input field with 'Todo 36' on input[type='text']
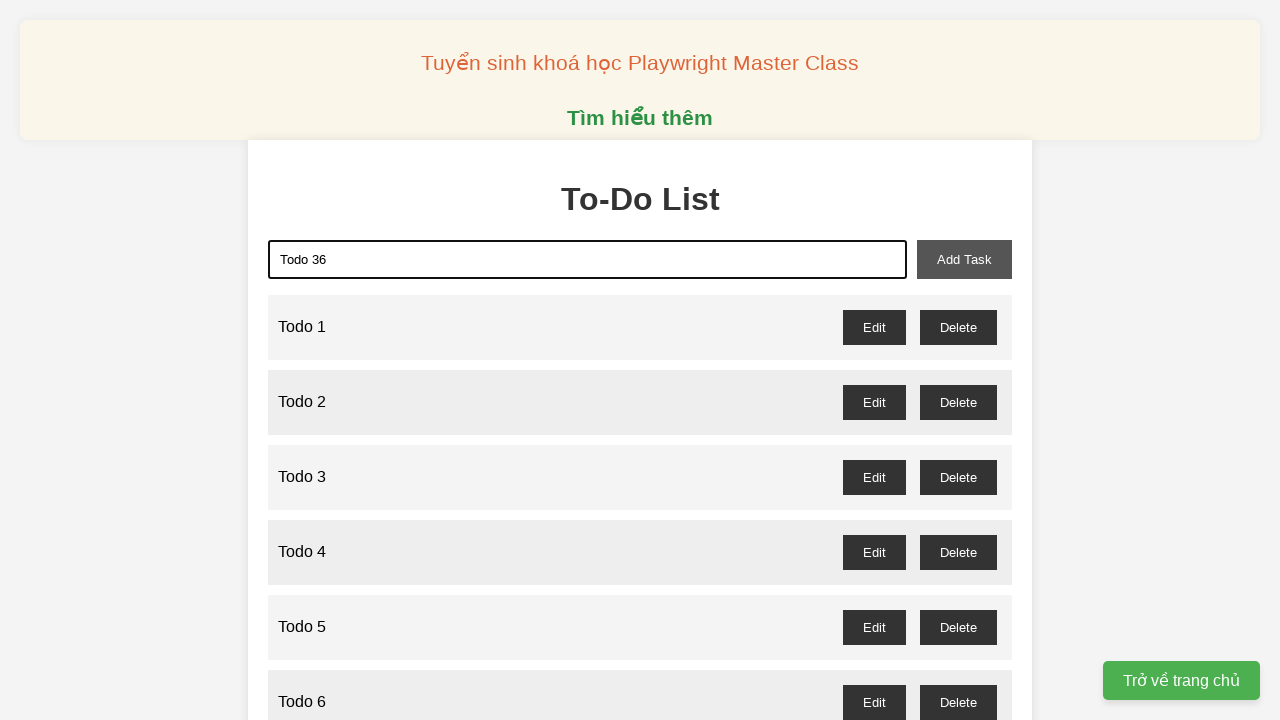

Clicked Add button to create Todo 36 at (964, 259) on button:has-text('Add')
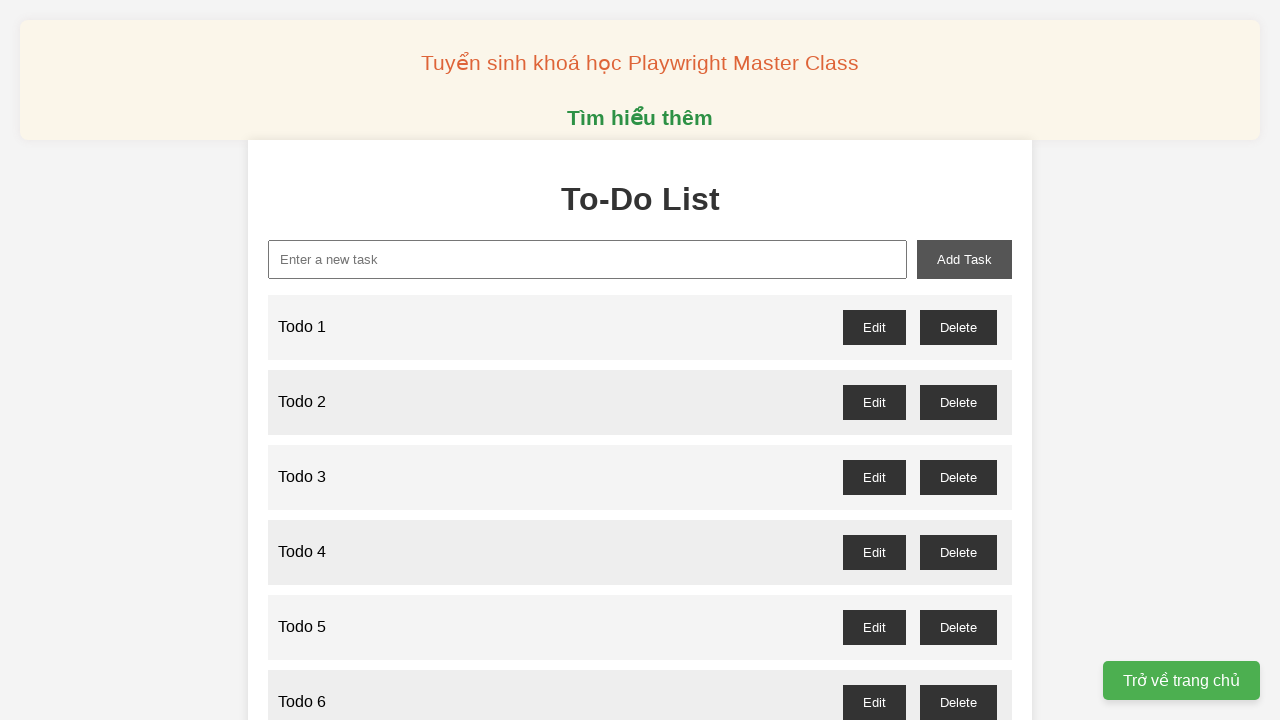

Filled input field with 'Todo 37' on input[type='text']
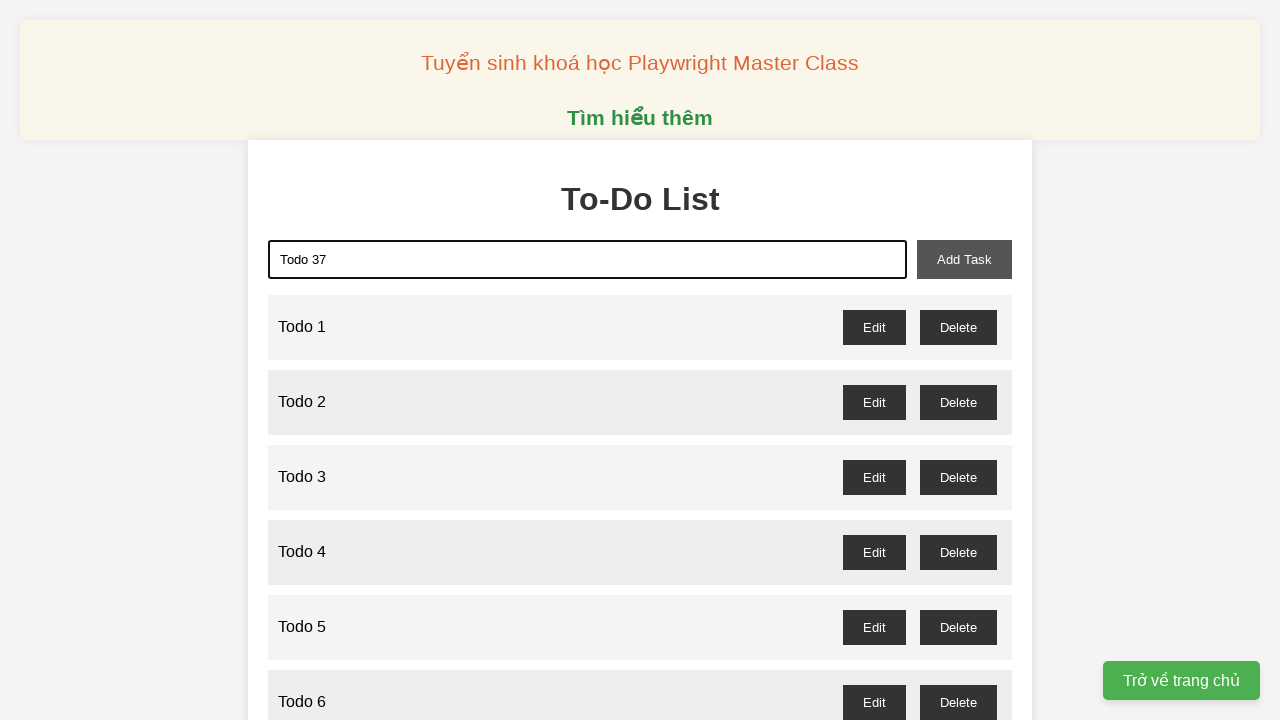

Clicked Add button to create Todo 37 at (964, 259) on button:has-text('Add')
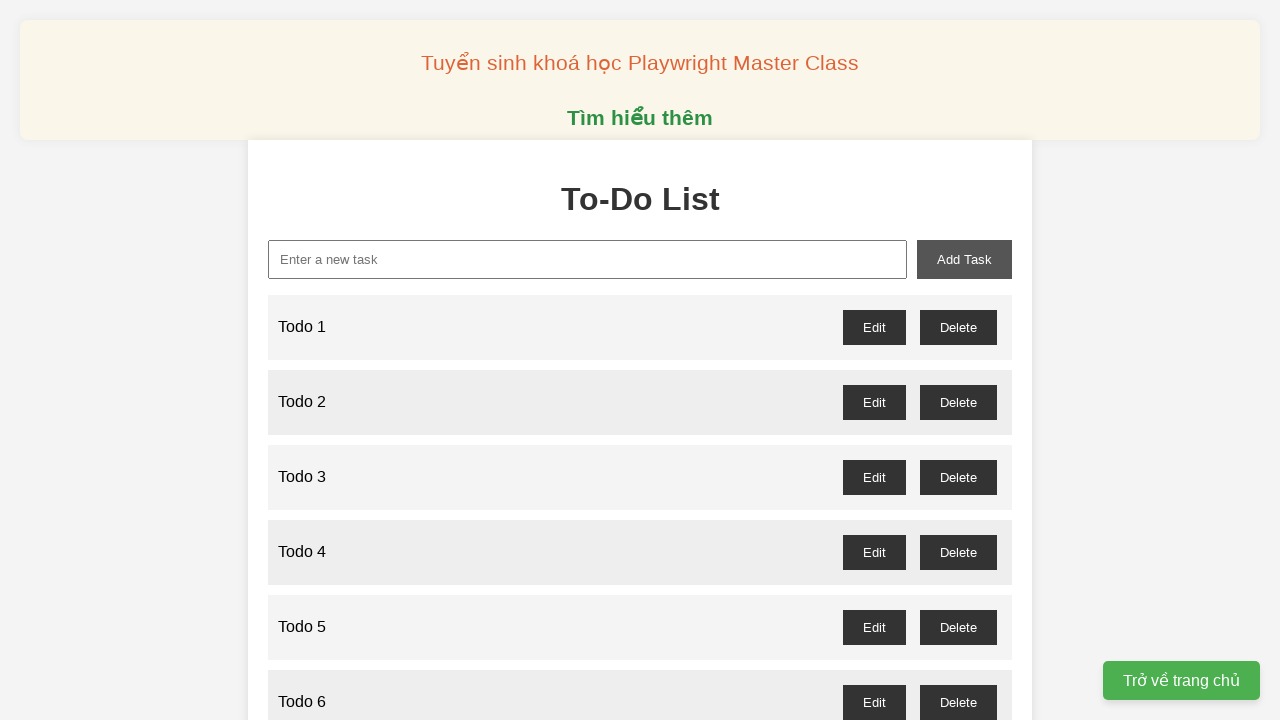

Filled input field with 'Todo 38' on input[type='text']
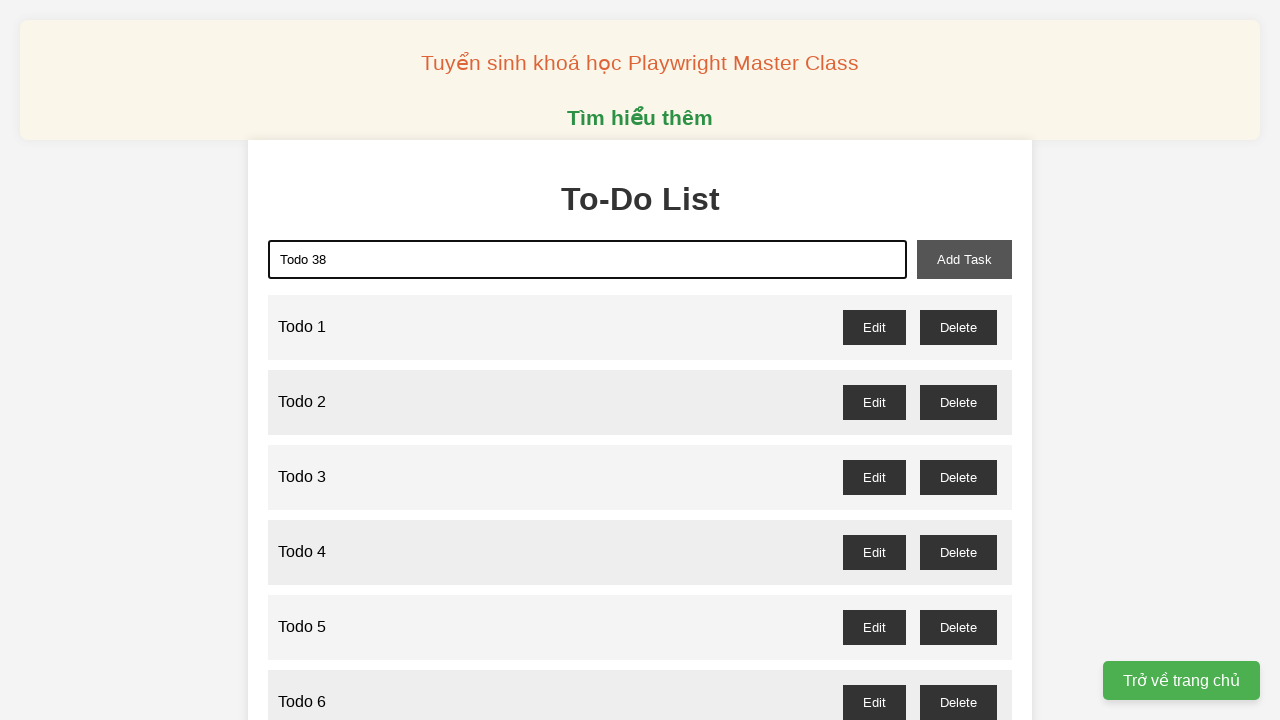

Clicked Add button to create Todo 38 at (964, 259) on button:has-text('Add')
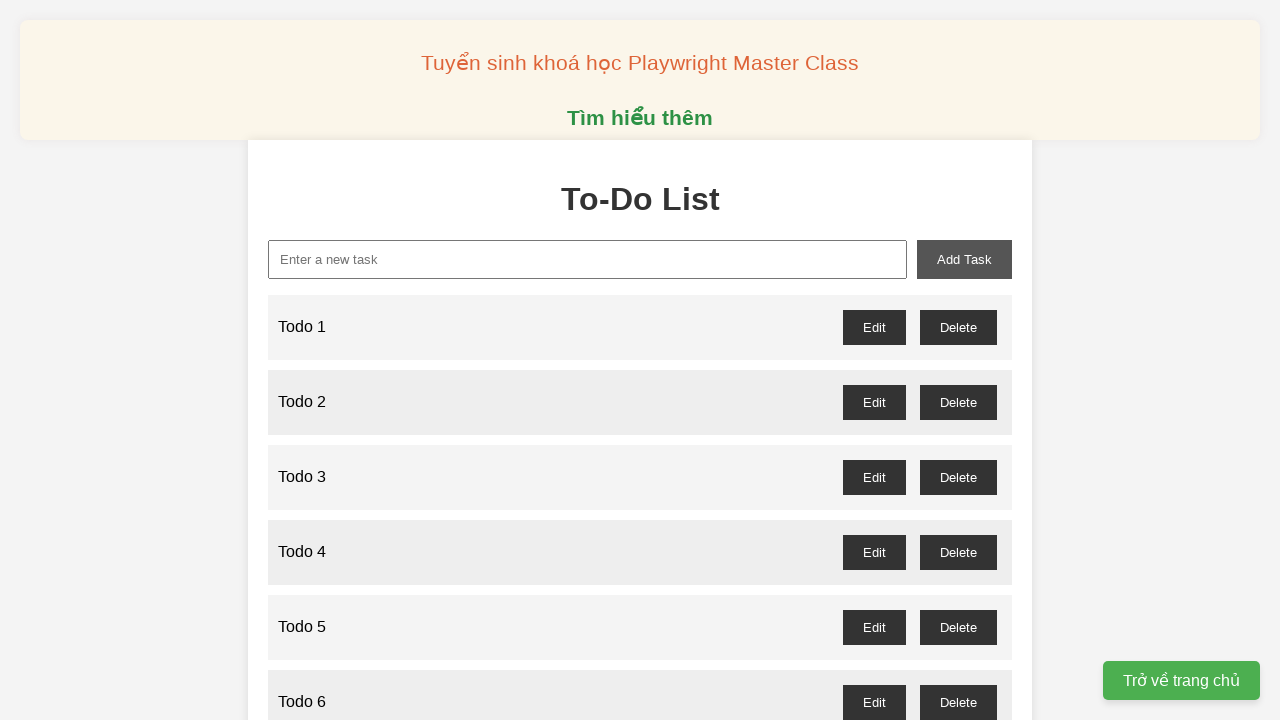

Filled input field with 'Todo 39' on input[type='text']
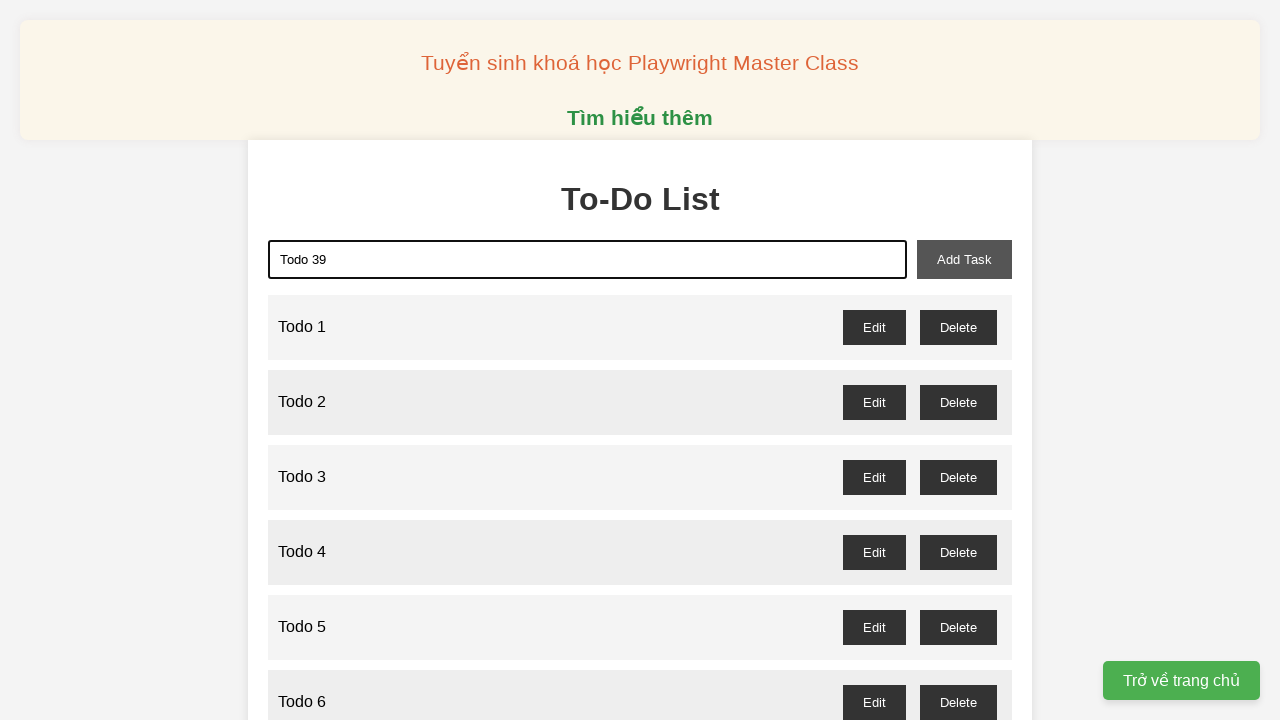

Clicked Add button to create Todo 39 at (964, 259) on button:has-text('Add')
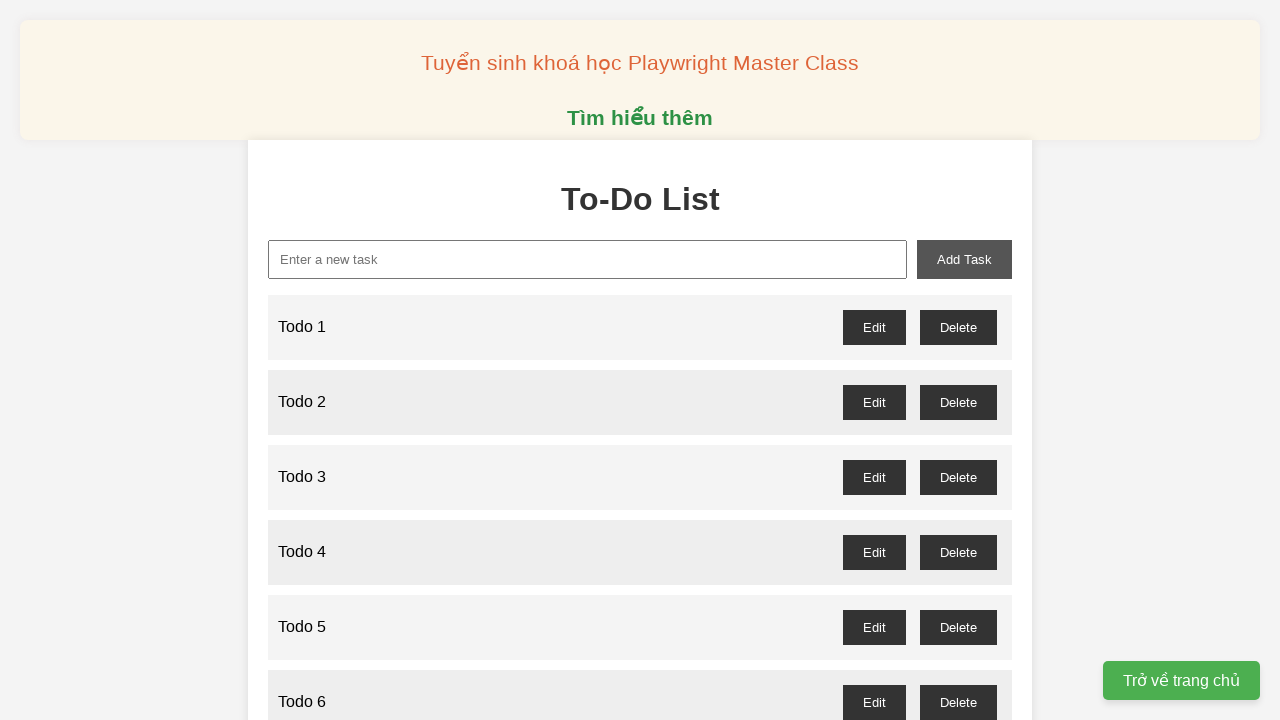

Filled input field with 'Todo 40' on input[type='text']
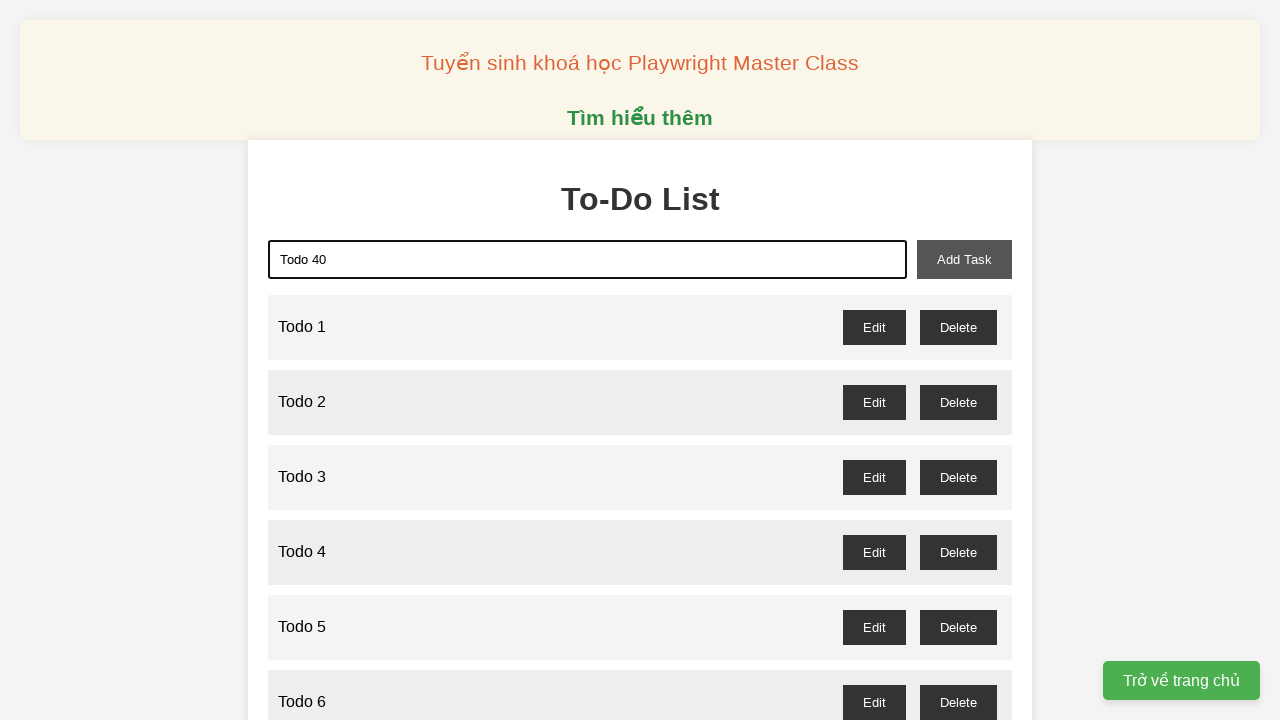

Clicked Add button to create Todo 40 at (964, 259) on button:has-text('Add')
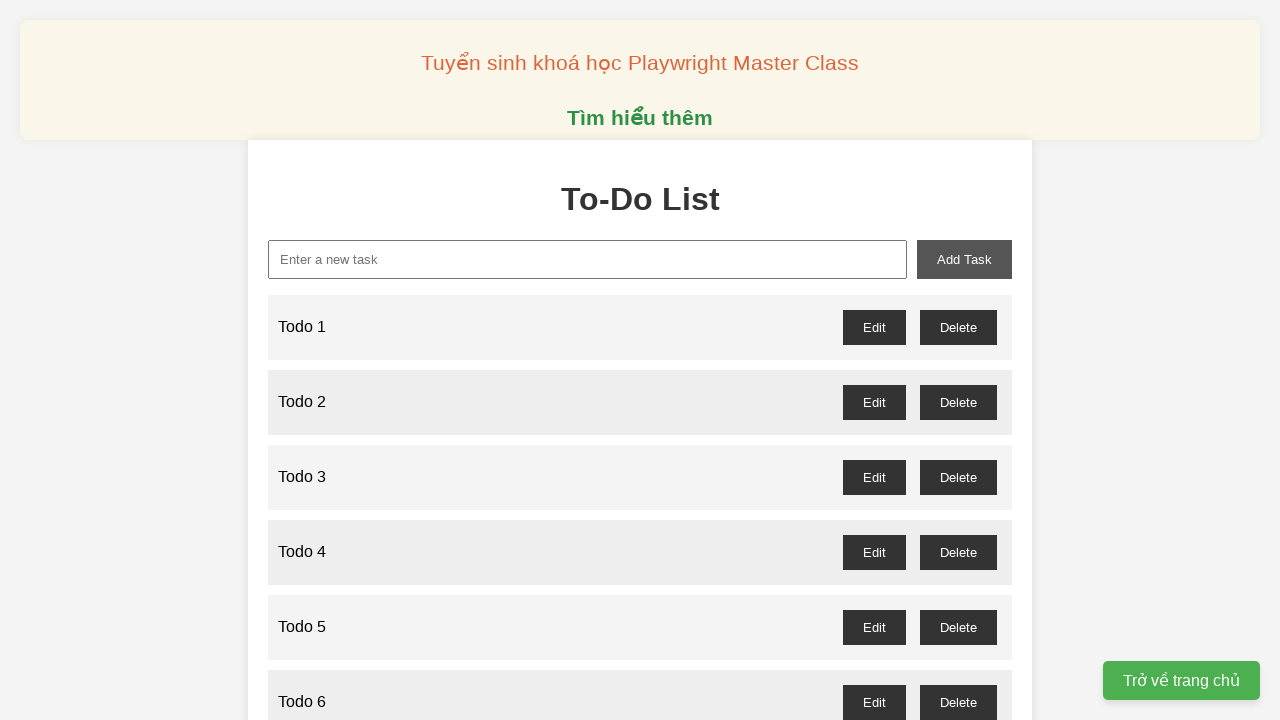

Filled input field with 'Todo 41' on input[type='text']
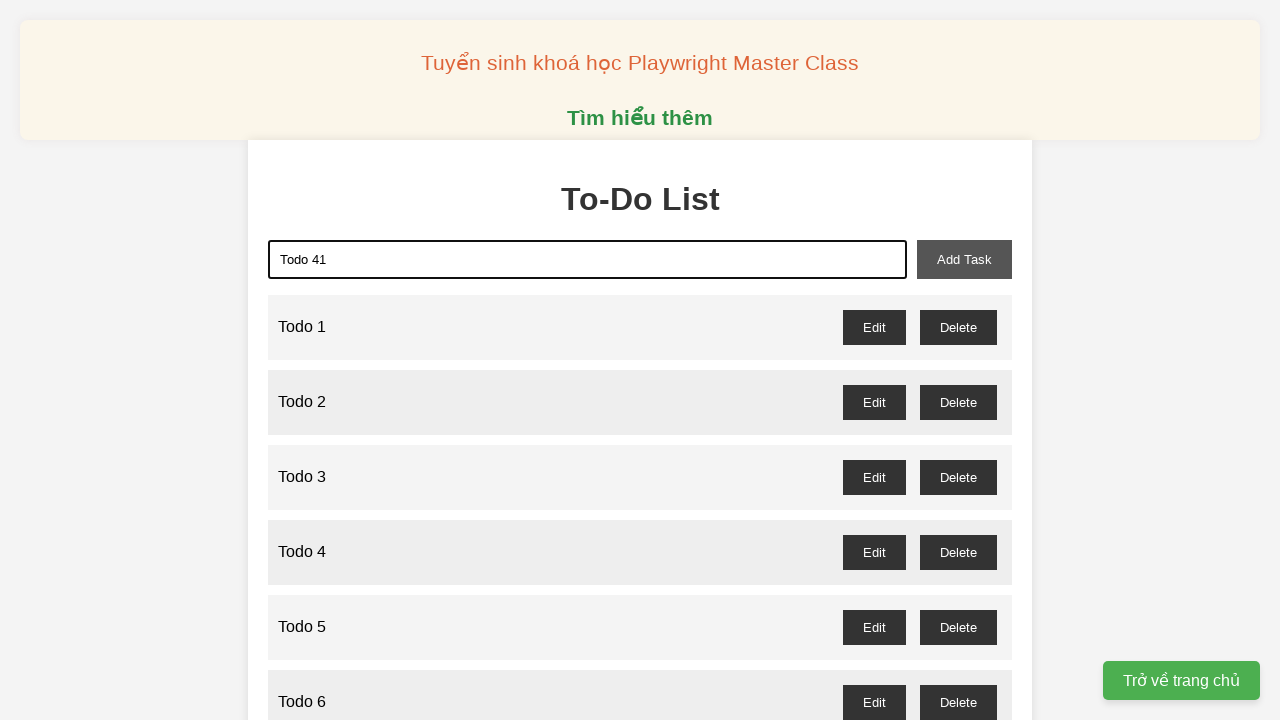

Clicked Add button to create Todo 41 at (964, 259) on button:has-text('Add')
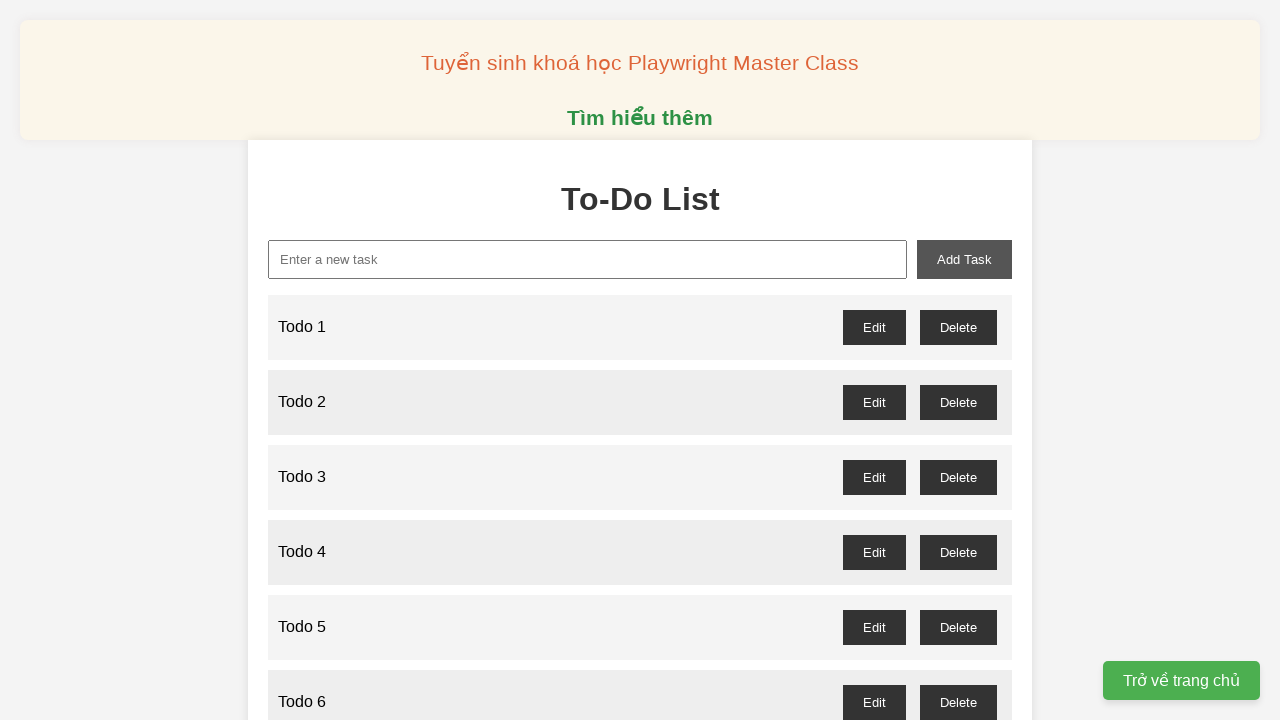

Filled input field with 'Todo 42' on input[type='text']
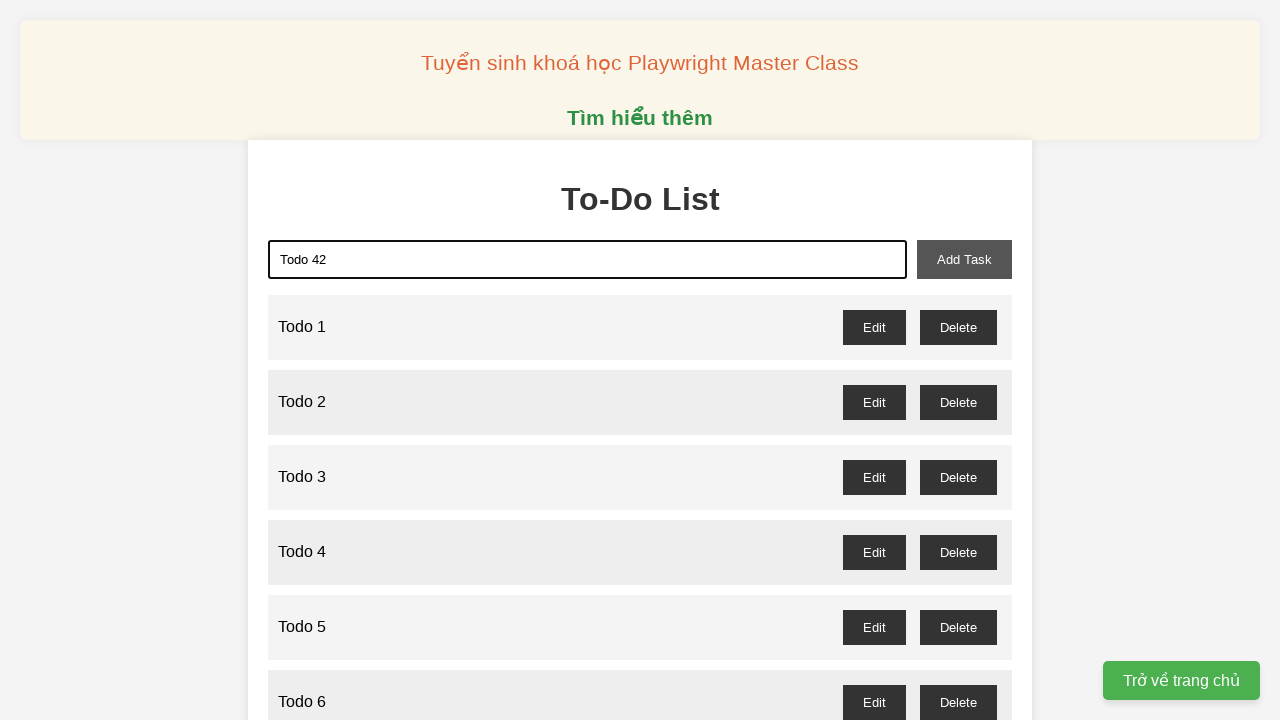

Clicked Add button to create Todo 42 at (964, 259) on button:has-text('Add')
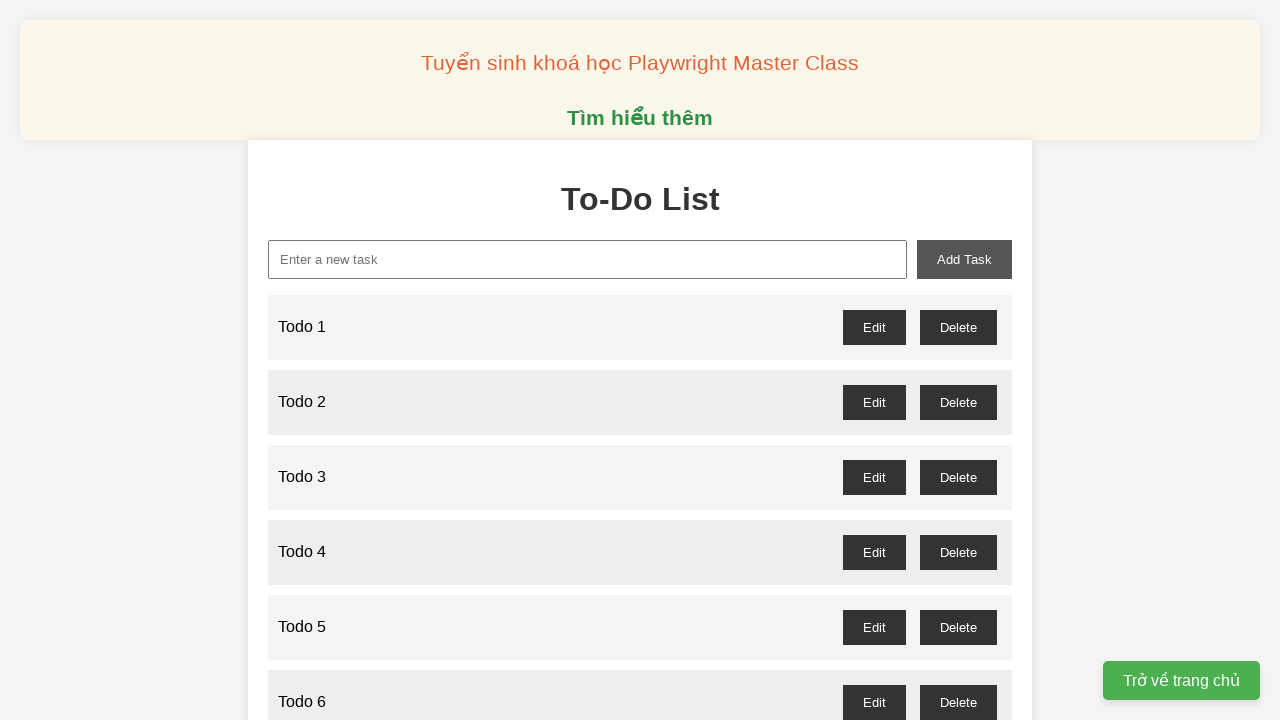

Filled input field with 'Todo 43' on input[type='text']
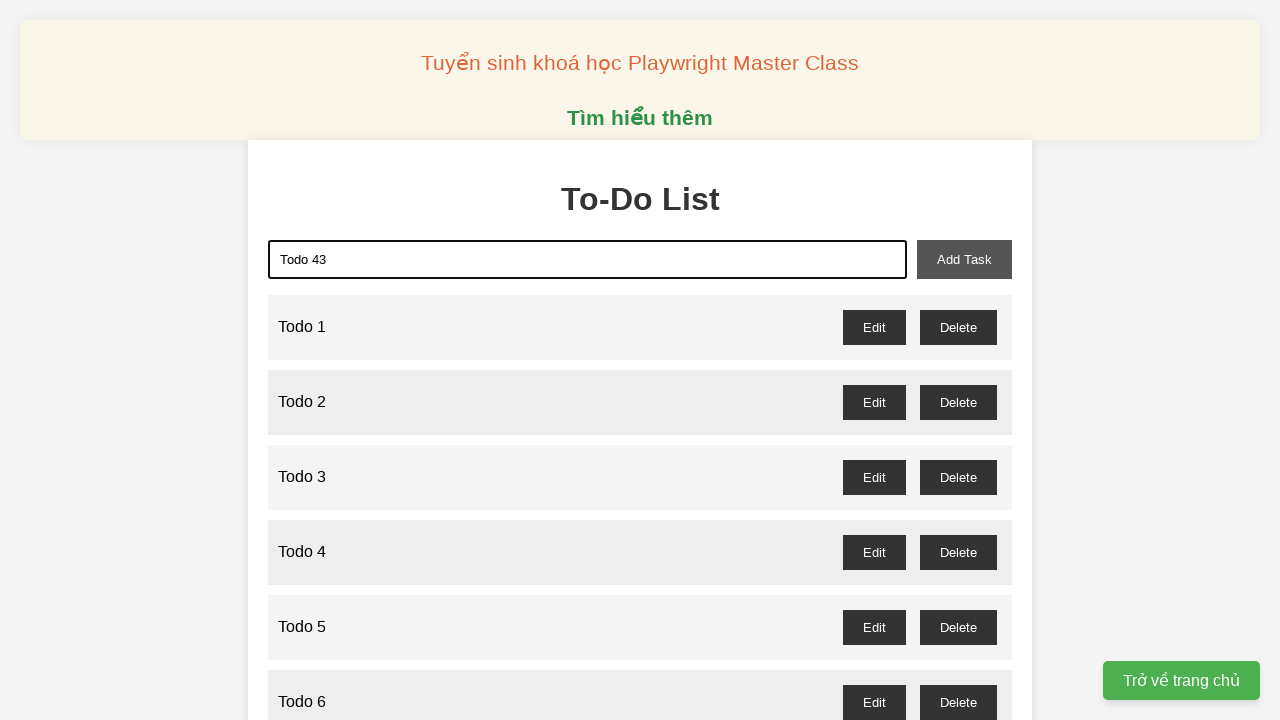

Clicked Add button to create Todo 43 at (964, 259) on button:has-text('Add')
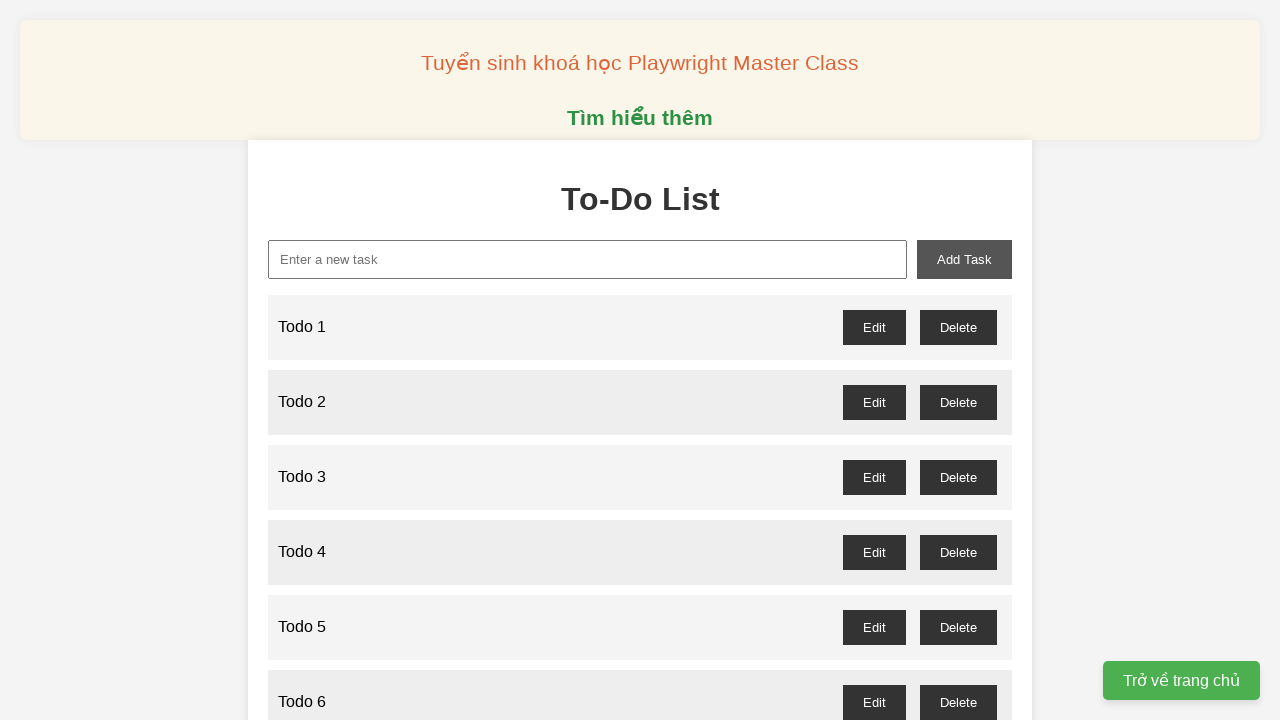

Filled input field with 'Todo 44' on input[type='text']
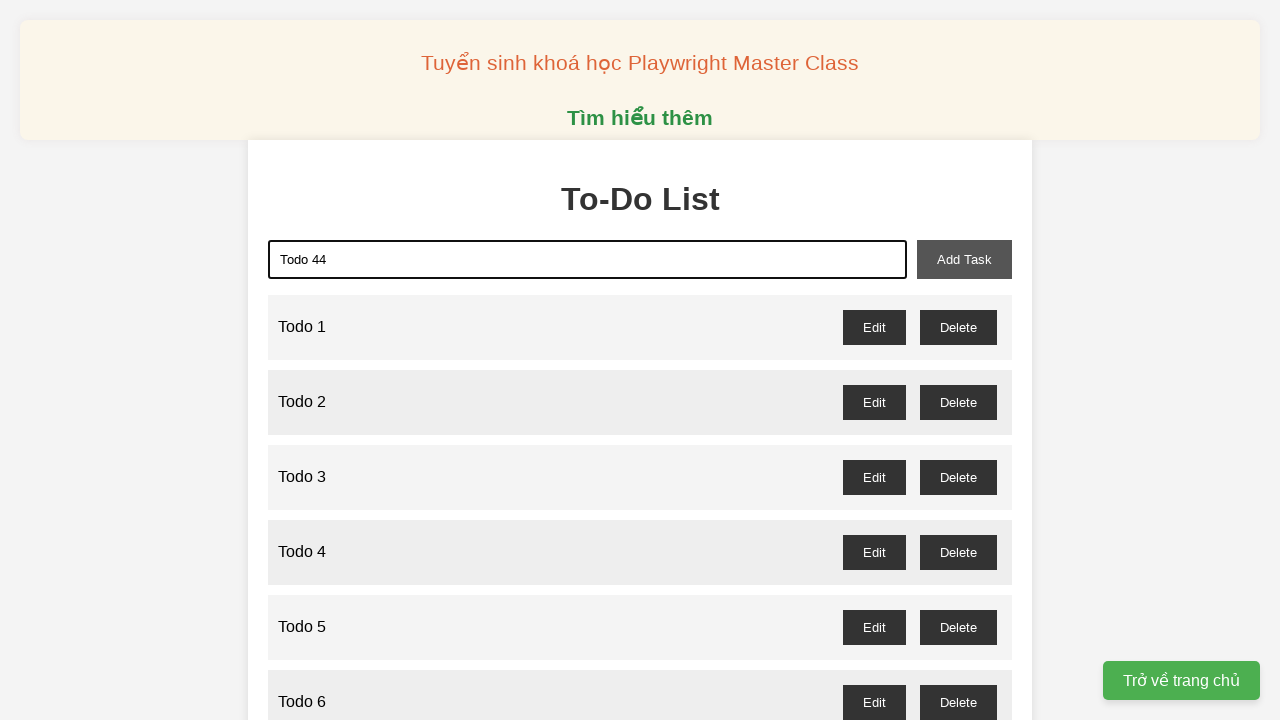

Clicked Add button to create Todo 44 at (964, 259) on button:has-text('Add')
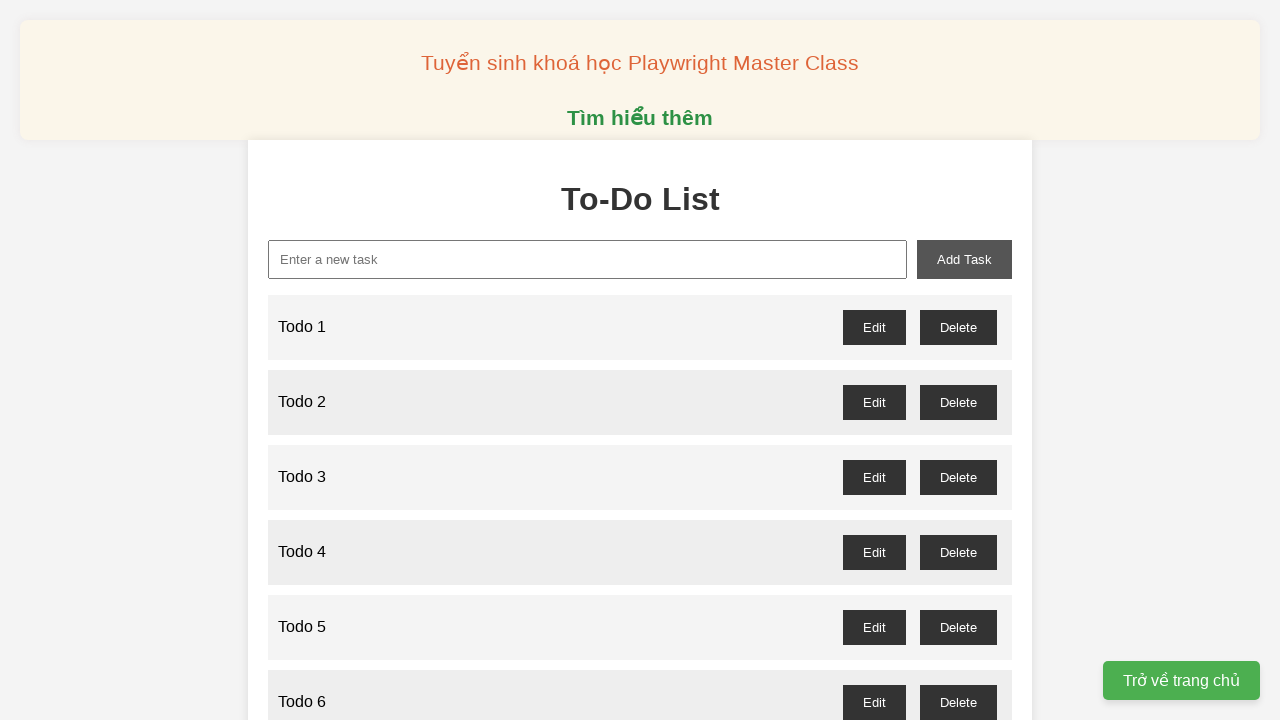

Filled input field with 'Todo 45' on input[type='text']
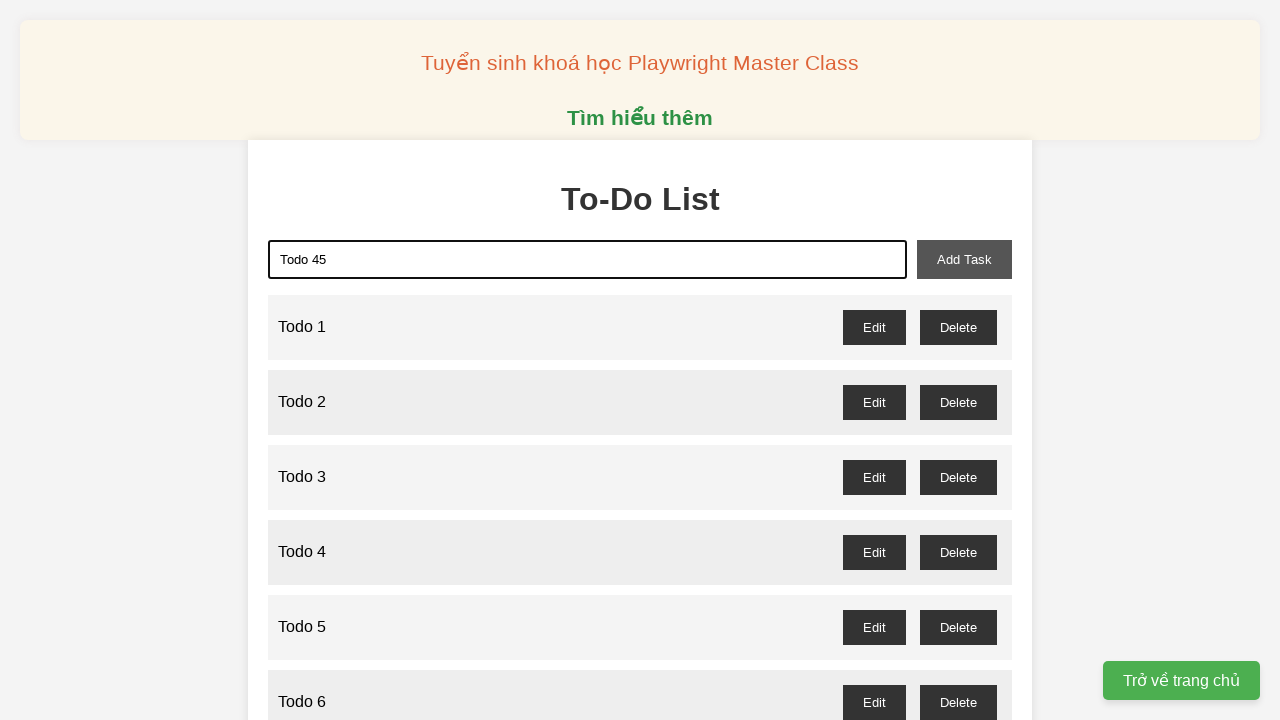

Clicked Add button to create Todo 45 at (964, 259) on button:has-text('Add')
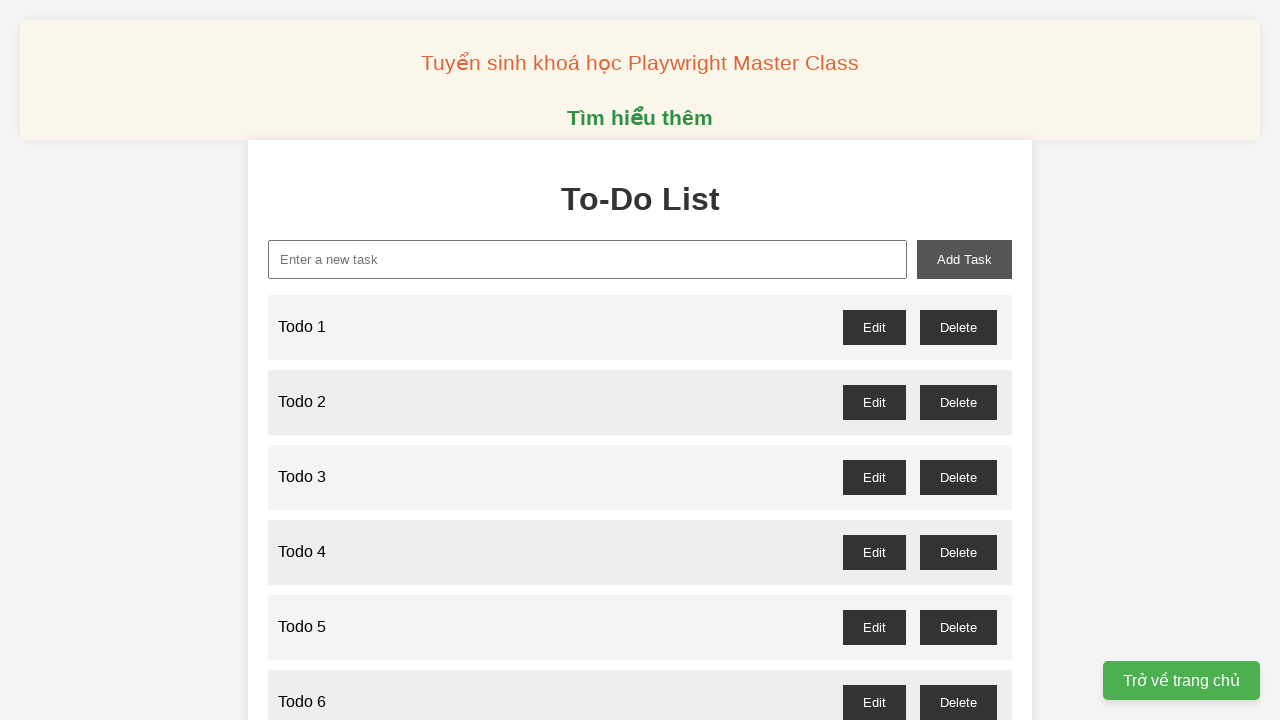

Filled input field with 'Todo 46' on input[type='text']
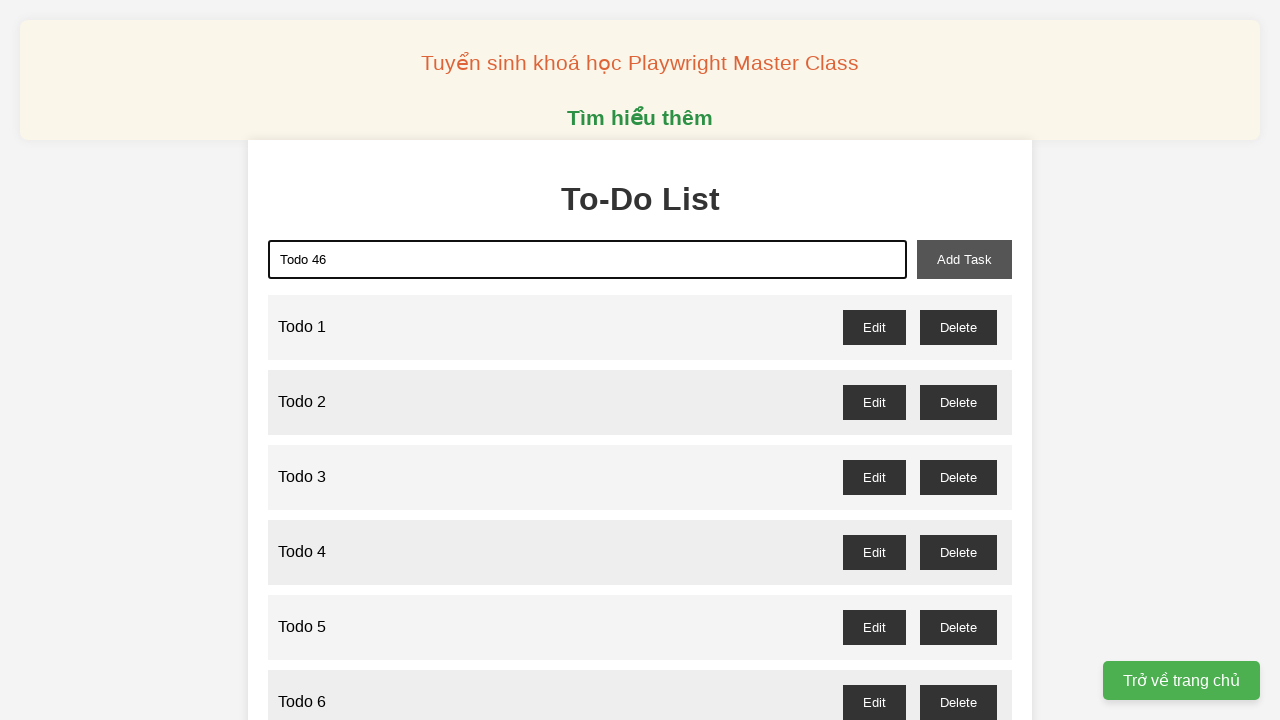

Clicked Add button to create Todo 46 at (964, 259) on button:has-text('Add')
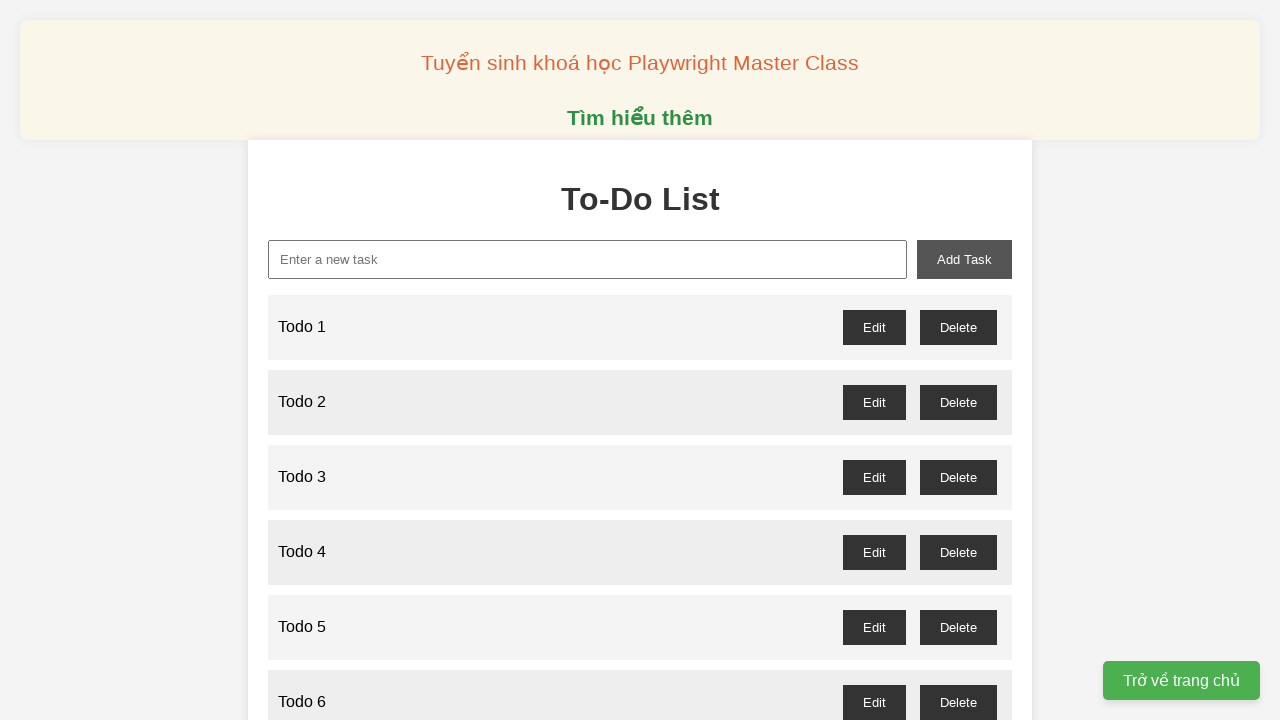

Filled input field with 'Todo 47' on input[type='text']
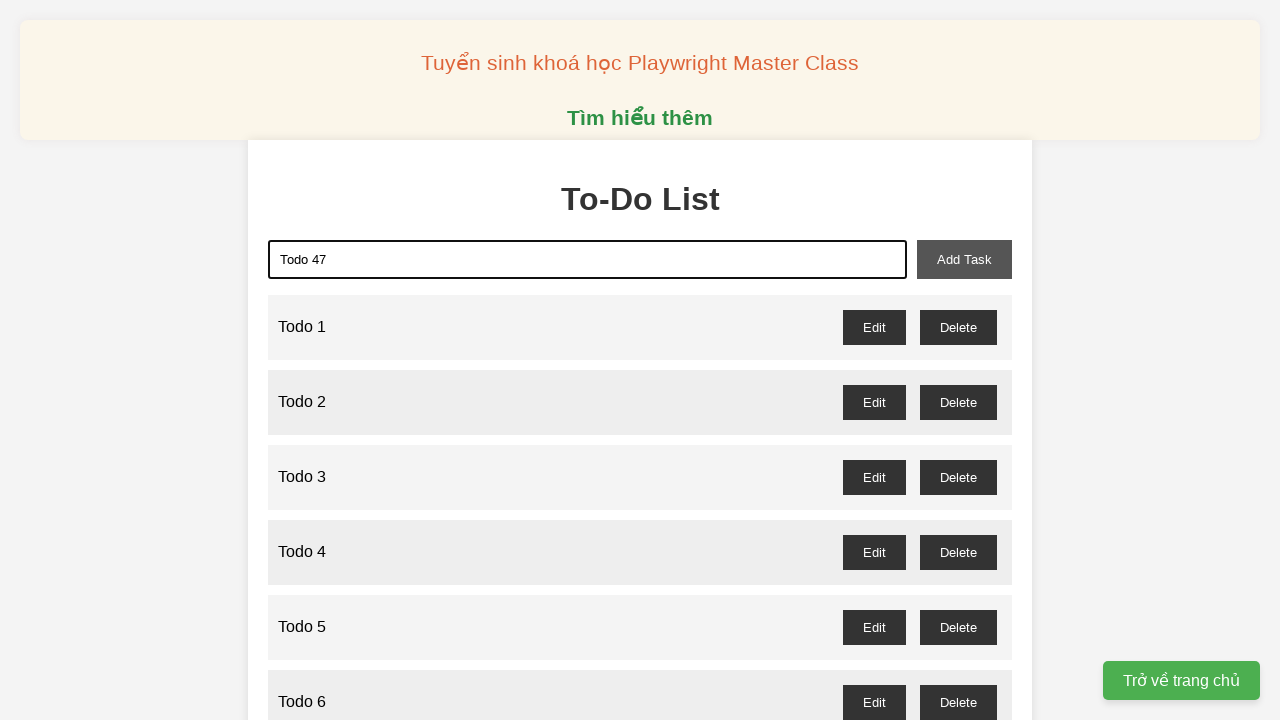

Clicked Add button to create Todo 47 at (964, 259) on button:has-text('Add')
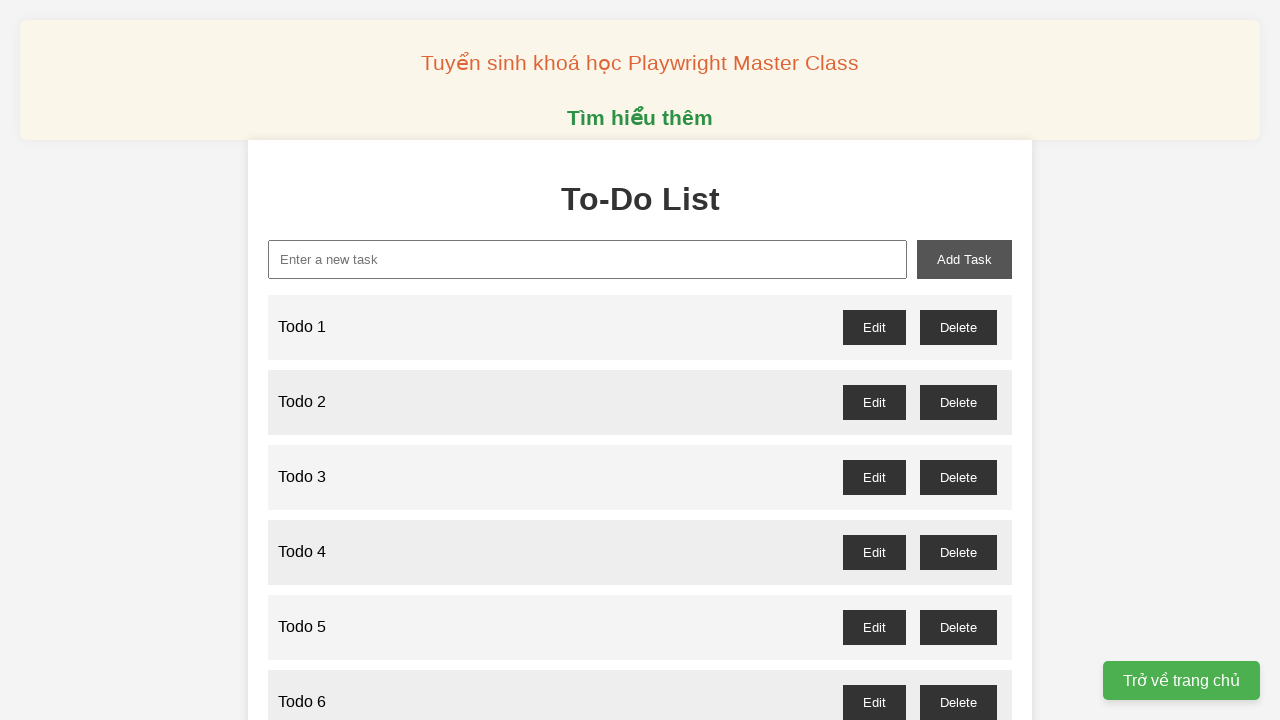

Filled input field with 'Todo 48' on input[type='text']
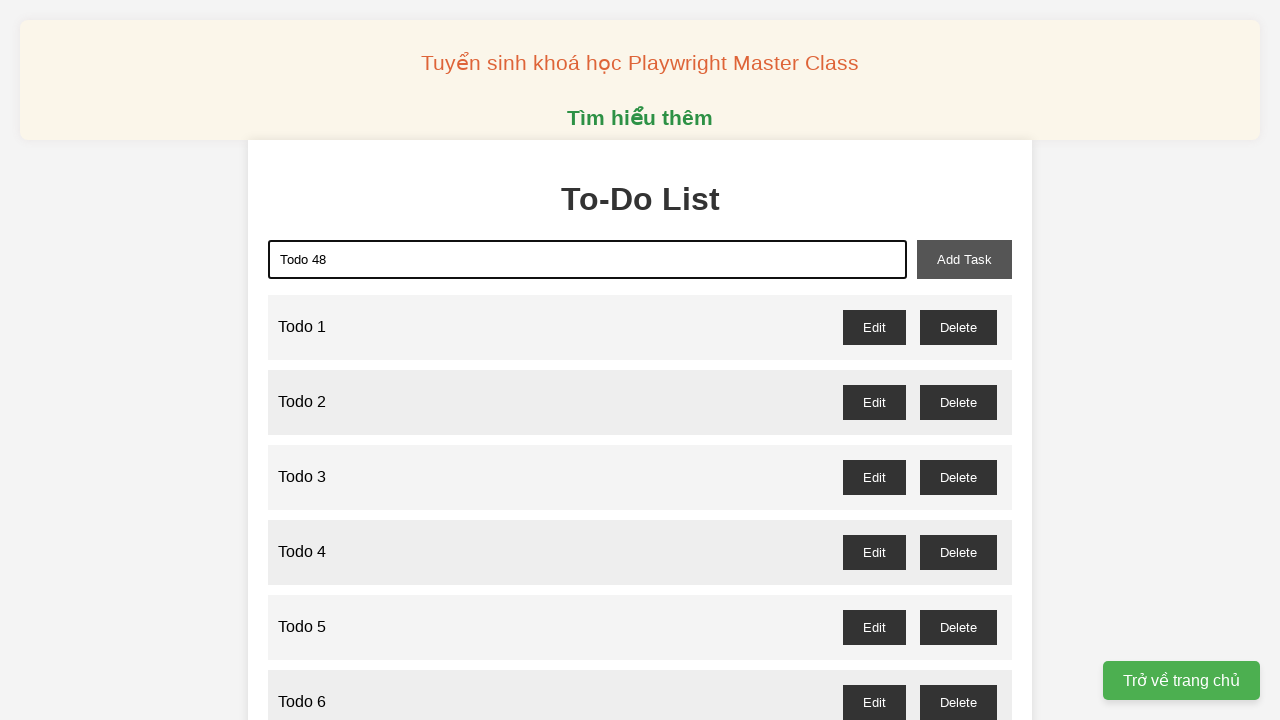

Clicked Add button to create Todo 48 at (964, 259) on button:has-text('Add')
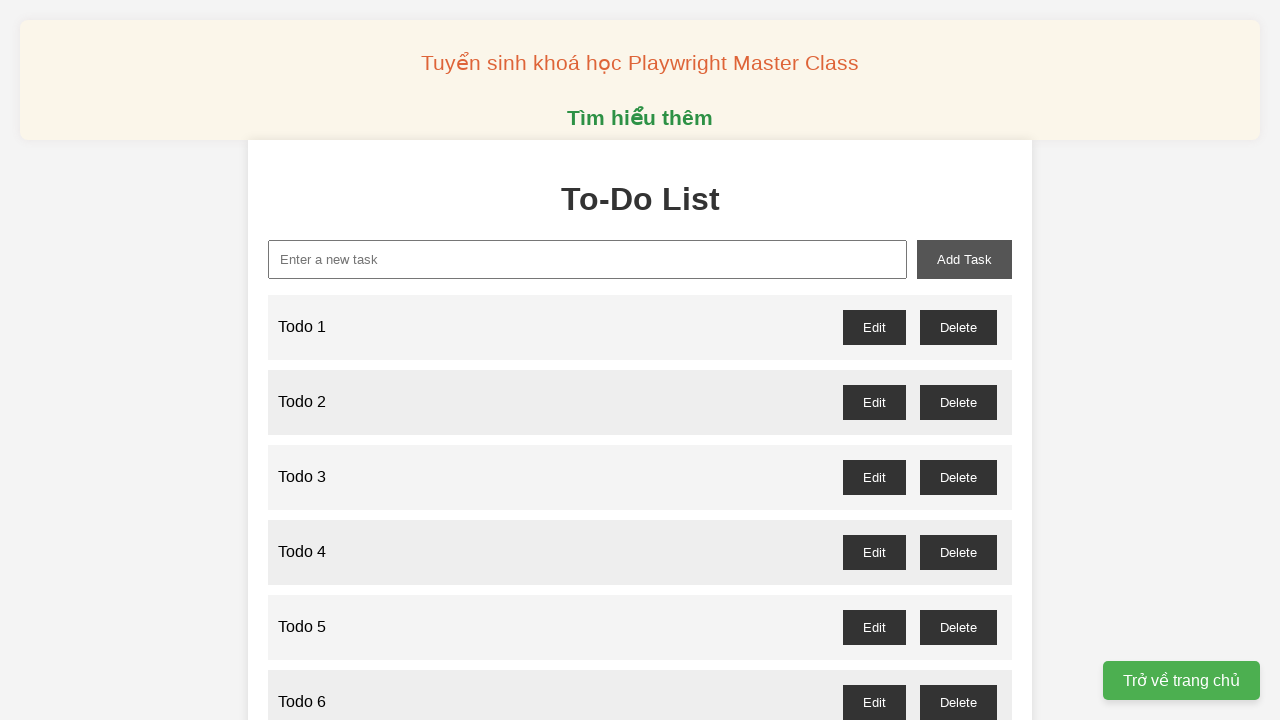

Filled input field with 'Todo 49' on input[type='text']
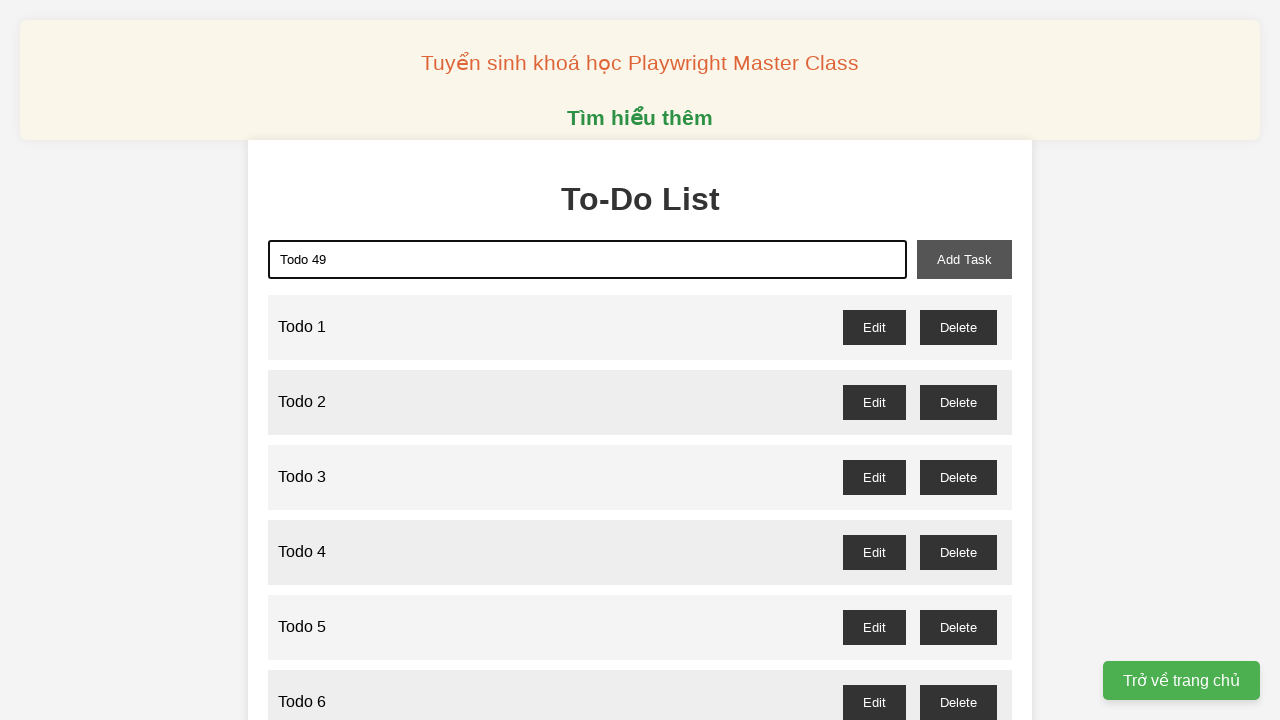

Clicked Add button to create Todo 49 at (964, 259) on button:has-text('Add')
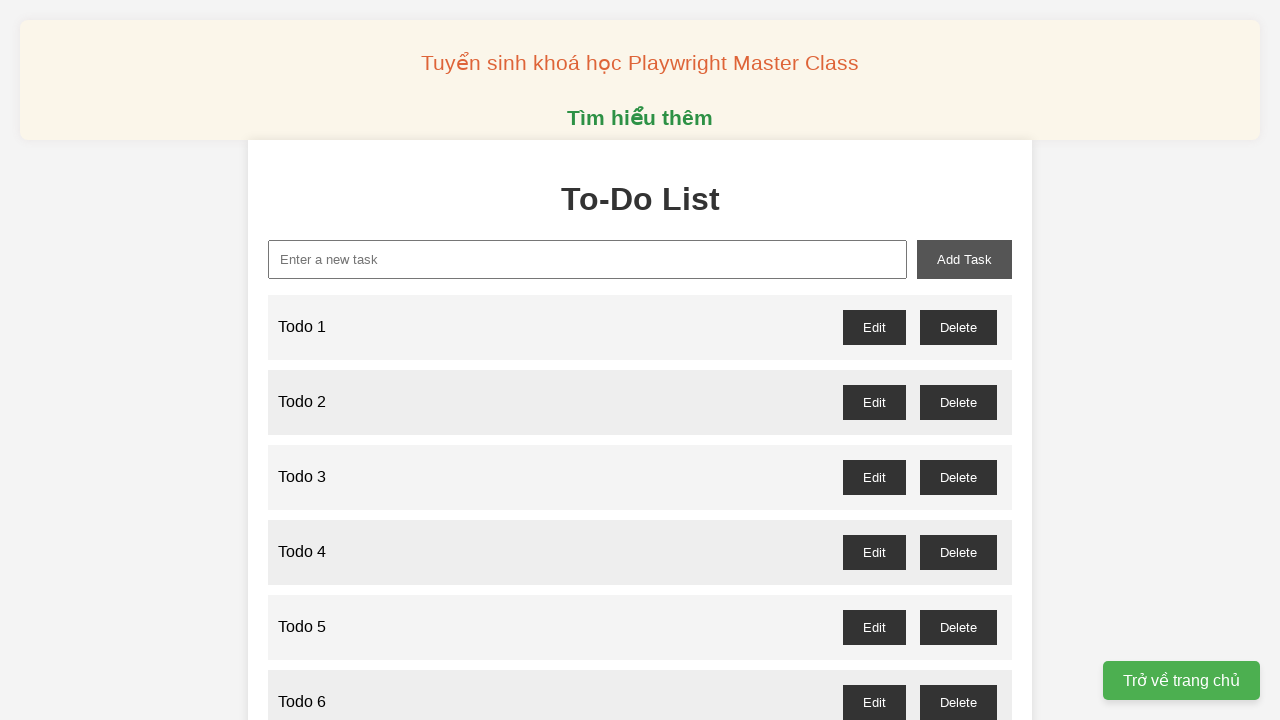

Filled input field with 'Todo 50' on input[type='text']
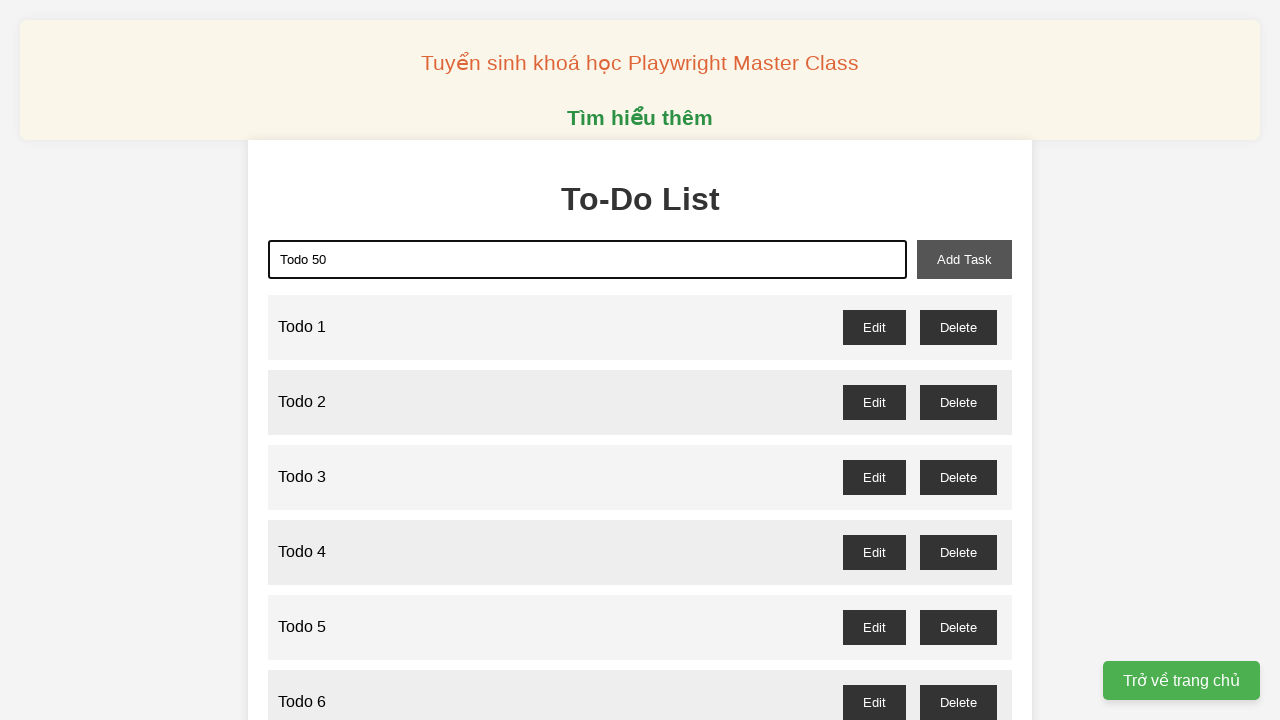

Clicked Add button to create Todo 50 at (964, 259) on button:has-text('Add')
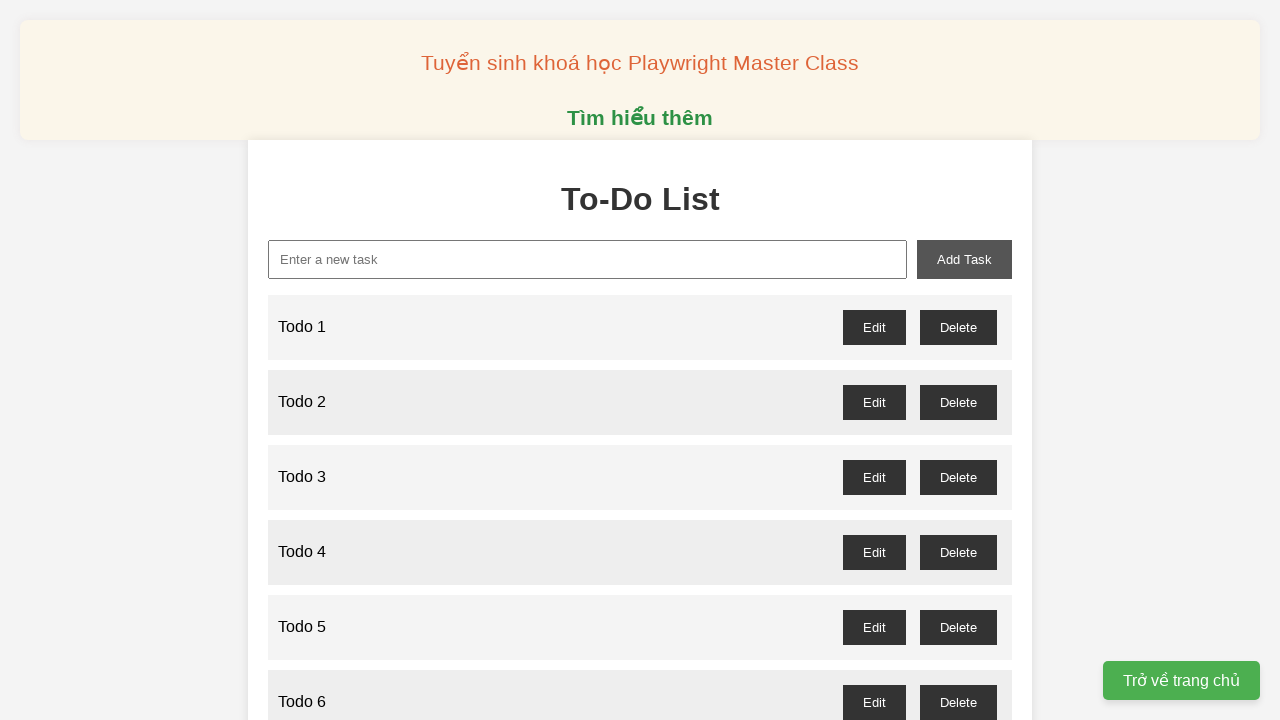

Filled input field with 'Todo 51' on input[type='text']
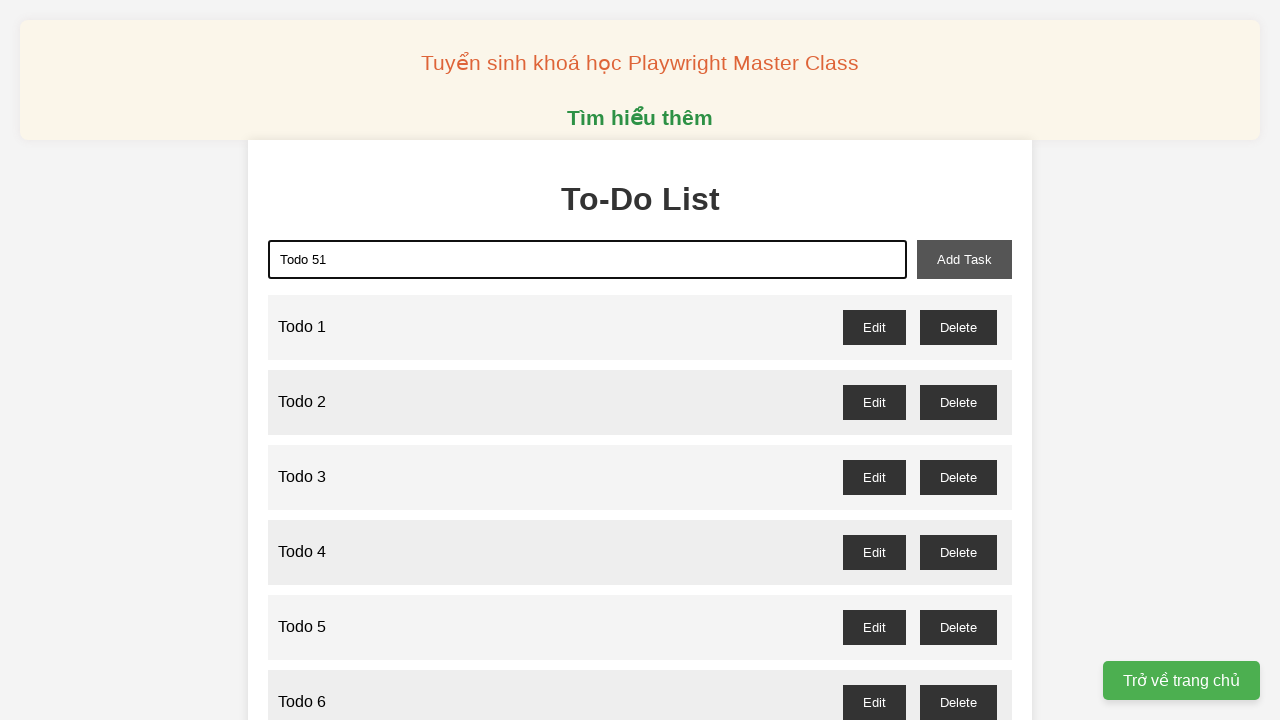

Clicked Add button to create Todo 51 at (964, 259) on button:has-text('Add')
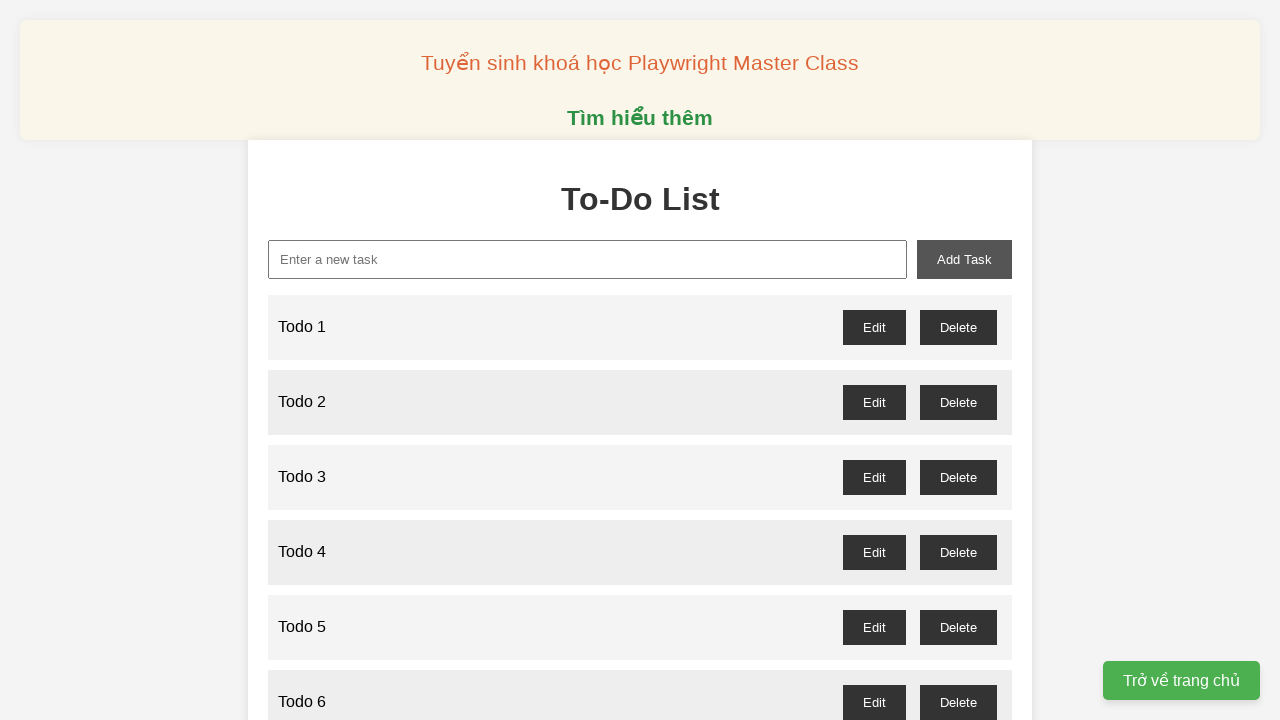

Filled input field with 'Todo 52' on input[type='text']
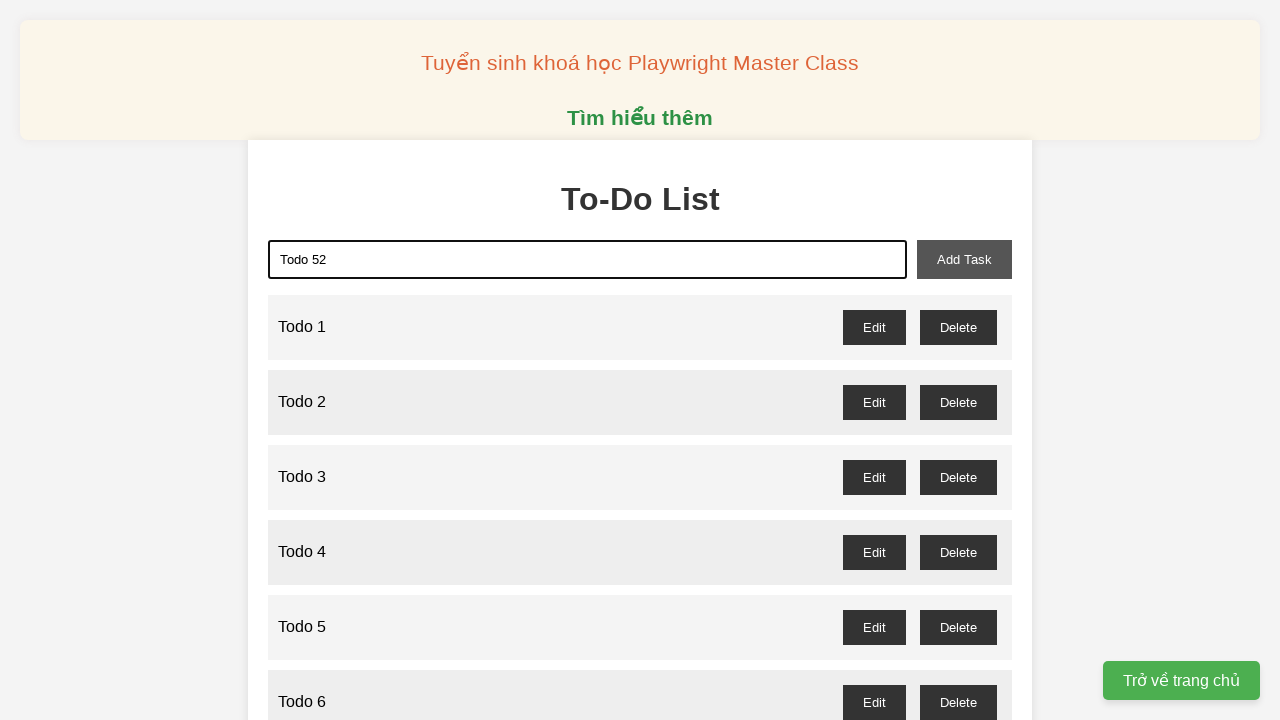

Clicked Add button to create Todo 52 at (964, 259) on button:has-text('Add')
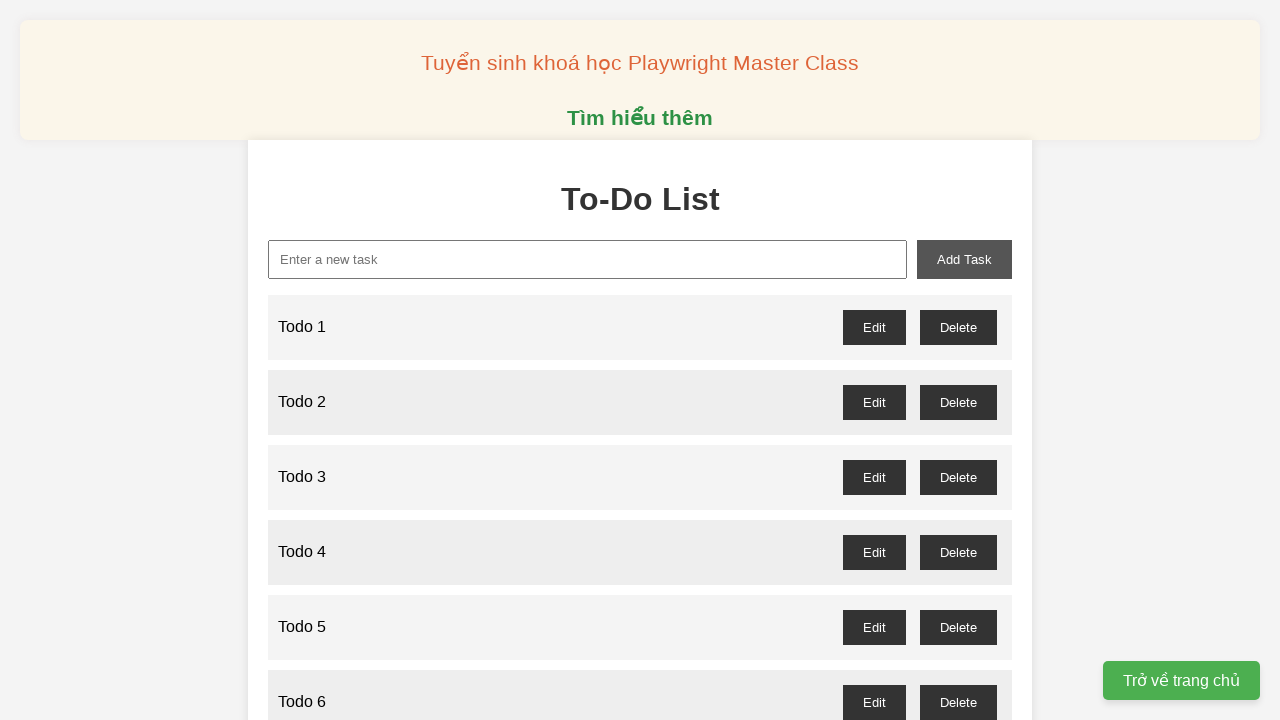

Filled input field with 'Todo 53' on input[type='text']
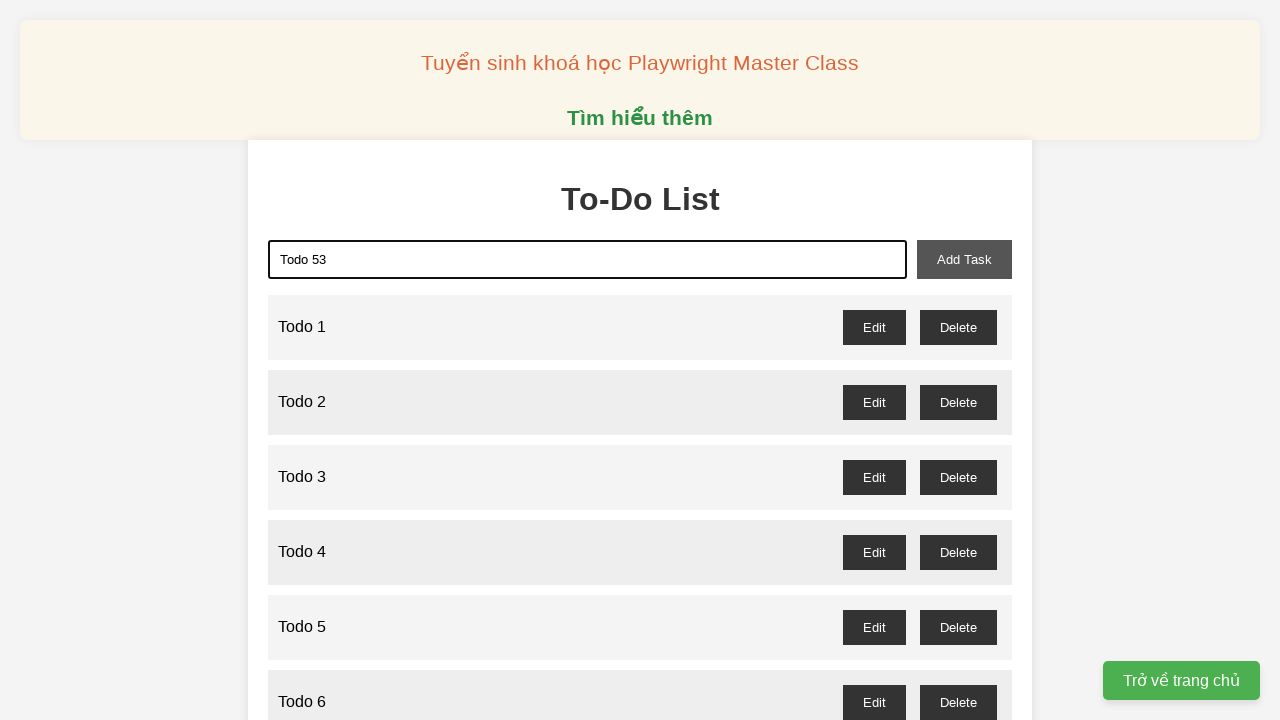

Clicked Add button to create Todo 53 at (964, 259) on button:has-text('Add')
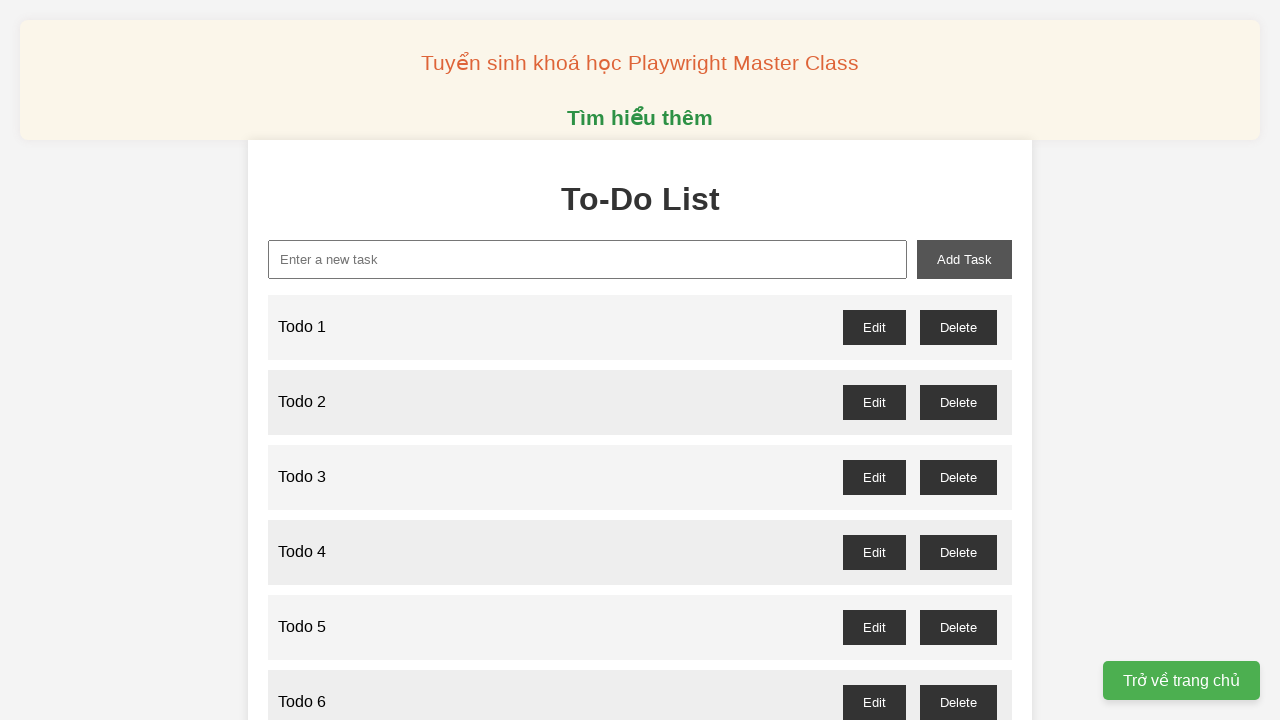

Filled input field with 'Todo 54' on input[type='text']
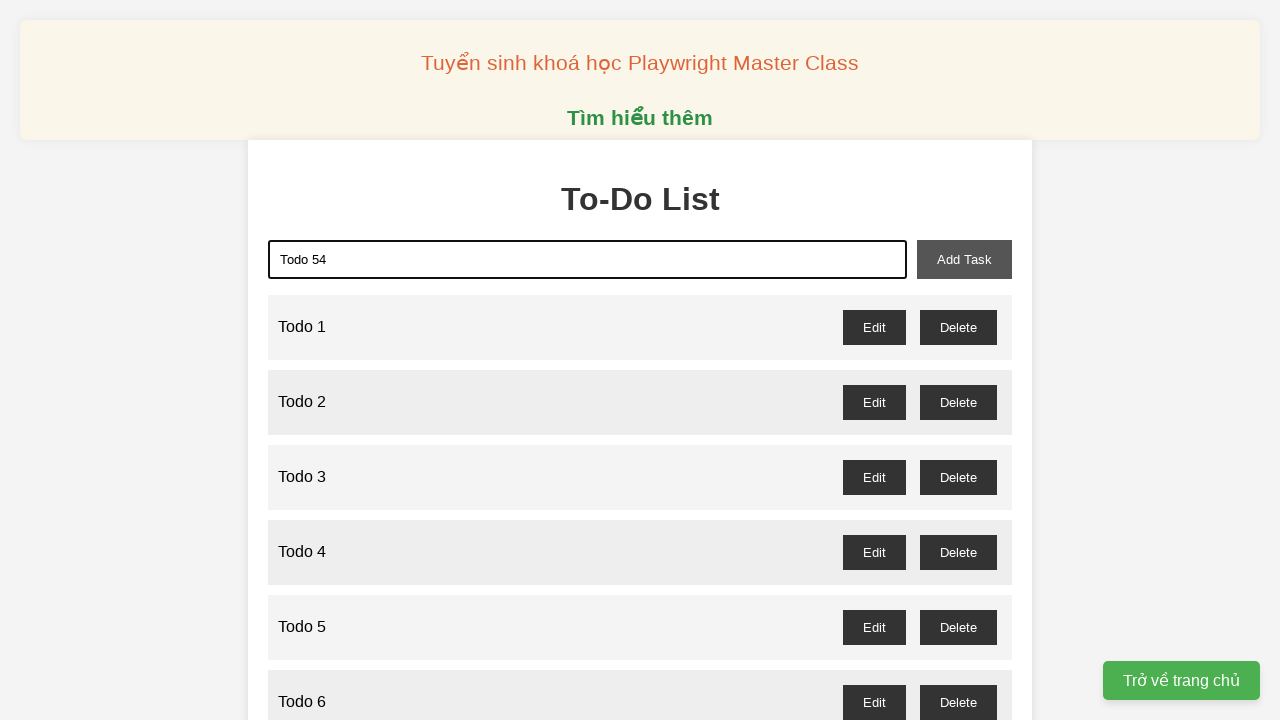

Clicked Add button to create Todo 54 at (964, 259) on button:has-text('Add')
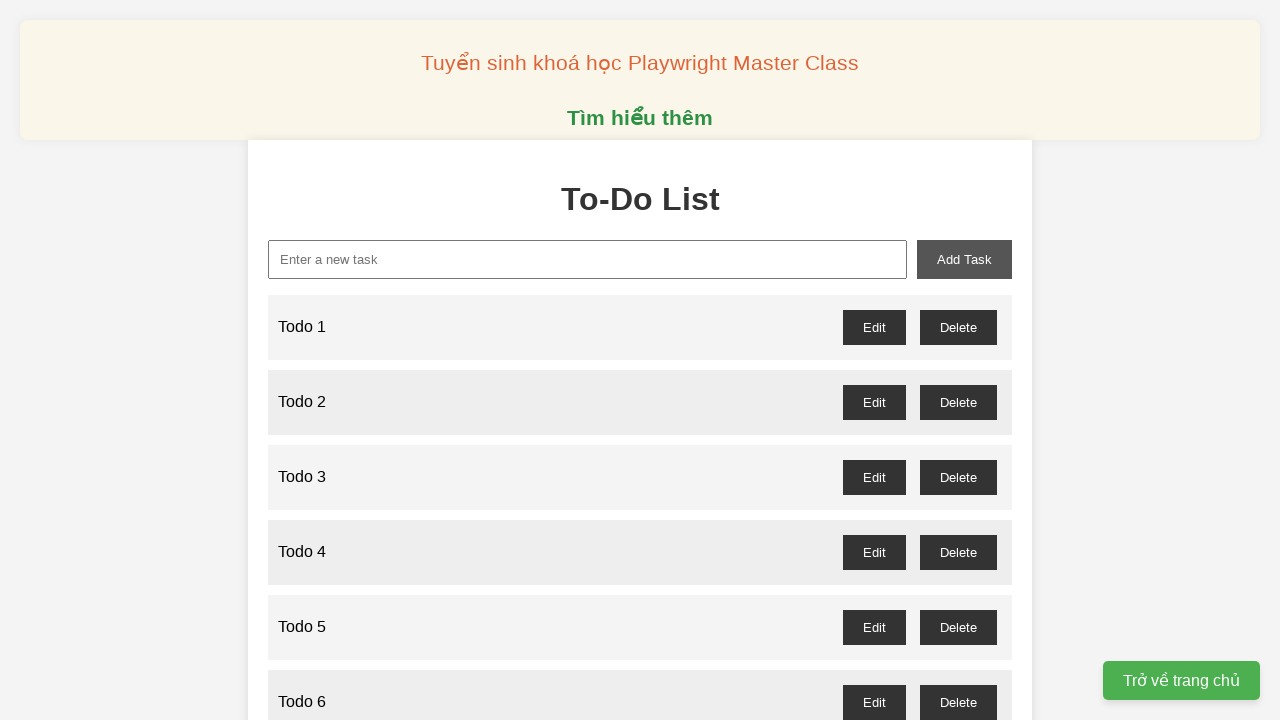

Filled input field with 'Todo 55' on input[type='text']
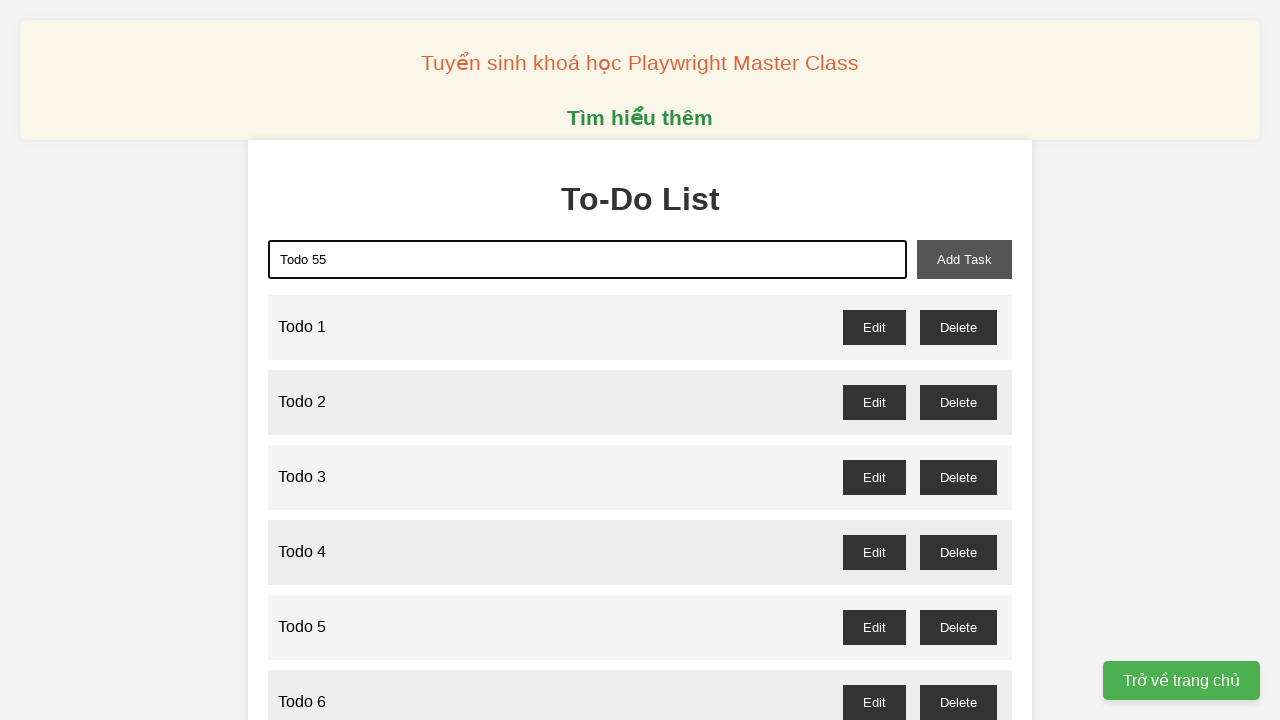

Clicked Add button to create Todo 55 at (964, 259) on button:has-text('Add')
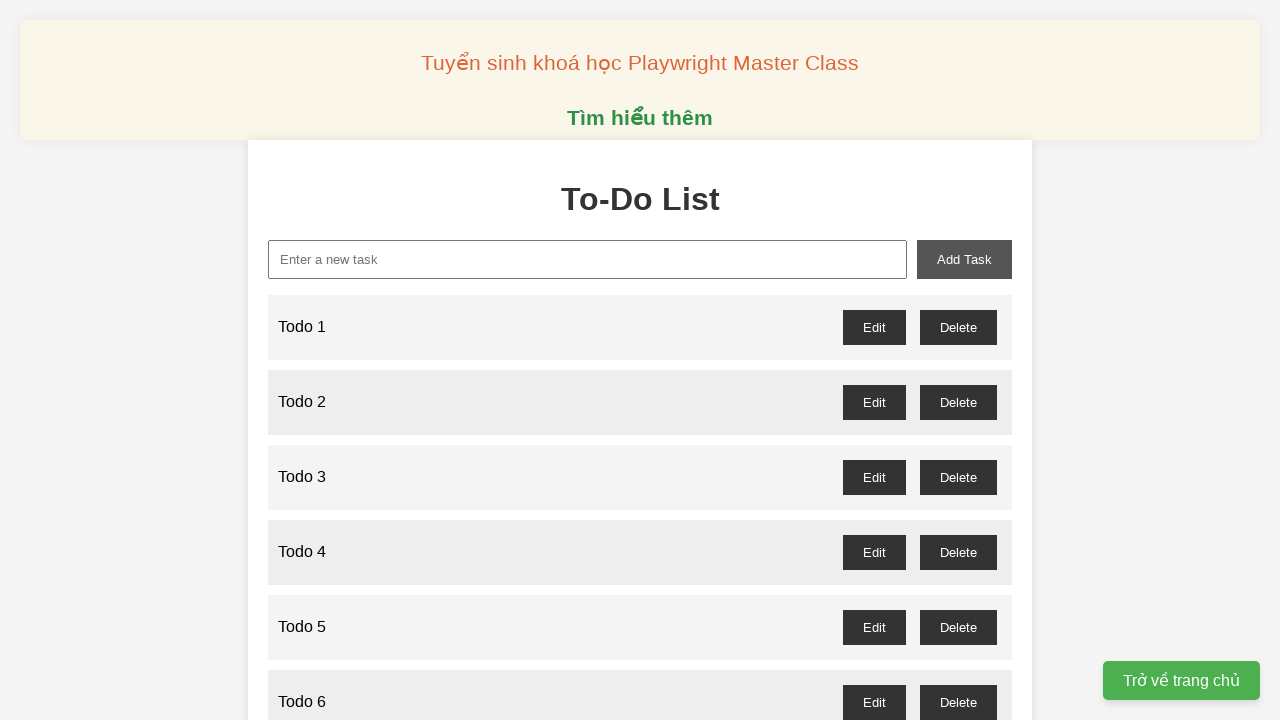

Filled input field with 'Todo 56' on input[type='text']
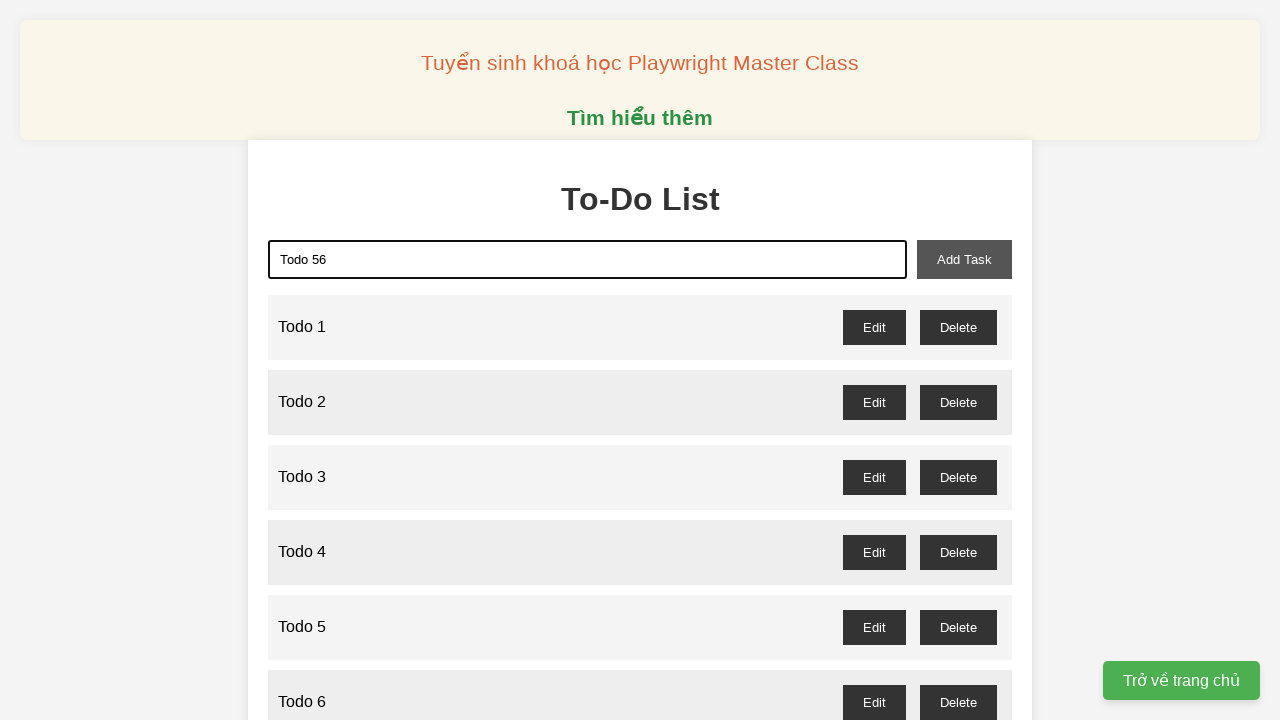

Clicked Add button to create Todo 56 at (964, 259) on button:has-text('Add')
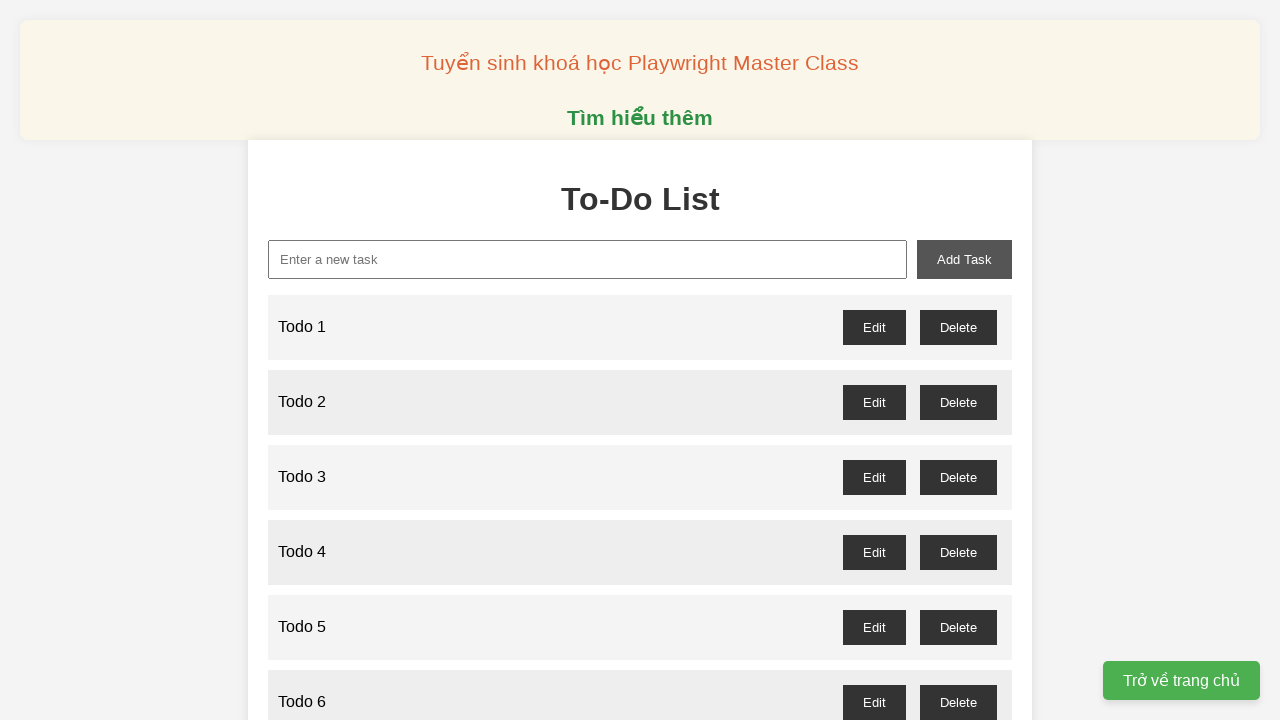

Filled input field with 'Todo 57' on input[type='text']
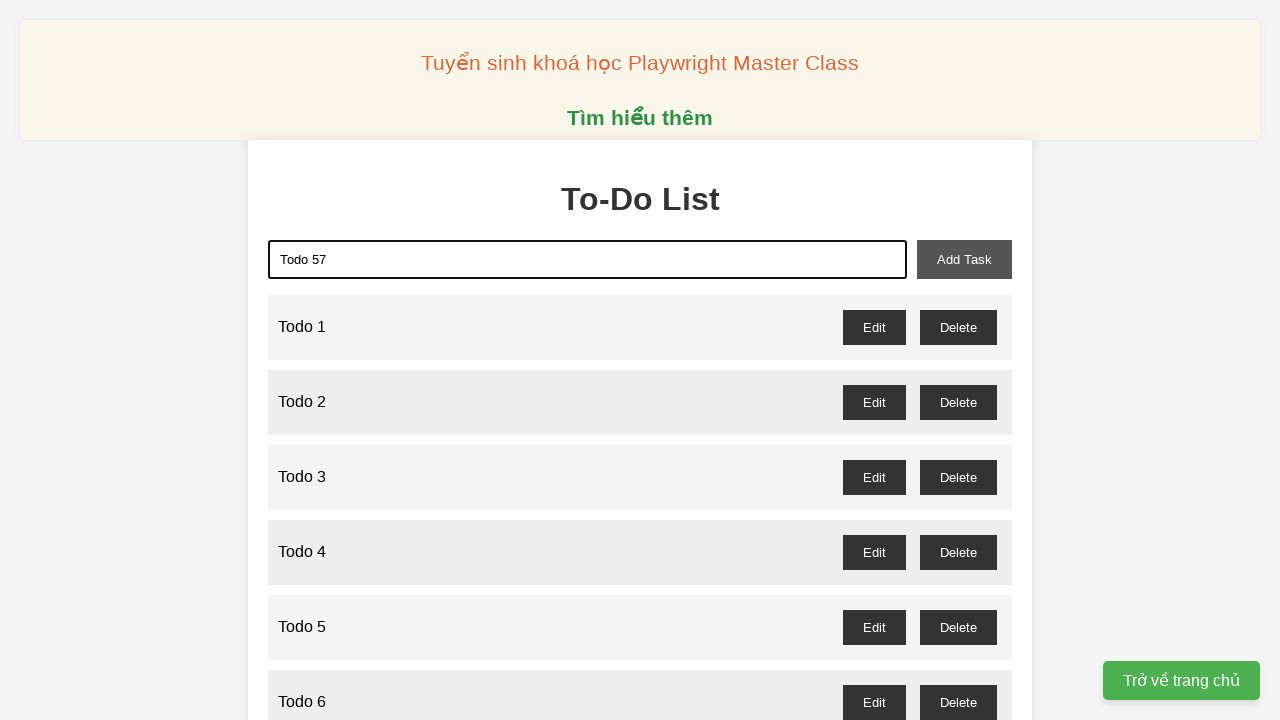

Clicked Add button to create Todo 57 at (964, 259) on button:has-text('Add')
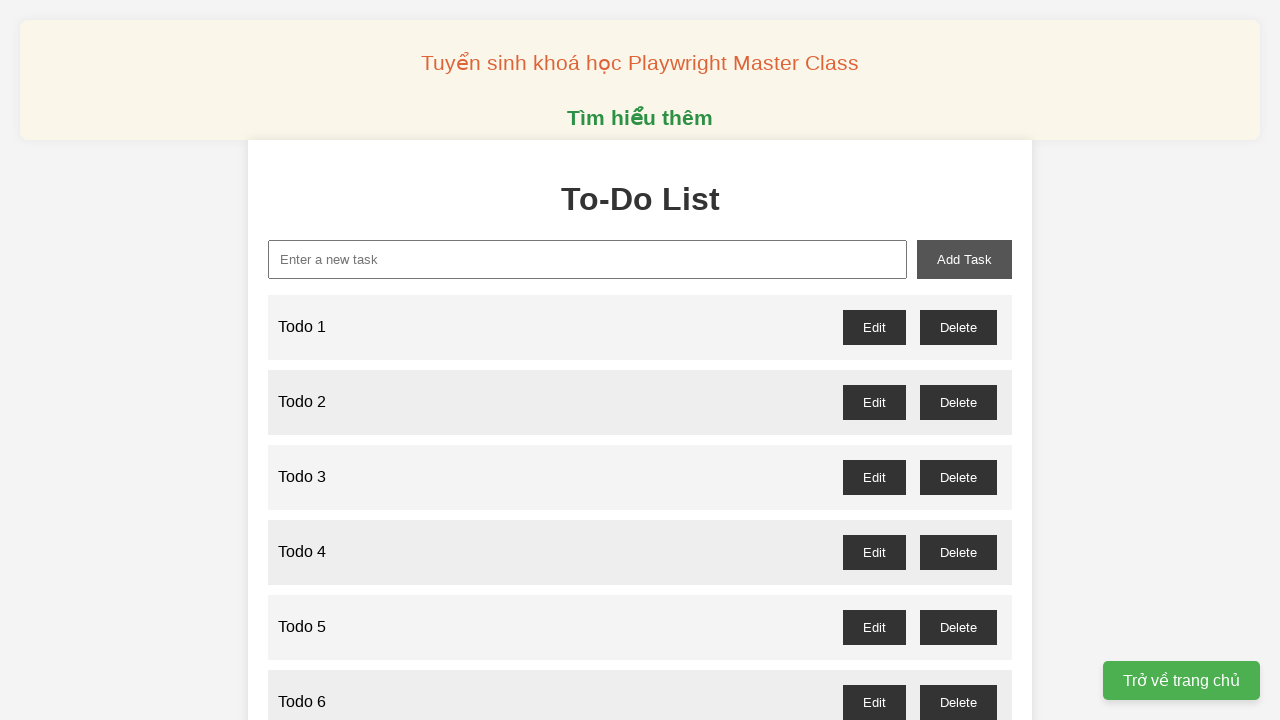

Filled input field with 'Todo 58' on input[type='text']
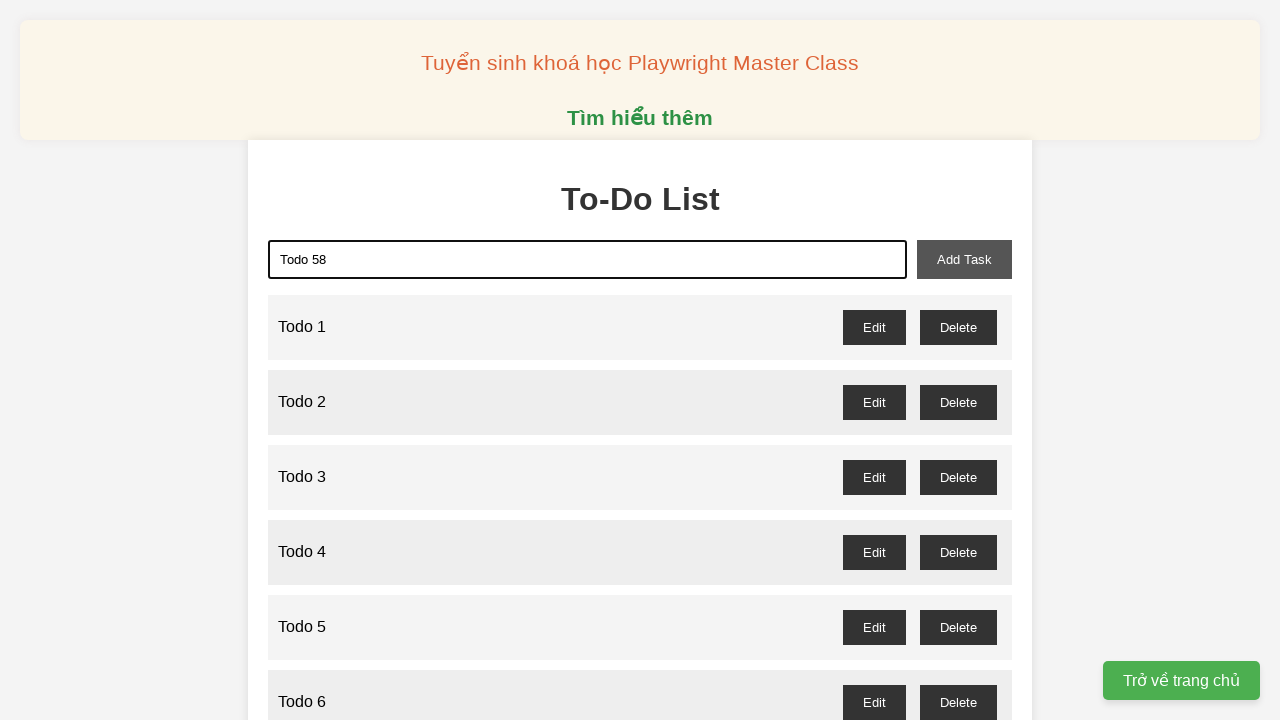

Clicked Add button to create Todo 58 at (964, 259) on button:has-text('Add')
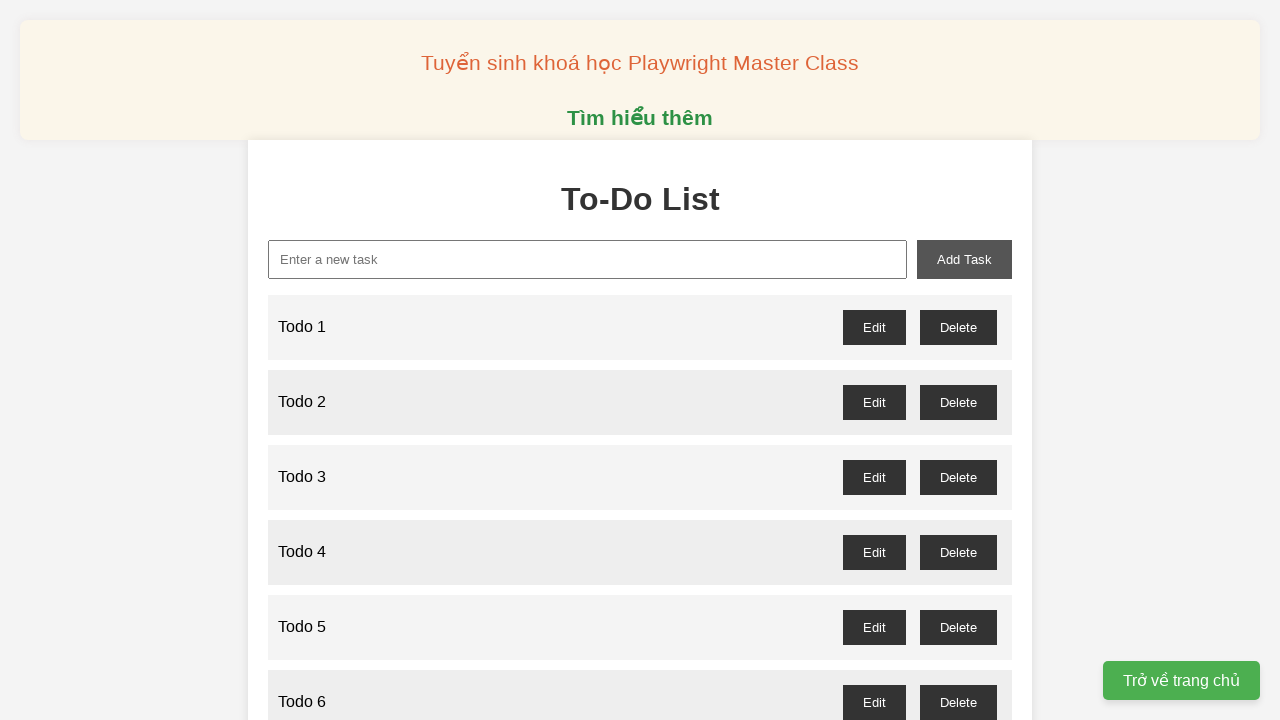

Filled input field with 'Todo 59' on input[type='text']
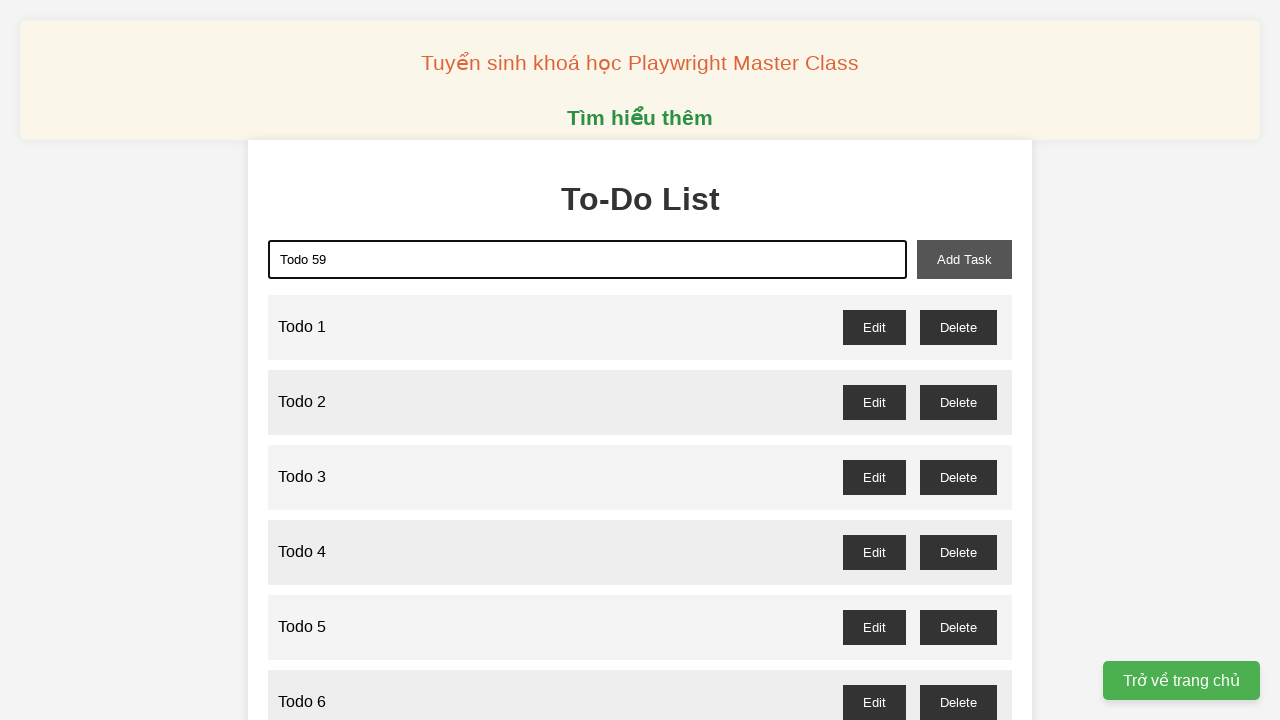

Clicked Add button to create Todo 59 at (964, 259) on button:has-text('Add')
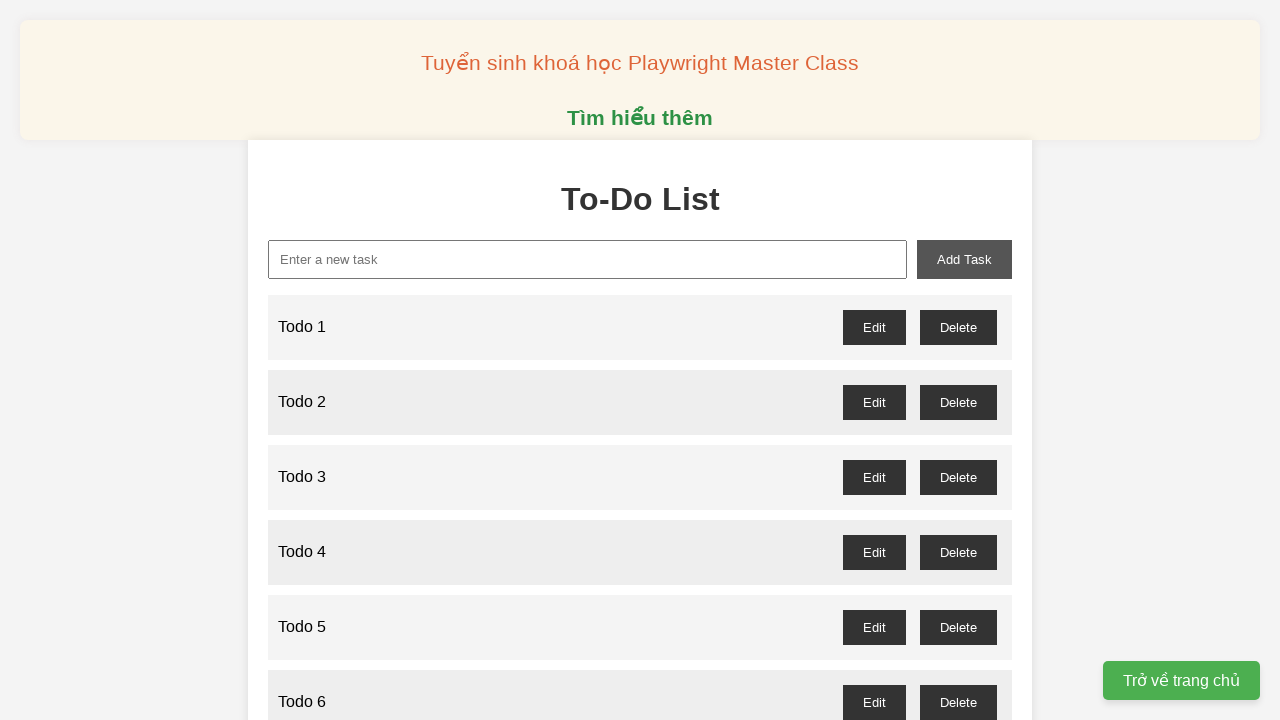

Filled input field with 'Todo 60' on input[type='text']
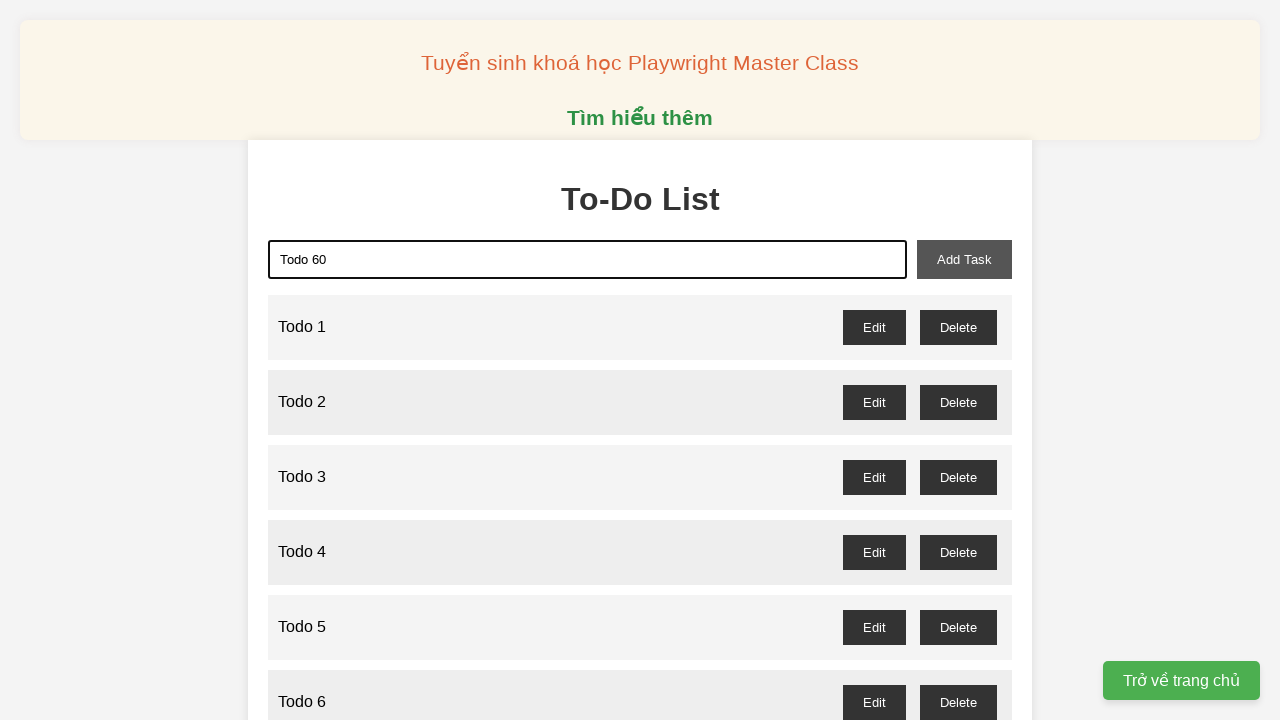

Clicked Add button to create Todo 60 at (964, 259) on button:has-text('Add')
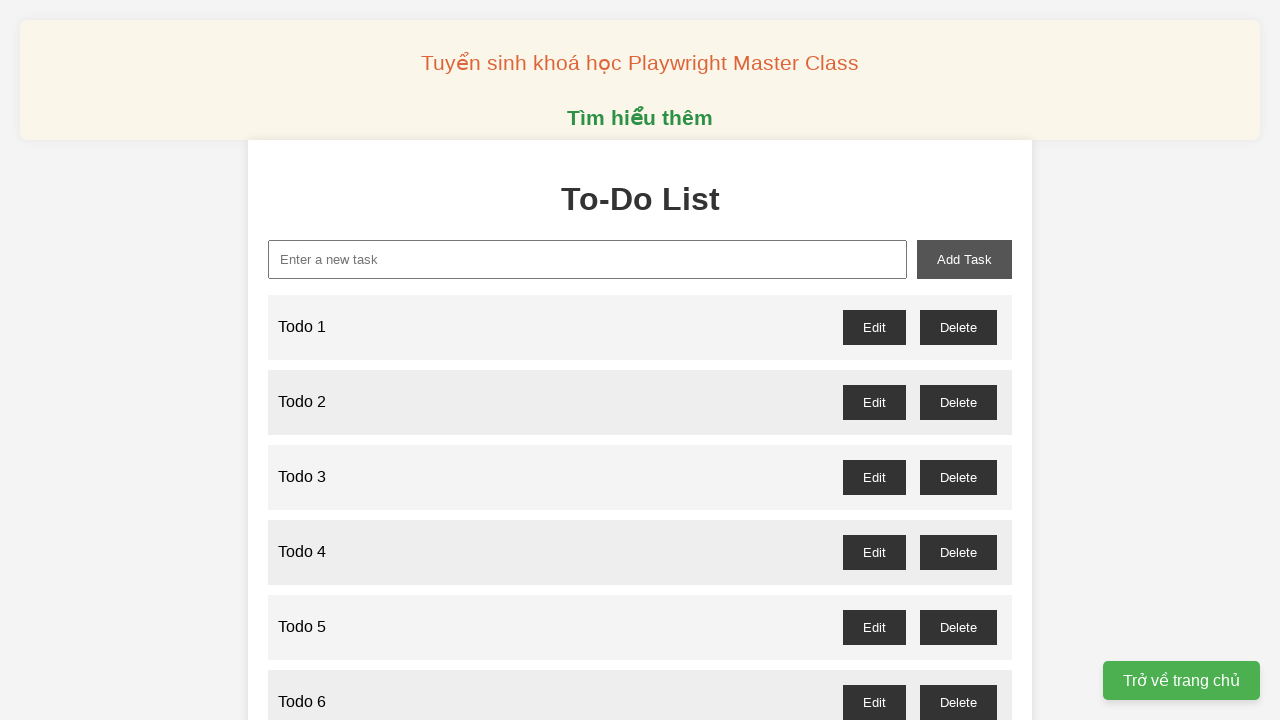

Filled input field with 'Todo 61' on input[type='text']
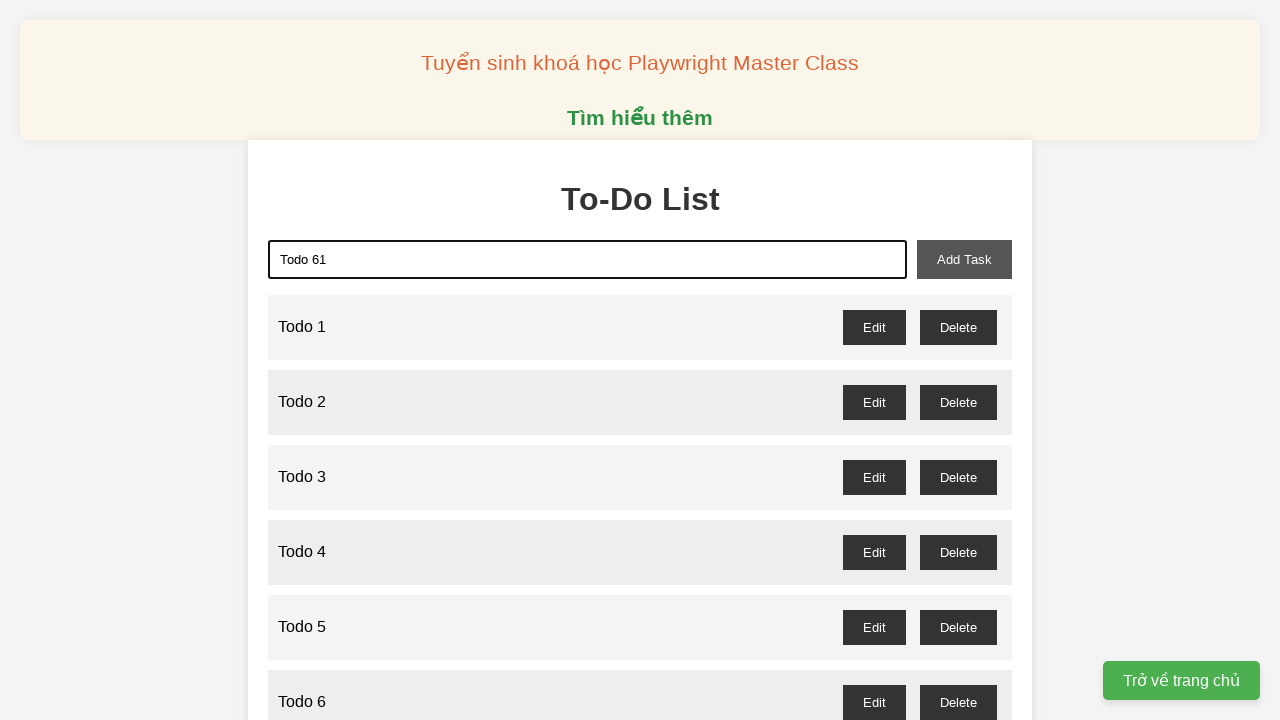

Clicked Add button to create Todo 61 at (964, 259) on button:has-text('Add')
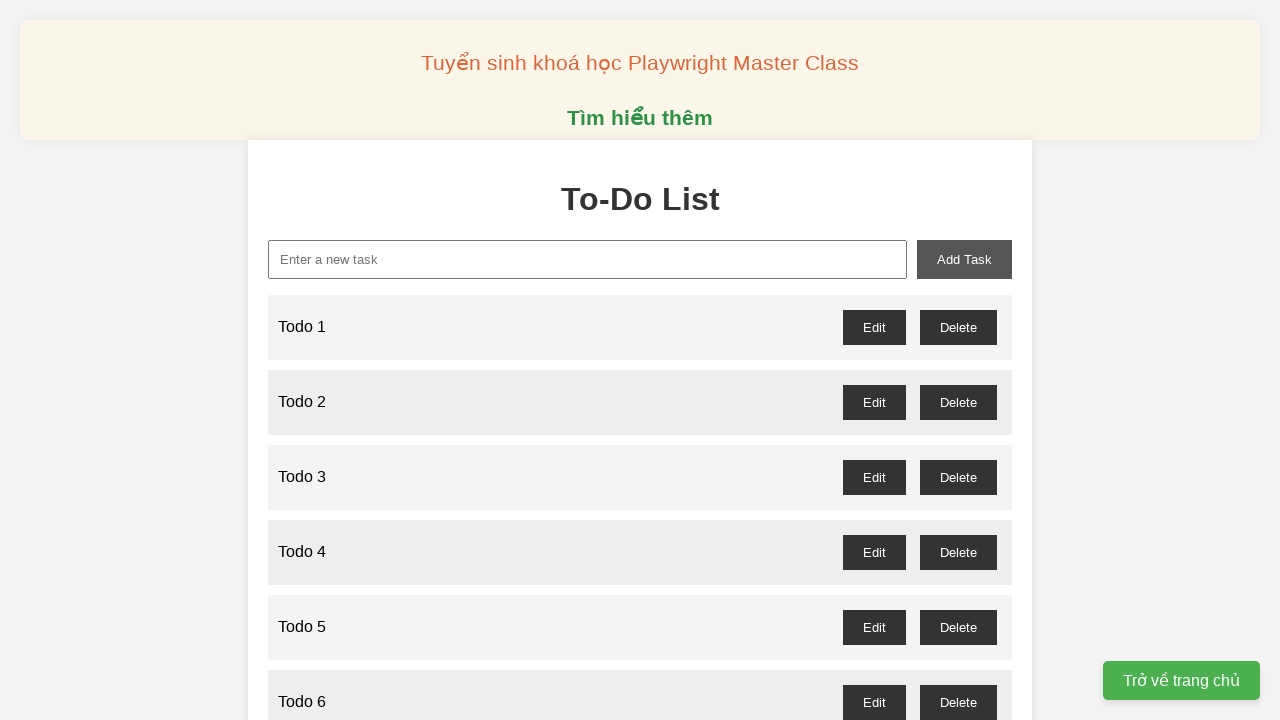

Filled input field with 'Todo 62' on input[type='text']
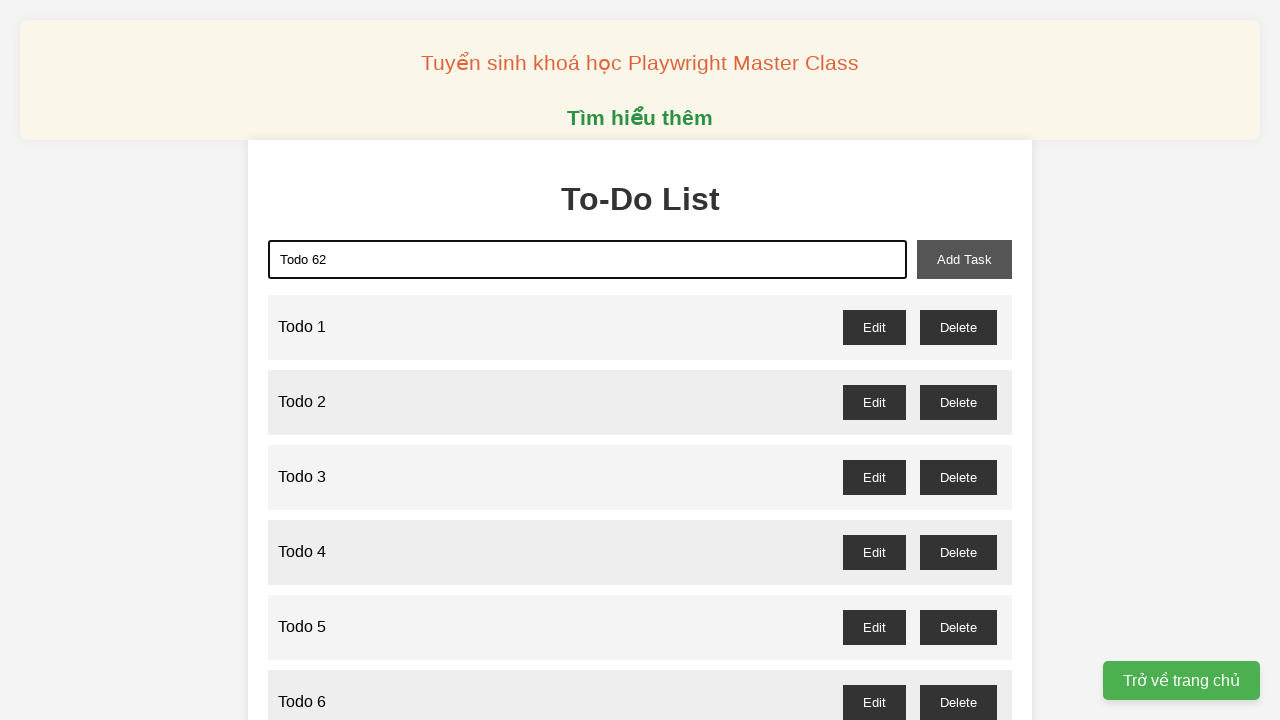

Clicked Add button to create Todo 62 at (964, 259) on button:has-text('Add')
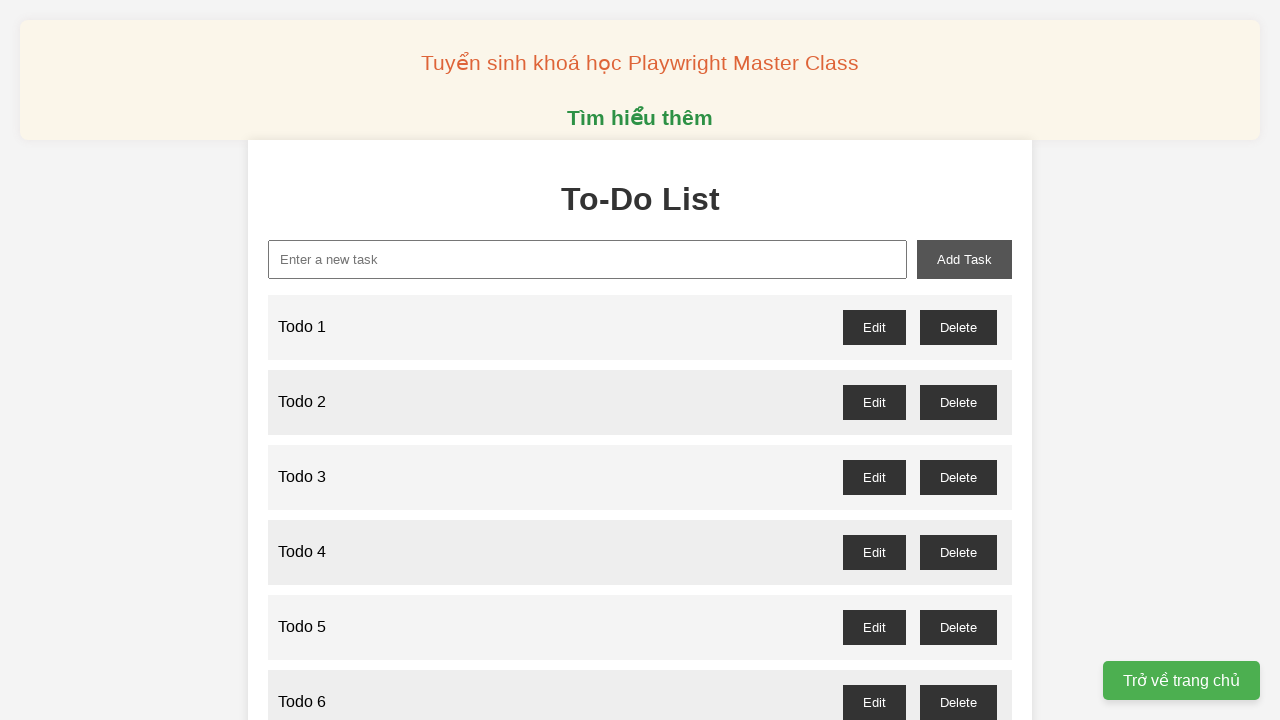

Filled input field with 'Todo 63' on input[type='text']
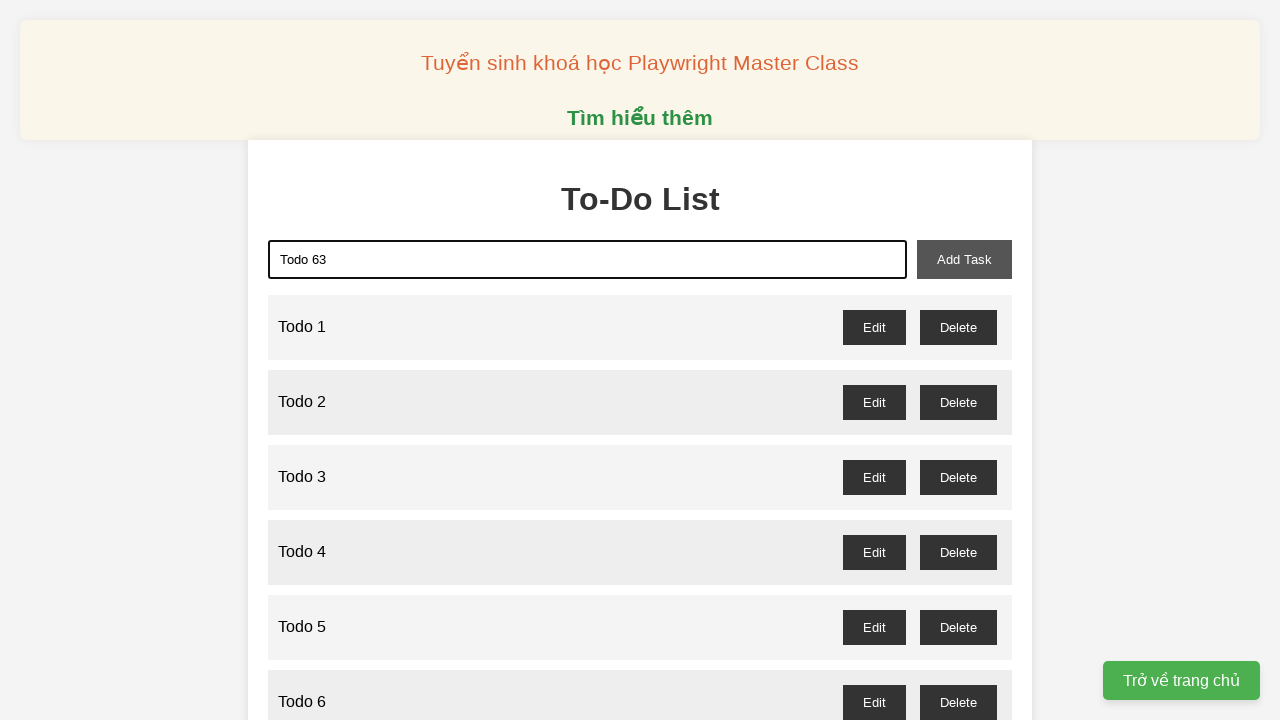

Clicked Add button to create Todo 63 at (964, 259) on button:has-text('Add')
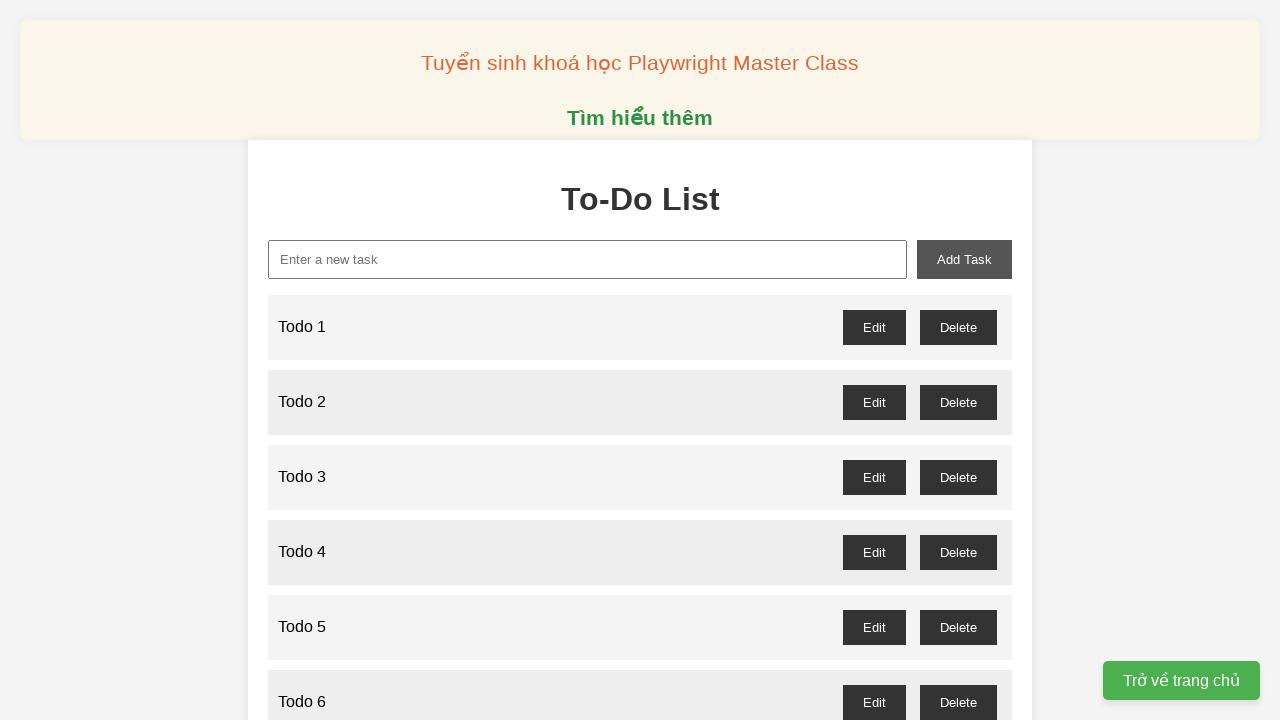

Filled input field with 'Todo 64' on input[type='text']
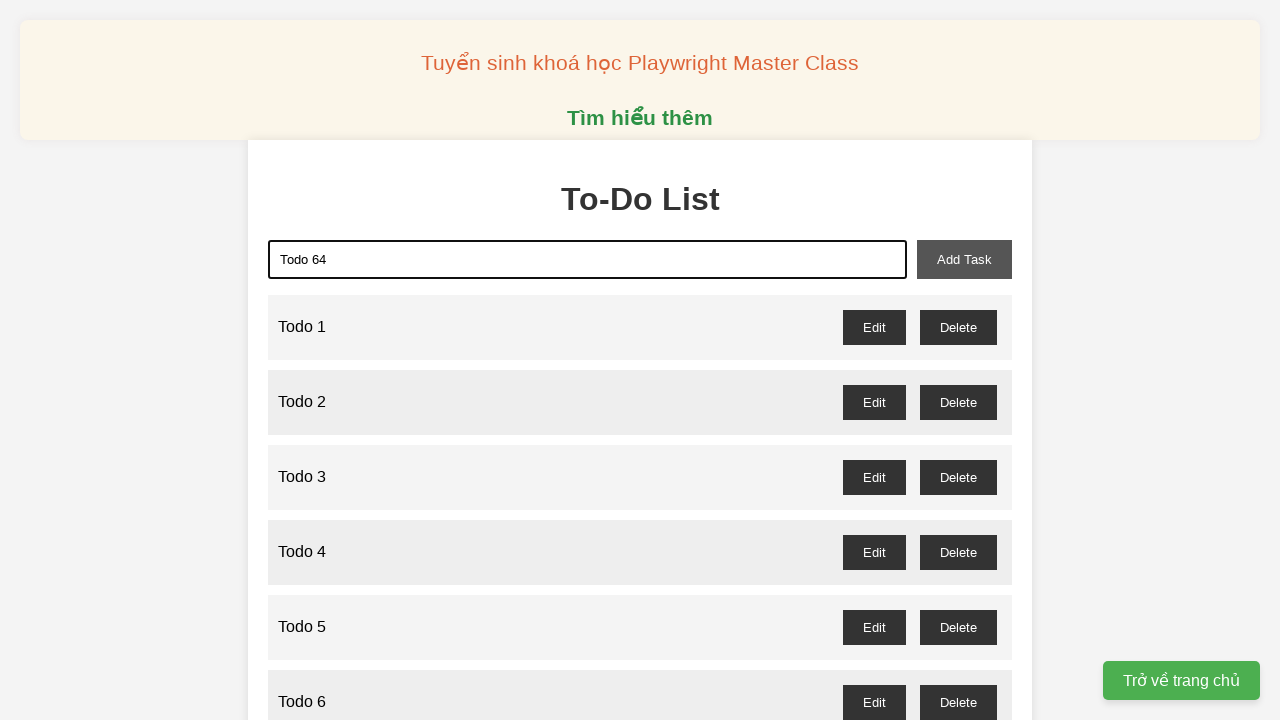

Clicked Add button to create Todo 64 at (964, 259) on button:has-text('Add')
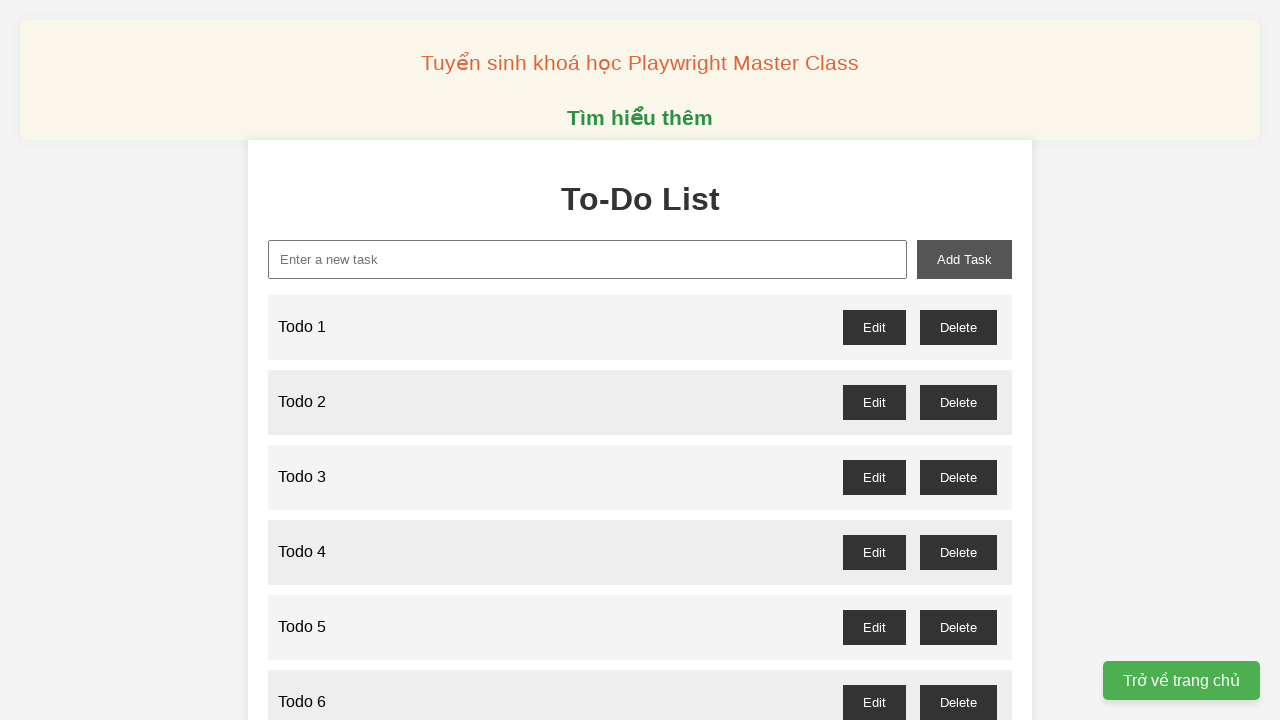

Filled input field with 'Todo 65' on input[type='text']
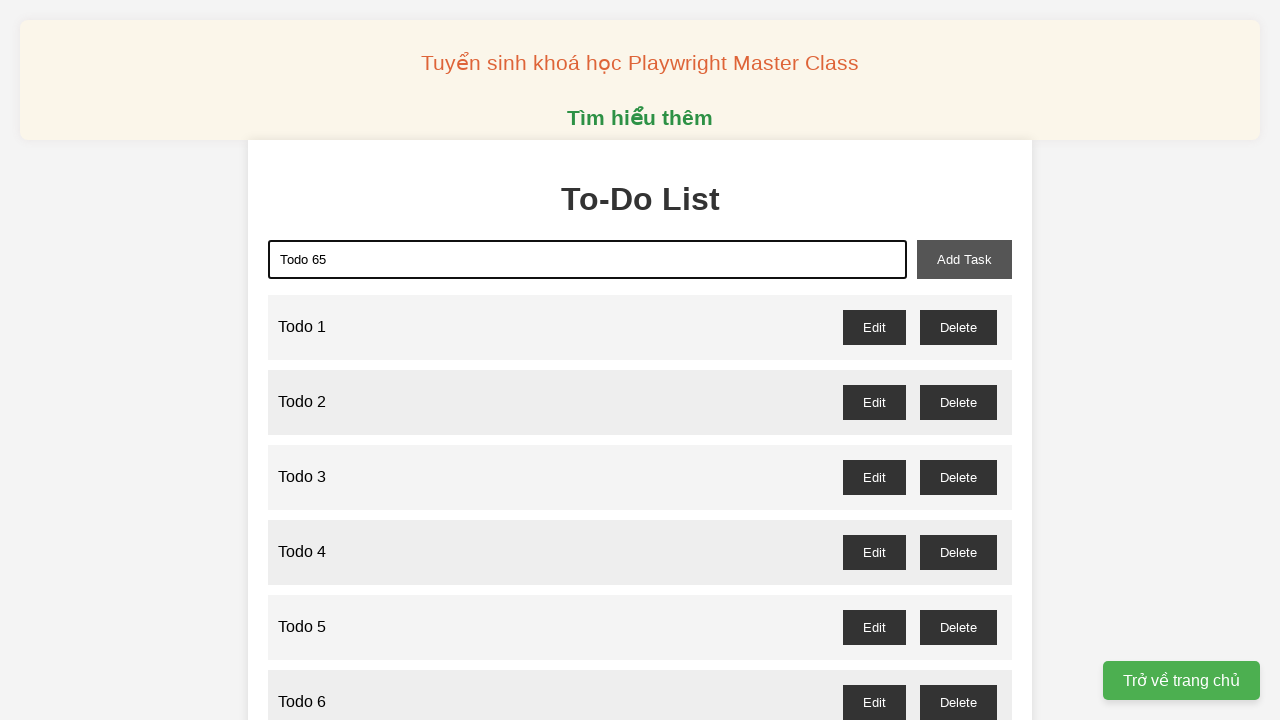

Clicked Add button to create Todo 65 at (964, 259) on button:has-text('Add')
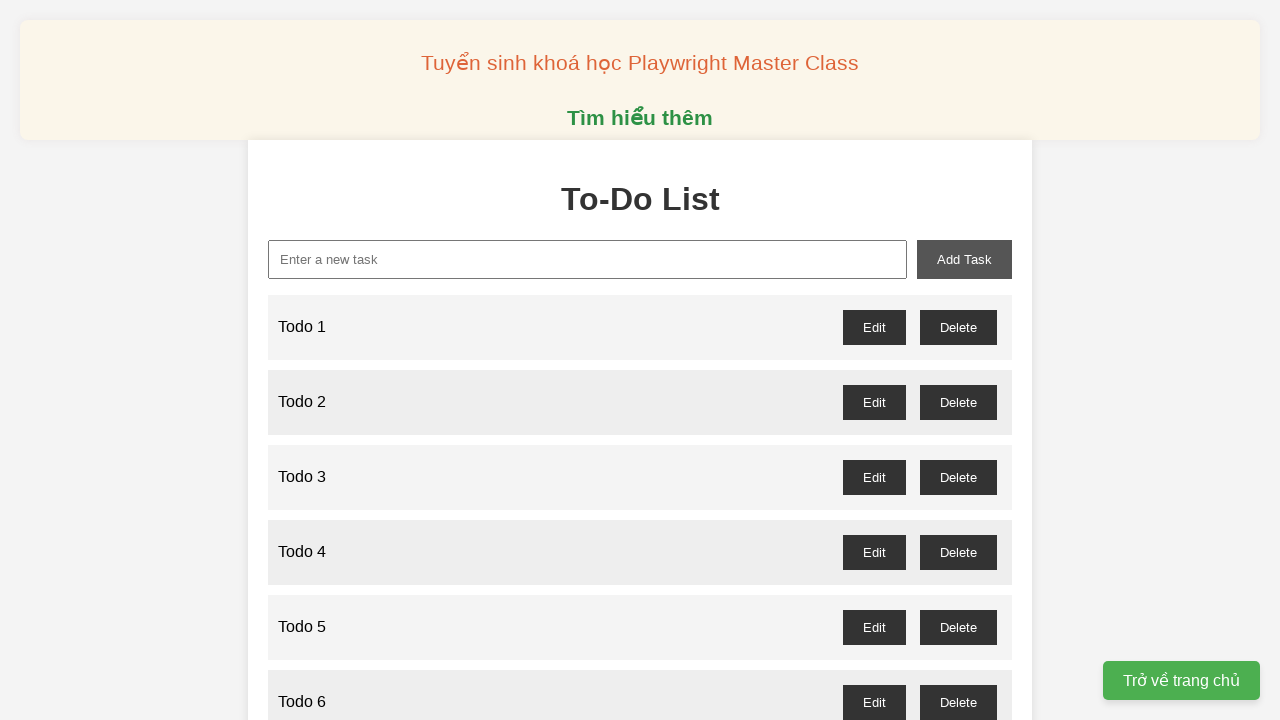

Filled input field with 'Todo 66' on input[type='text']
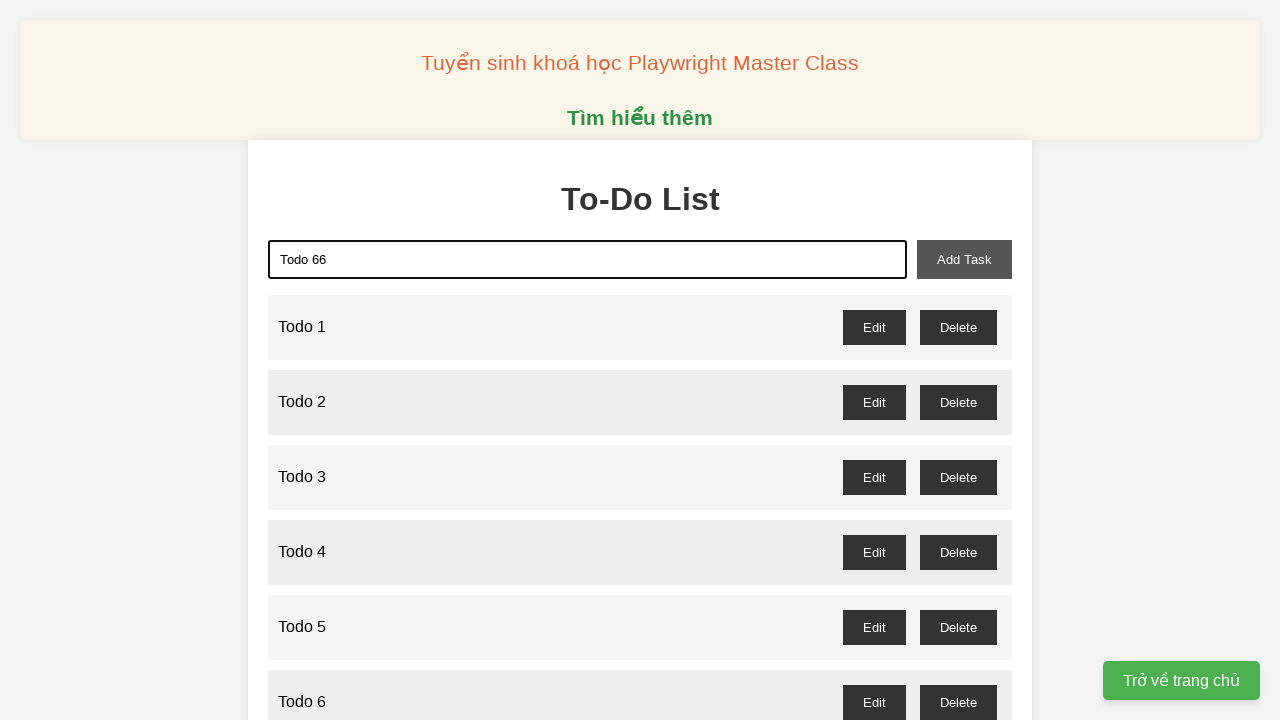

Clicked Add button to create Todo 66 at (964, 259) on button:has-text('Add')
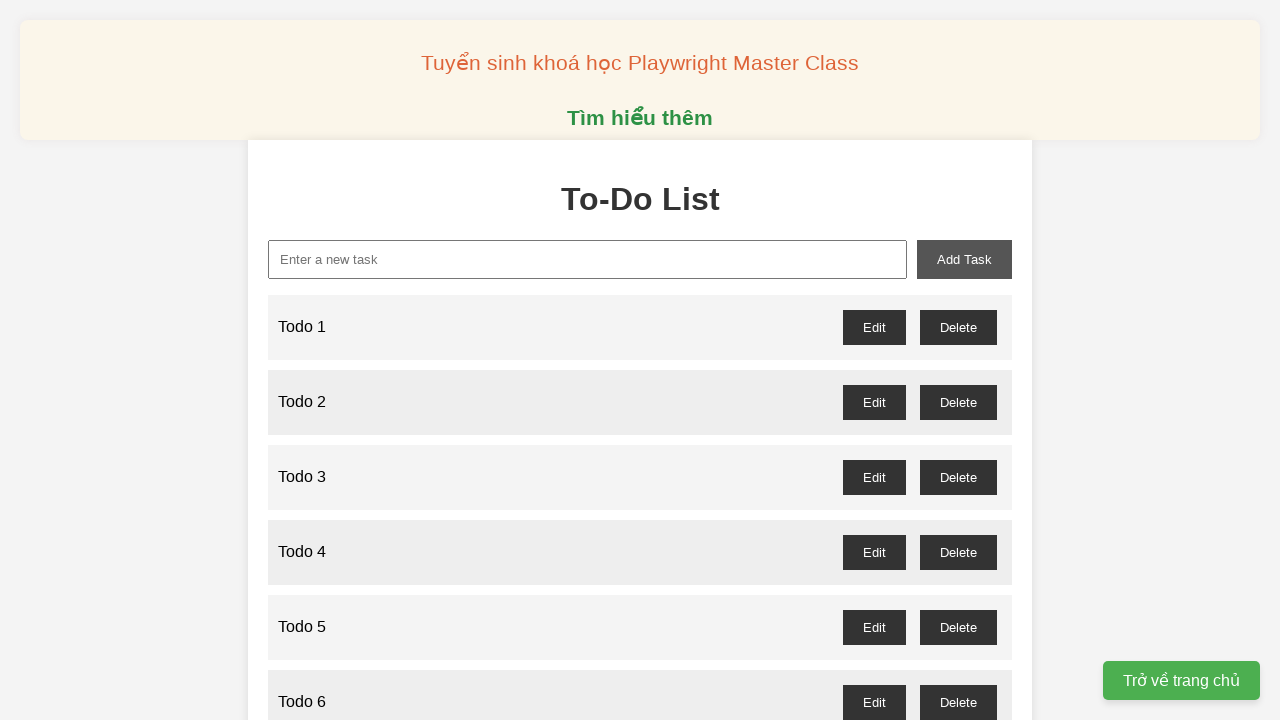

Filled input field with 'Todo 67' on input[type='text']
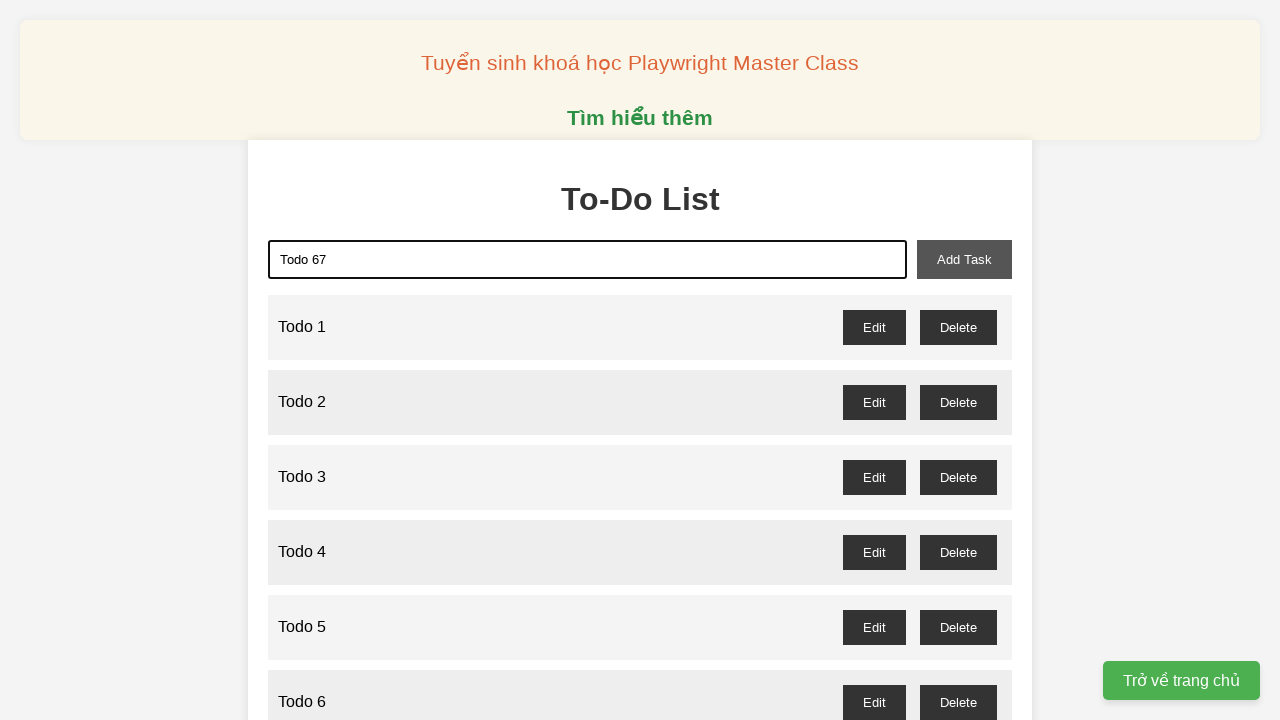

Clicked Add button to create Todo 67 at (964, 259) on button:has-text('Add')
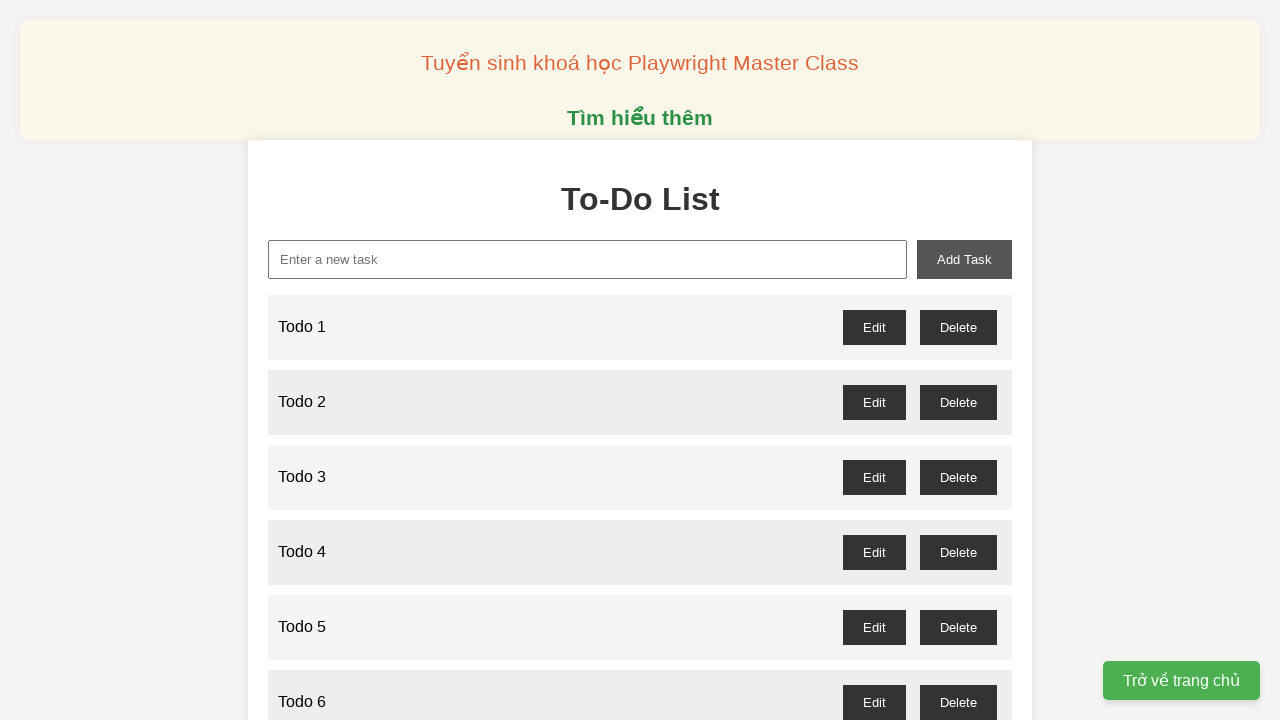

Filled input field with 'Todo 68' on input[type='text']
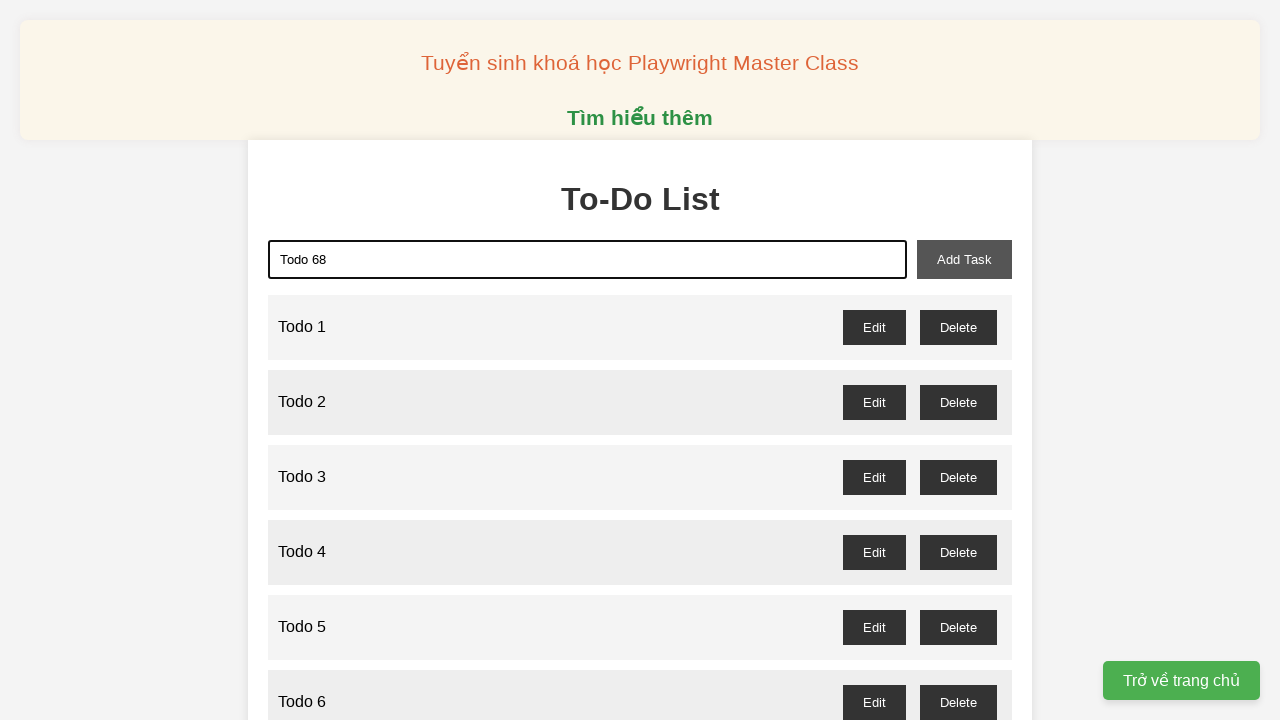

Clicked Add button to create Todo 68 at (964, 259) on button:has-text('Add')
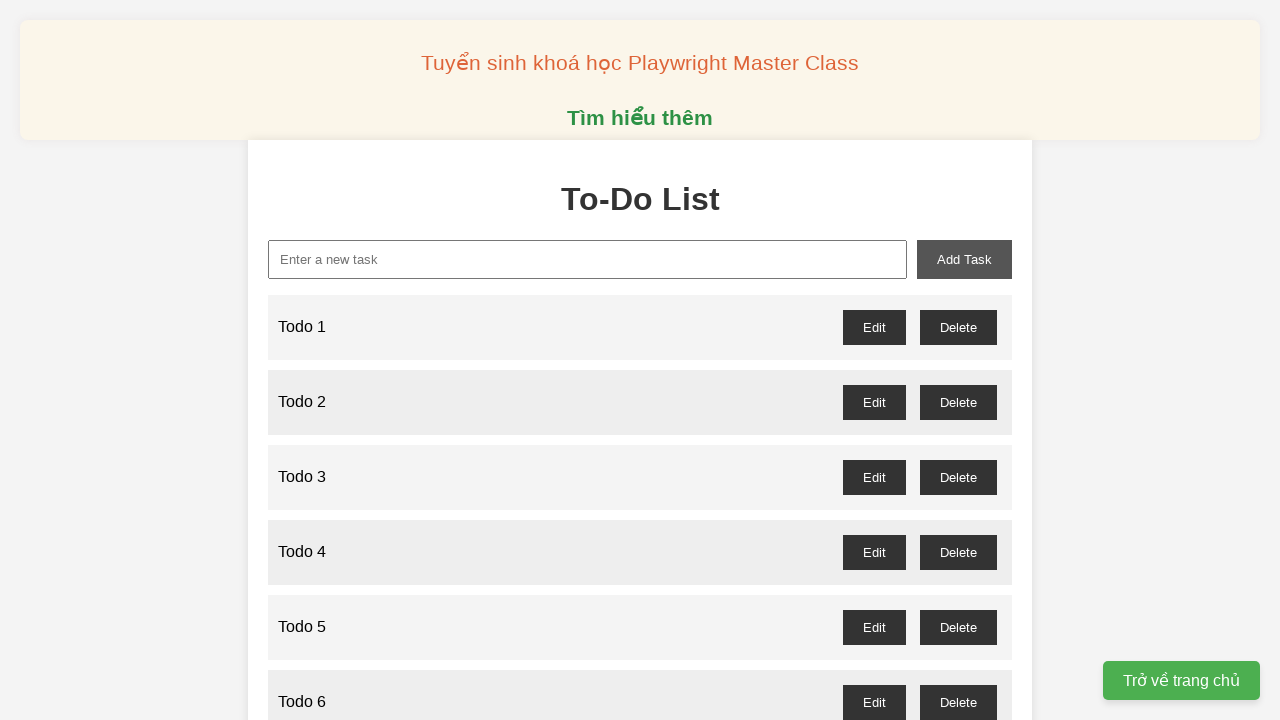

Filled input field with 'Todo 69' on input[type='text']
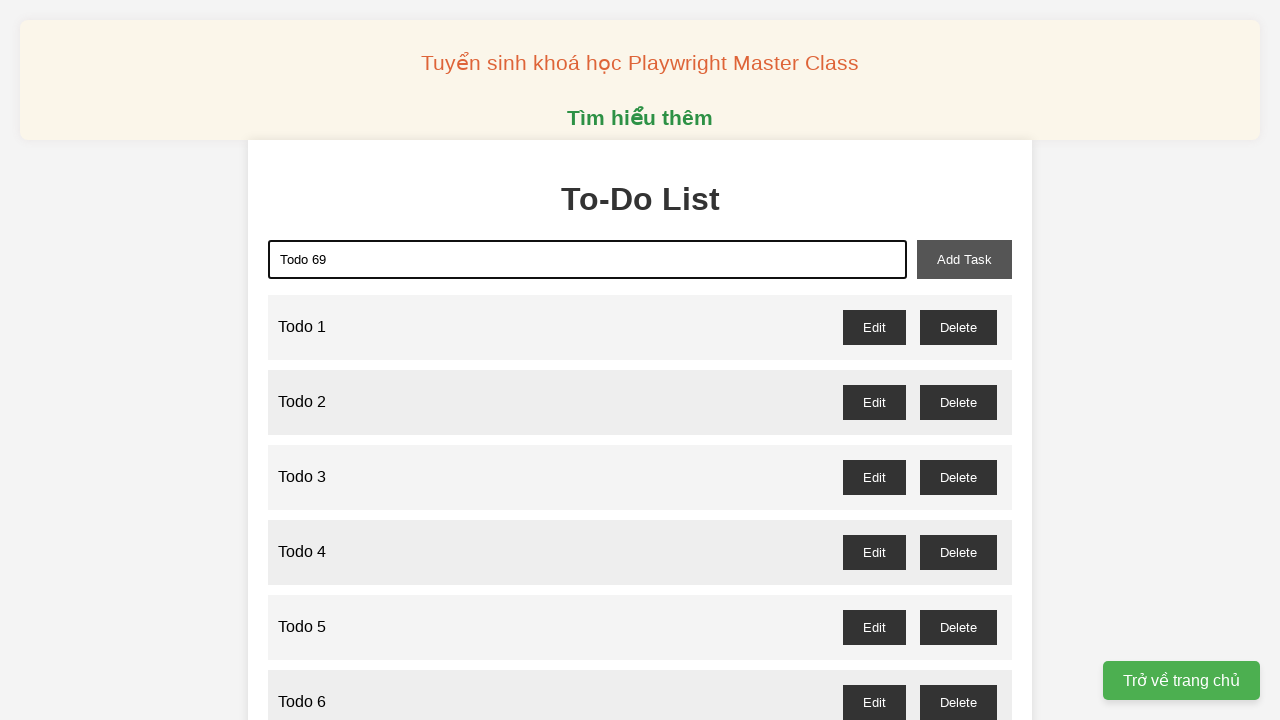

Clicked Add button to create Todo 69 at (964, 259) on button:has-text('Add')
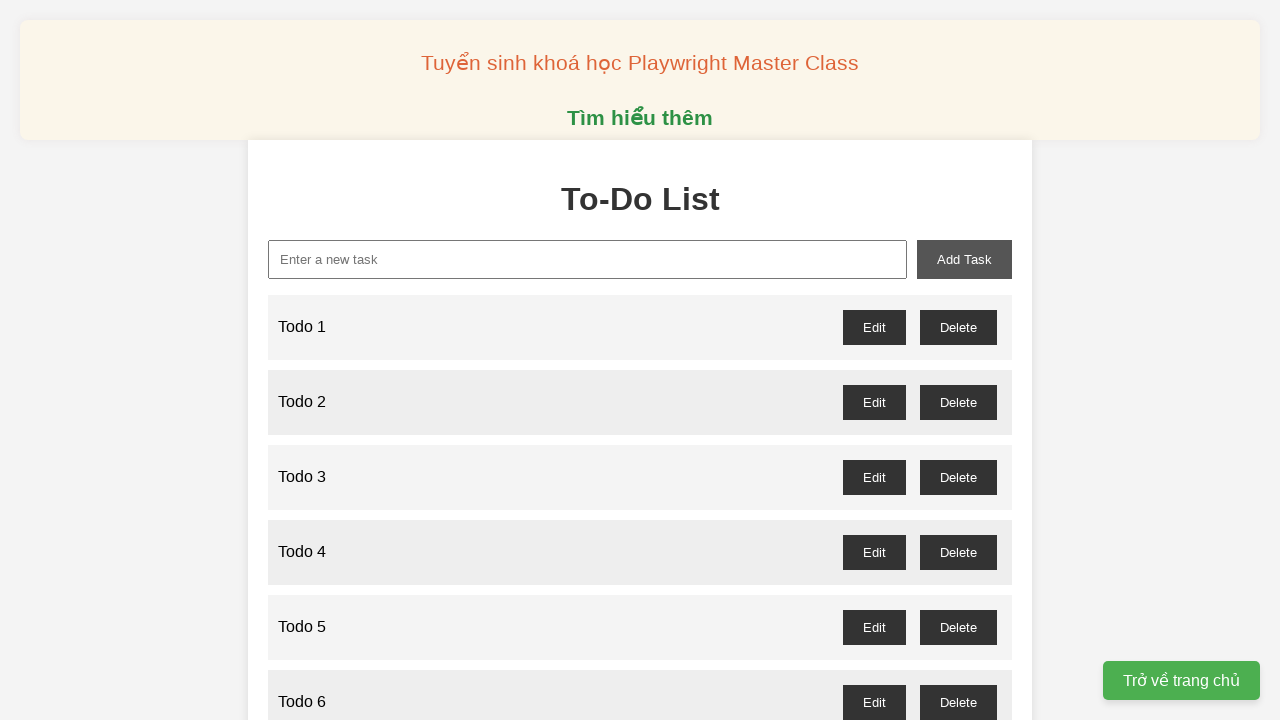

Filled input field with 'Todo 70' on input[type='text']
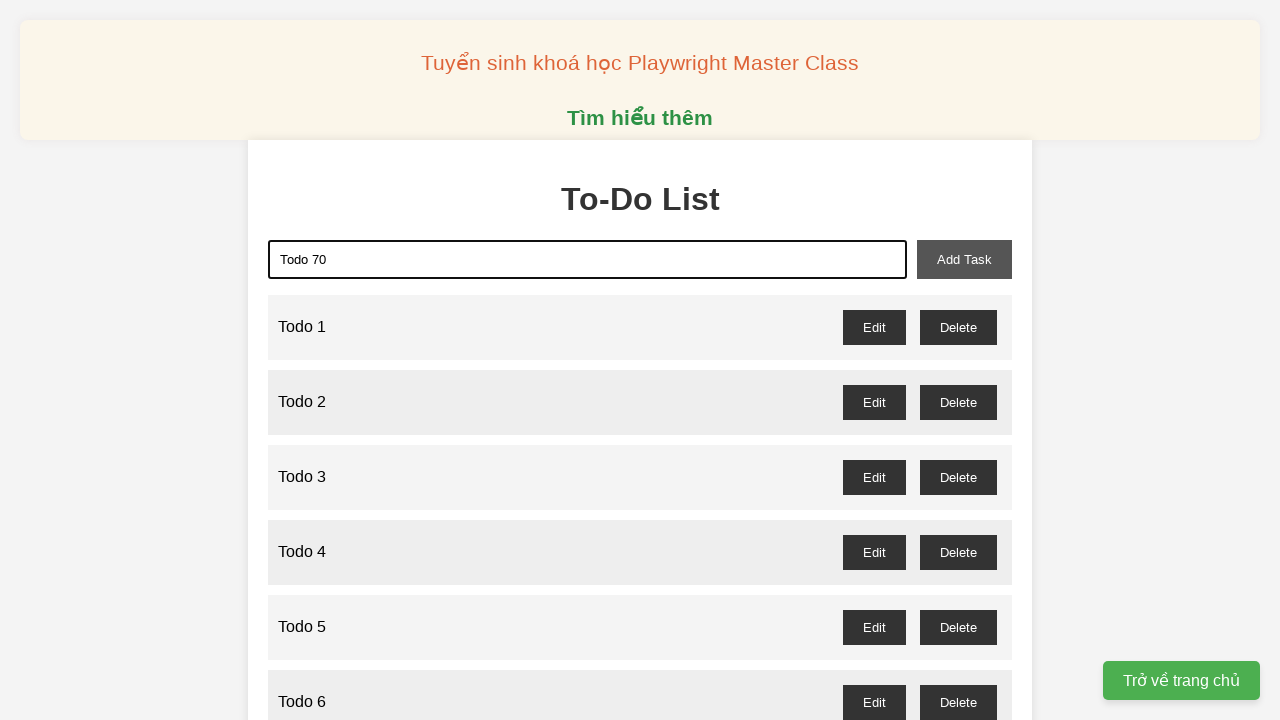

Clicked Add button to create Todo 70 at (964, 259) on button:has-text('Add')
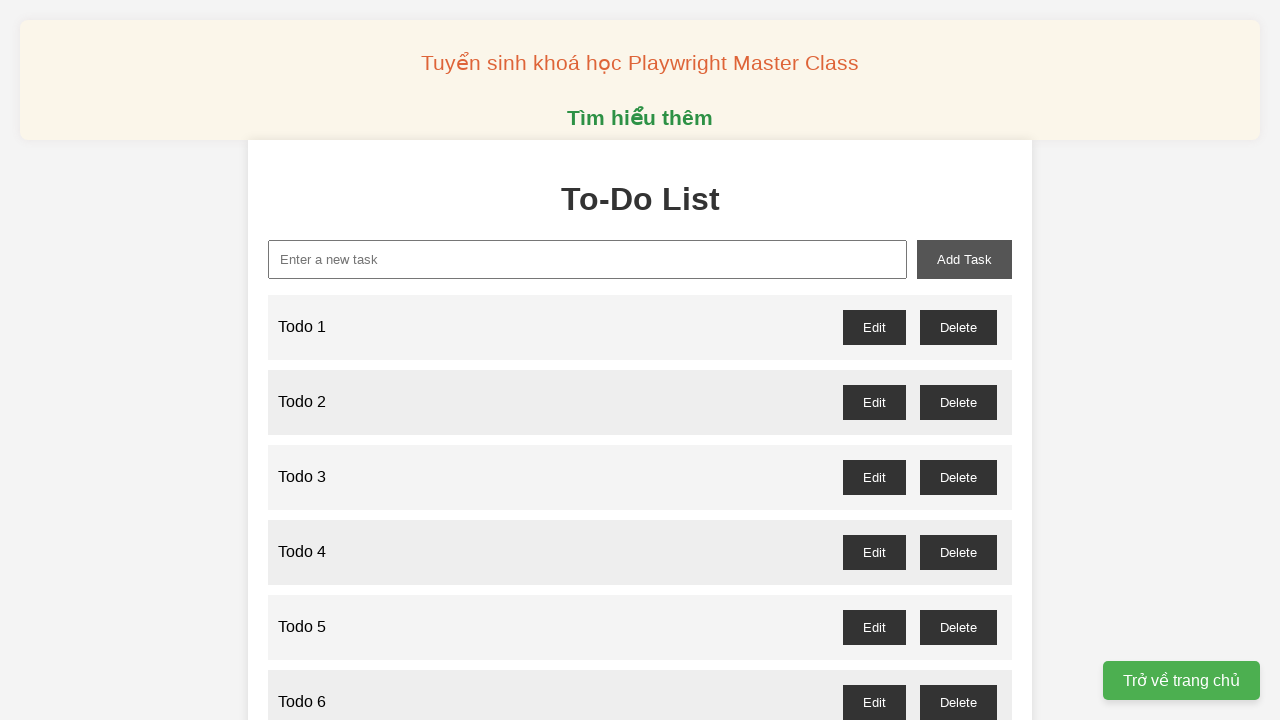

Filled input field with 'Todo 71' on input[type='text']
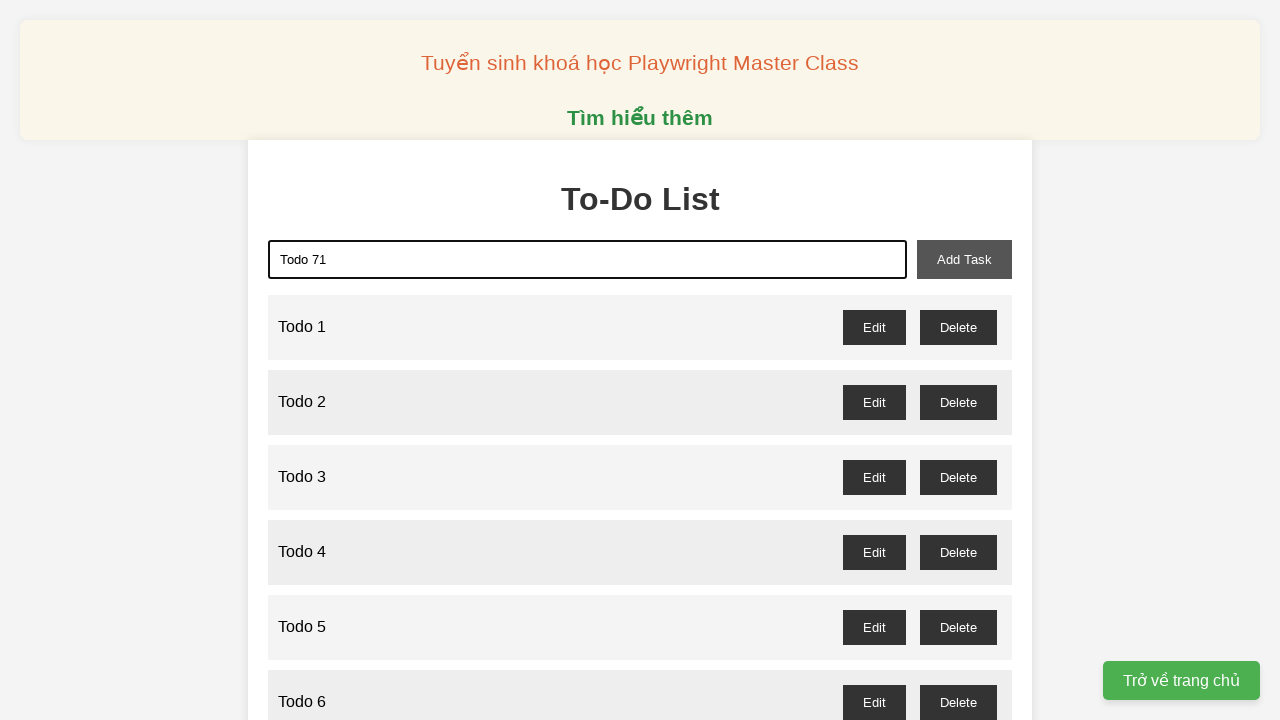

Clicked Add button to create Todo 71 at (964, 259) on button:has-text('Add')
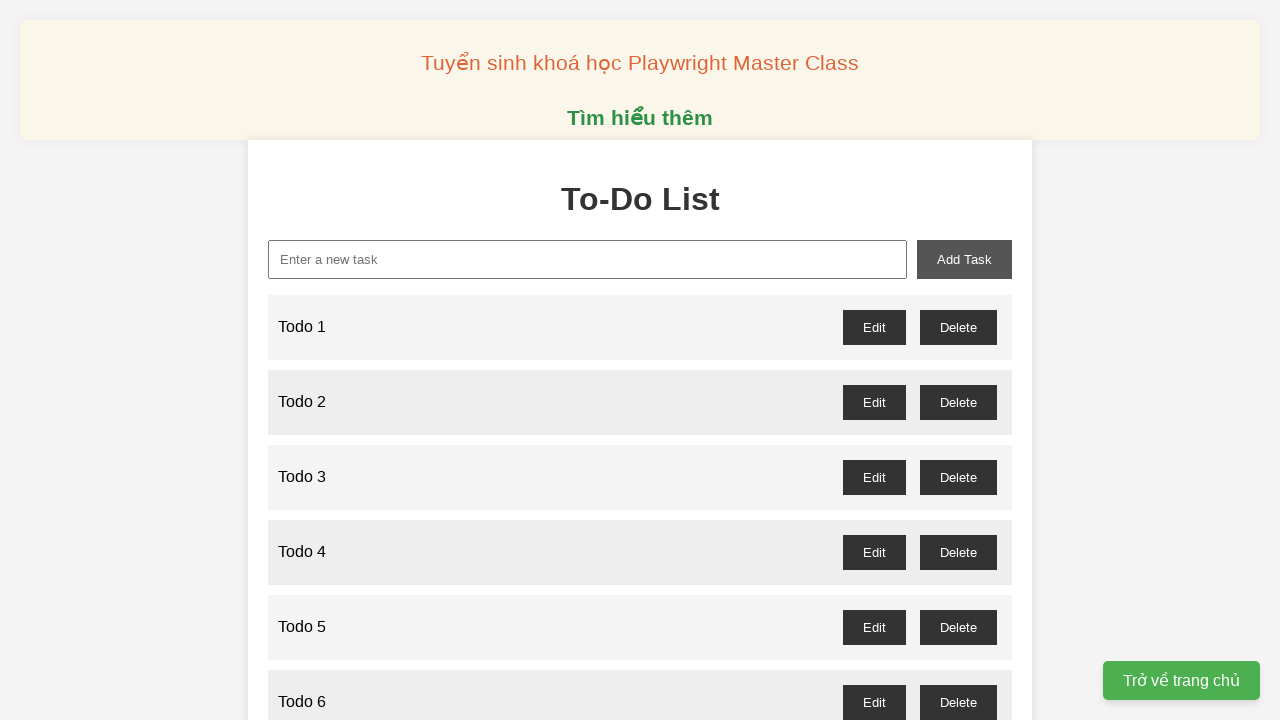

Filled input field with 'Todo 72' on input[type='text']
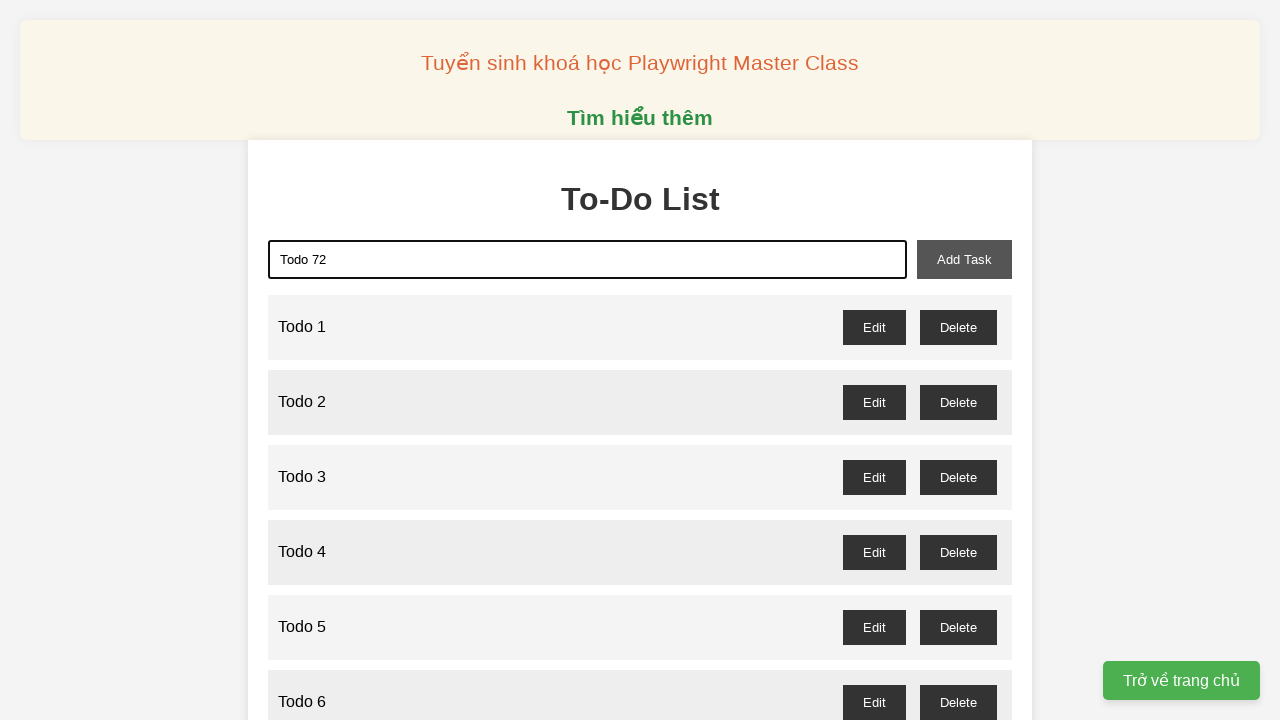

Clicked Add button to create Todo 72 at (964, 259) on button:has-text('Add')
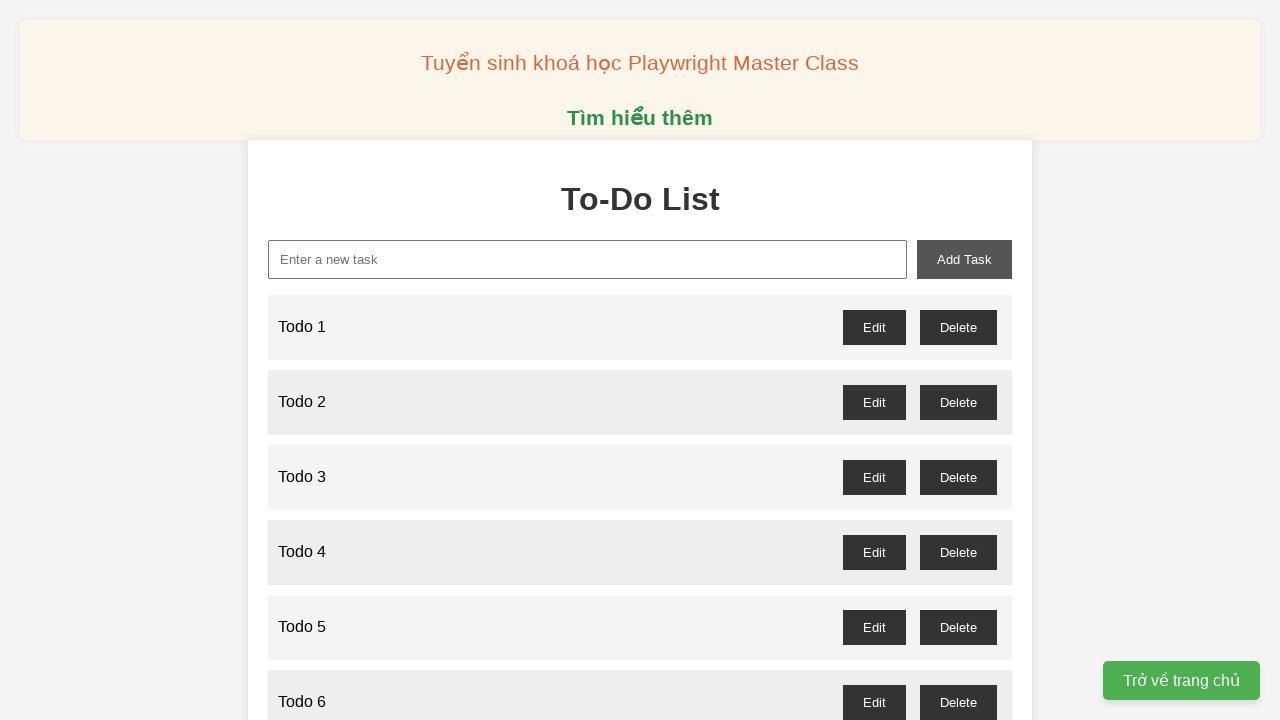

Filled input field with 'Todo 73' on input[type='text']
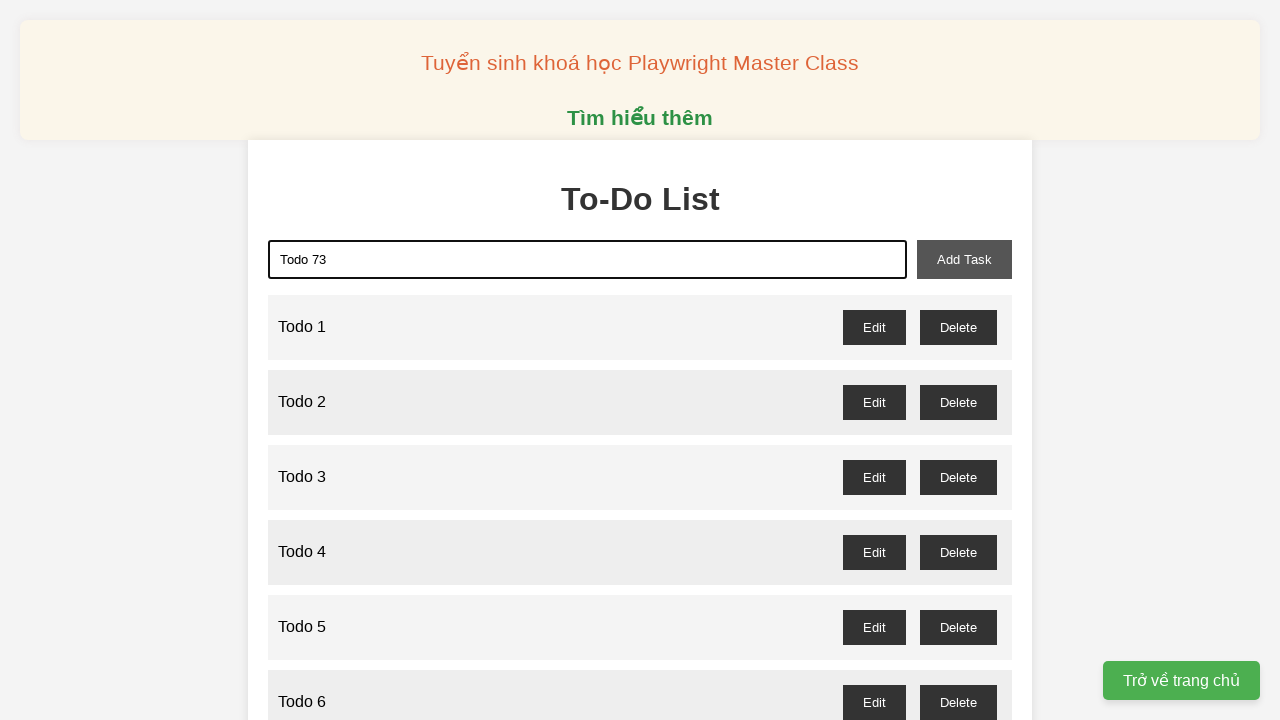

Clicked Add button to create Todo 73 at (964, 259) on button:has-text('Add')
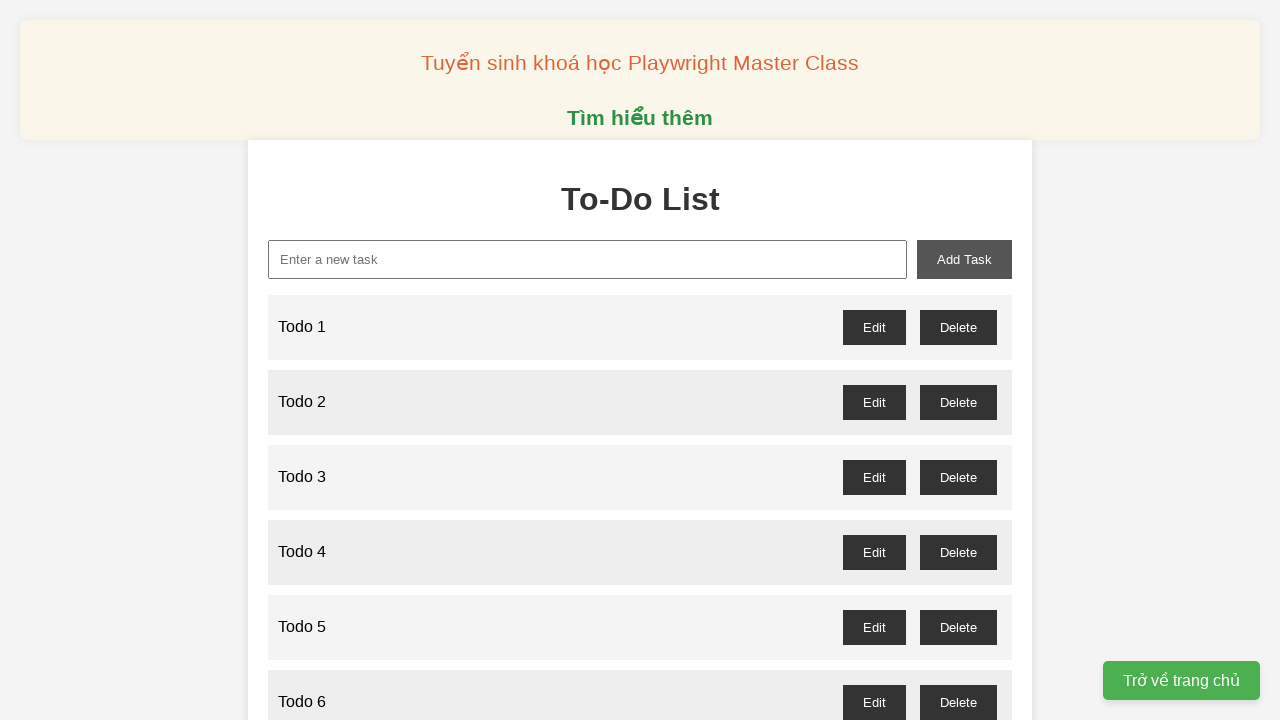

Filled input field with 'Todo 74' on input[type='text']
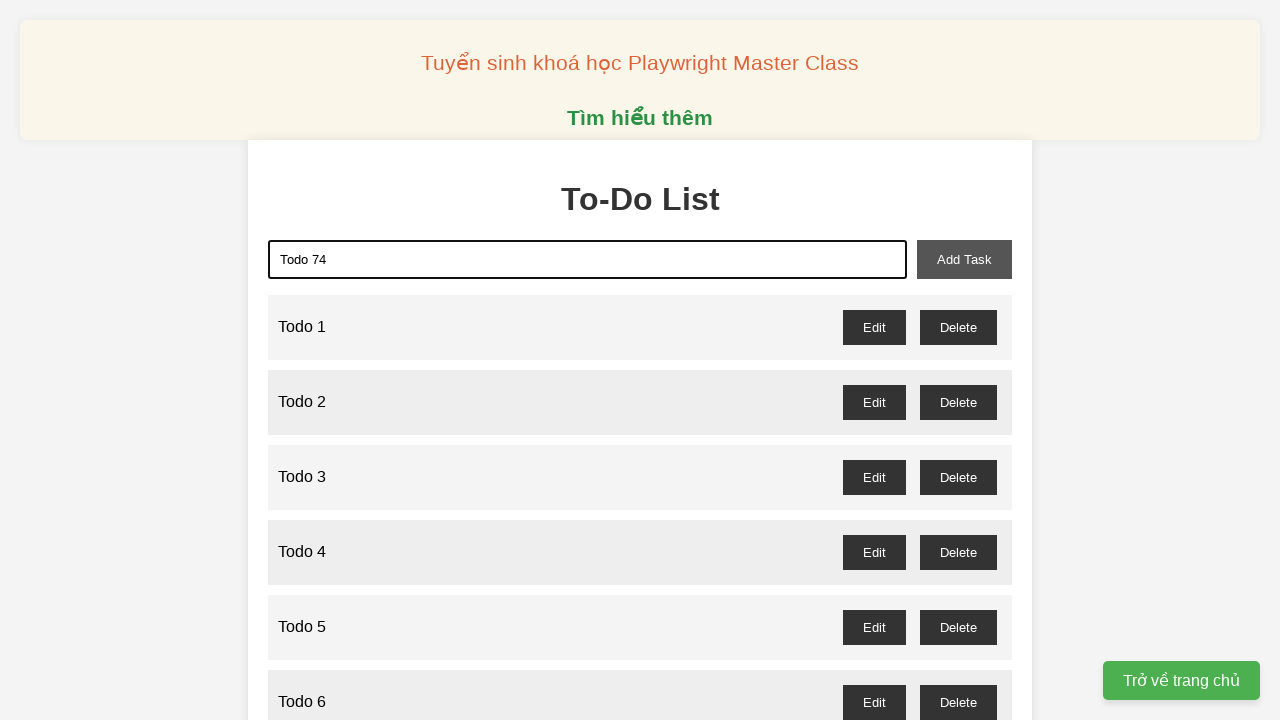

Clicked Add button to create Todo 74 at (964, 259) on button:has-text('Add')
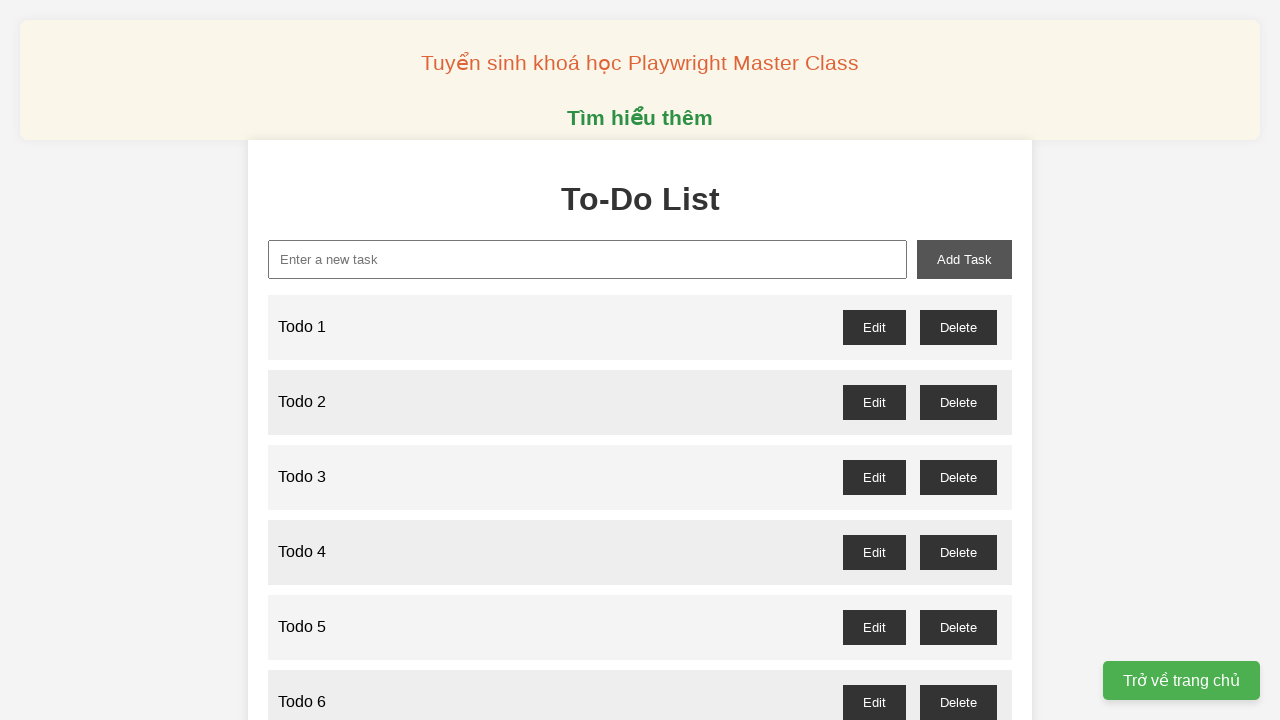

Filled input field with 'Todo 75' on input[type='text']
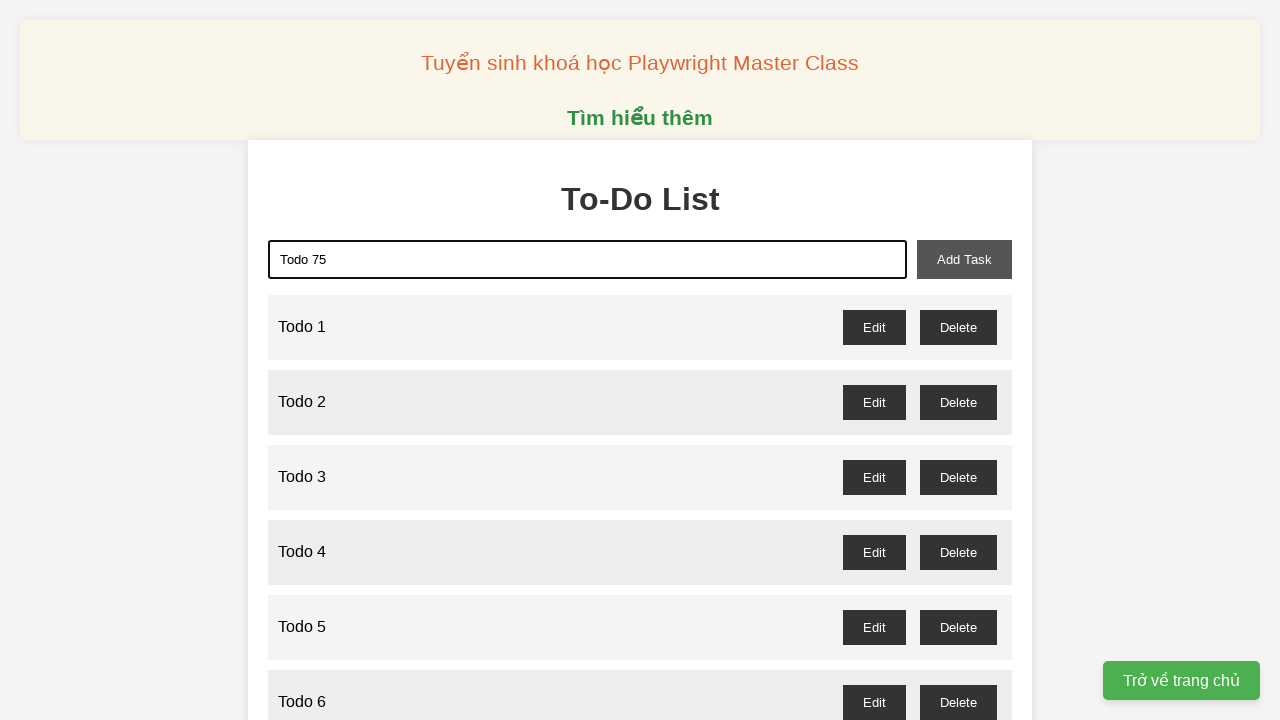

Clicked Add button to create Todo 75 at (964, 259) on button:has-text('Add')
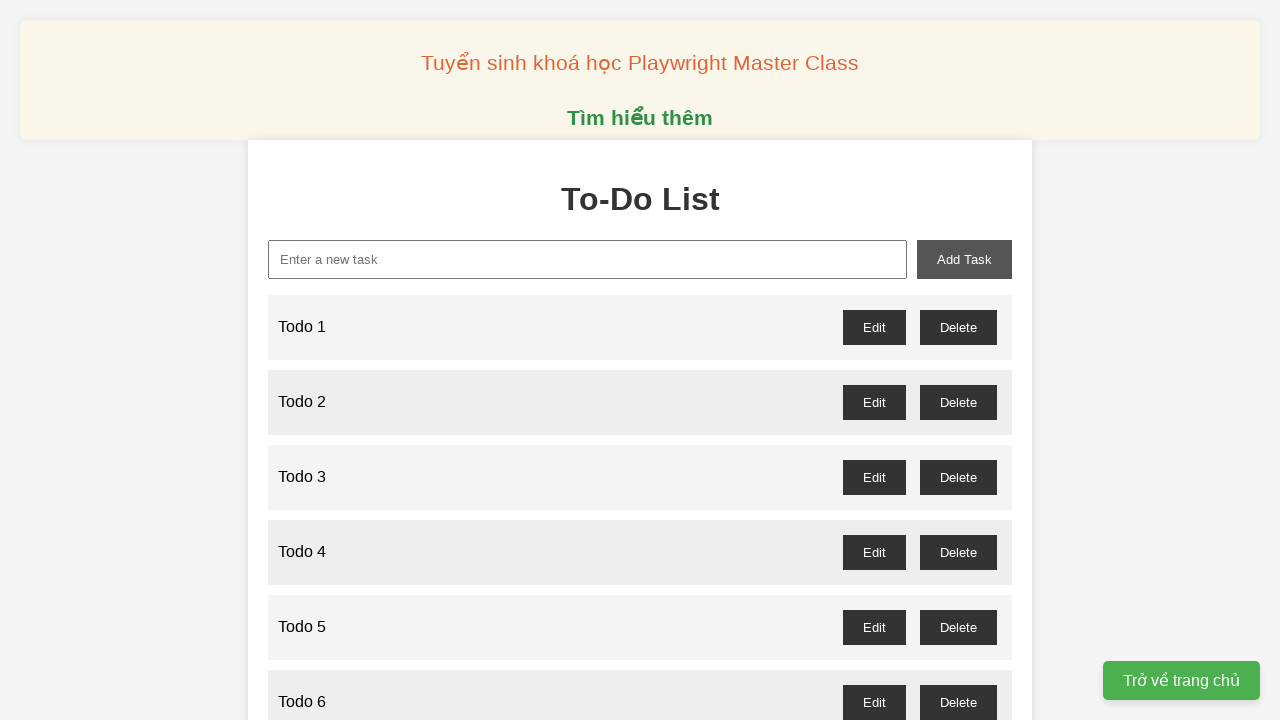

Filled input field with 'Todo 76' on input[type='text']
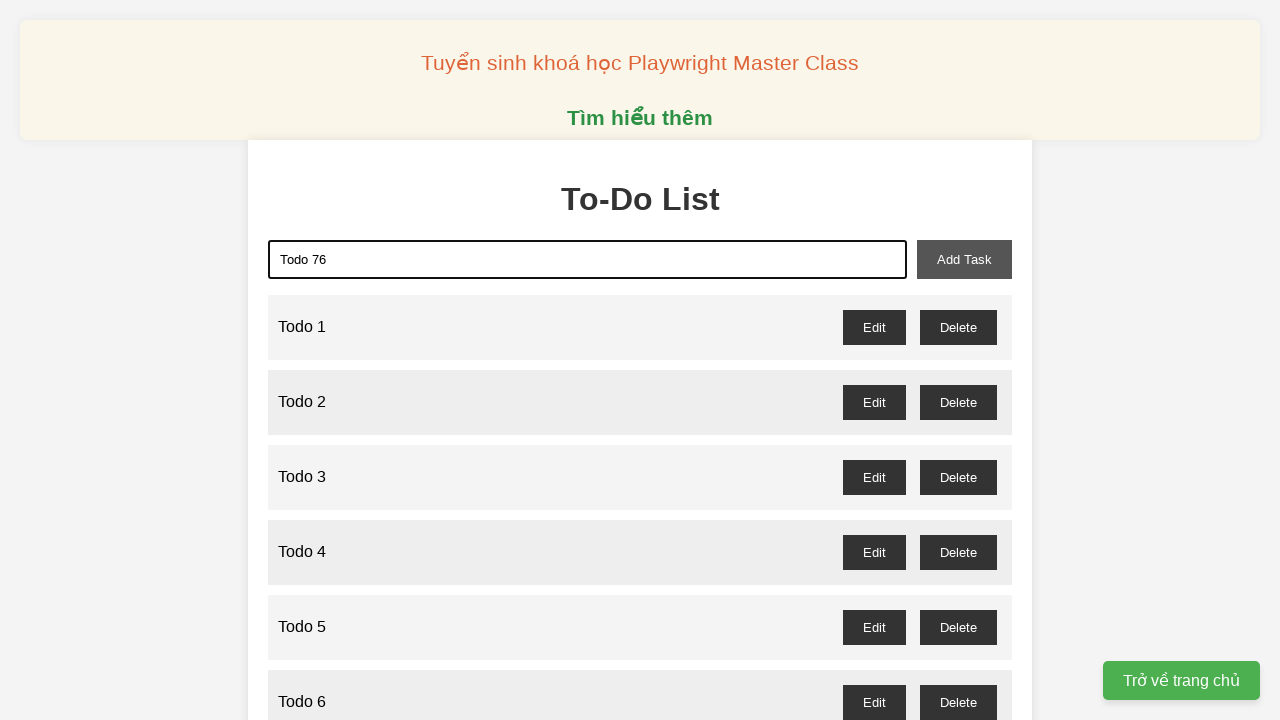

Clicked Add button to create Todo 76 at (964, 259) on button:has-text('Add')
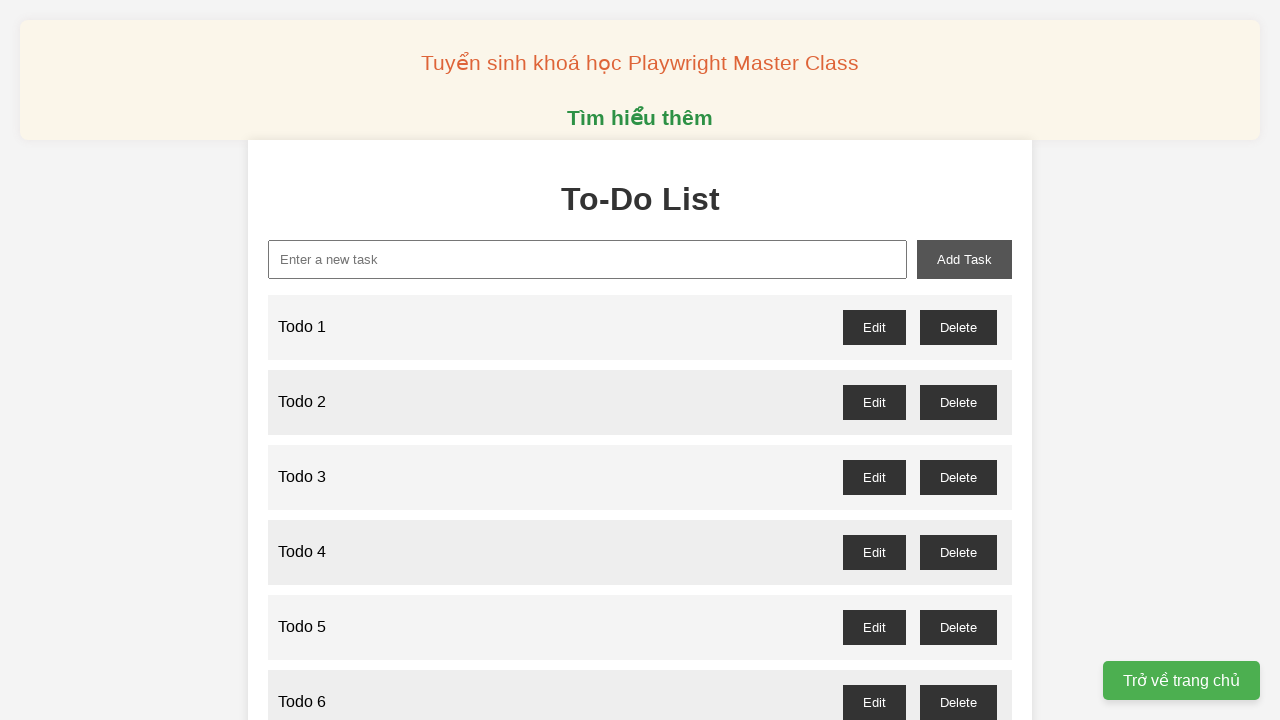

Filled input field with 'Todo 77' on input[type='text']
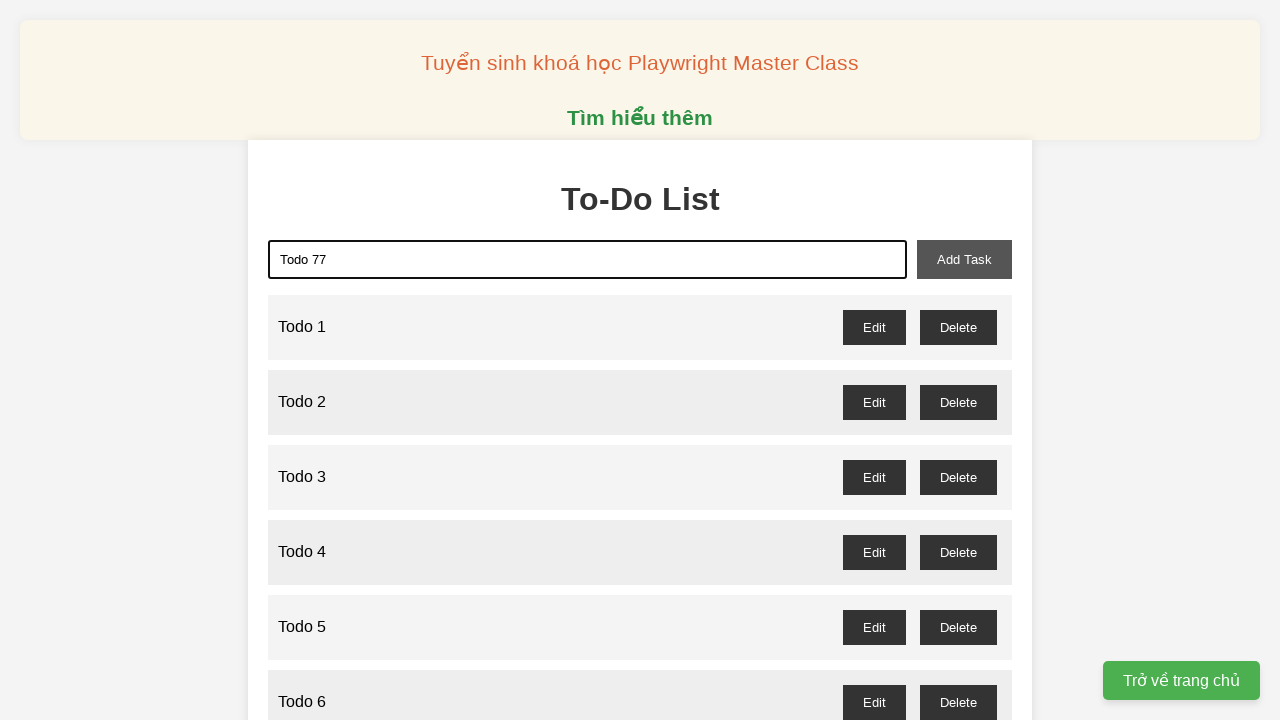

Clicked Add button to create Todo 77 at (964, 259) on button:has-text('Add')
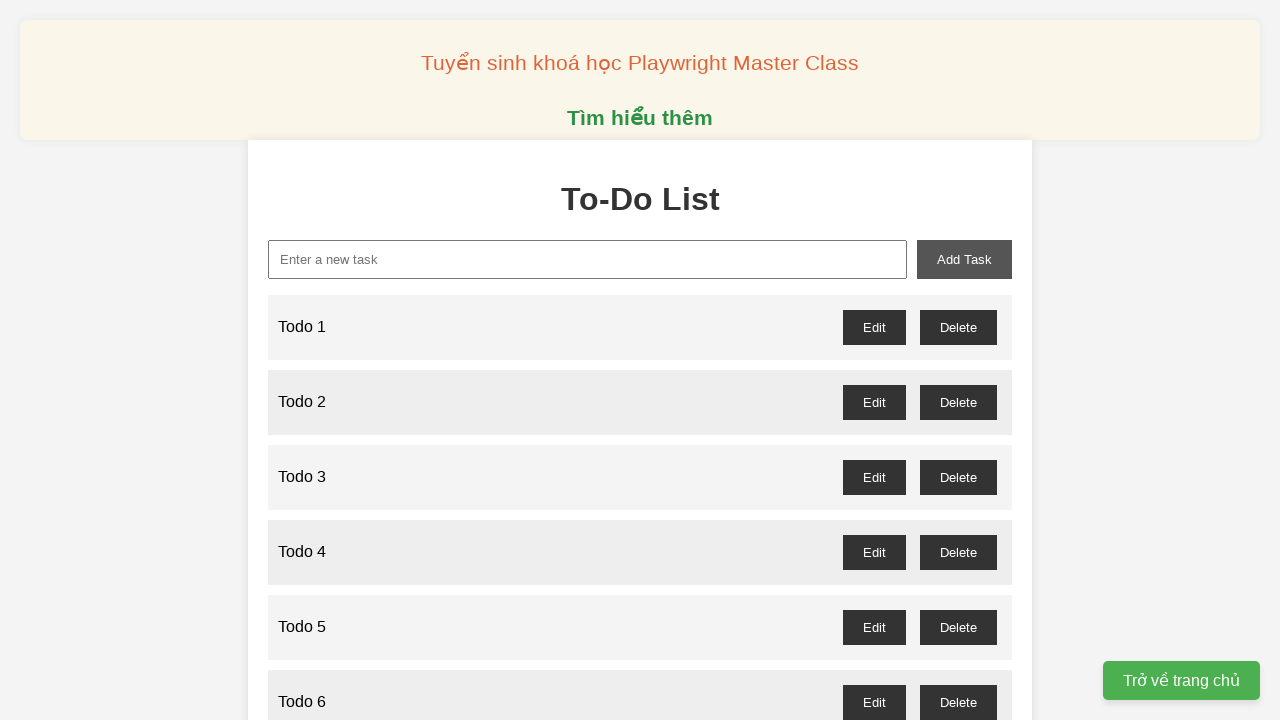

Filled input field with 'Todo 78' on input[type='text']
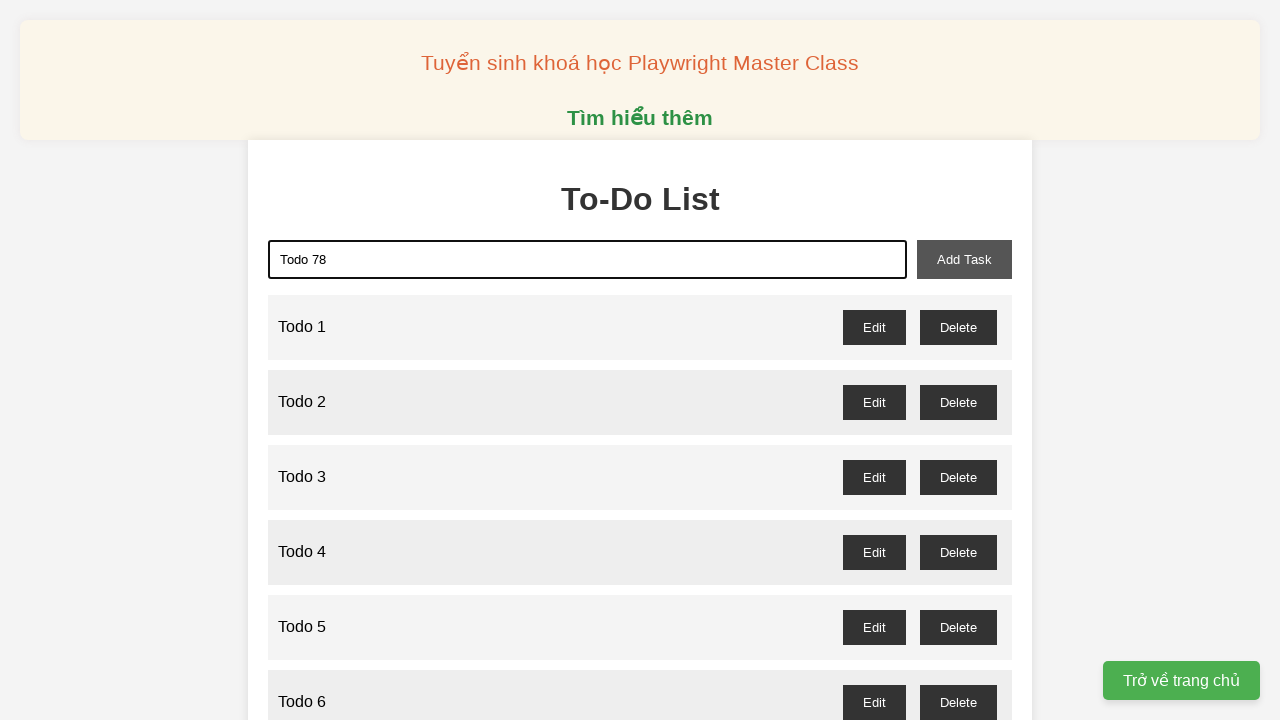

Clicked Add button to create Todo 78 at (964, 259) on button:has-text('Add')
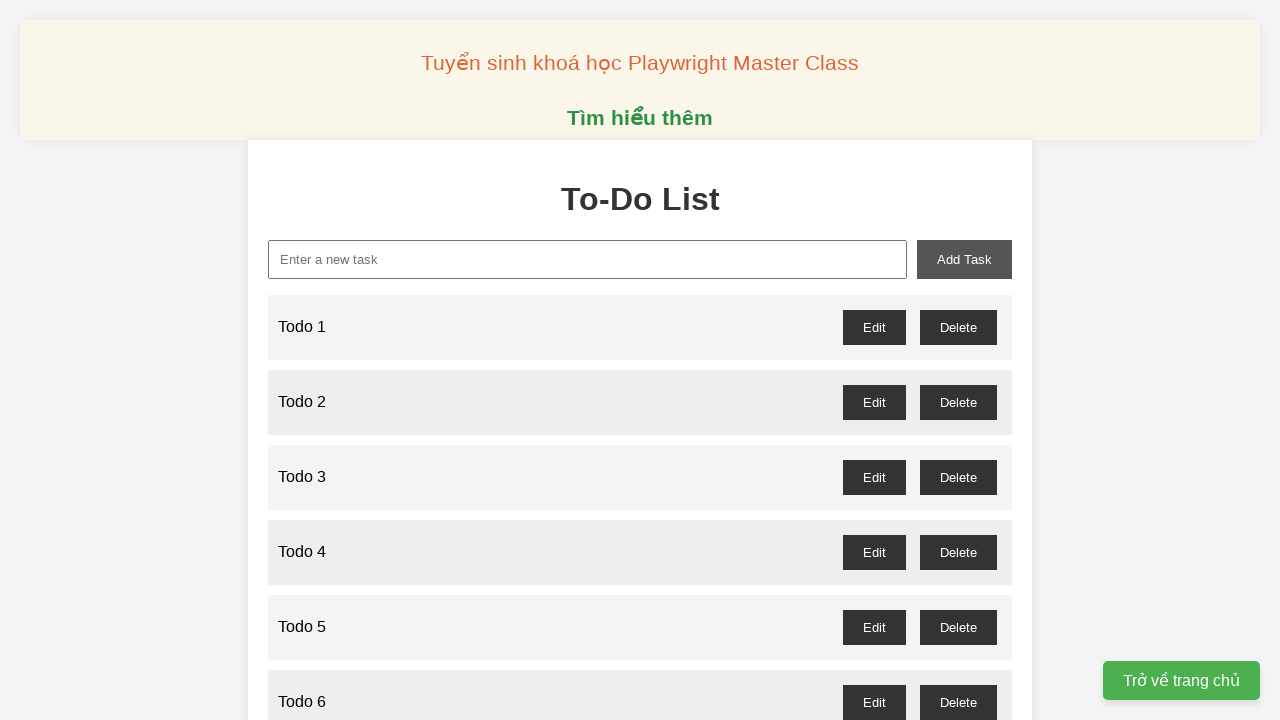

Filled input field with 'Todo 79' on input[type='text']
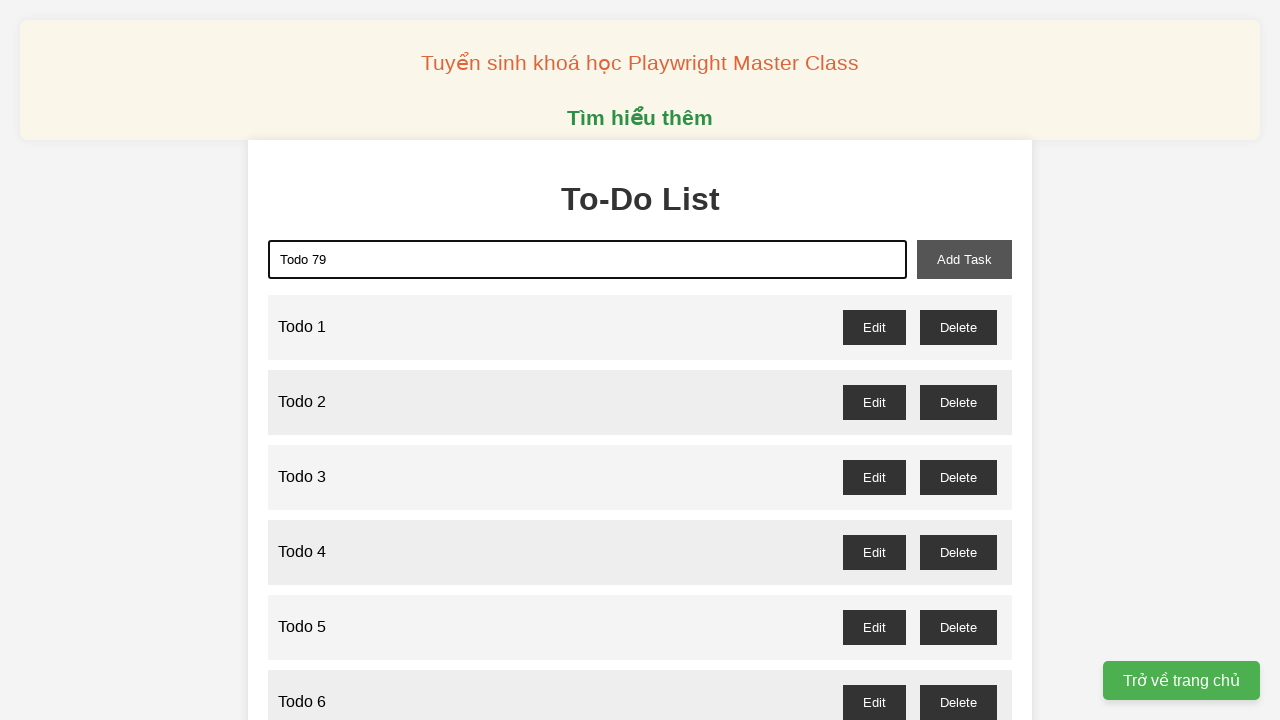

Clicked Add button to create Todo 79 at (964, 259) on button:has-text('Add')
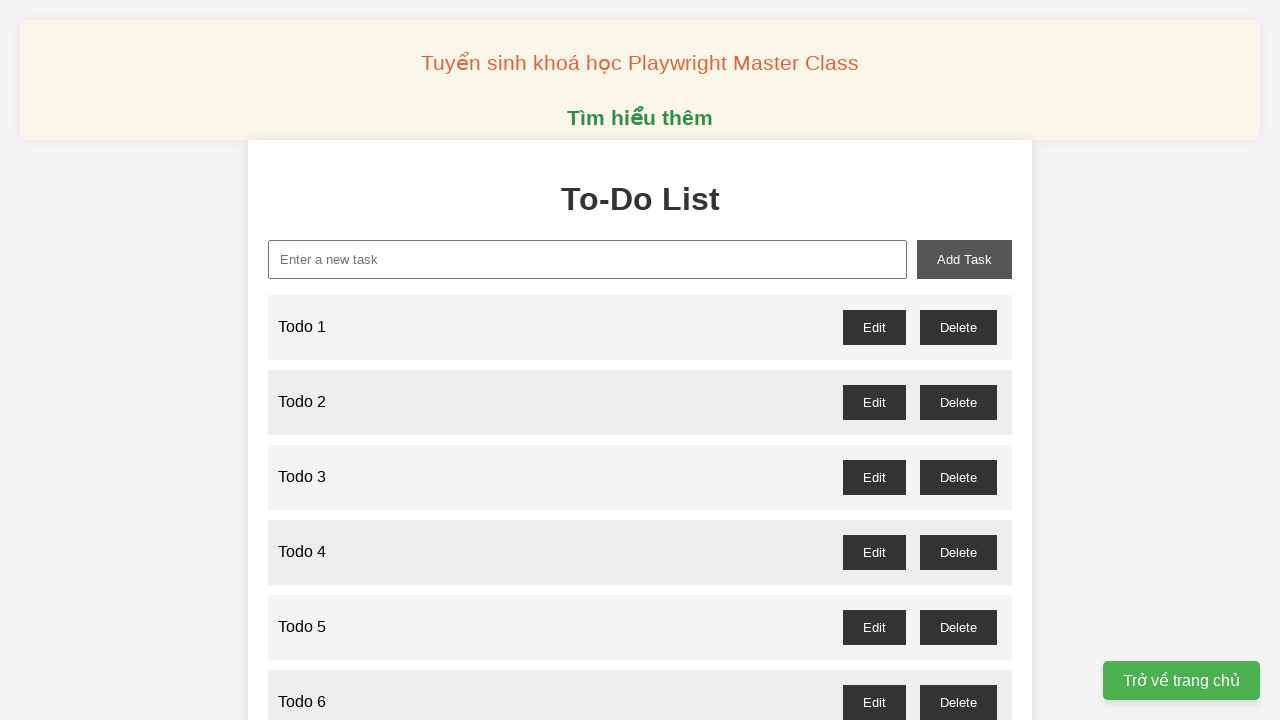

Filled input field with 'Todo 80' on input[type='text']
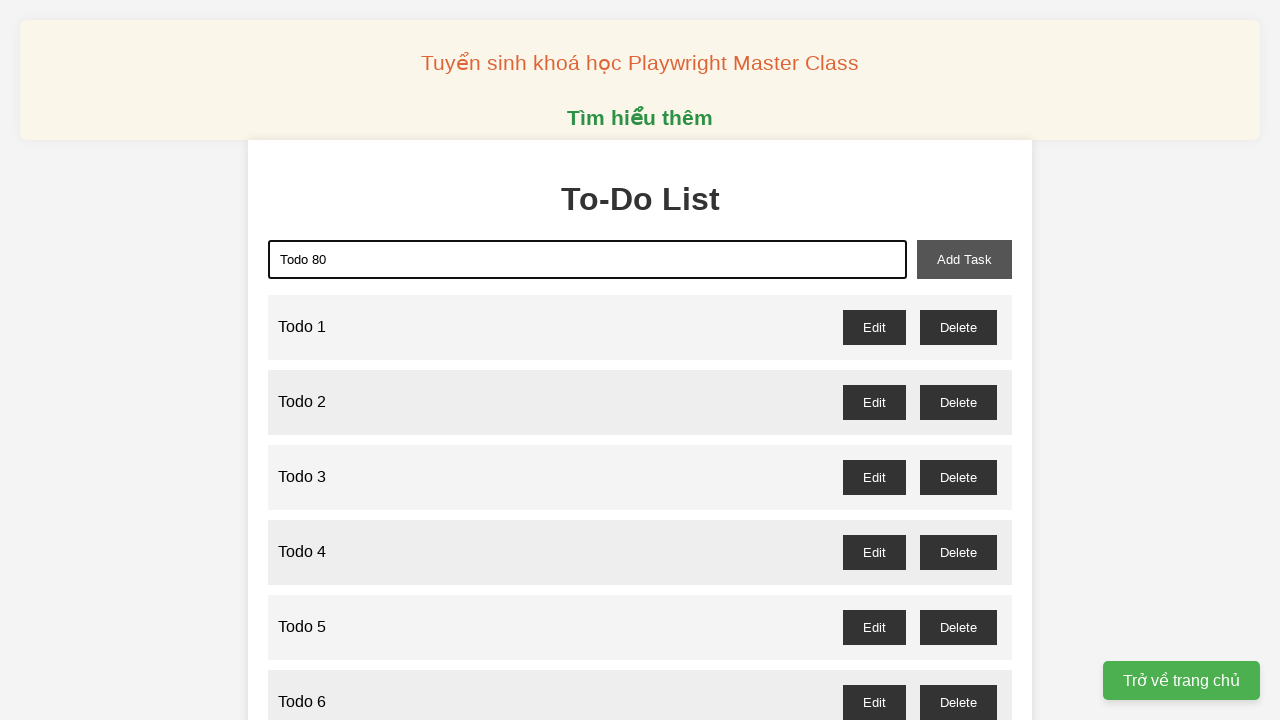

Clicked Add button to create Todo 80 at (964, 259) on button:has-text('Add')
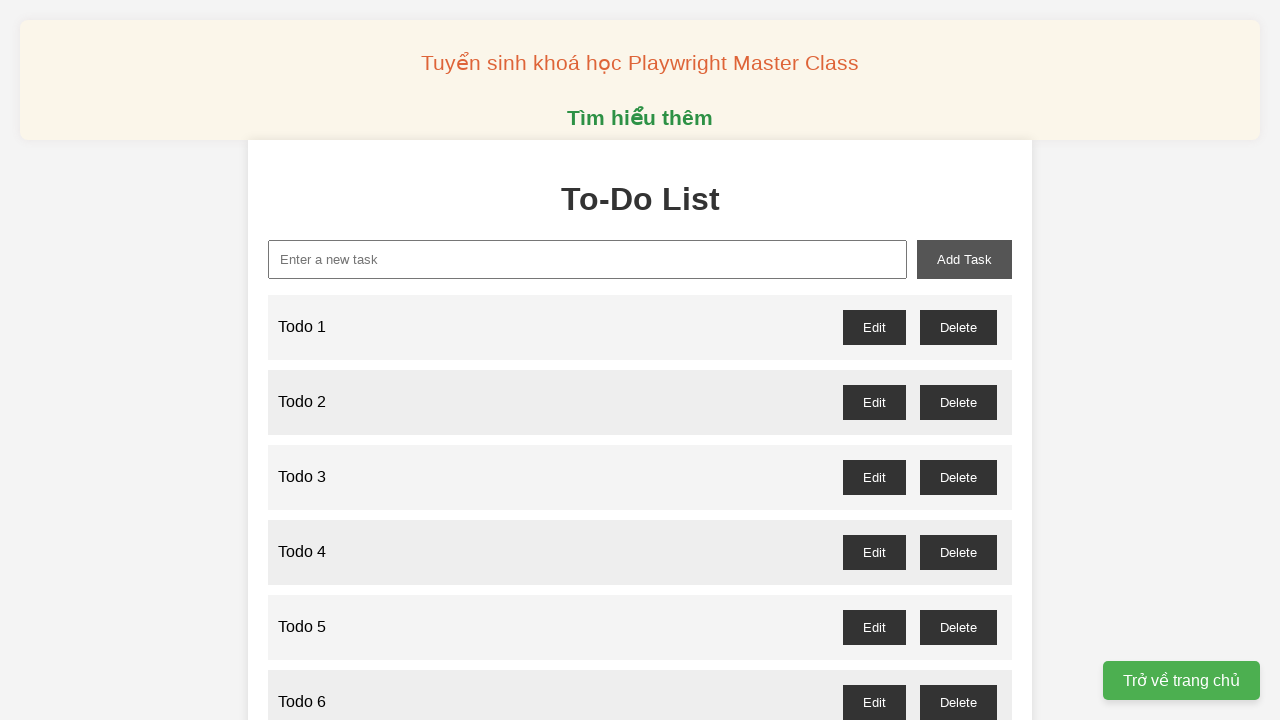

Filled input field with 'Todo 81' on input[type='text']
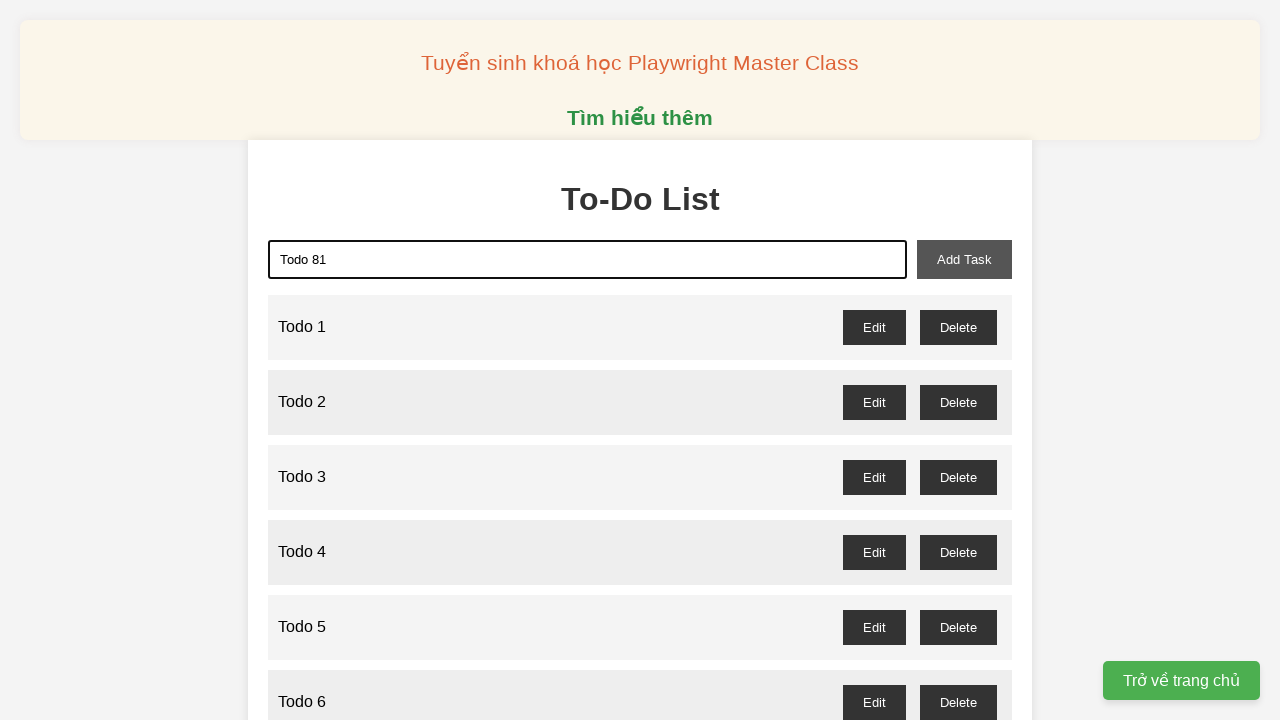

Clicked Add button to create Todo 81 at (964, 259) on button:has-text('Add')
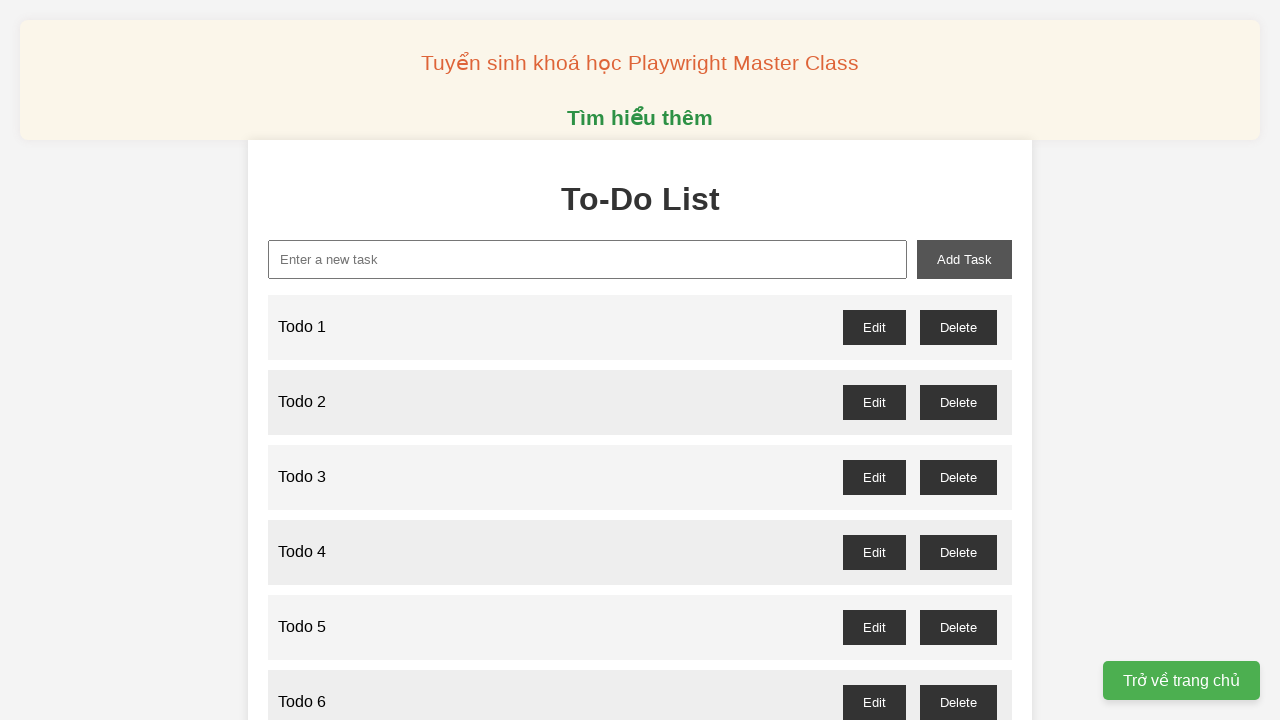

Filled input field with 'Todo 82' on input[type='text']
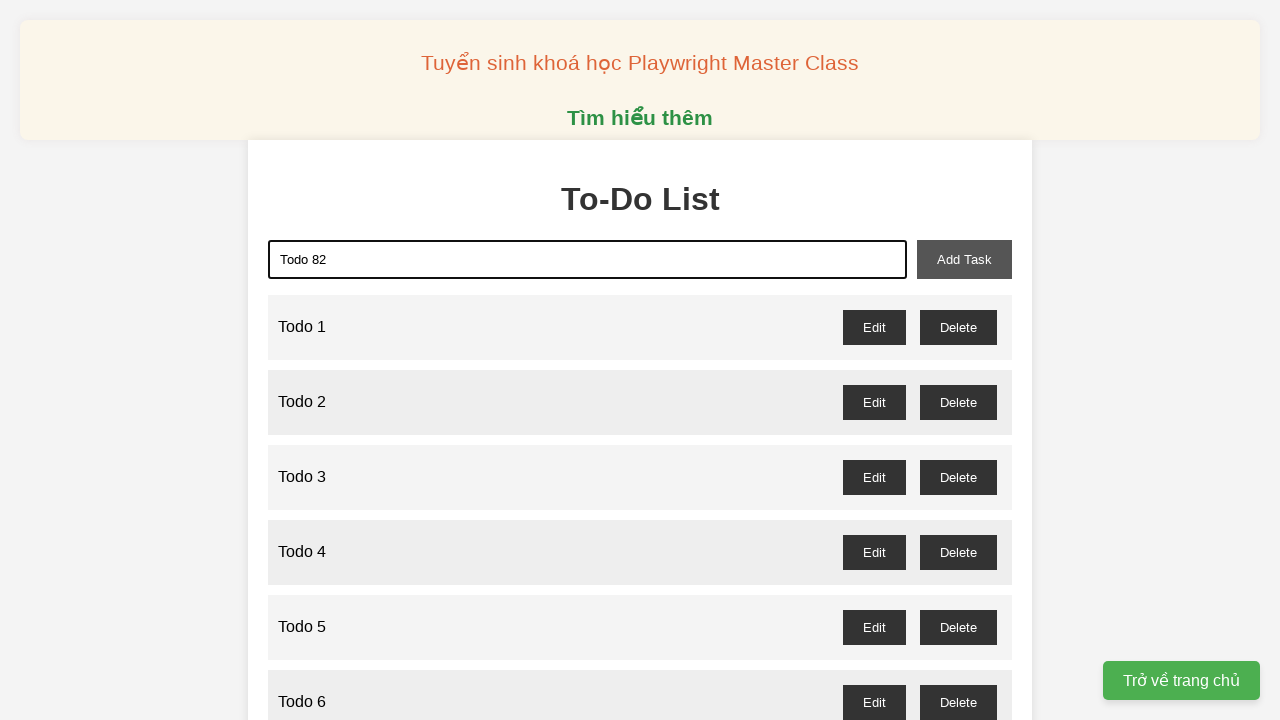

Clicked Add button to create Todo 82 at (964, 259) on button:has-text('Add')
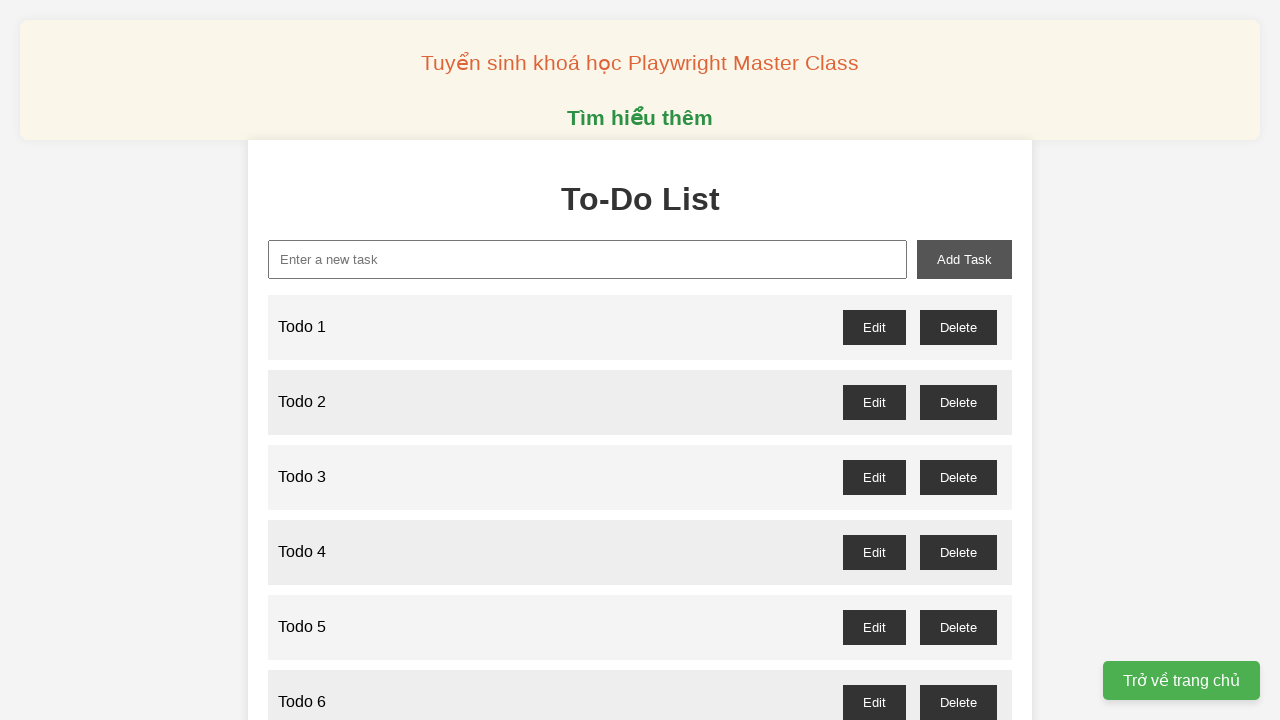

Filled input field with 'Todo 83' on input[type='text']
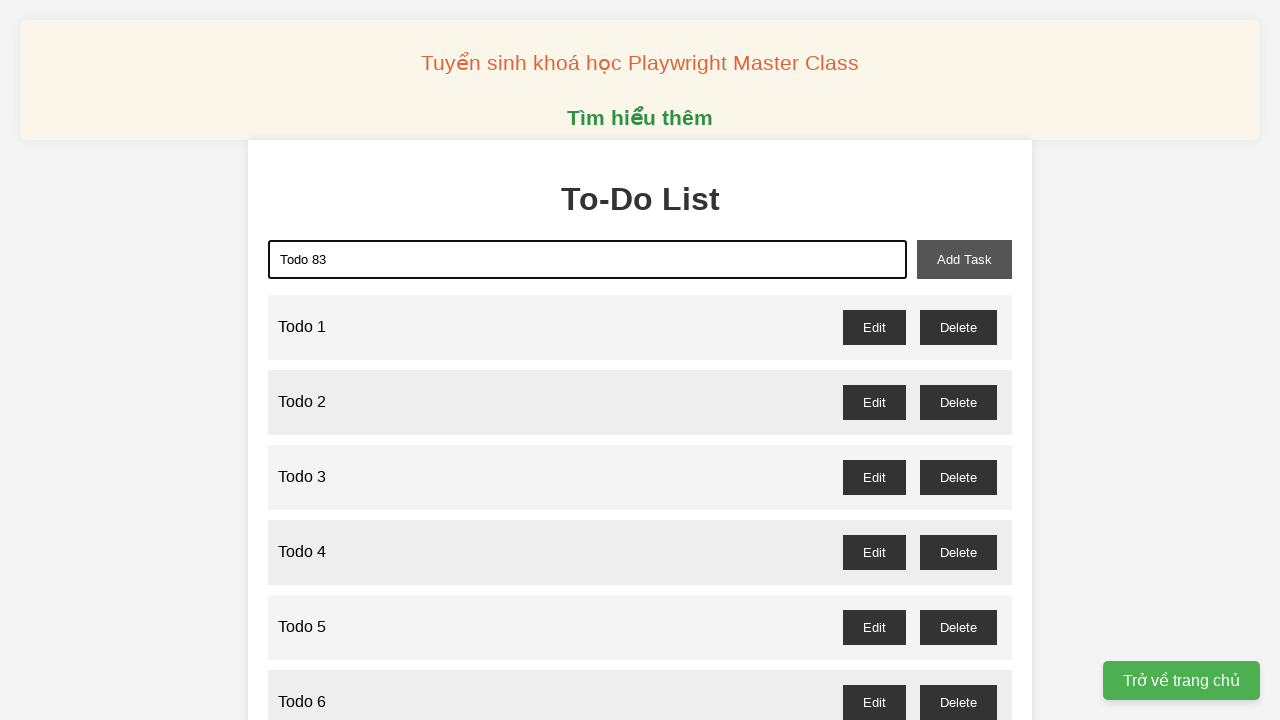

Clicked Add button to create Todo 83 at (964, 259) on button:has-text('Add')
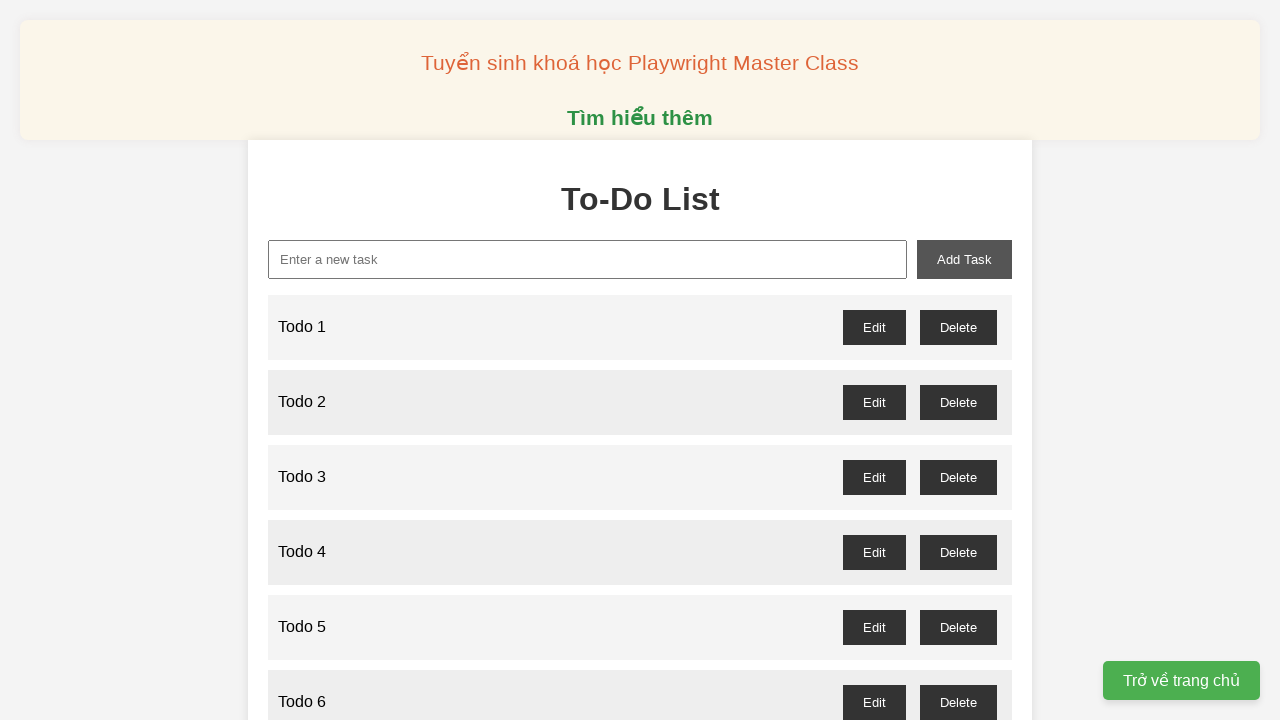

Filled input field with 'Todo 84' on input[type='text']
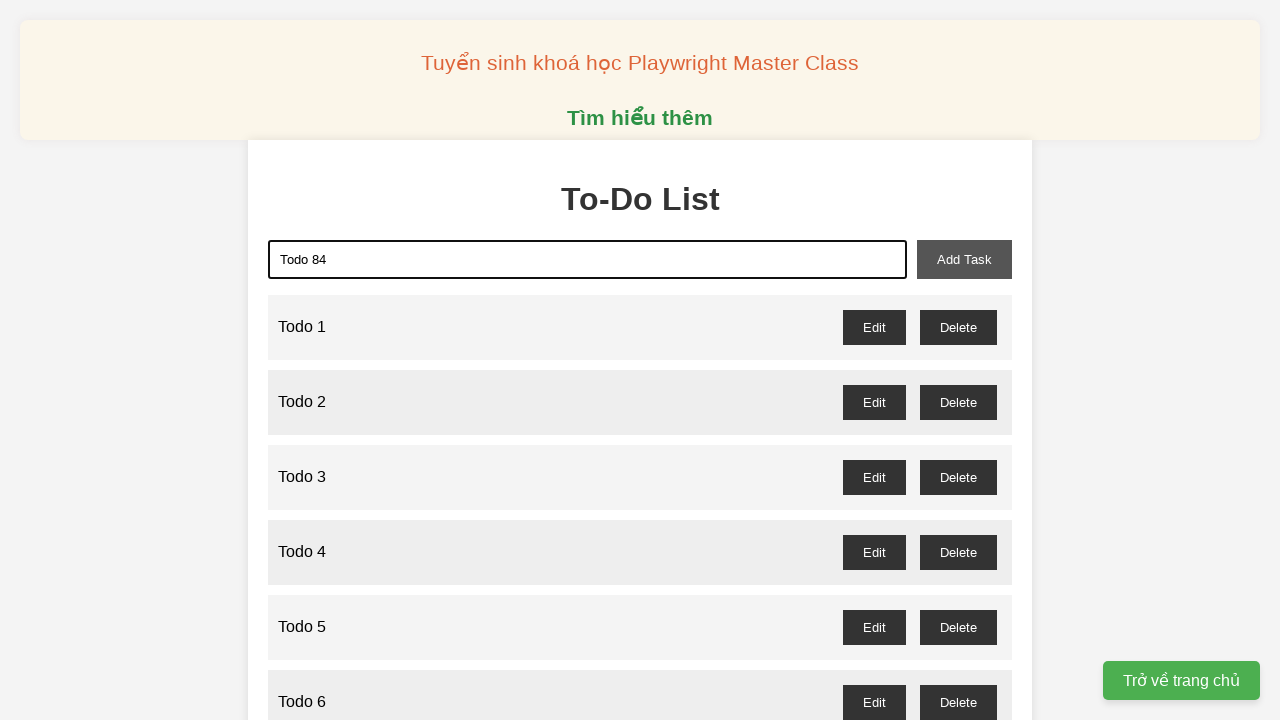

Clicked Add button to create Todo 84 at (964, 259) on button:has-text('Add')
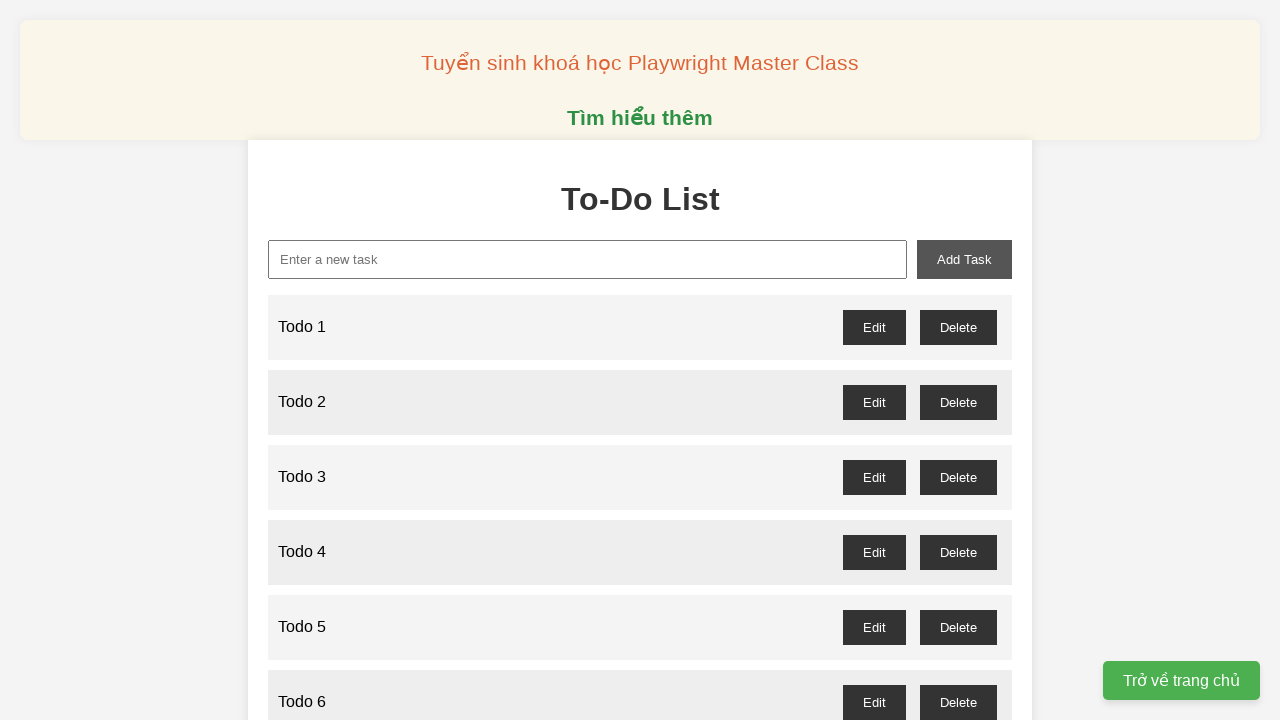

Filled input field with 'Todo 85' on input[type='text']
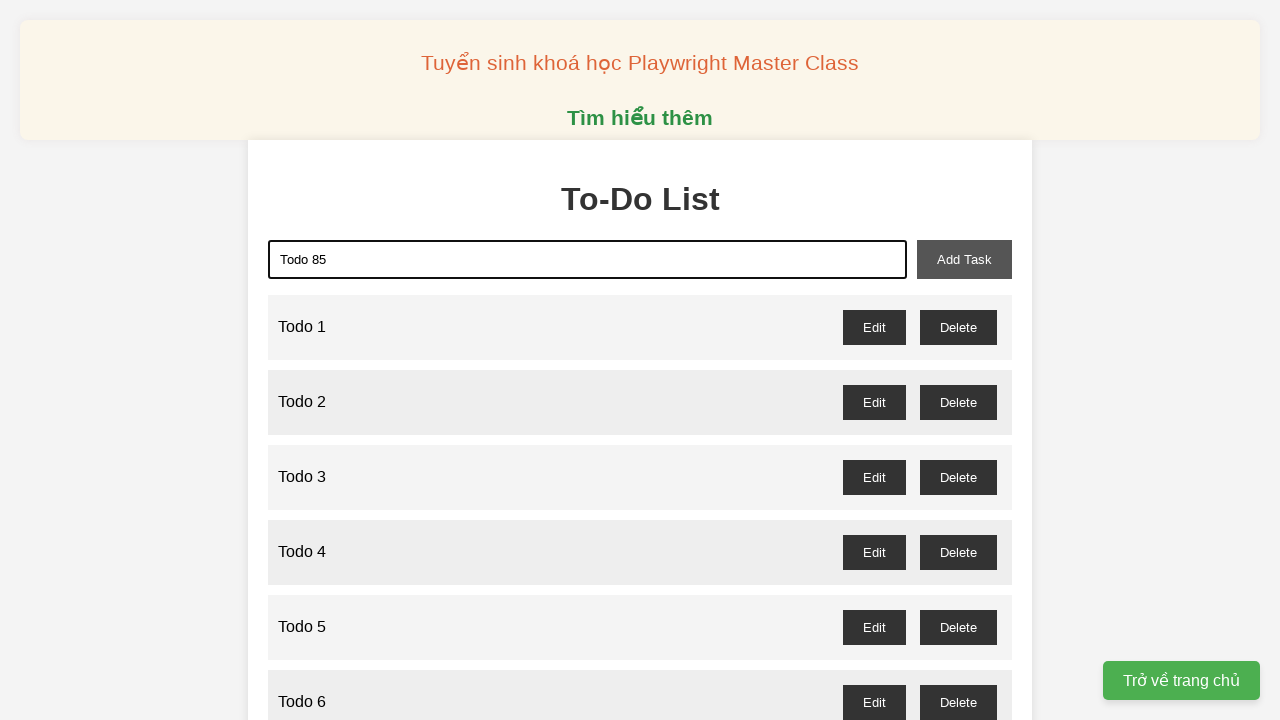

Clicked Add button to create Todo 85 at (964, 259) on button:has-text('Add')
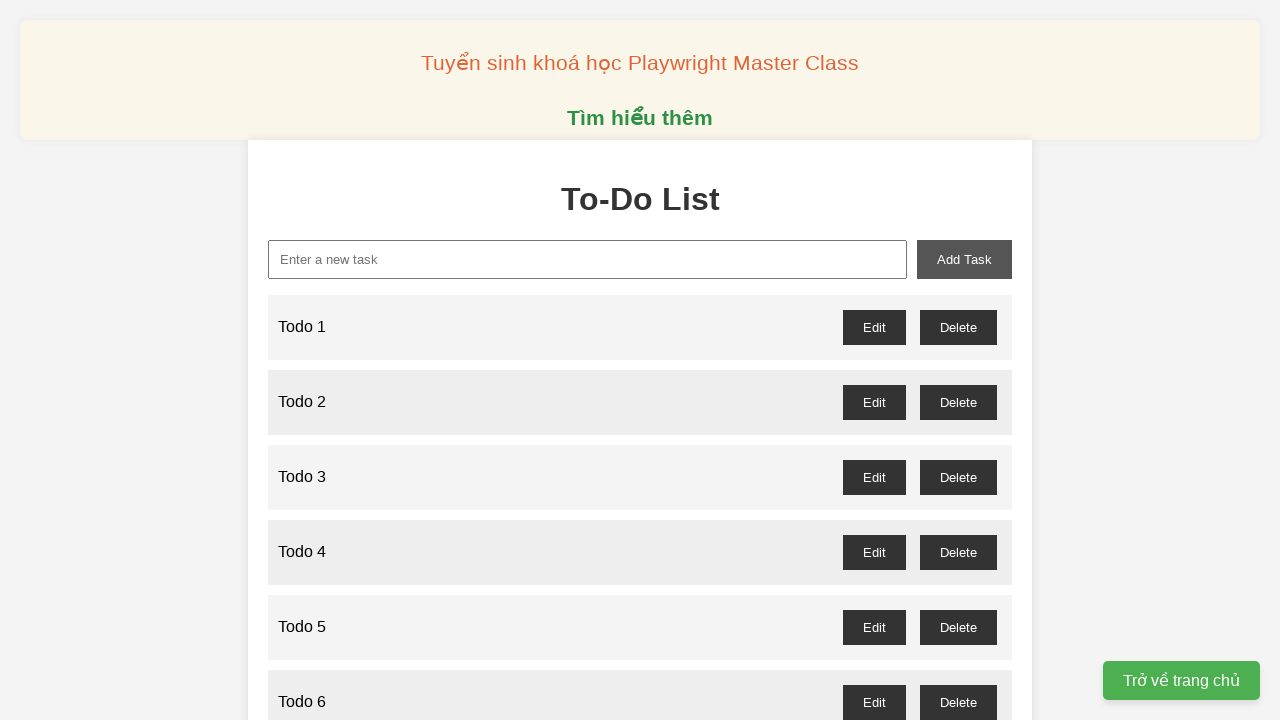

Filled input field with 'Todo 86' on input[type='text']
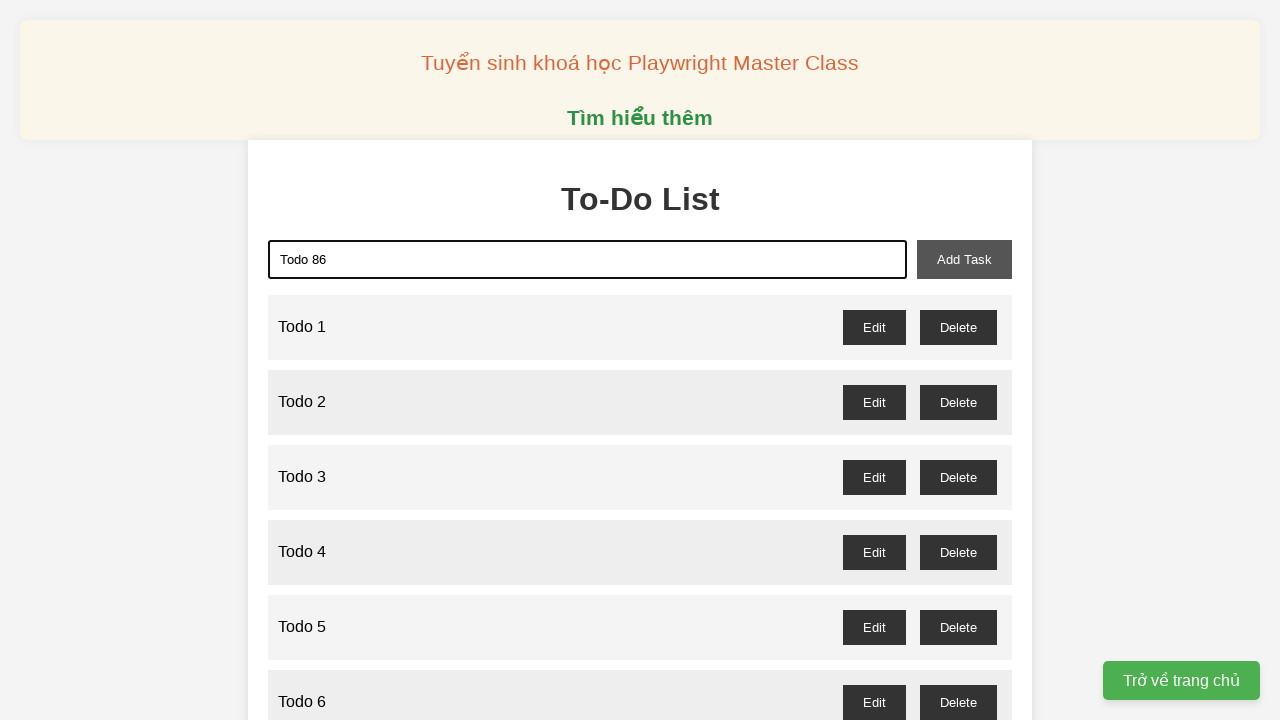

Clicked Add button to create Todo 86 at (964, 259) on button:has-text('Add')
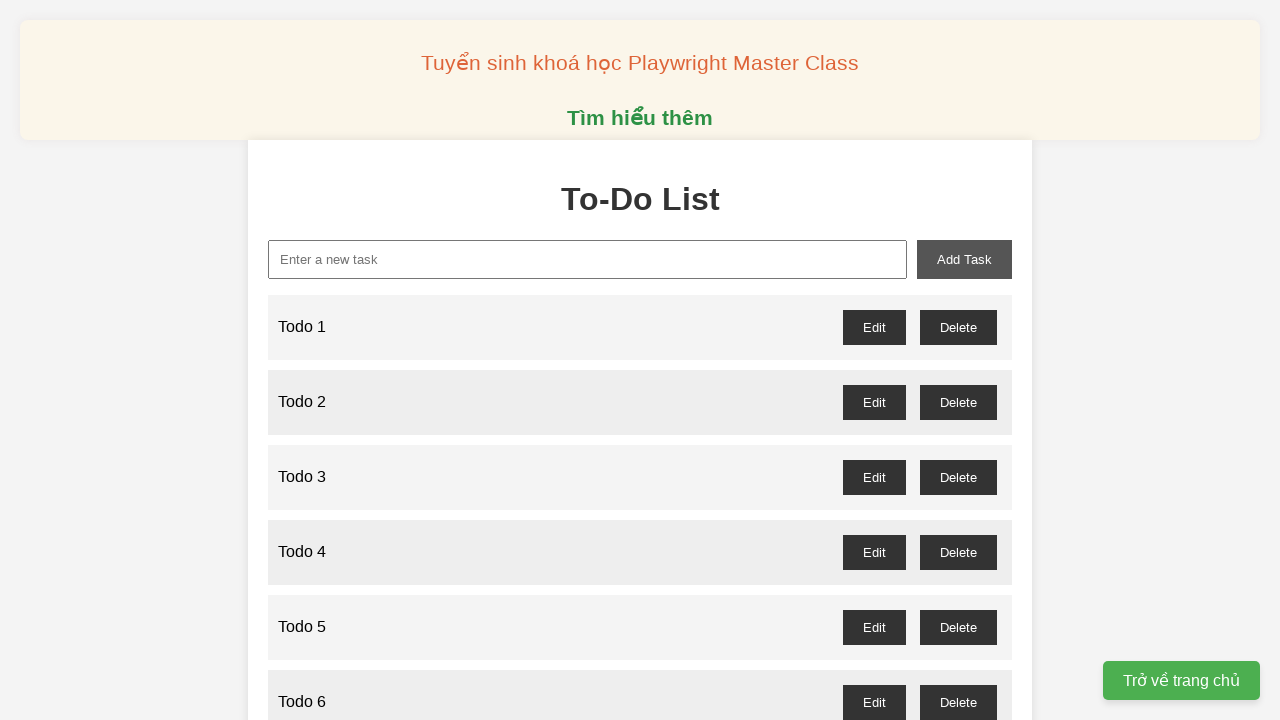

Filled input field with 'Todo 87' on input[type='text']
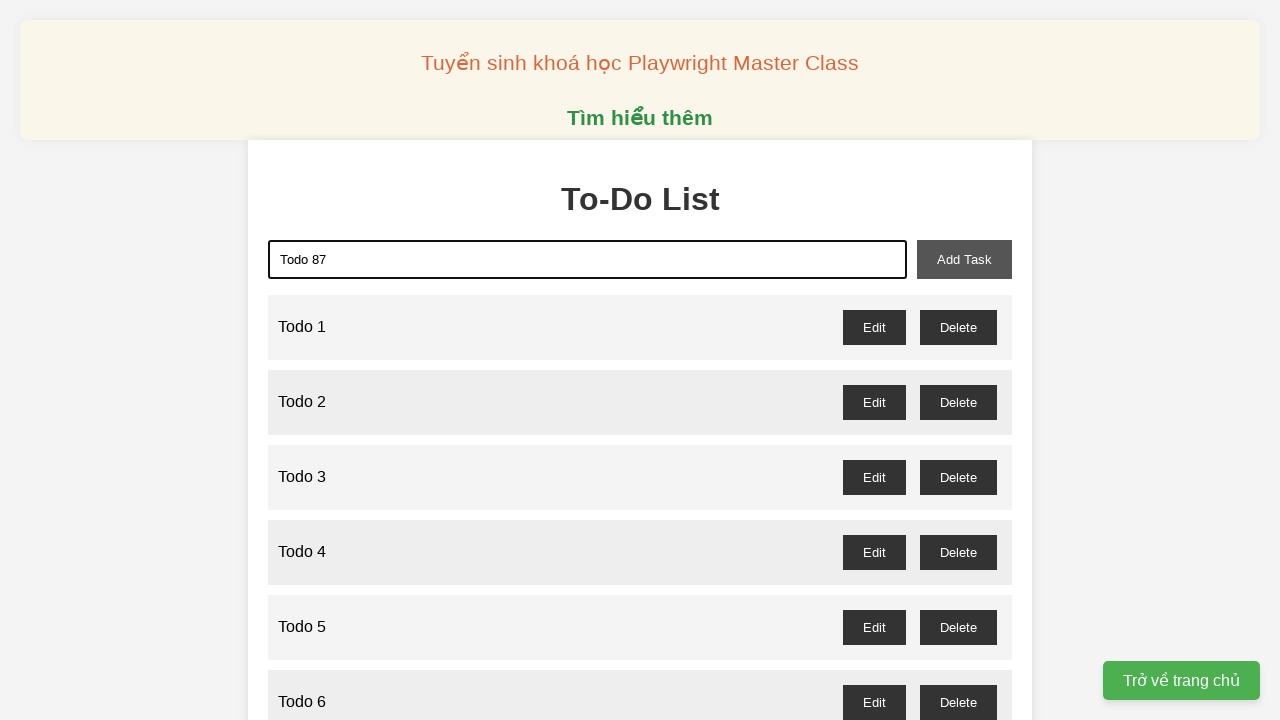

Clicked Add button to create Todo 87 at (964, 259) on button:has-text('Add')
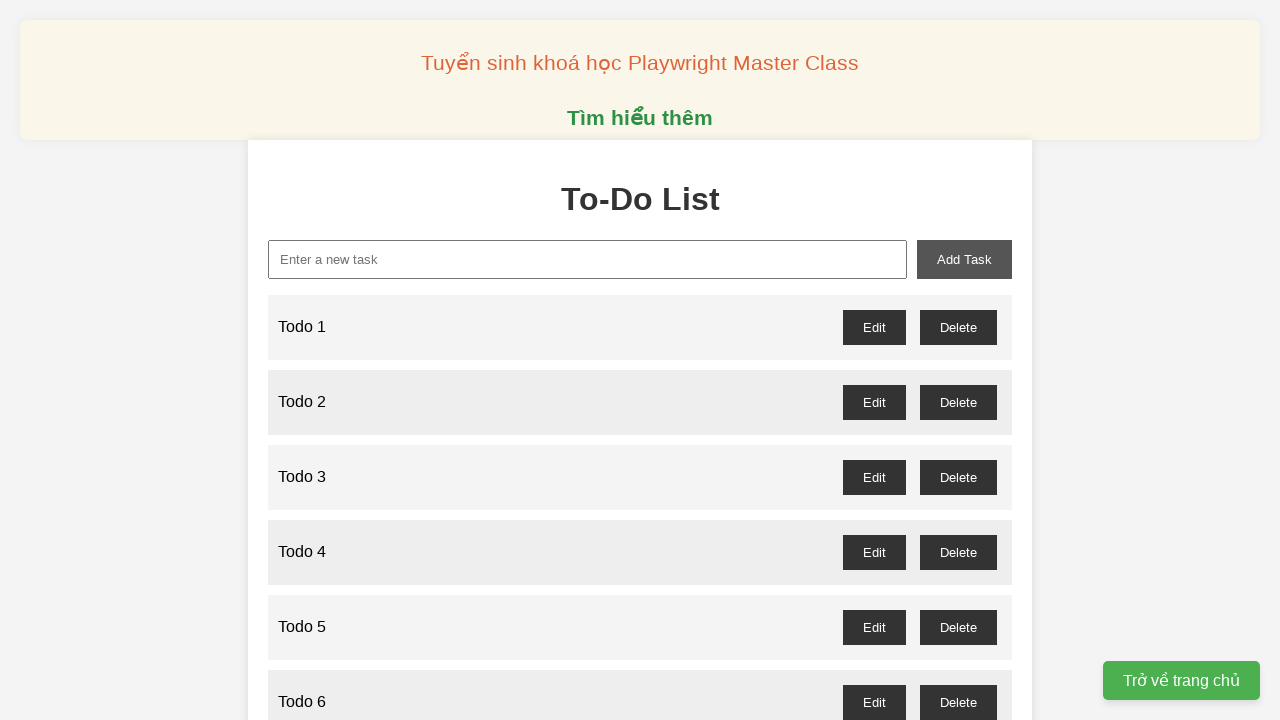

Filled input field with 'Todo 88' on input[type='text']
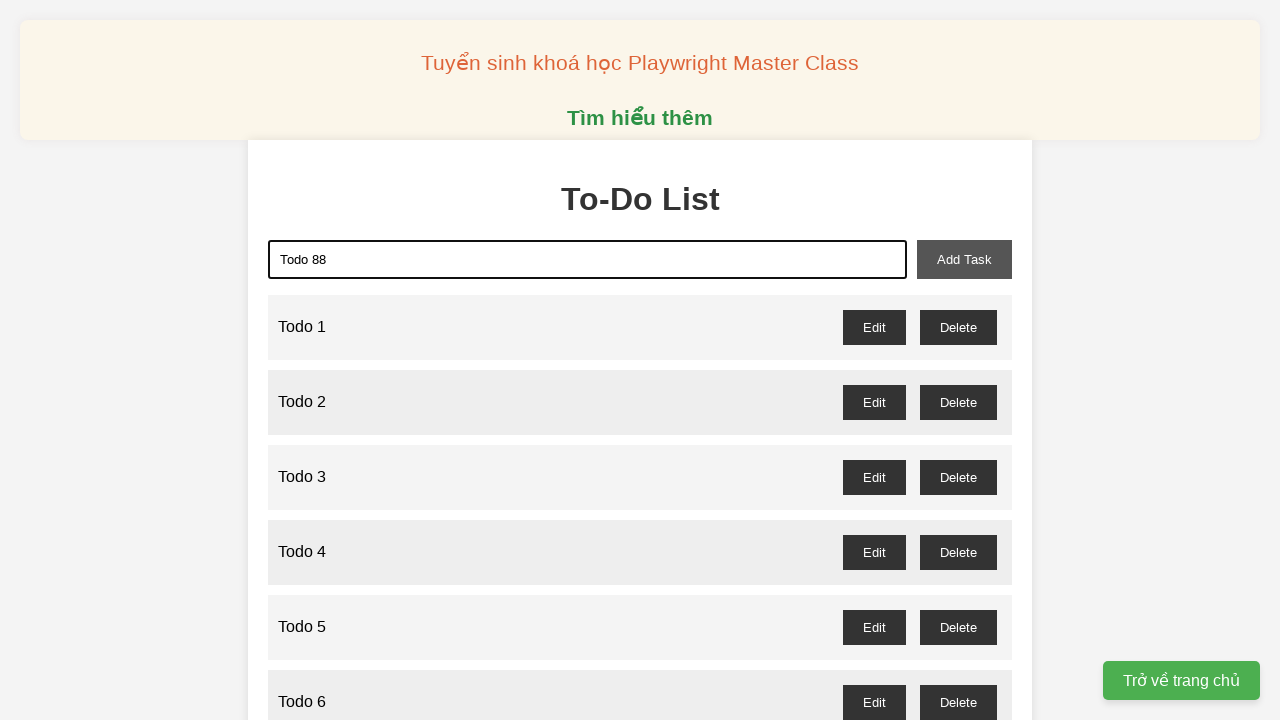

Clicked Add button to create Todo 88 at (964, 259) on button:has-text('Add')
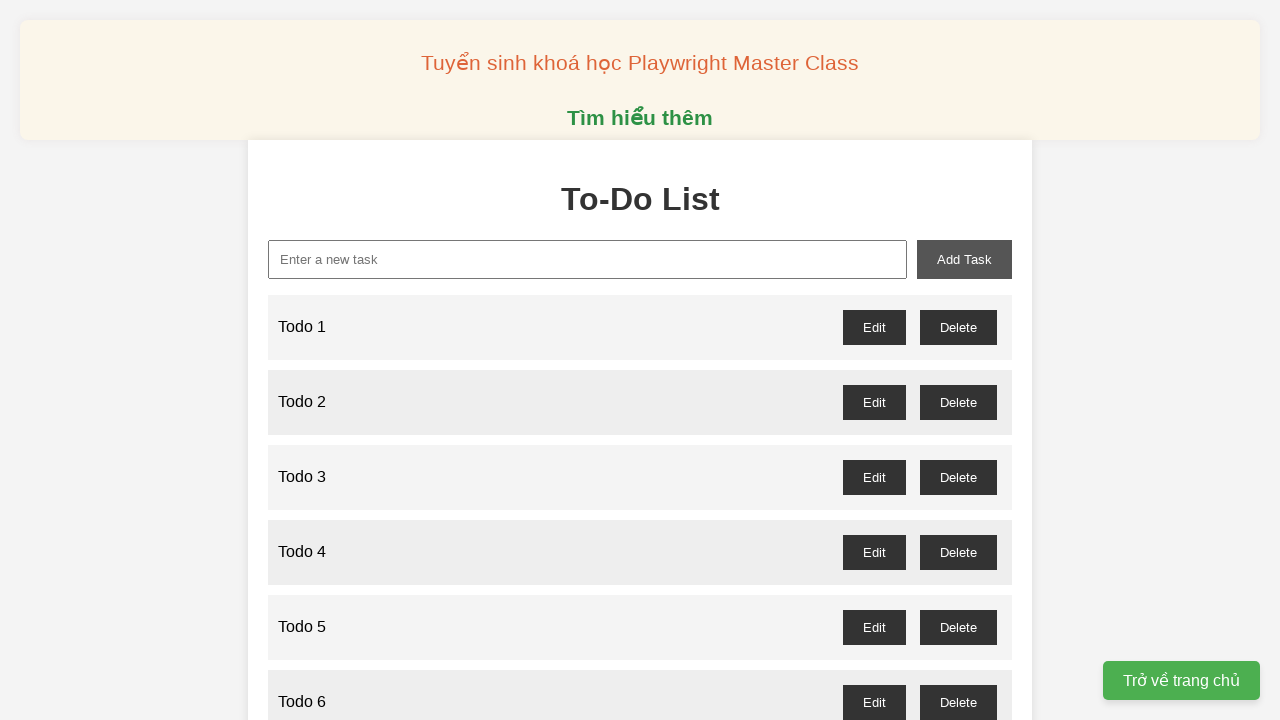

Filled input field with 'Todo 89' on input[type='text']
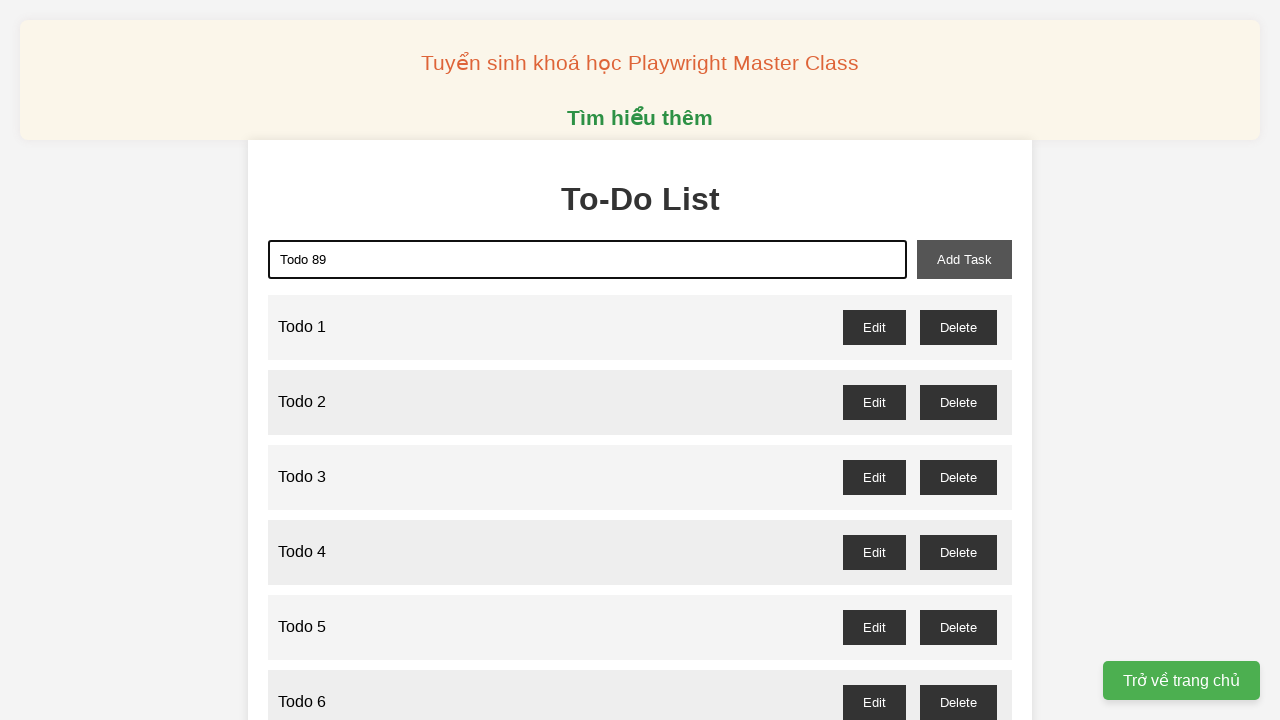

Clicked Add button to create Todo 89 at (964, 259) on button:has-text('Add')
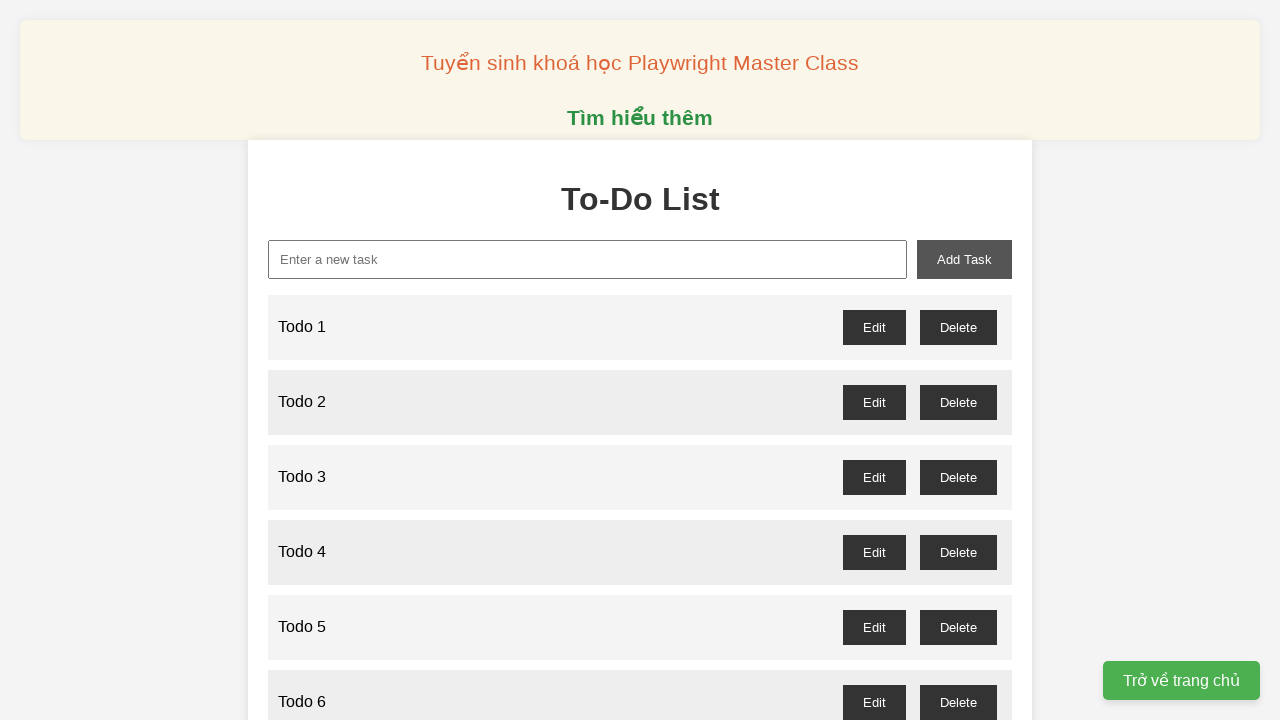

Filled input field with 'Todo 90' on input[type='text']
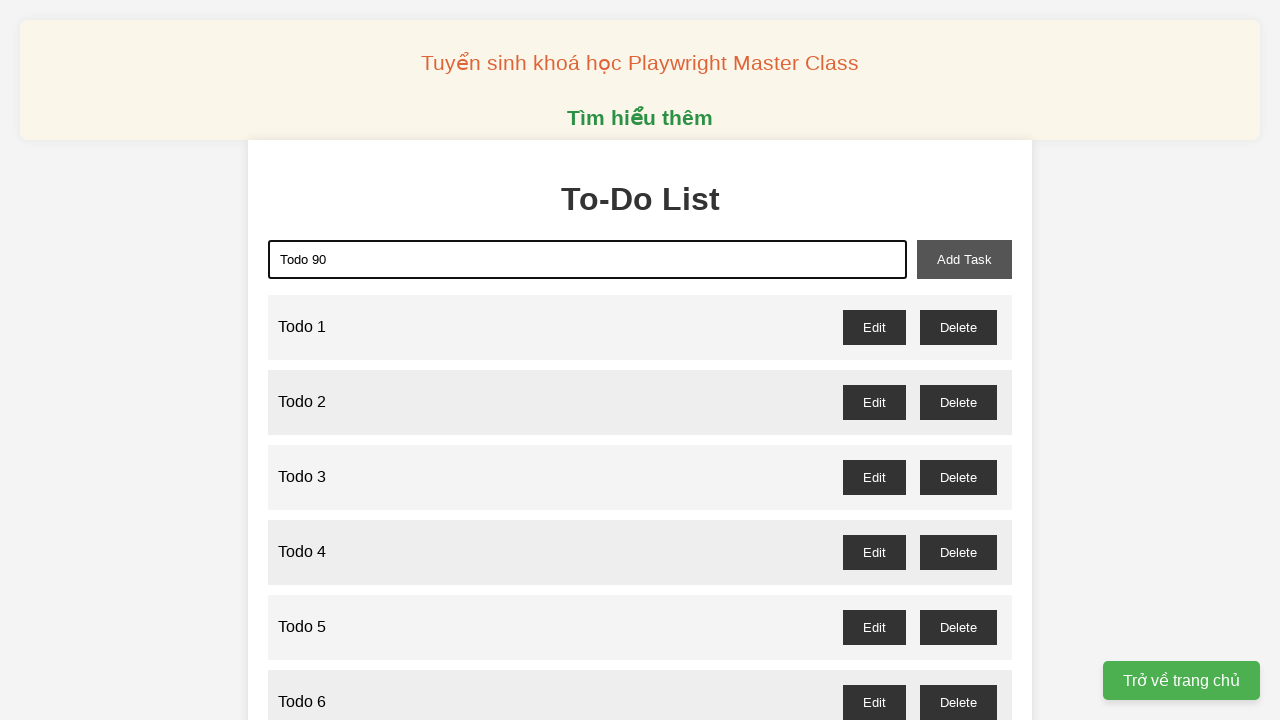

Clicked Add button to create Todo 90 at (964, 259) on button:has-text('Add')
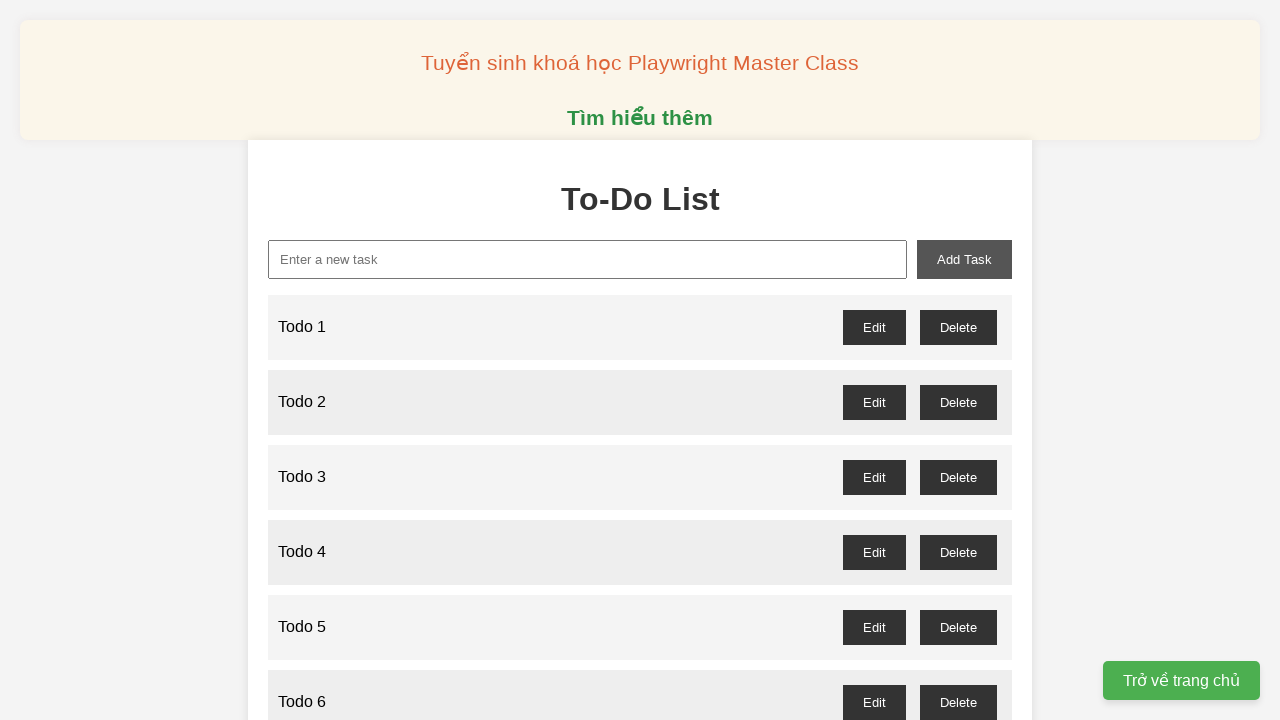

Filled input field with 'Todo 91' on input[type='text']
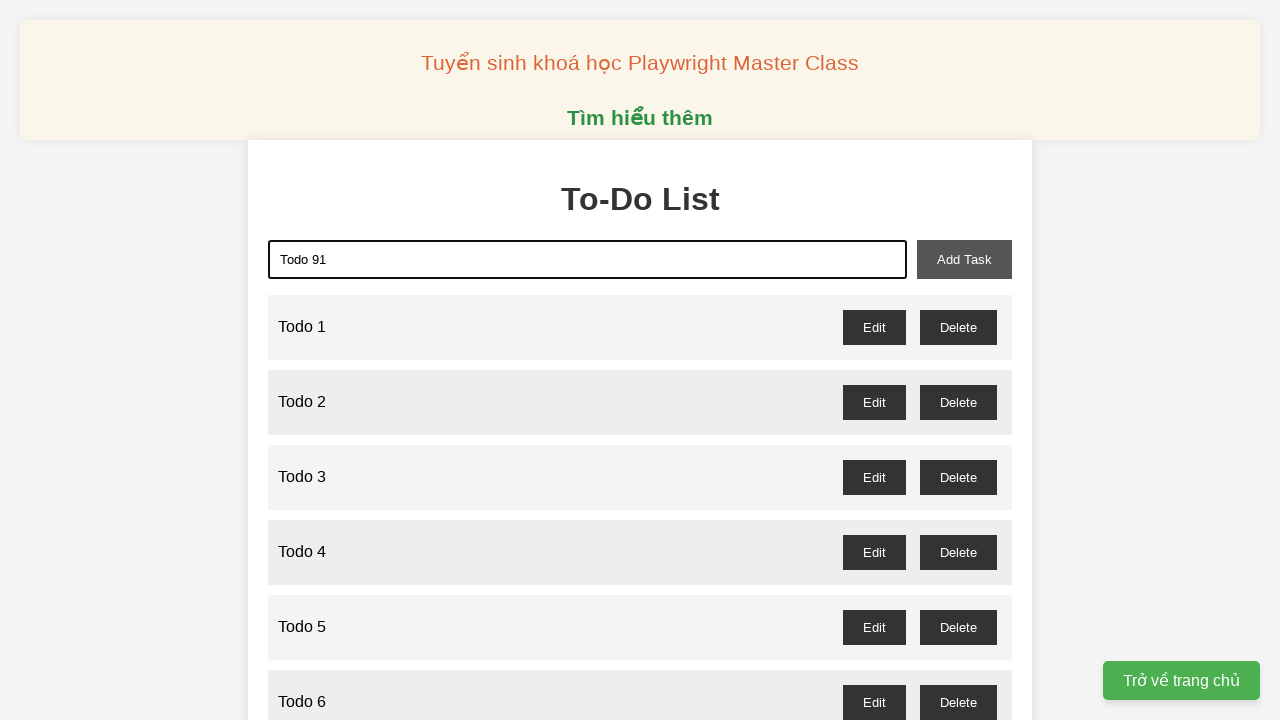

Clicked Add button to create Todo 91 at (964, 259) on button:has-text('Add')
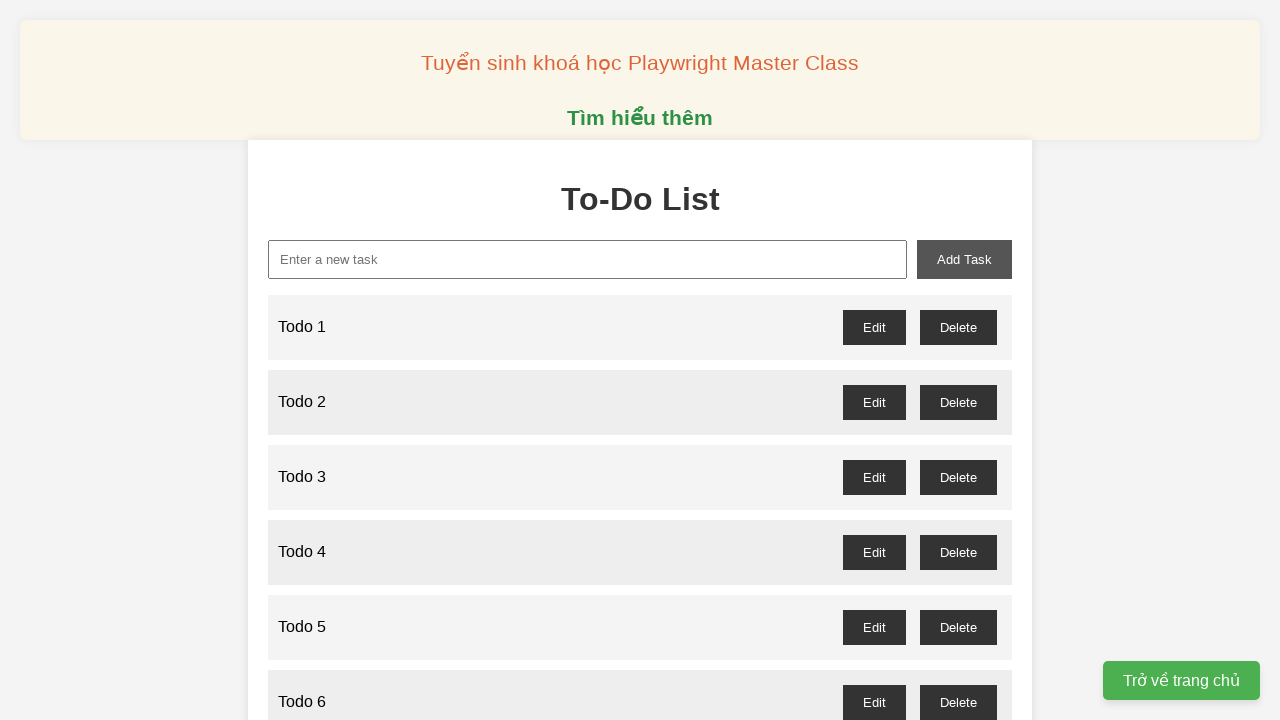

Filled input field with 'Todo 92' on input[type='text']
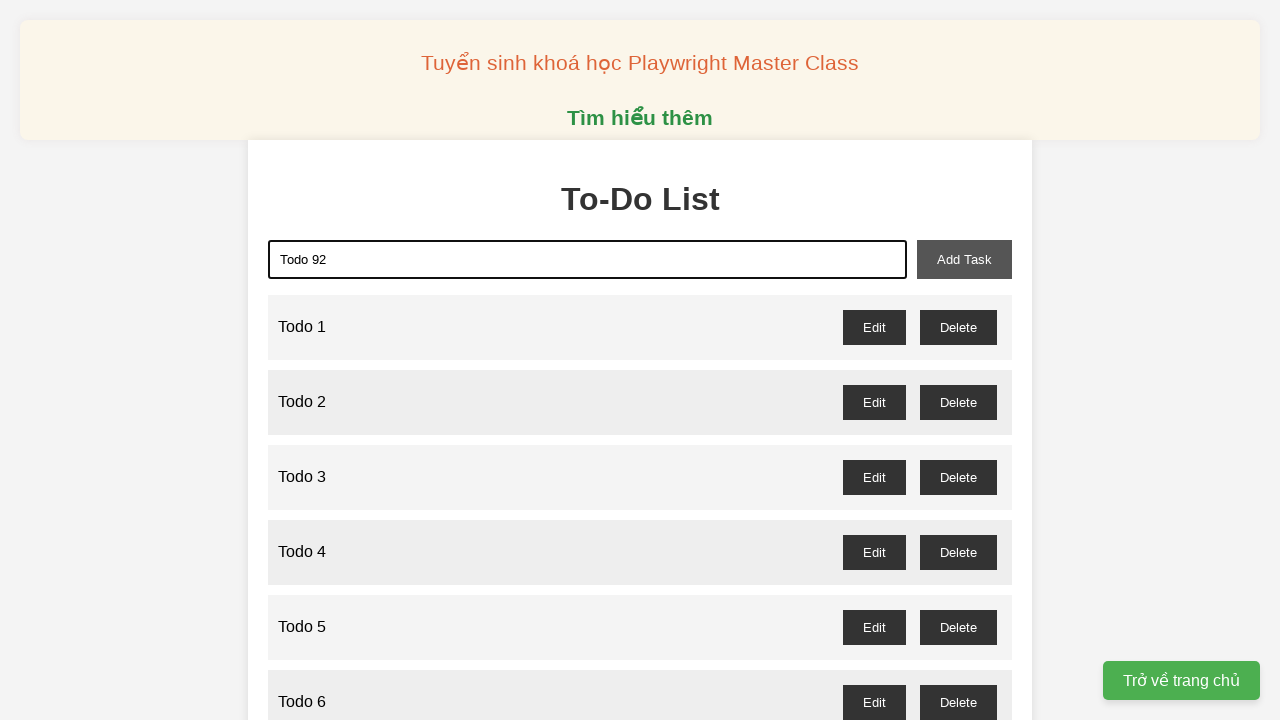

Clicked Add button to create Todo 92 at (964, 259) on button:has-text('Add')
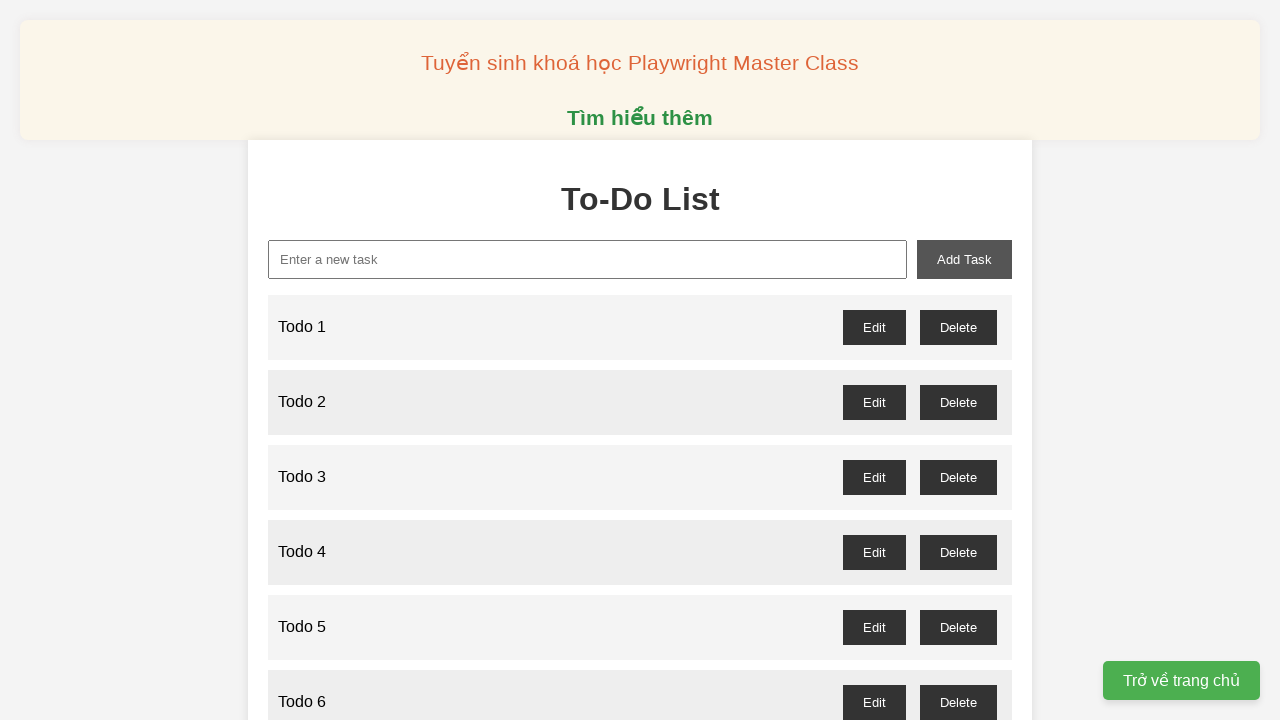

Filled input field with 'Todo 93' on input[type='text']
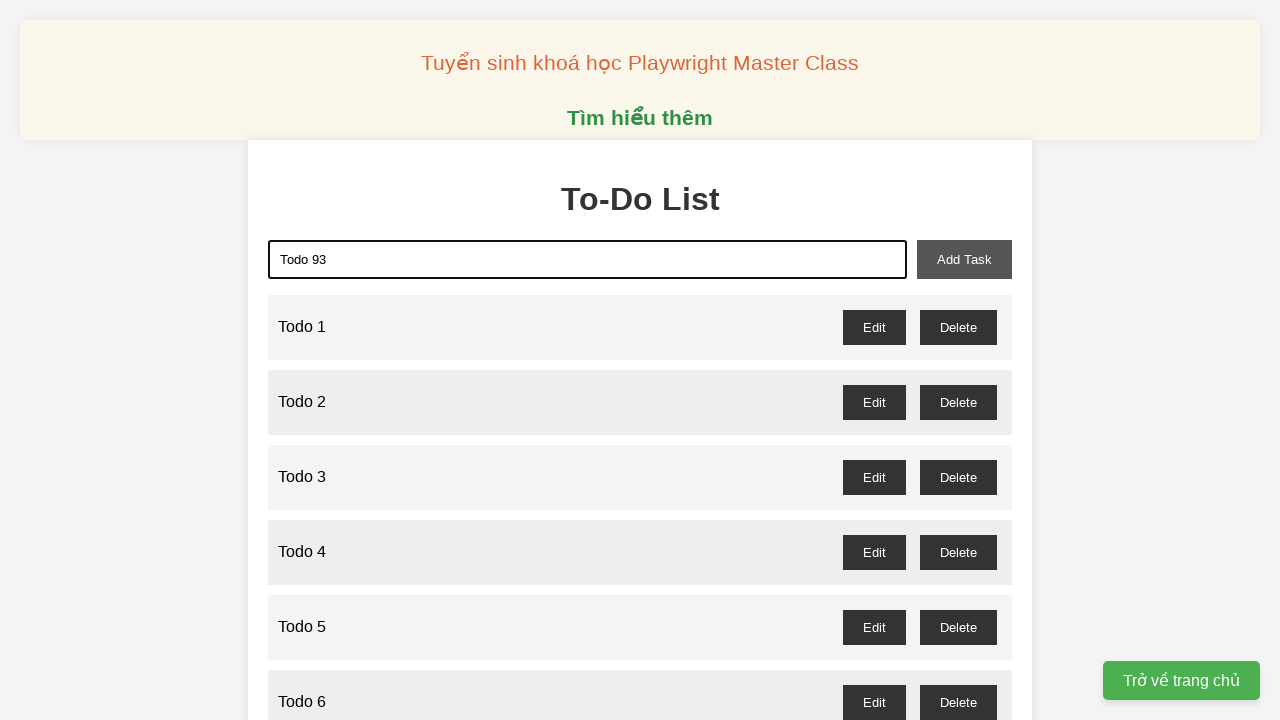

Clicked Add button to create Todo 93 at (964, 259) on button:has-text('Add')
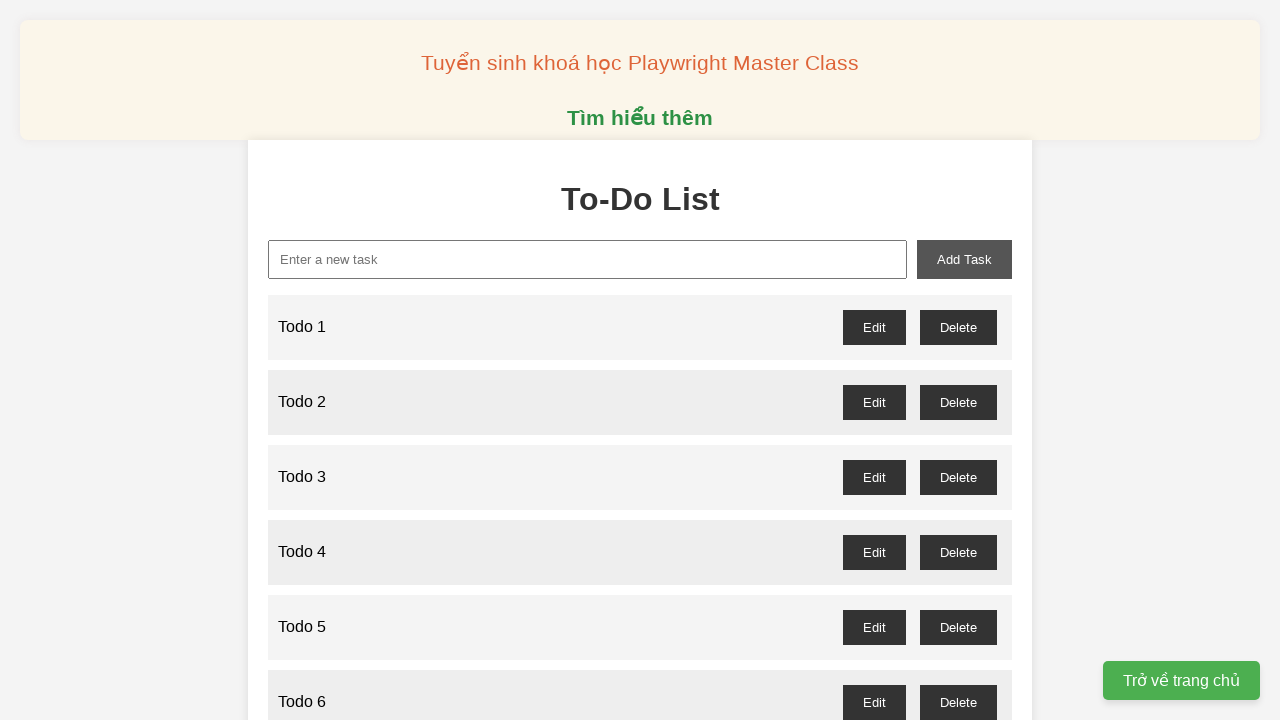

Filled input field with 'Todo 94' on input[type='text']
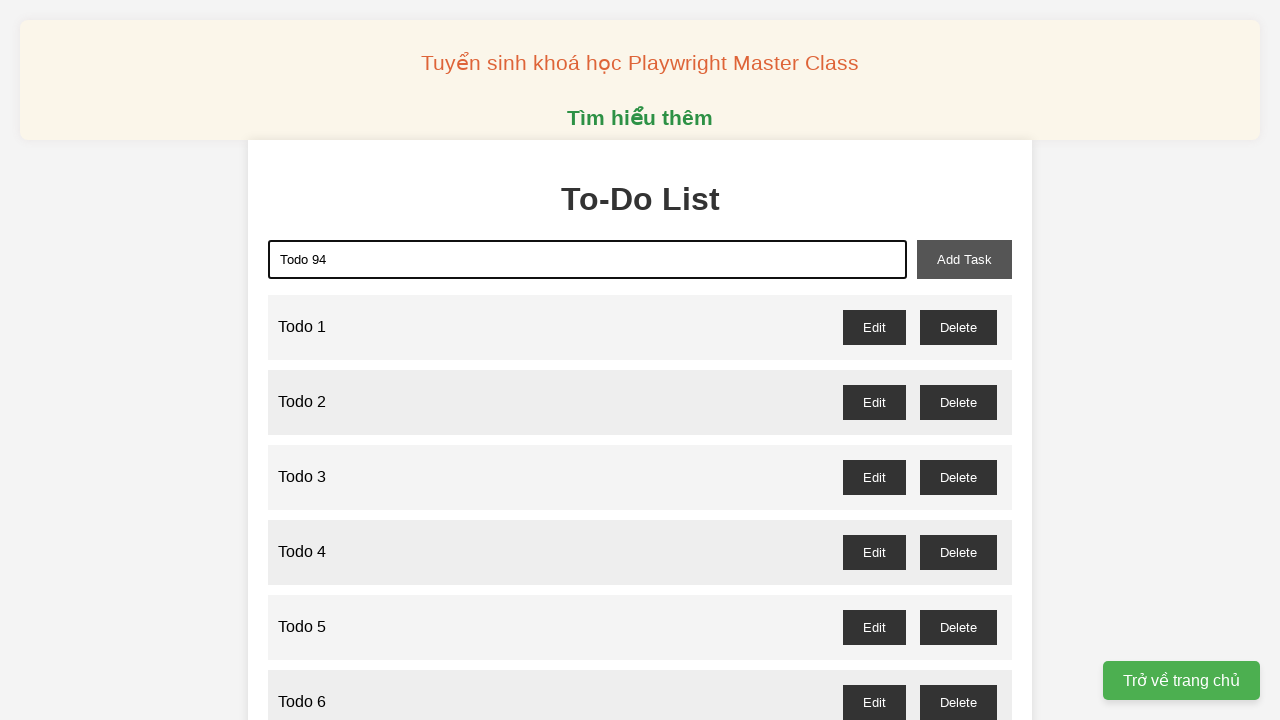

Clicked Add button to create Todo 94 at (964, 259) on button:has-text('Add')
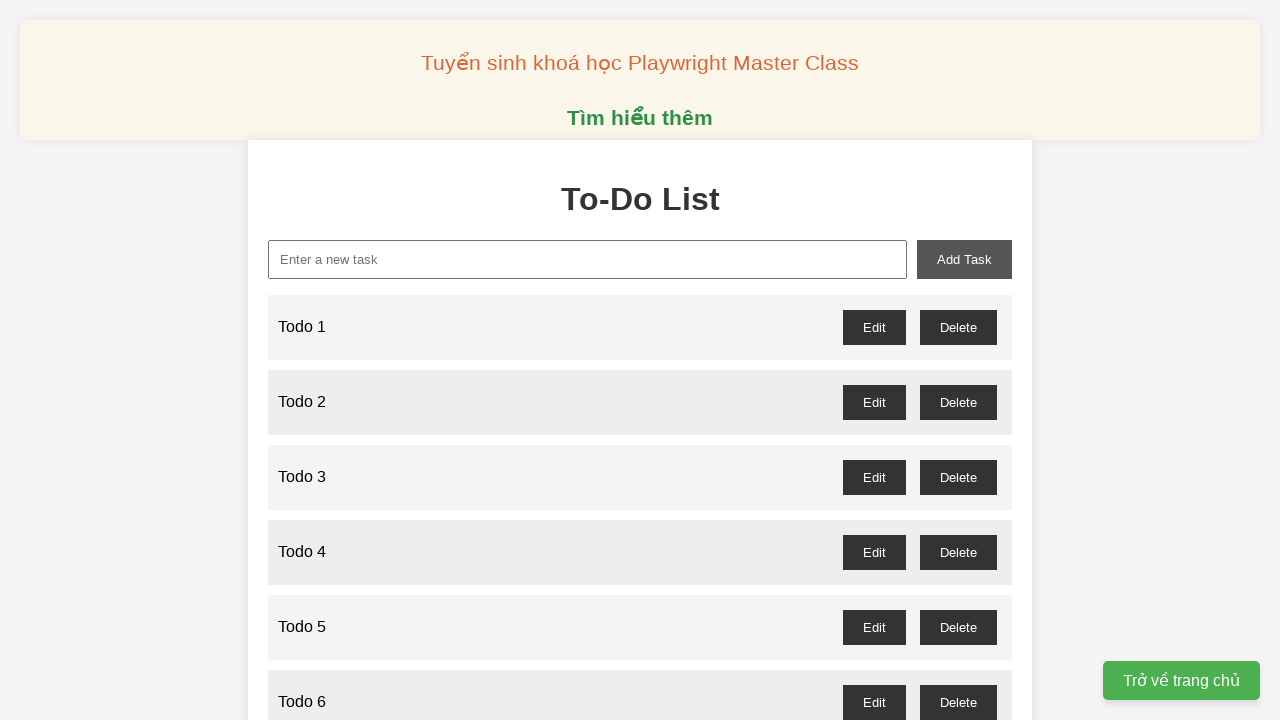

Filled input field with 'Todo 95' on input[type='text']
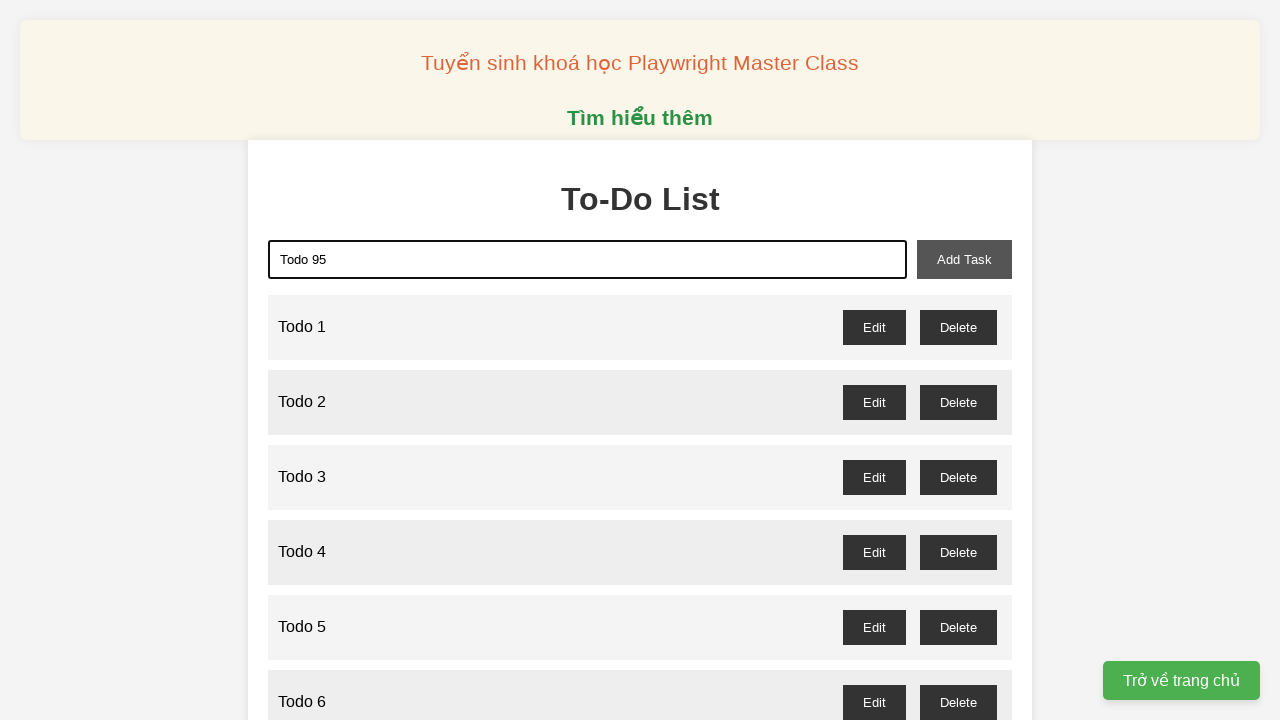

Clicked Add button to create Todo 95 at (964, 259) on button:has-text('Add')
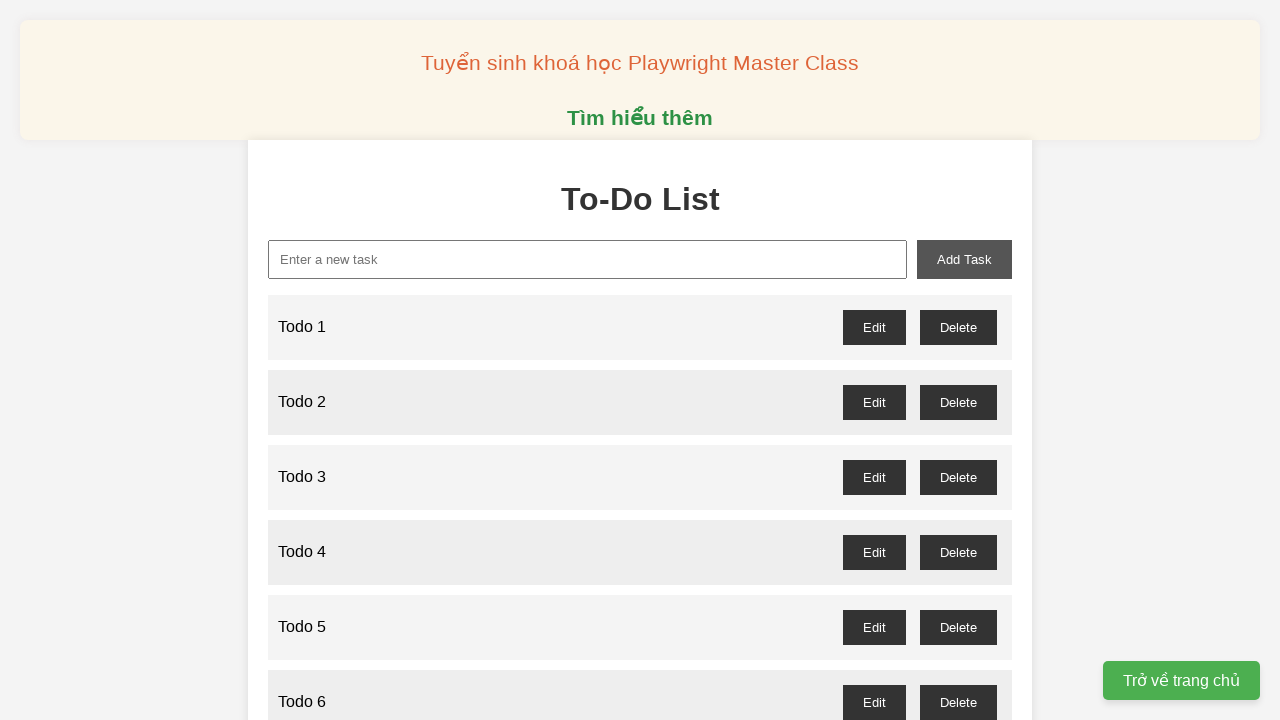

Filled input field with 'Todo 96' on input[type='text']
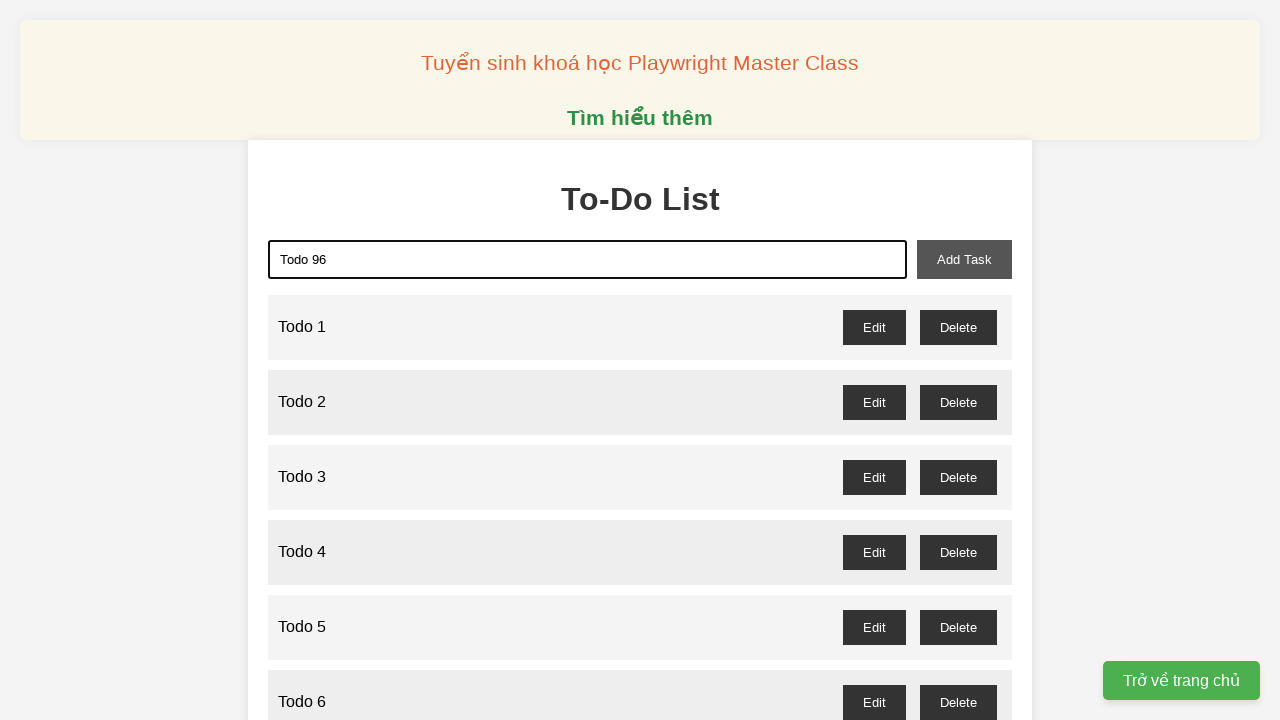

Clicked Add button to create Todo 96 at (964, 259) on button:has-text('Add')
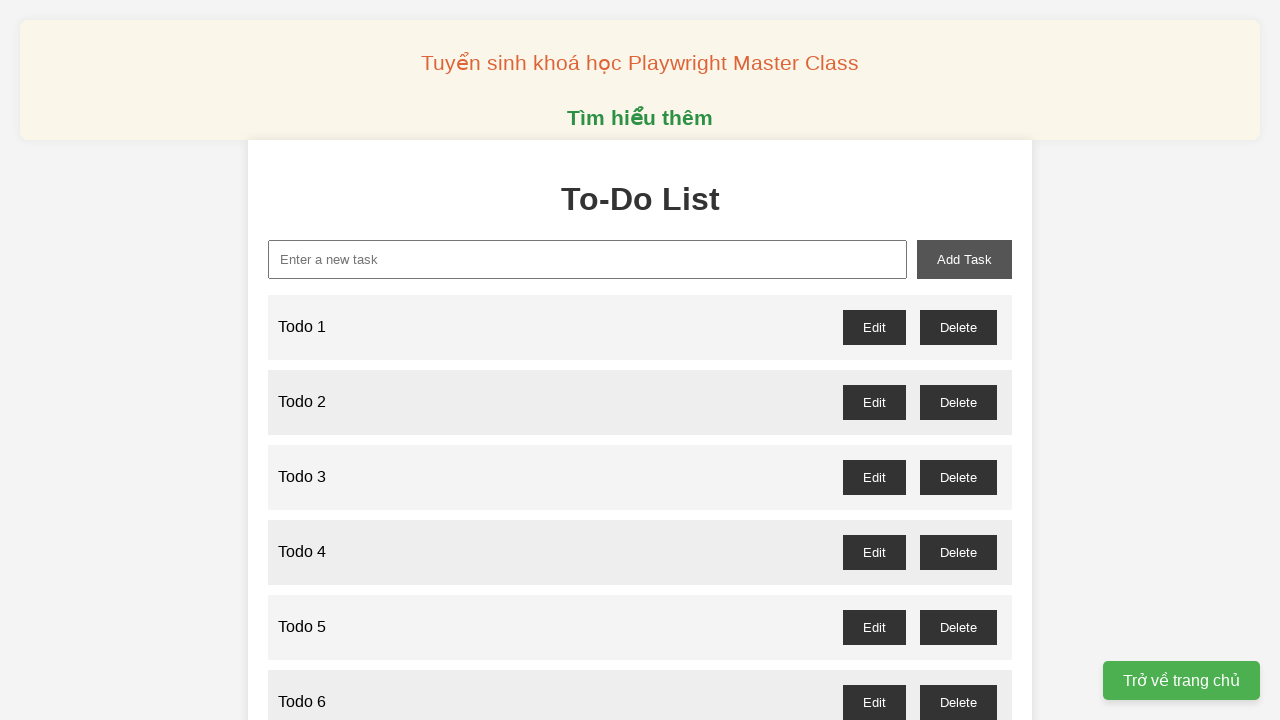

Filled input field with 'Todo 97' on input[type='text']
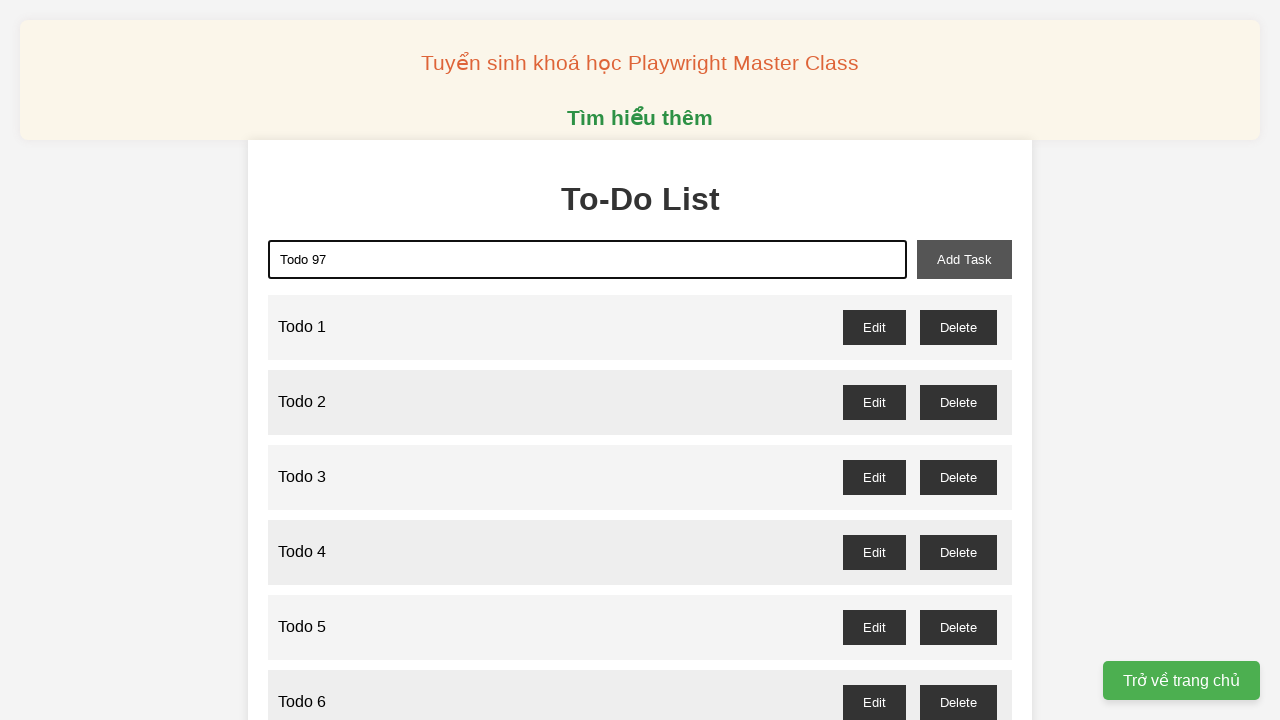

Clicked Add button to create Todo 97 at (964, 259) on button:has-text('Add')
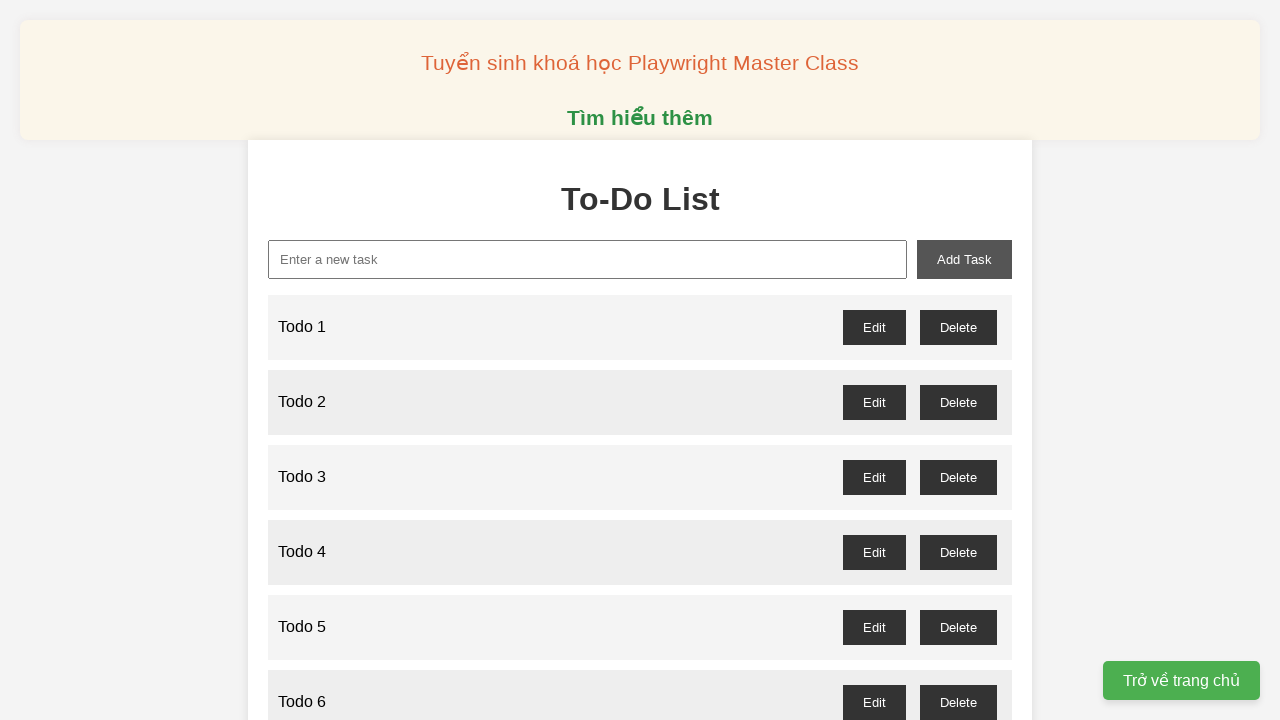

Filled input field with 'Todo 98' on input[type='text']
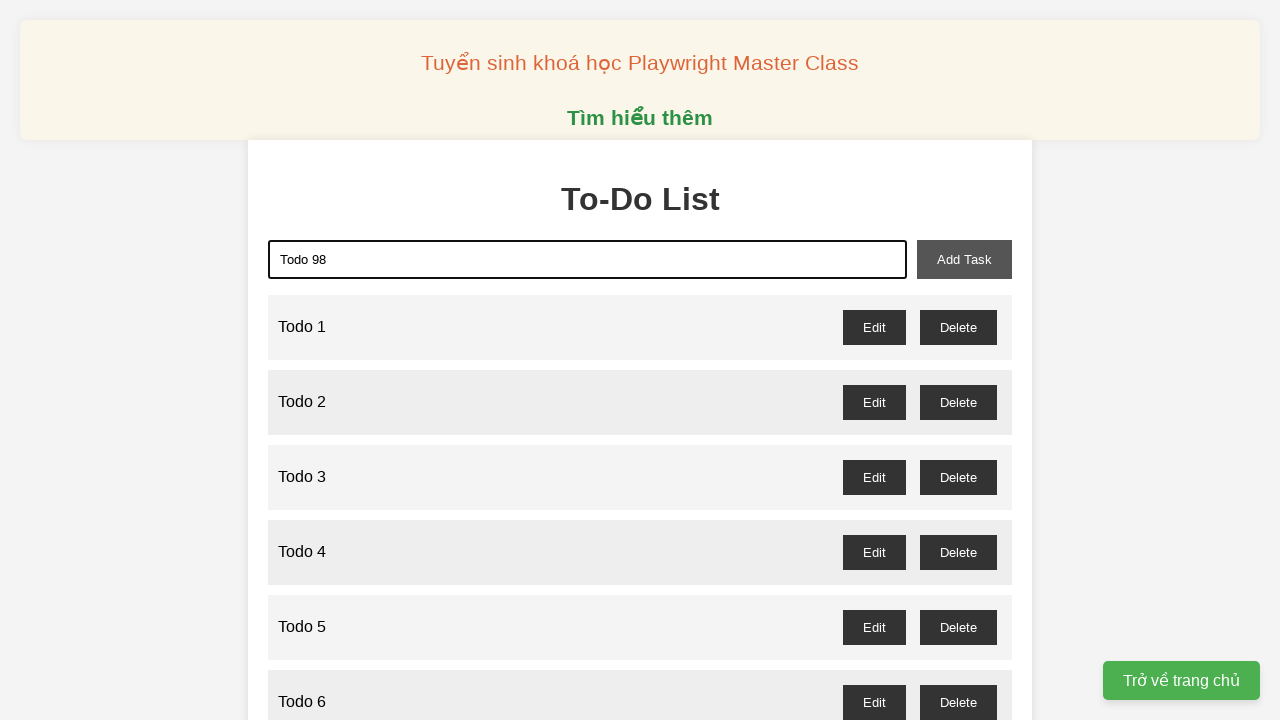

Clicked Add button to create Todo 98 at (964, 259) on button:has-text('Add')
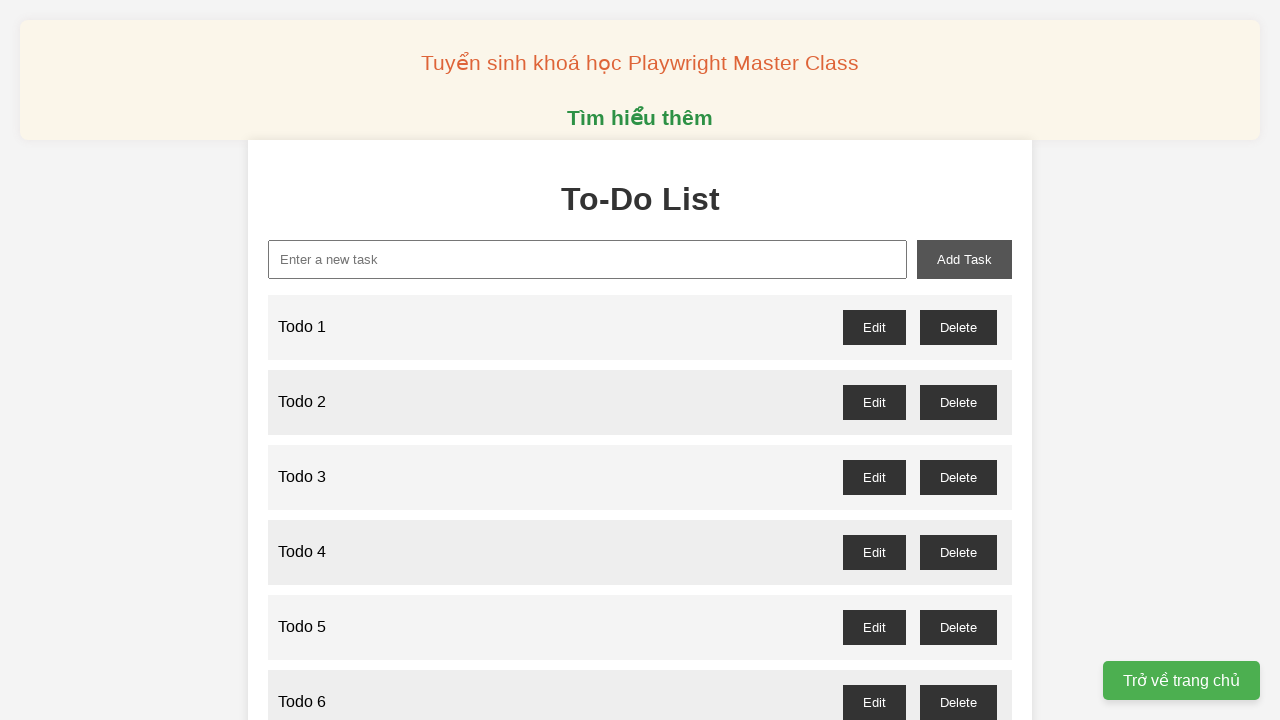

Filled input field with 'Todo 99' on input[type='text']
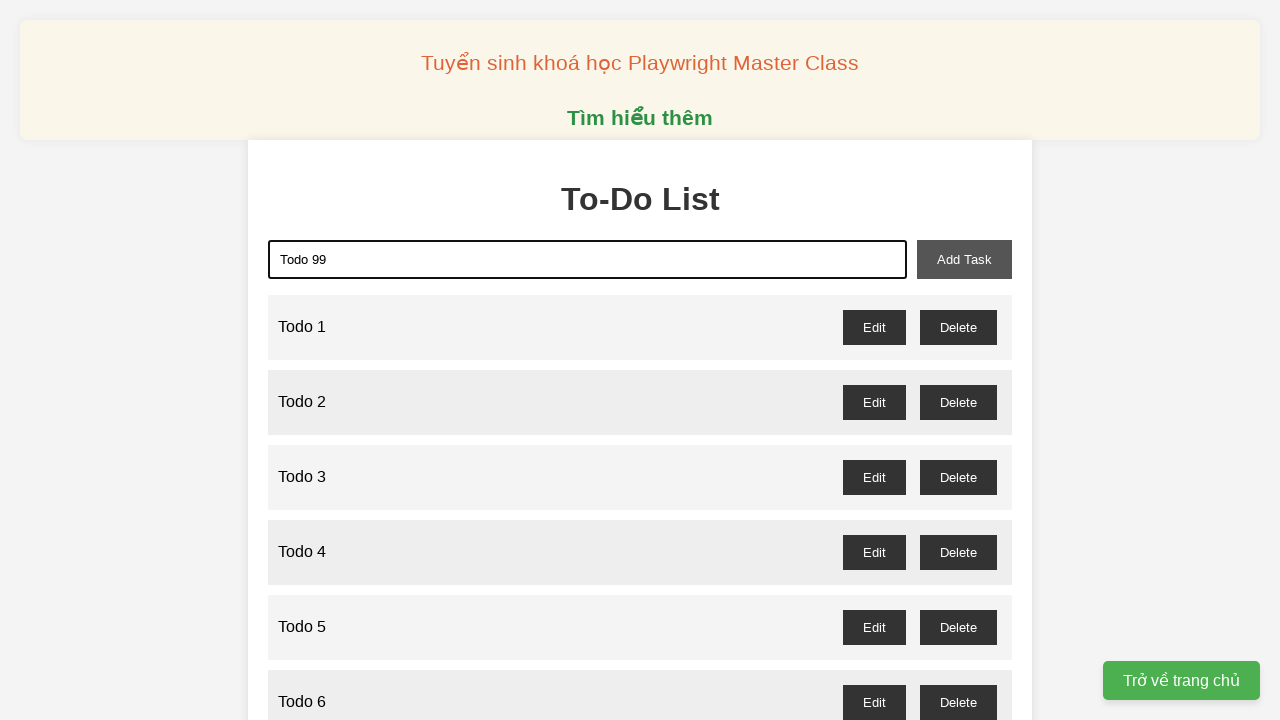

Clicked Add button to create Todo 99 at (964, 259) on button:has-text('Add')
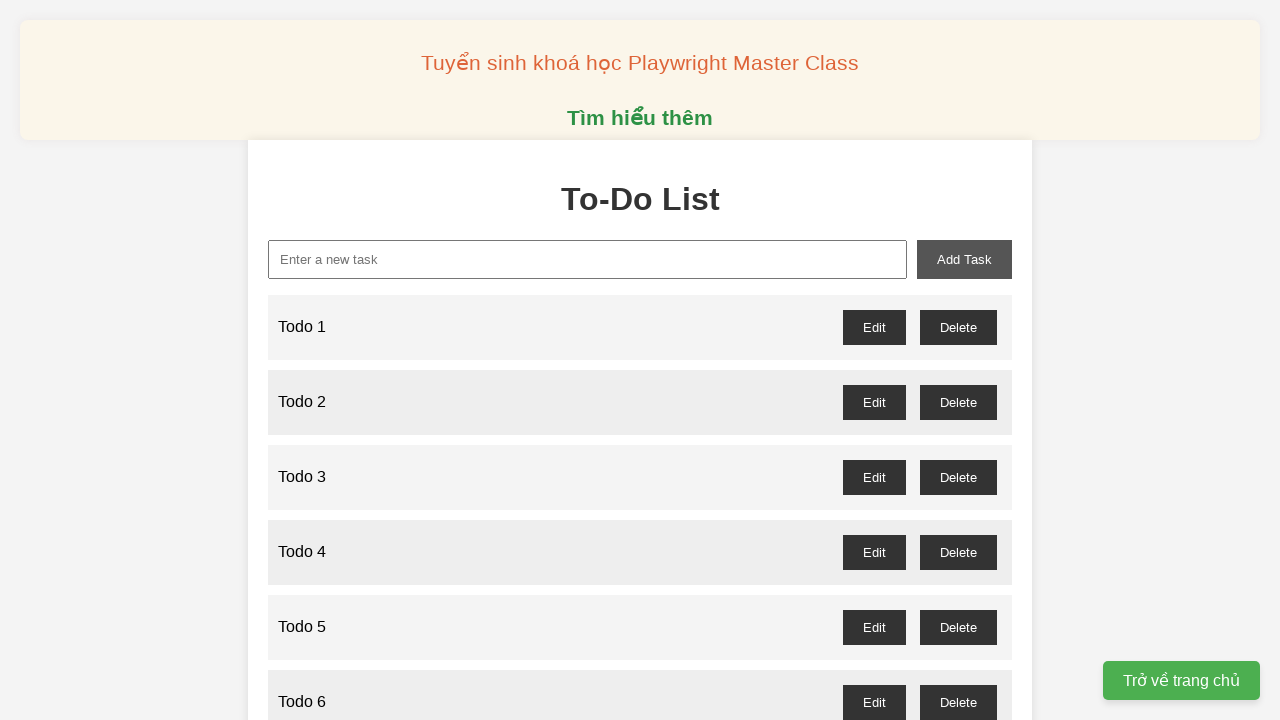

Filled input field with 'Todo 100' on input[type='text']
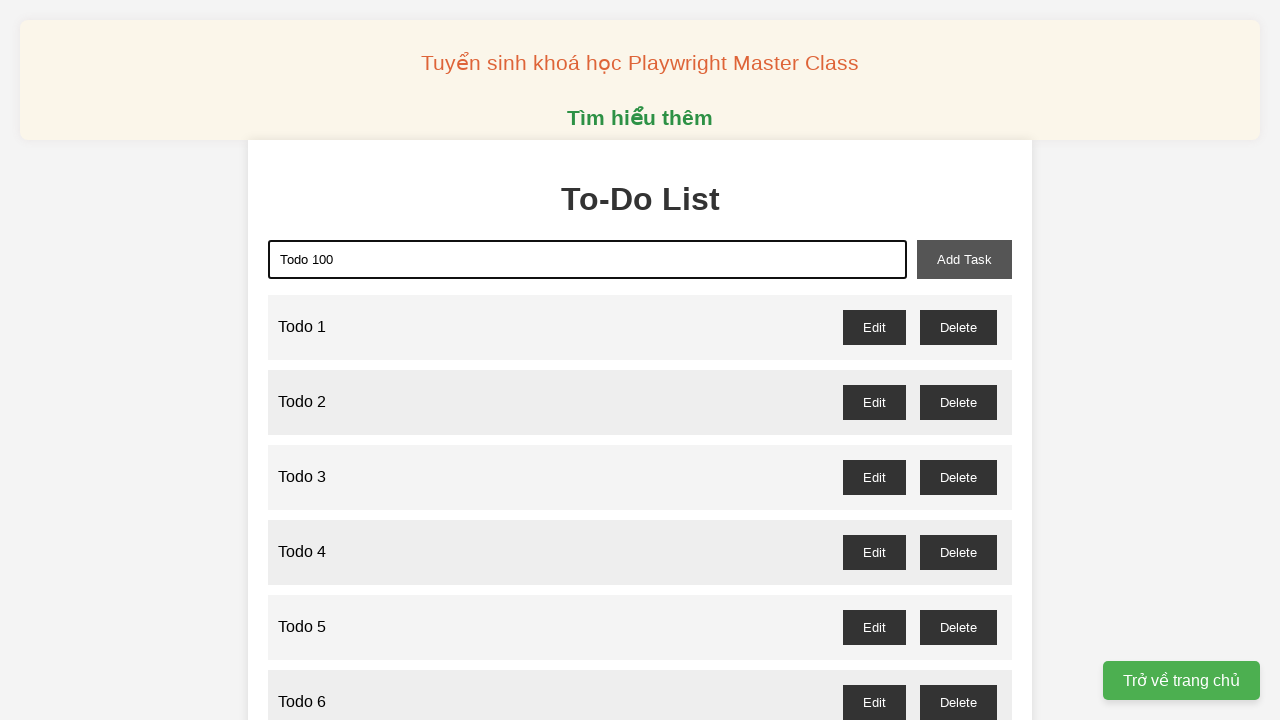

Clicked Add button to create Todo 100 at (964, 259) on button:has-text('Add')
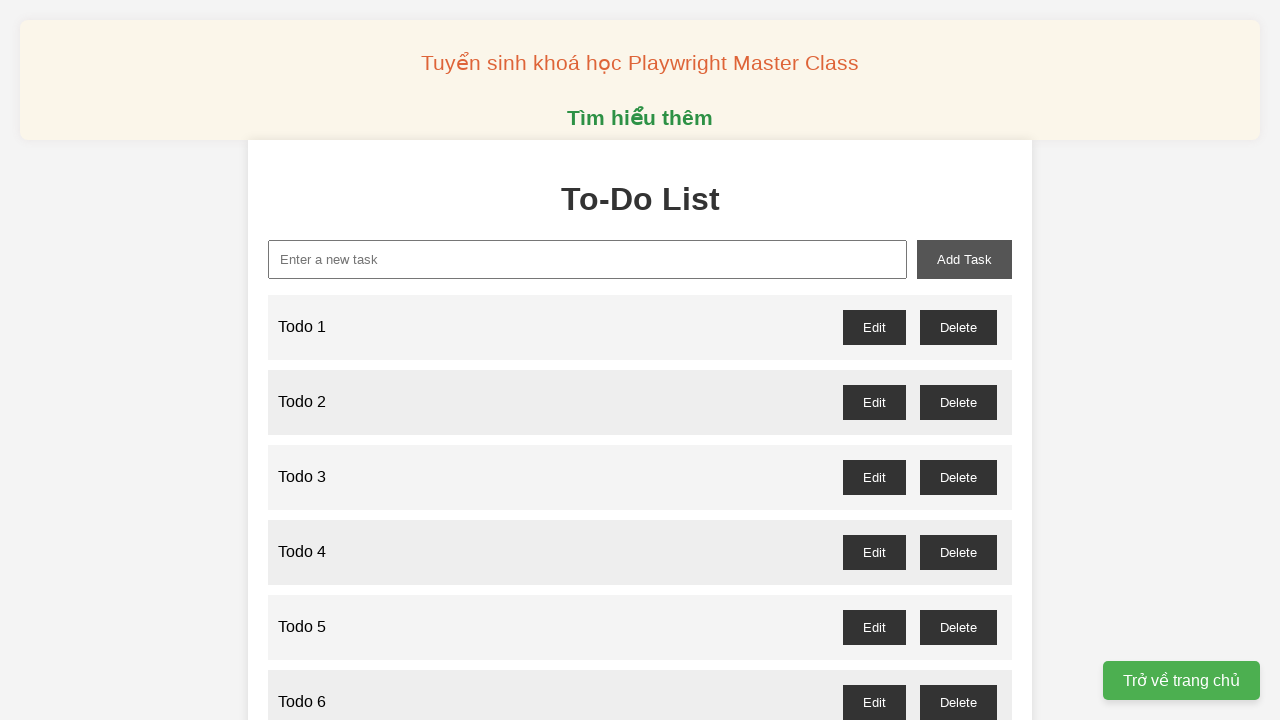

Set up dialog handler to accept confirmation dialogs
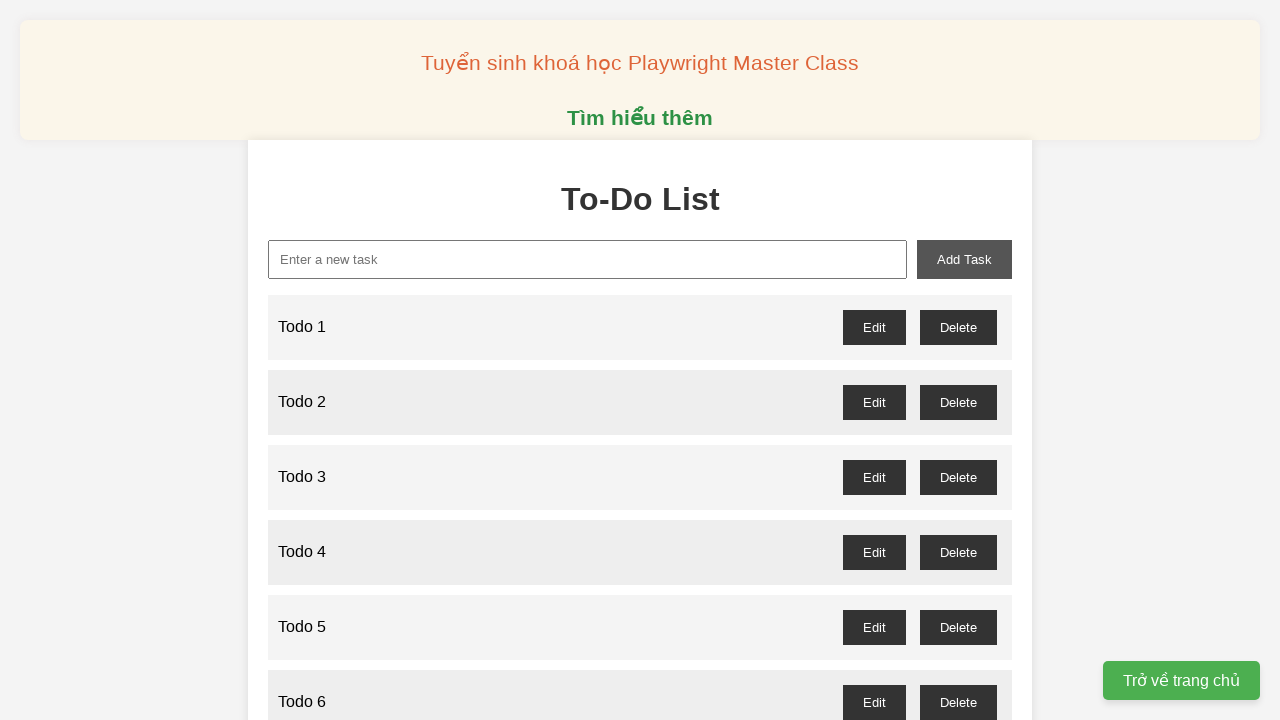

Clicked delete button for Todo 1 (odd number) at (958, 327) on #todo-1-delete
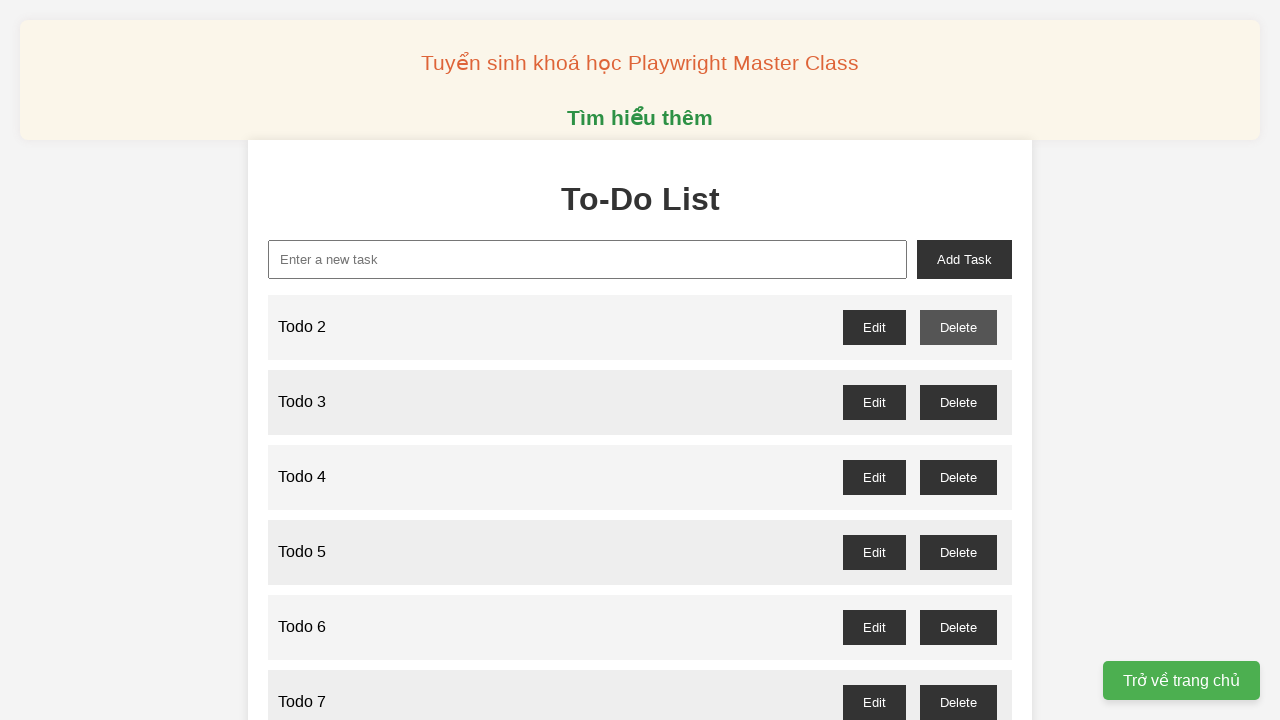

Clicked delete button for Todo 3 (odd number) at (958, 402) on #todo-3-delete
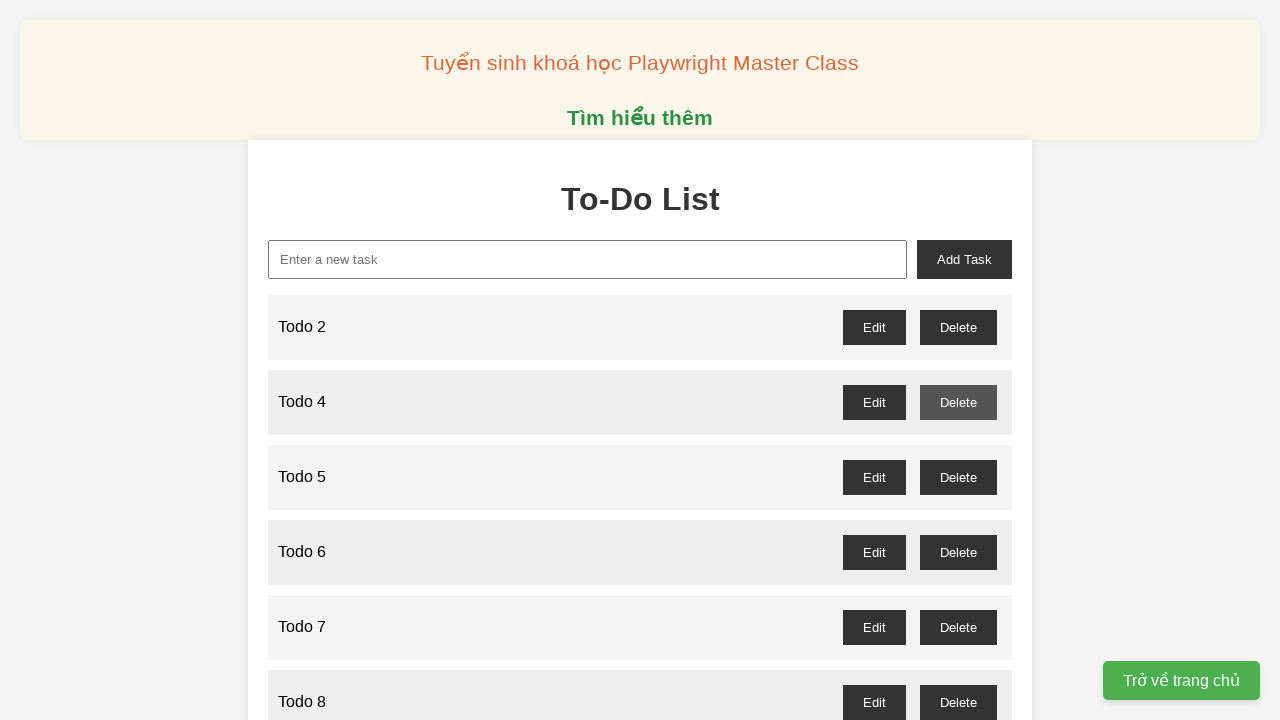

Clicked delete button for Todo 5 (odd number) at (958, 477) on #todo-5-delete
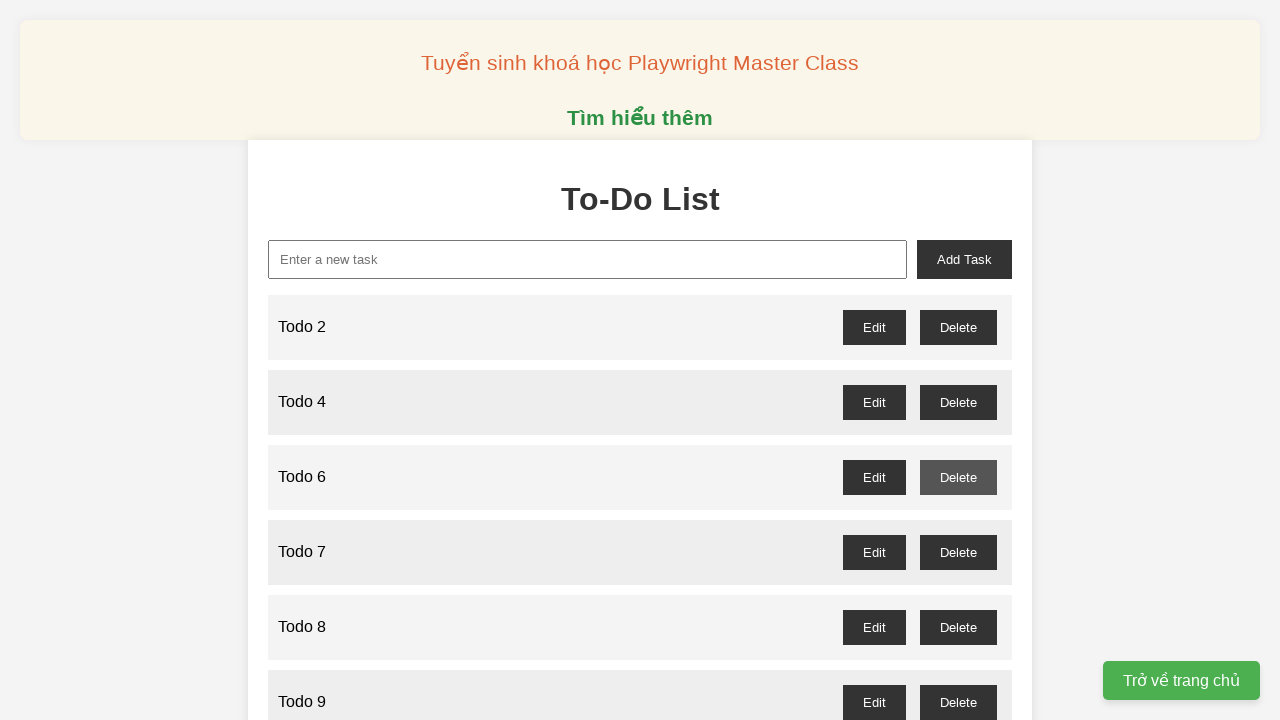

Clicked delete button for Todo 7 (odd number) at (958, 552) on #todo-7-delete
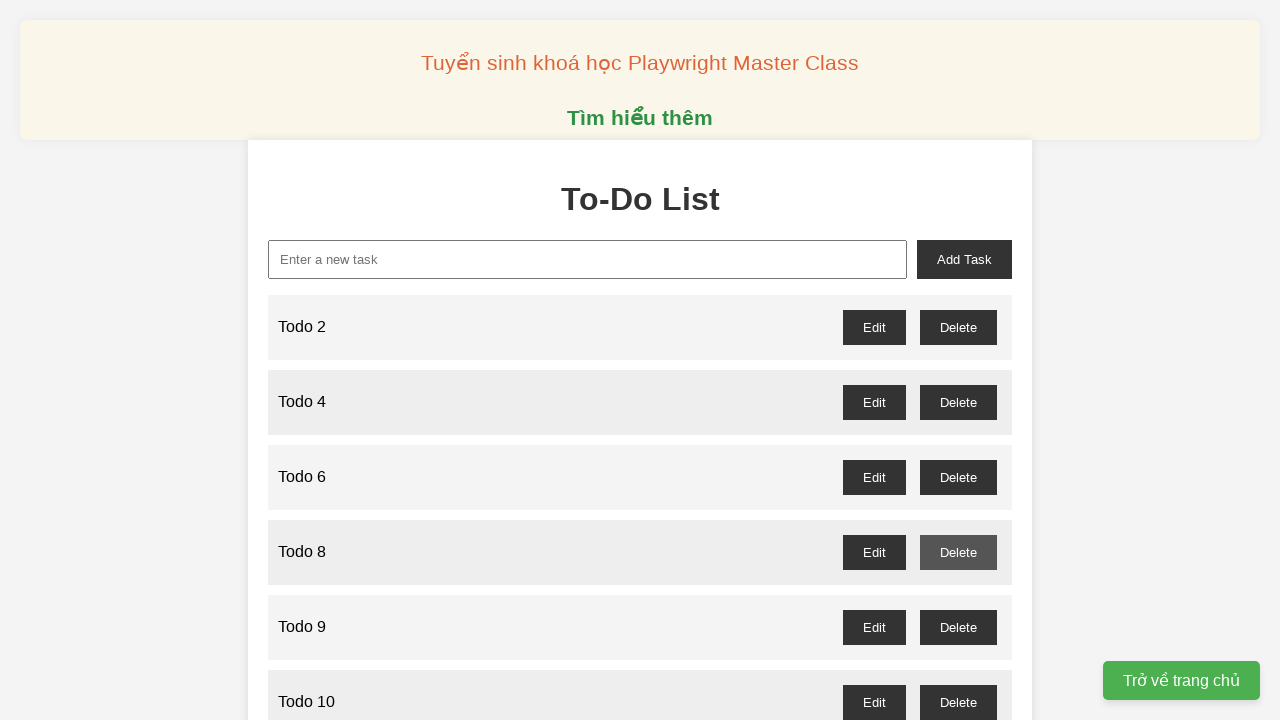

Clicked delete button for Todo 9 (odd number) at (958, 627) on #todo-9-delete
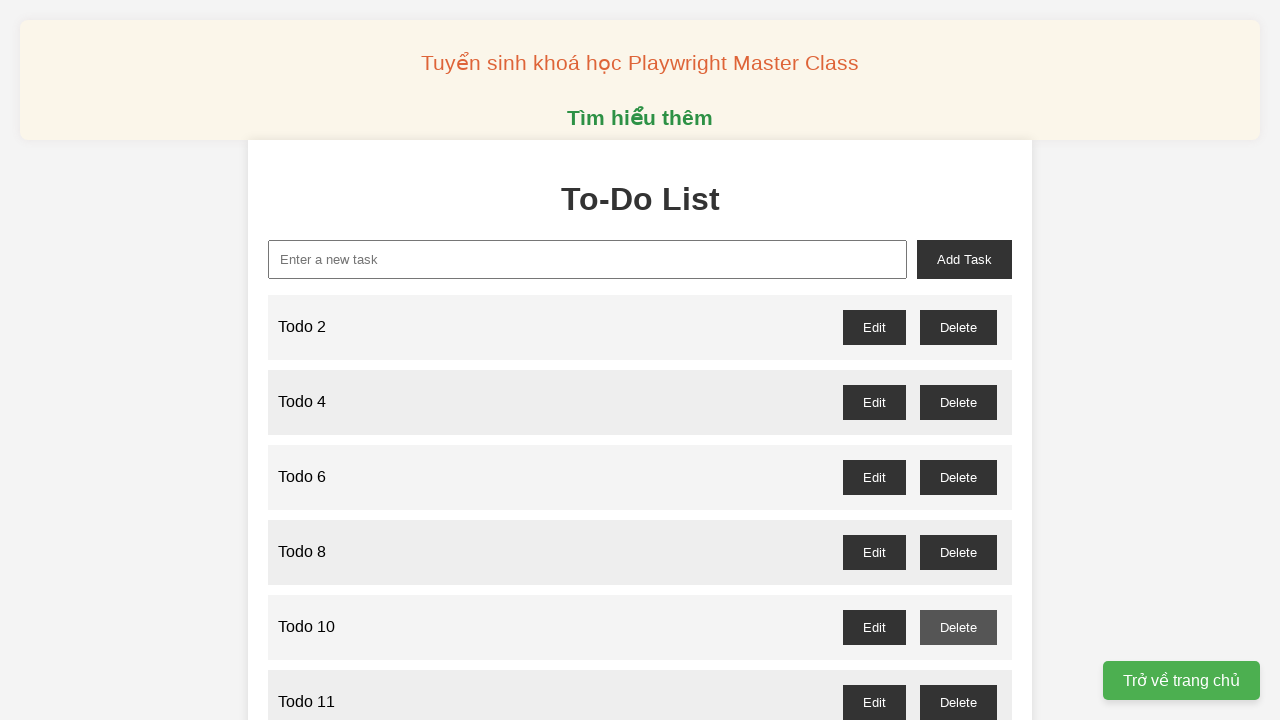

Clicked delete button for Todo 11 (odd number) at (958, 702) on #todo-11-delete
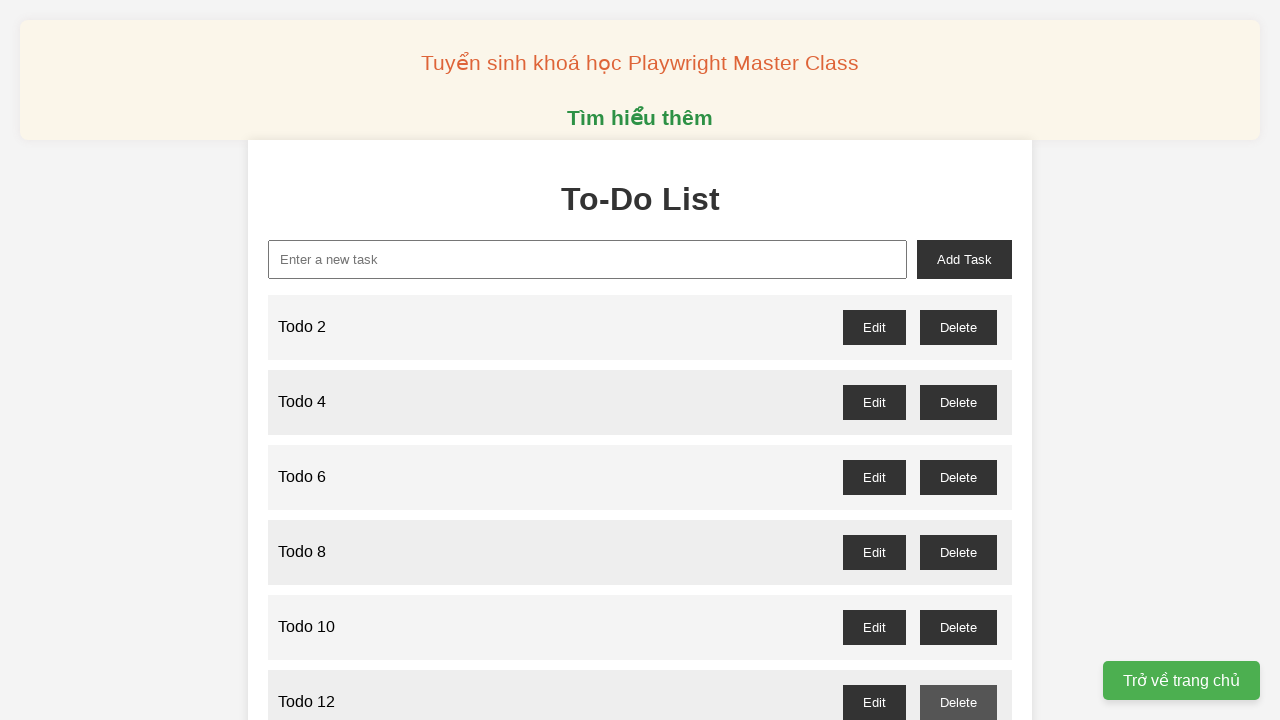

Clicked delete button for Todo 13 (odd number) at (958, 360) on #todo-13-delete
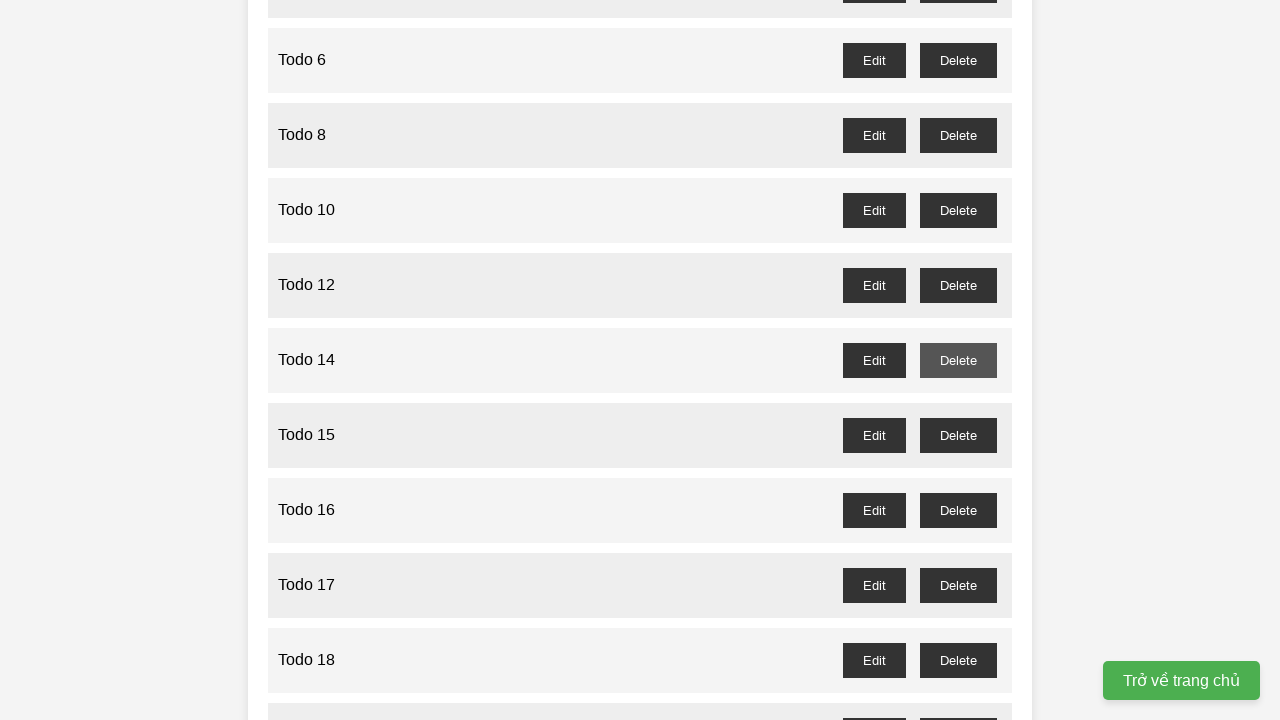

Clicked delete button for Todo 15 (odd number) at (958, 435) on #todo-15-delete
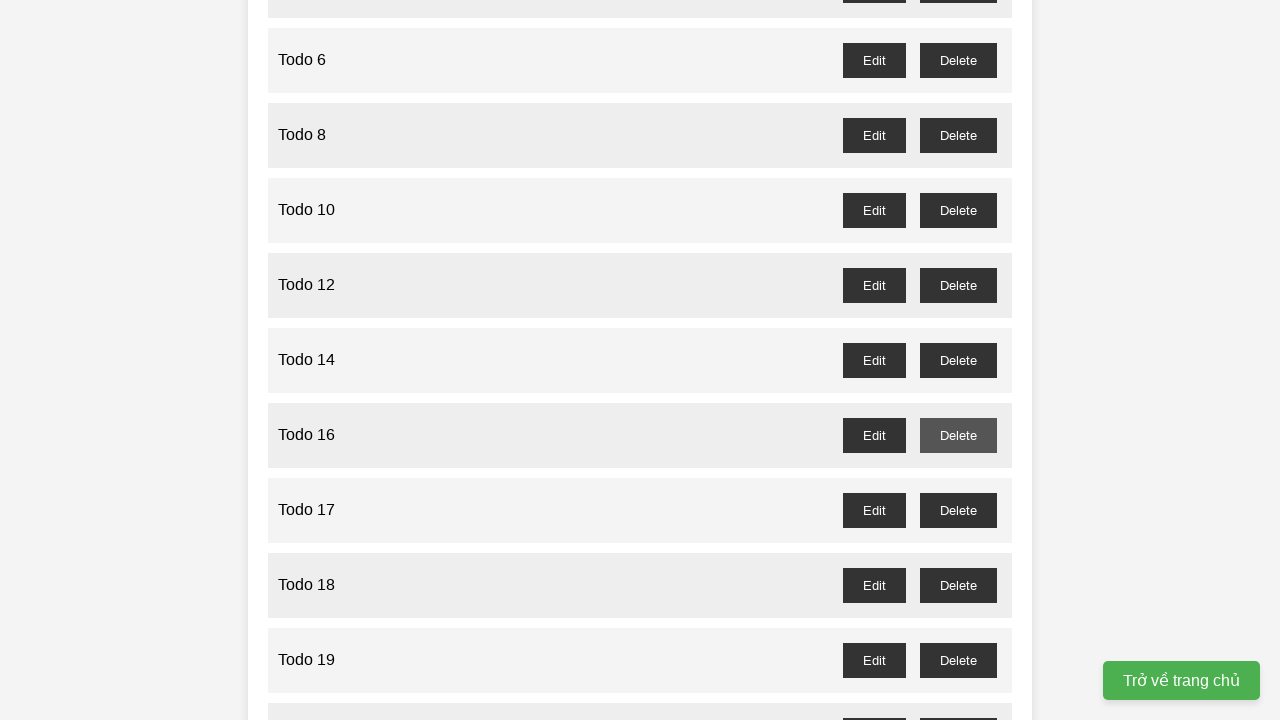

Clicked delete button for Todo 17 (odd number) at (958, 510) on #todo-17-delete
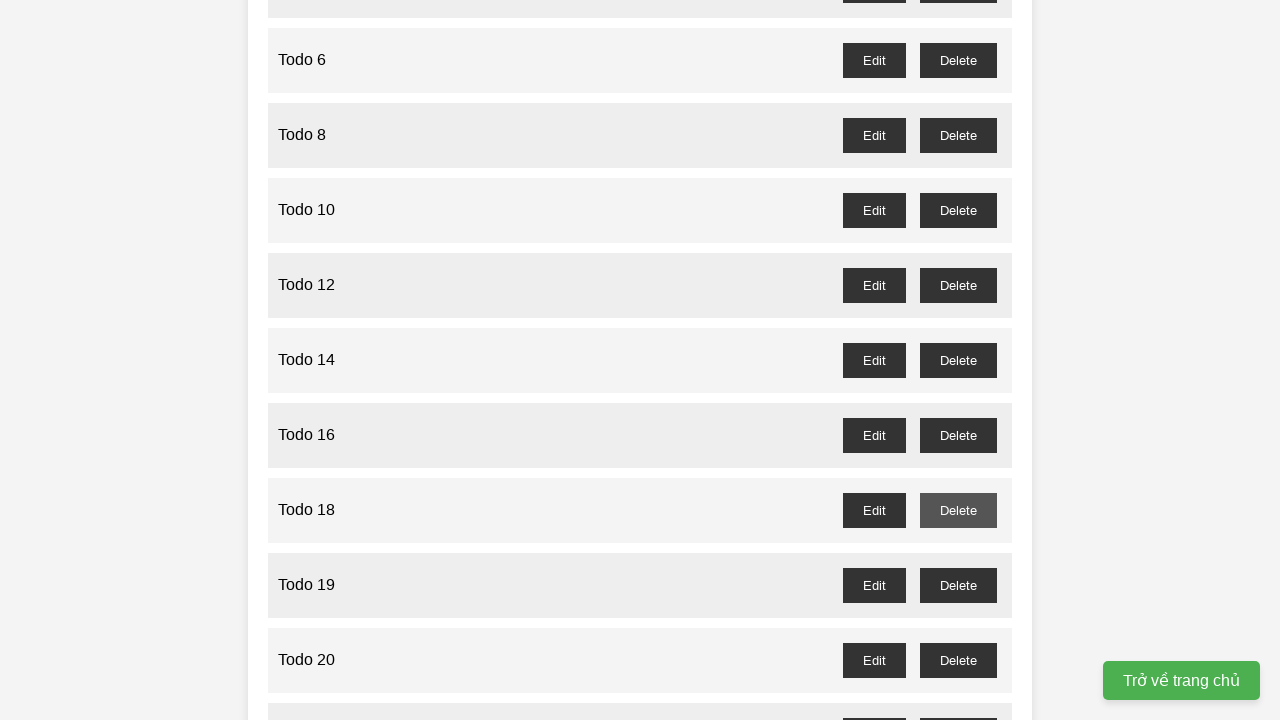

Clicked delete button for Todo 19 (odd number) at (958, 585) on #todo-19-delete
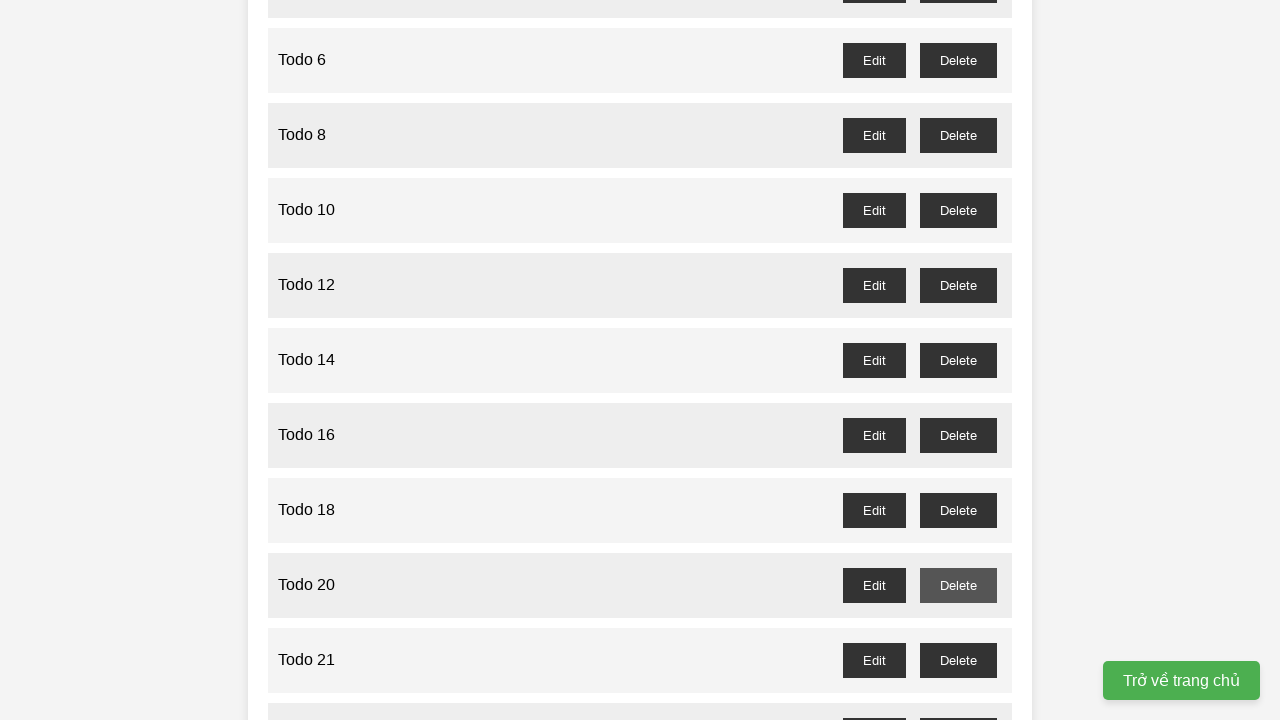

Clicked delete button for Todo 21 (odd number) at (958, 660) on #todo-21-delete
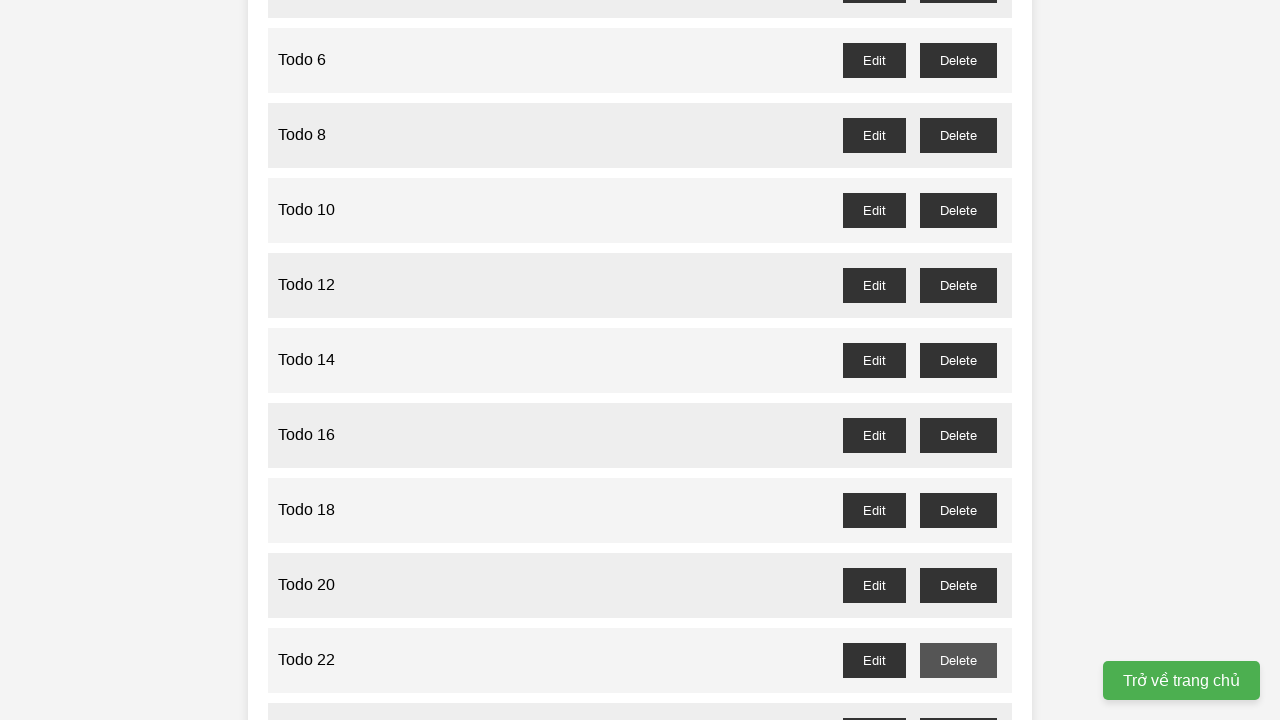

Clicked delete button for Todo 23 (odd number) at (958, 703) on #todo-23-delete
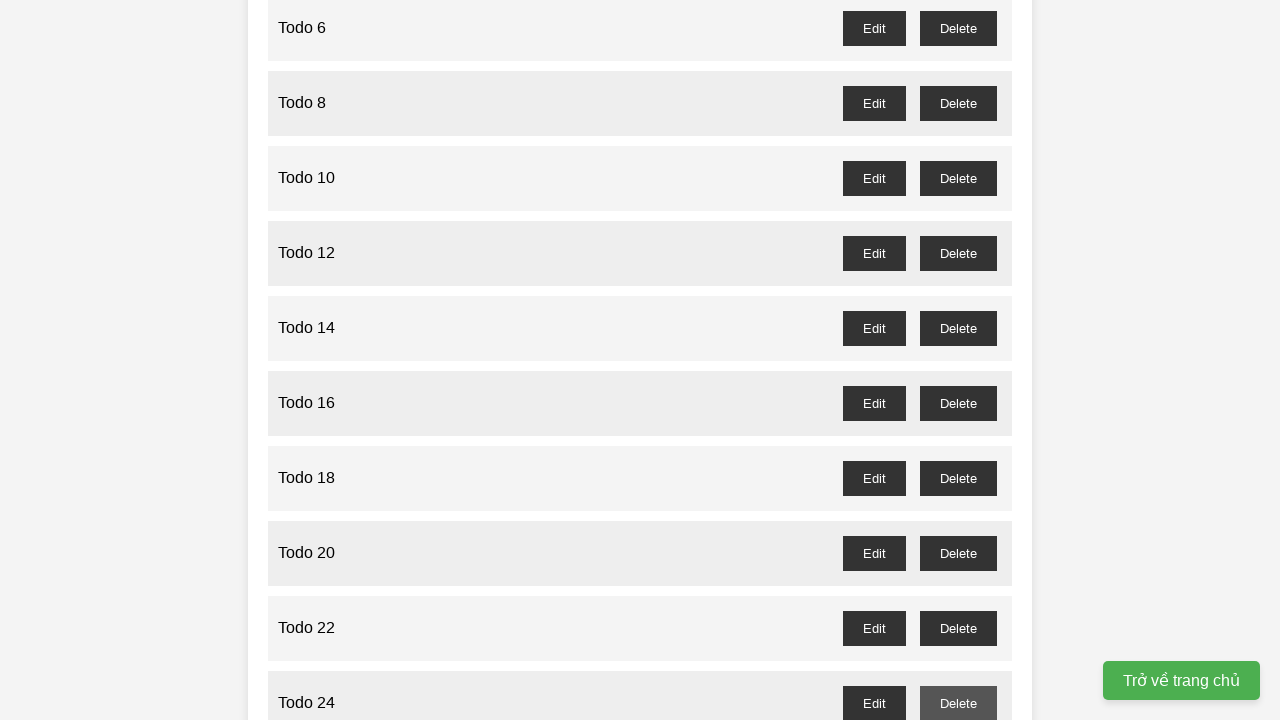

Clicked delete button for Todo 25 (odd number) at (958, 360) on #todo-25-delete
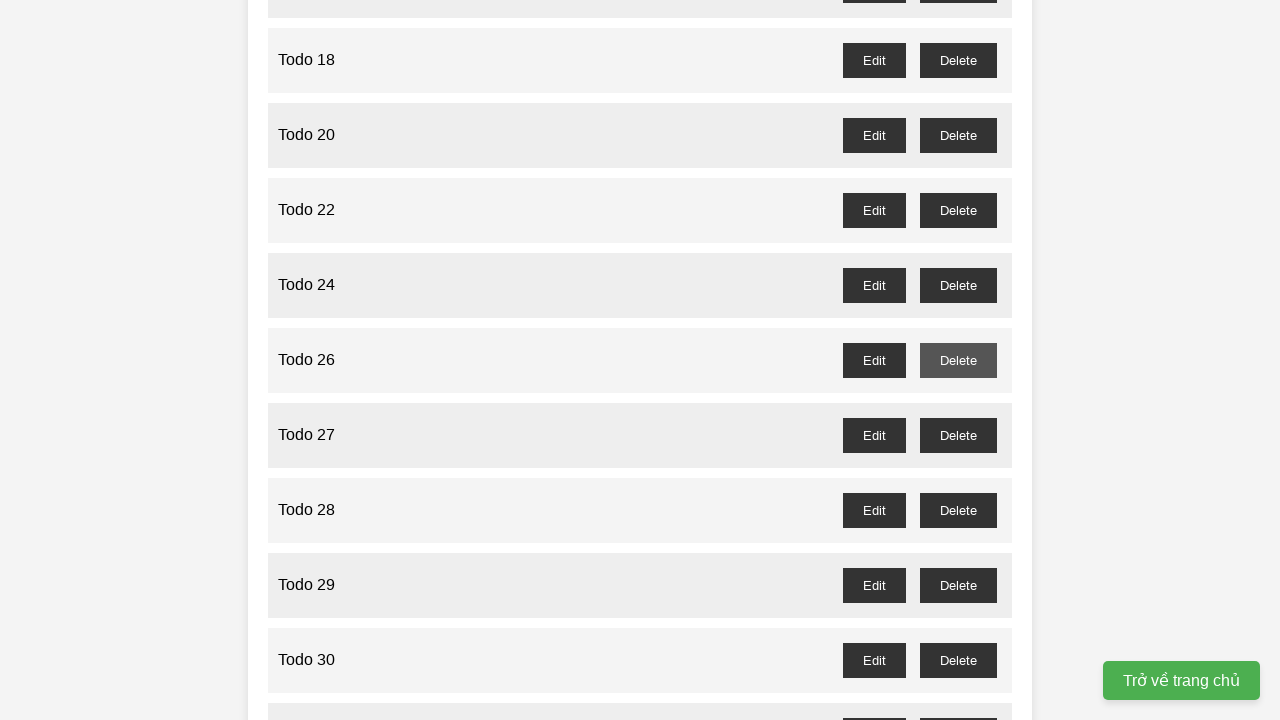

Clicked delete button for Todo 27 (odd number) at (958, 435) on #todo-27-delete
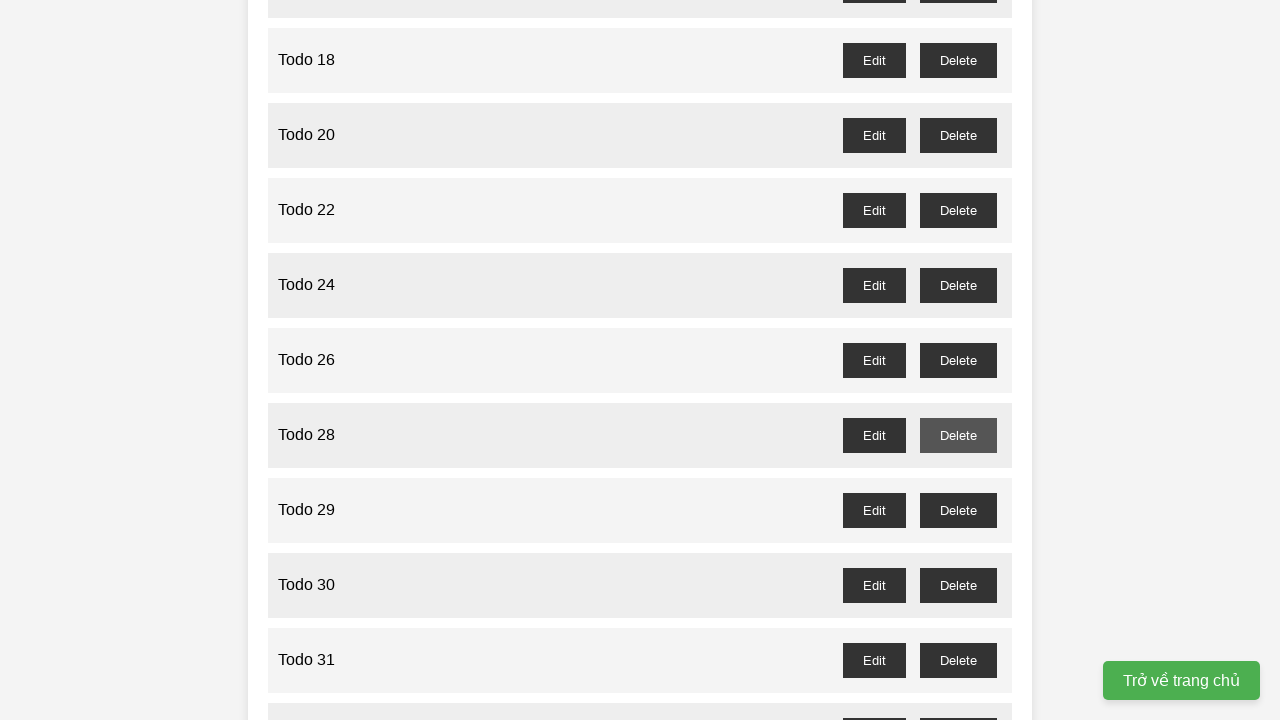

Clicked delete button for Todo 29 (odd number) at (958, 510) on #todo-29-delete
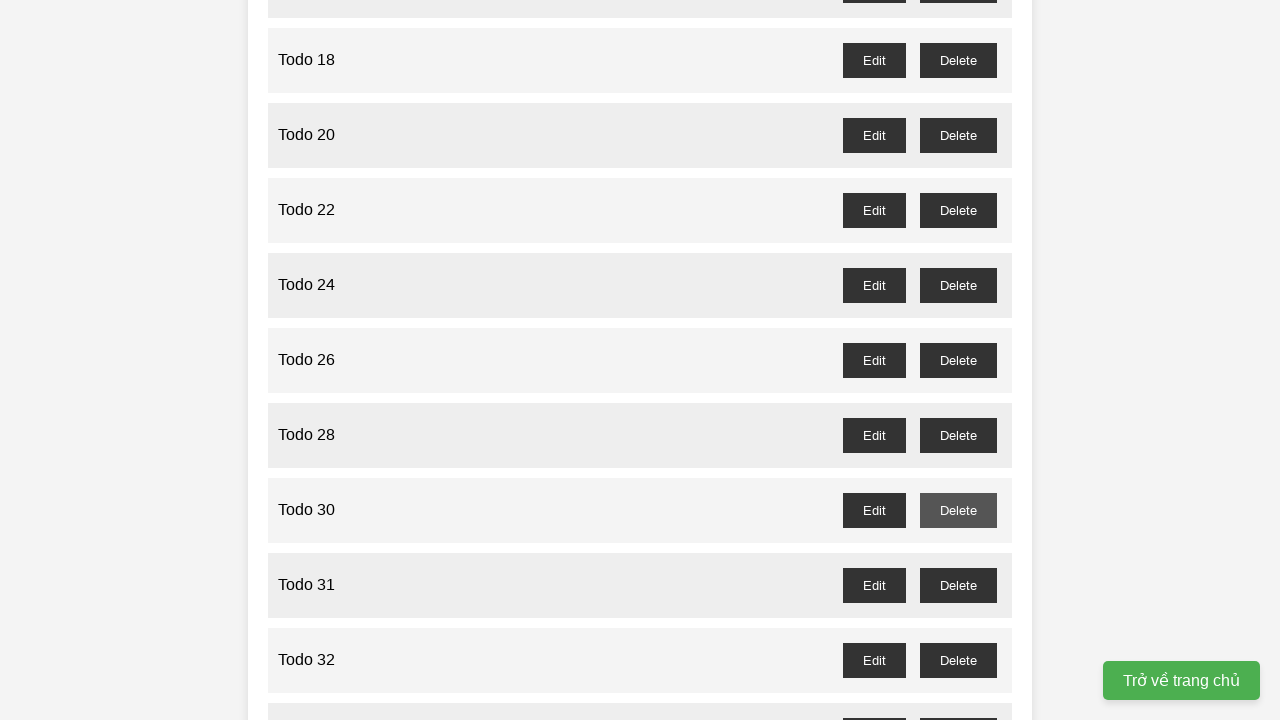

Clicked delete button for Todo 31 (odd number) at (958, 585) on #todo-31-delete
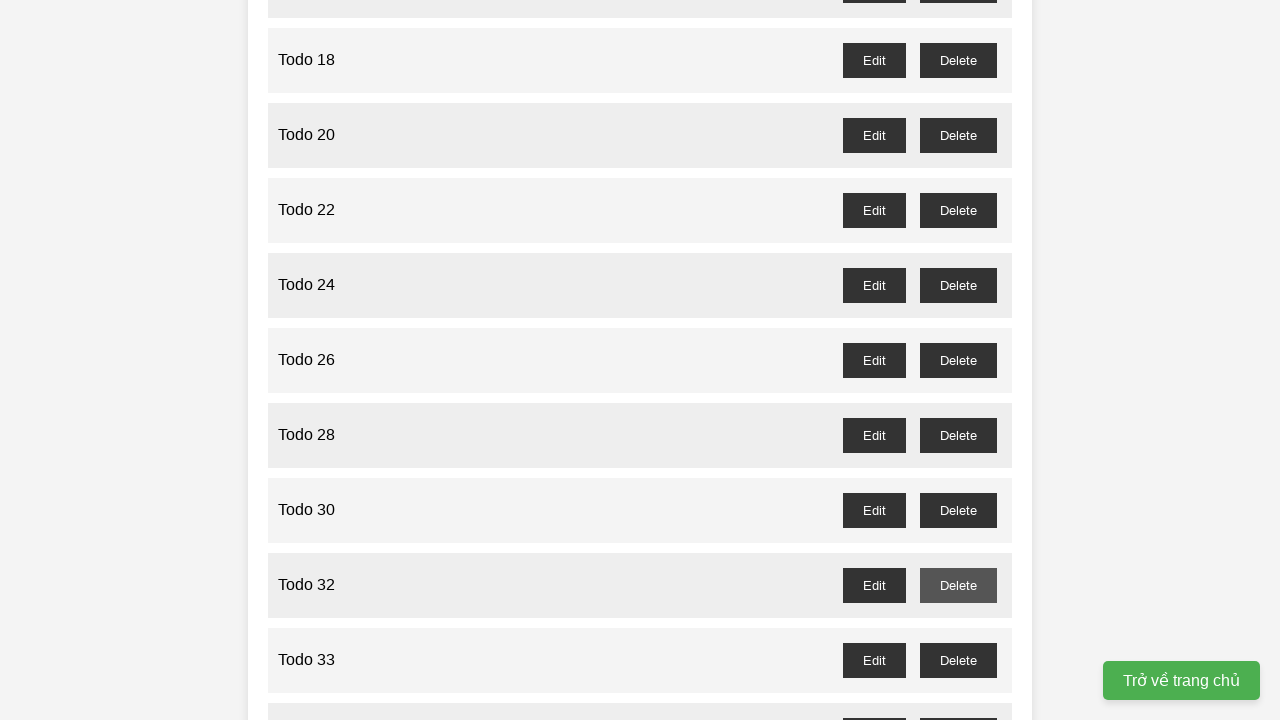

Clicked delete button for Todo 33 (odd number) at (958, 660) on #todo-33-delete
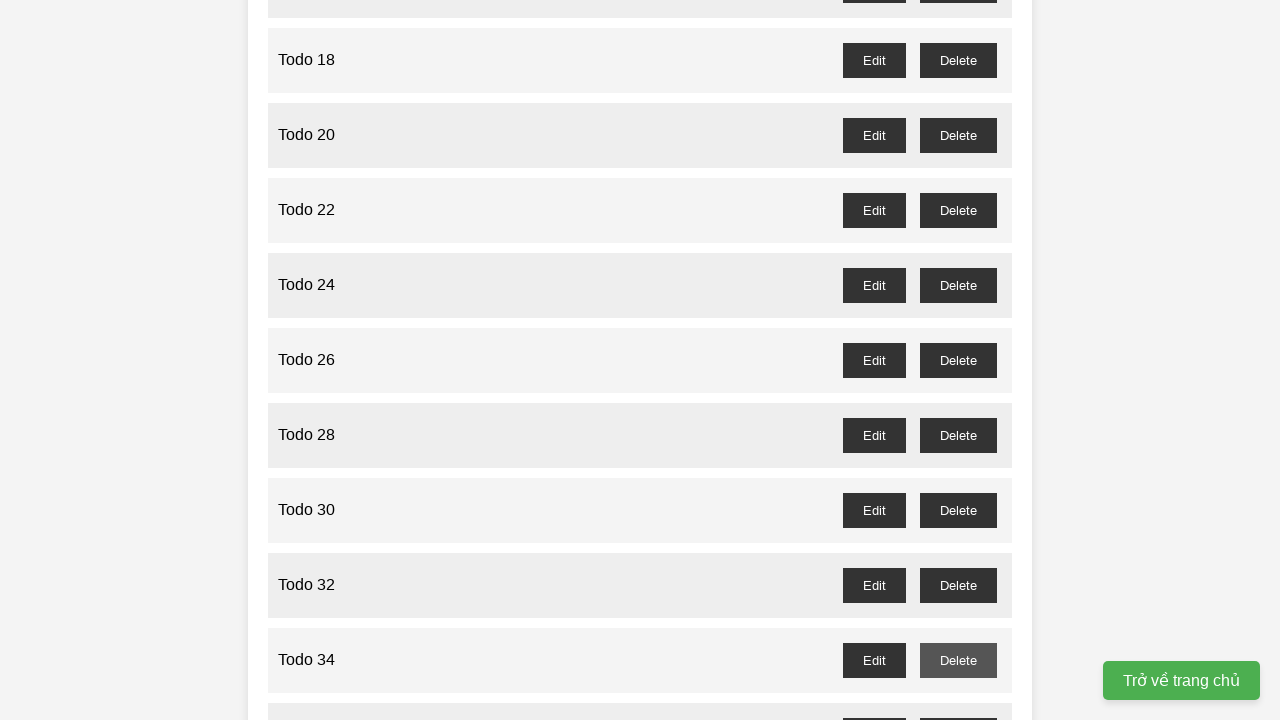

Clicked delete button for Todo 35 (odd number) at (958, 703) on #todo-35-delete
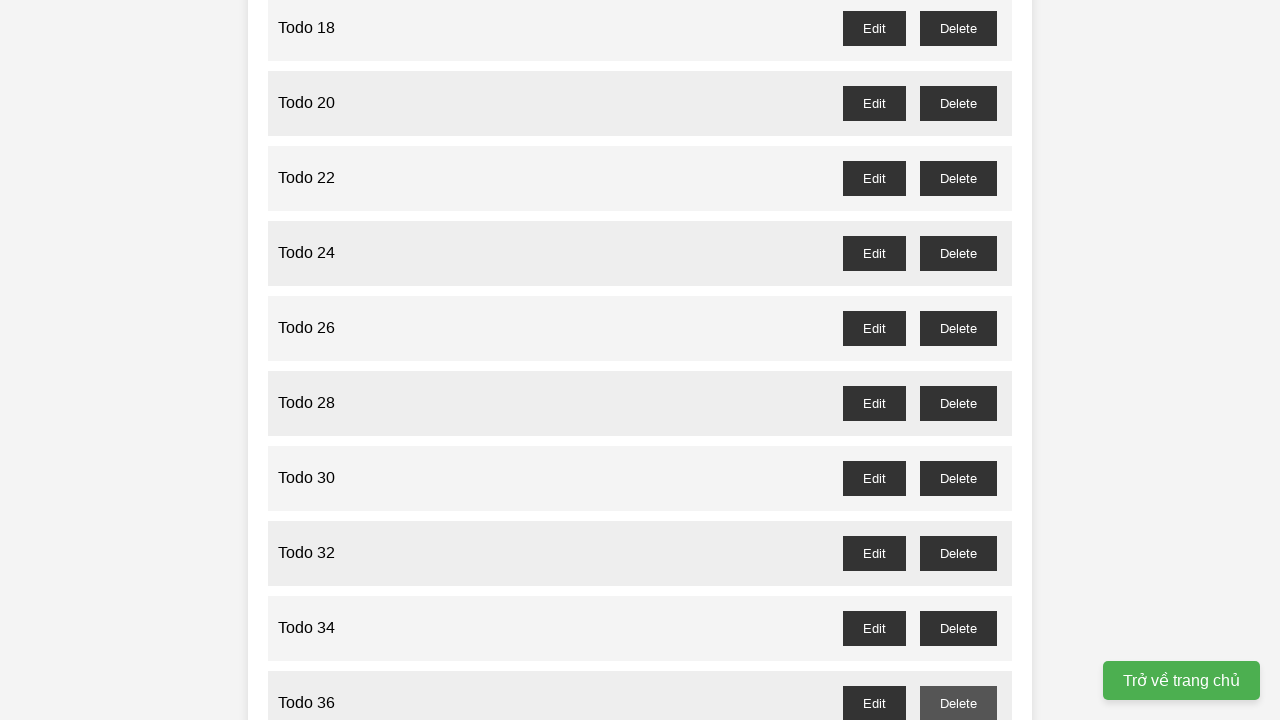

Clicked delete button for Todo 37 (odd number) at (958, 360) on #todo-37-delete
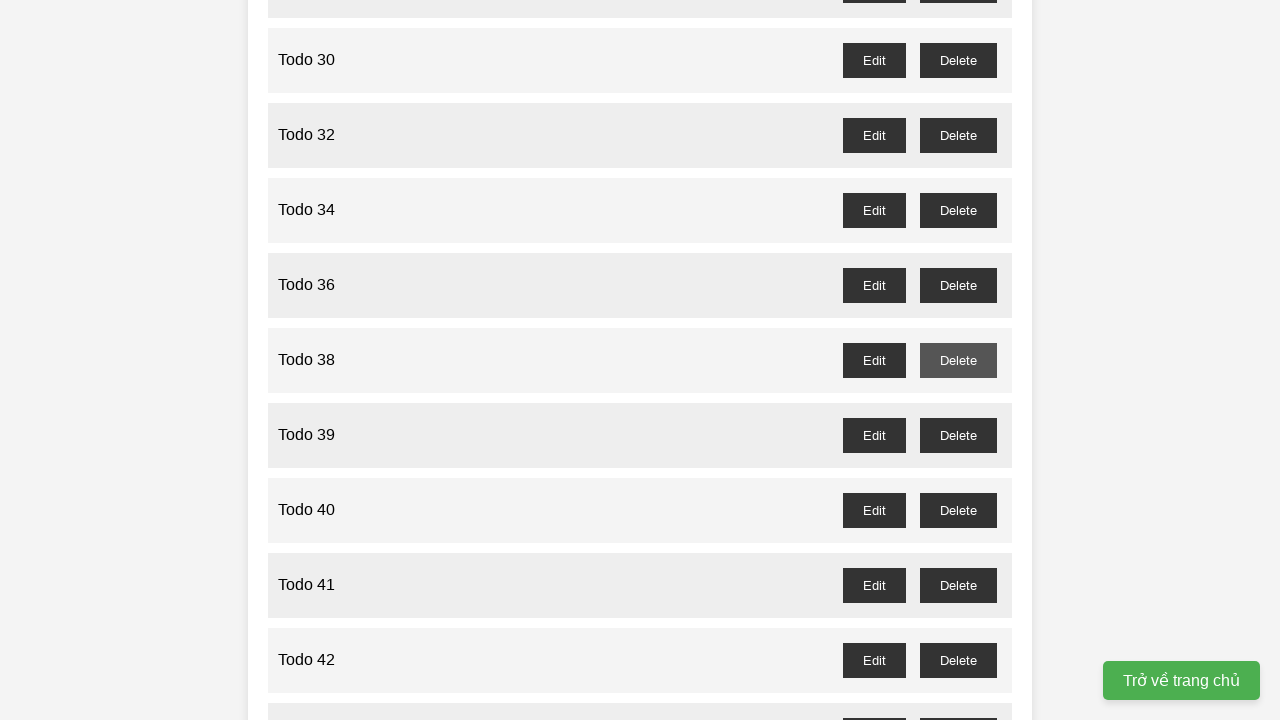

Clicked delete button for Todo 39 (odd number) at (958, 435) on #todo-39-delete
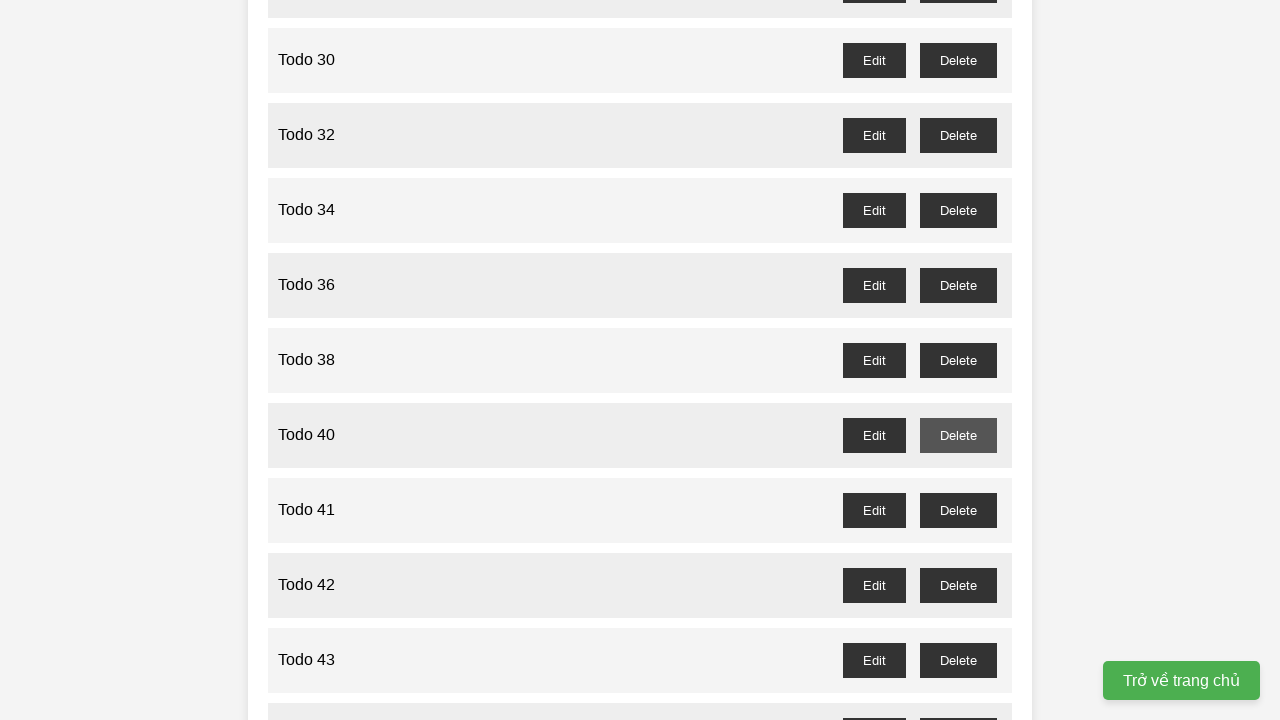

Clicked delete button for Todo 41 (odd number) at (958, 510) on #todo-41-delete
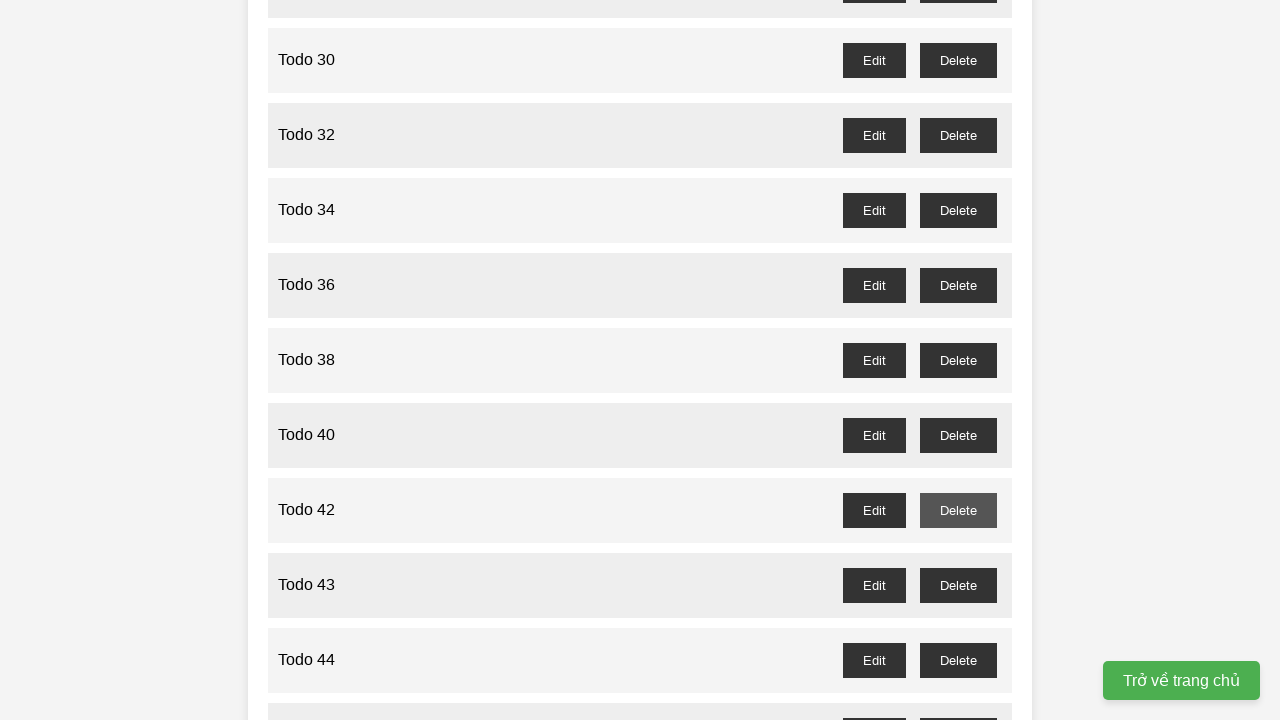

Clicked delete button for Todo 43 (odd number) at (958, 585) on #todo-43-delete
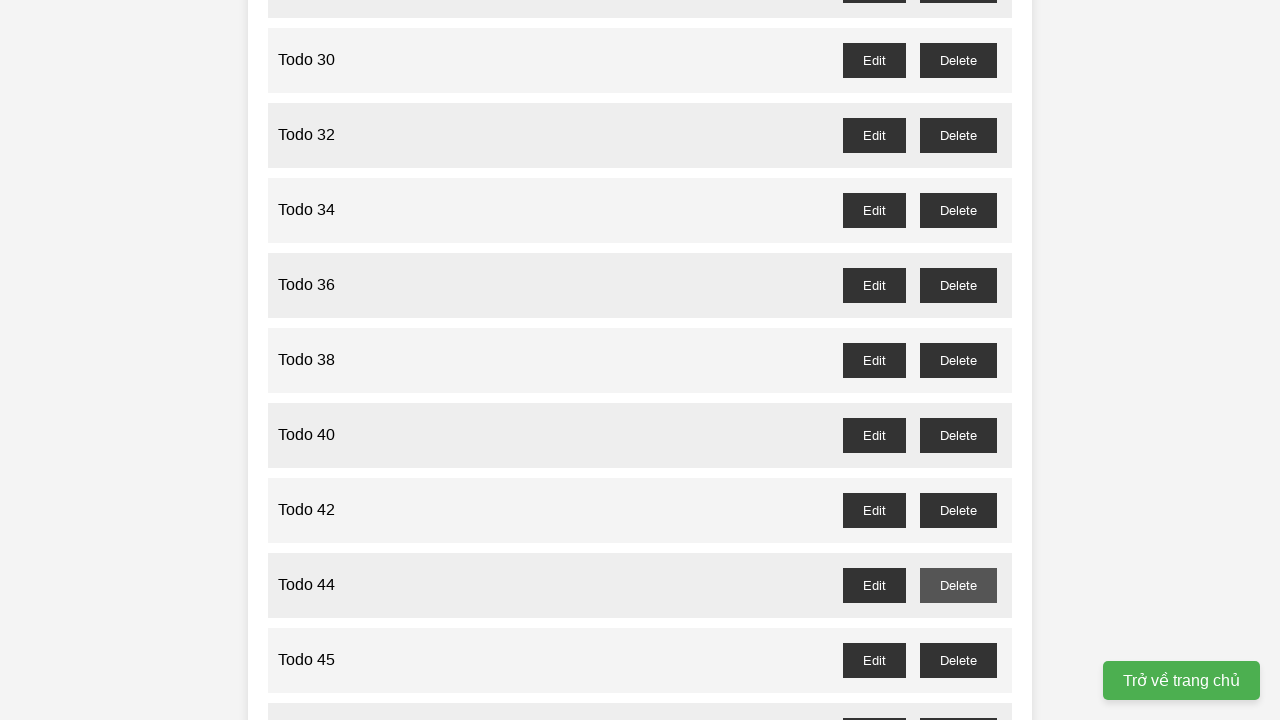

Clicked delete button for Todo 45 (odd number) at (958, 660) on #todo-45-delete
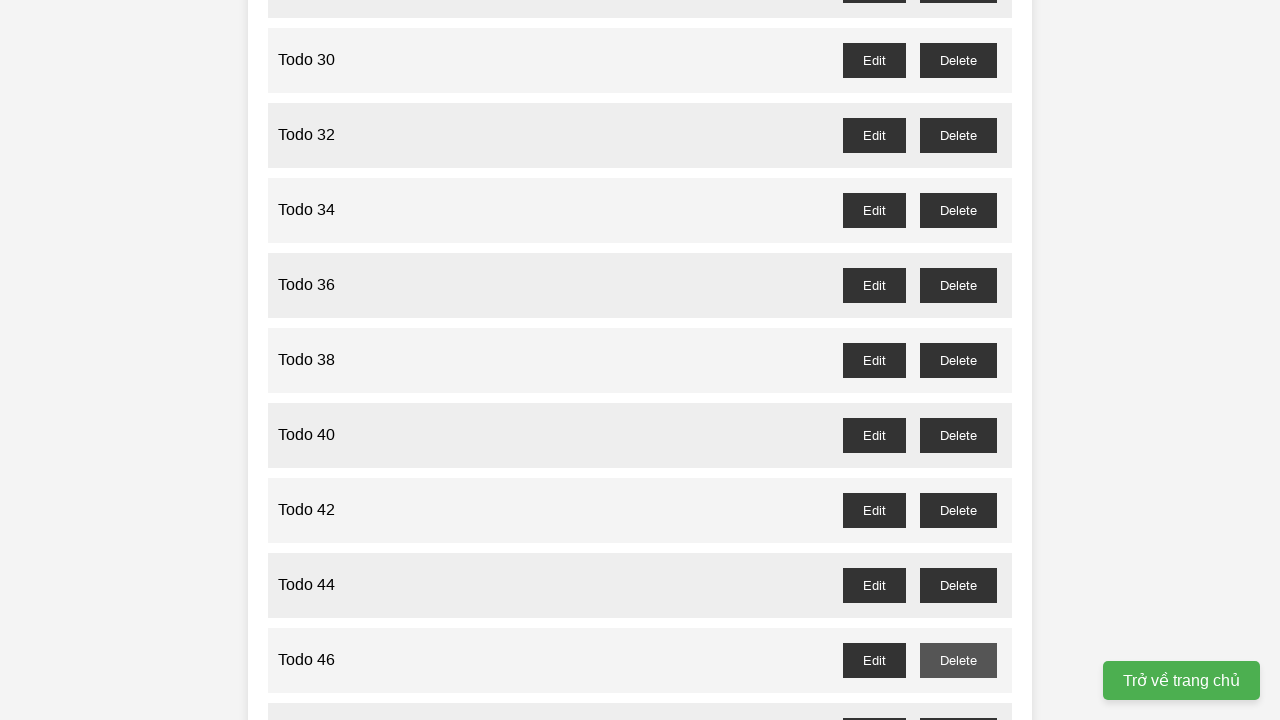

Clicked delete button for Todo 47 (odd number) at (958, 703) on #todo-47-delete
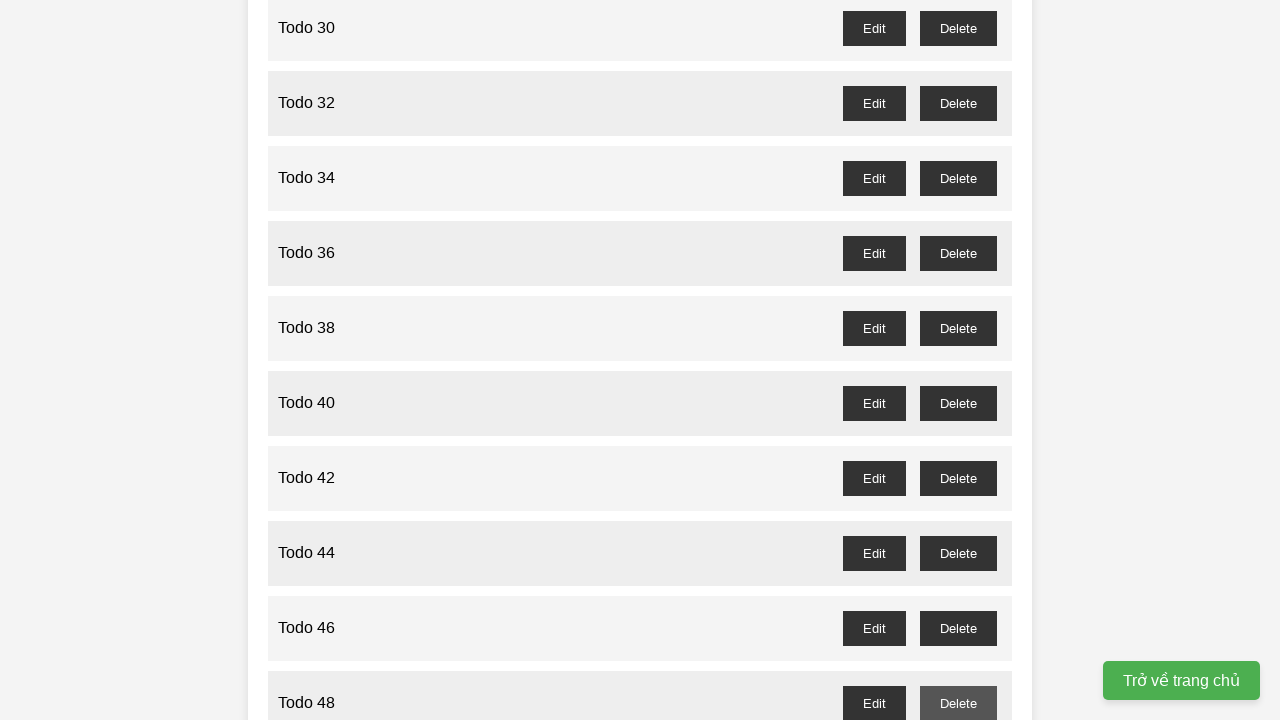

Clicked delete button for Todo 49 (odd number) at (958, 360) on #todo-49-delete
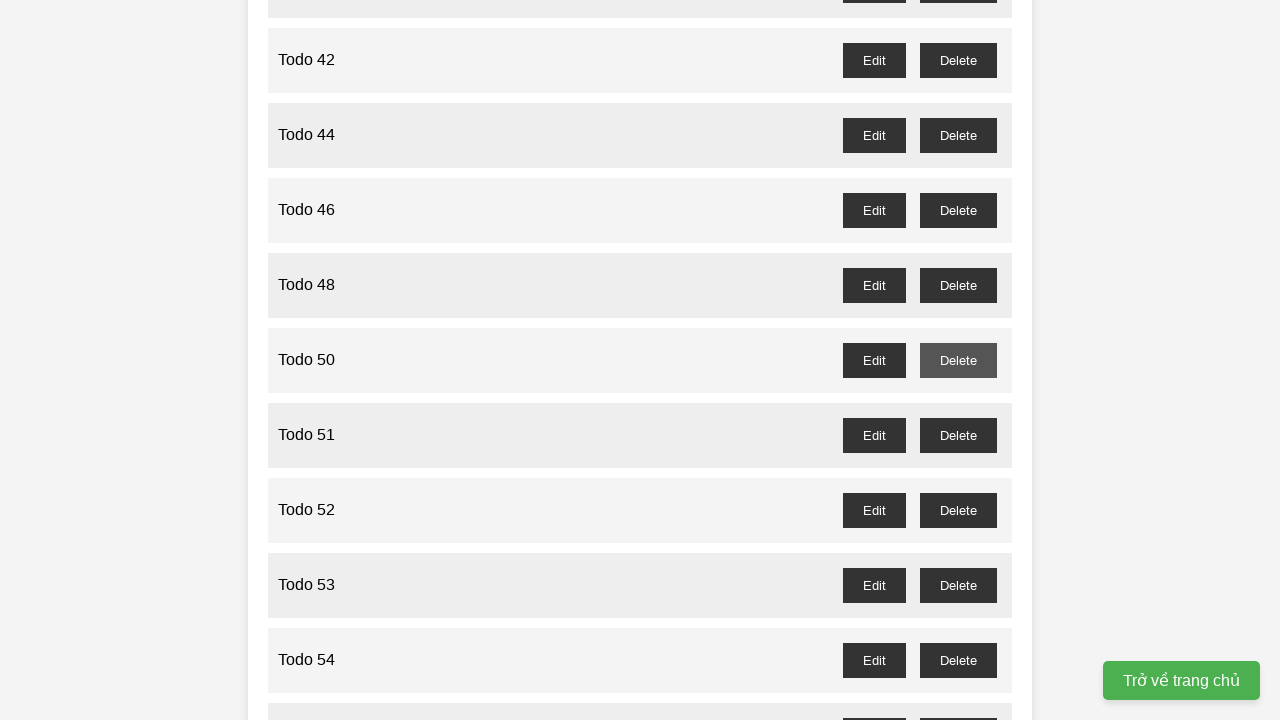

Clicked delete button for Todo 51 (odd number) at (958, 435) on #todo-51-delete
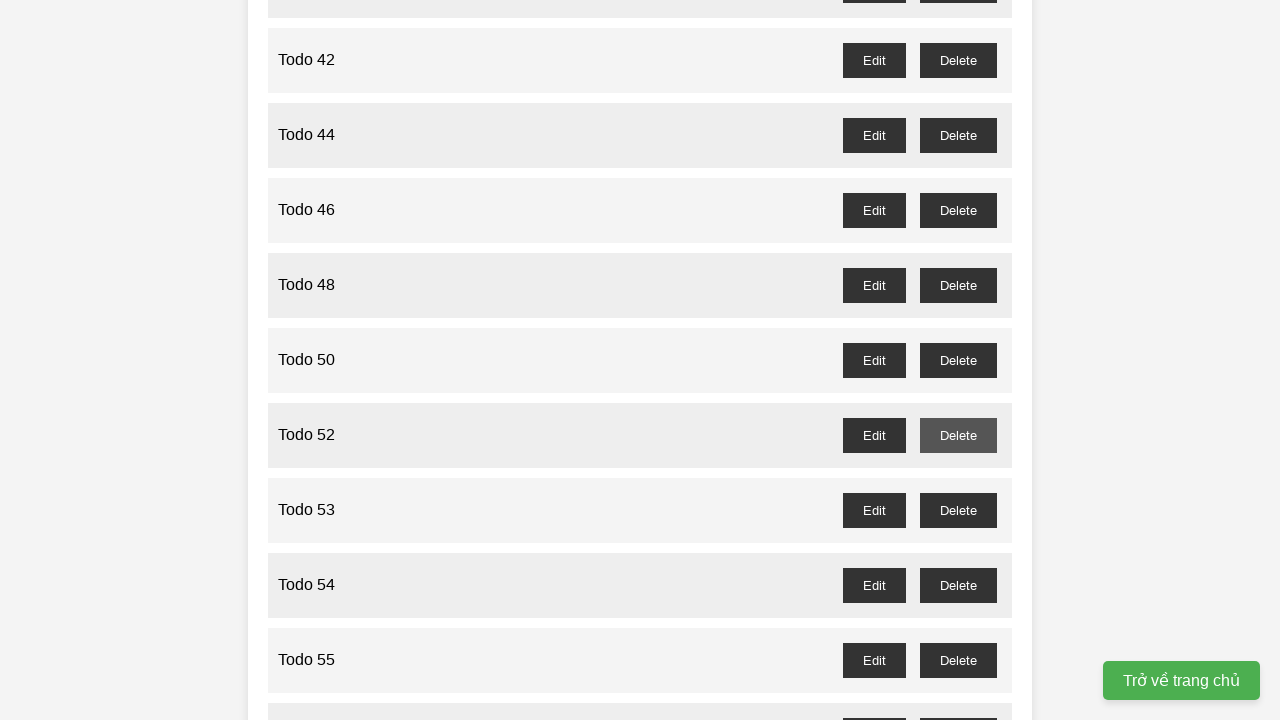

Clicked delete button for Todo 53 (odd number) at (958, 510) on #todo-53-delete
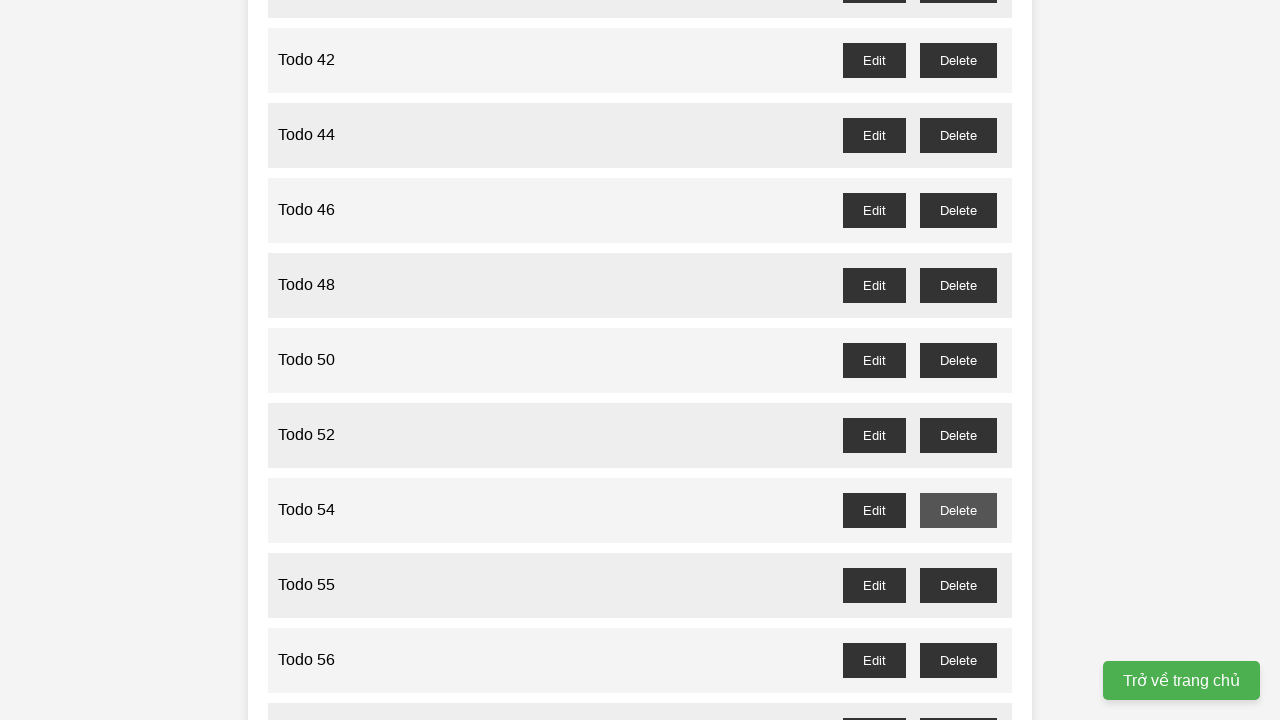

Clicked delete button for Todo 55 (odd number) at (958, 585) on #todo-55-delete
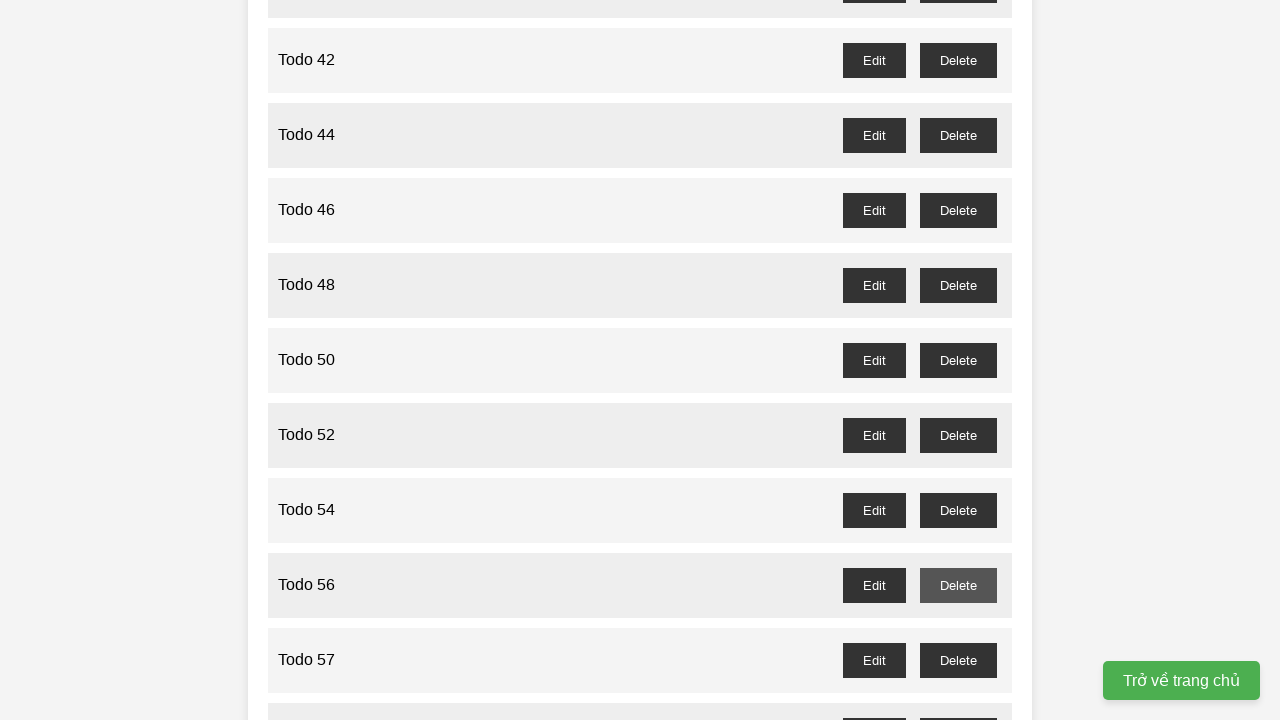

Clicked delete button for Todo 57 (odd number) at (958, 660) on #todo-57-delete
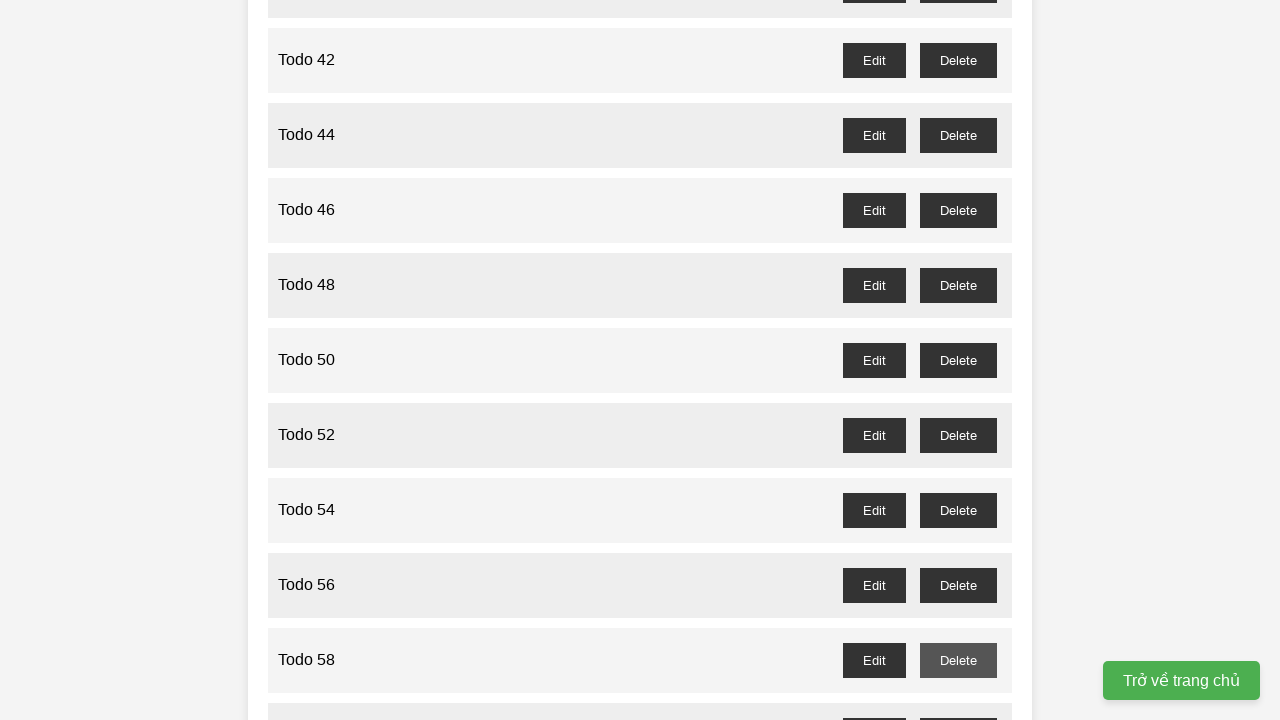

Clicked delete button for Todo 59 (odd number) at (958, 703) on #todo-59-delete
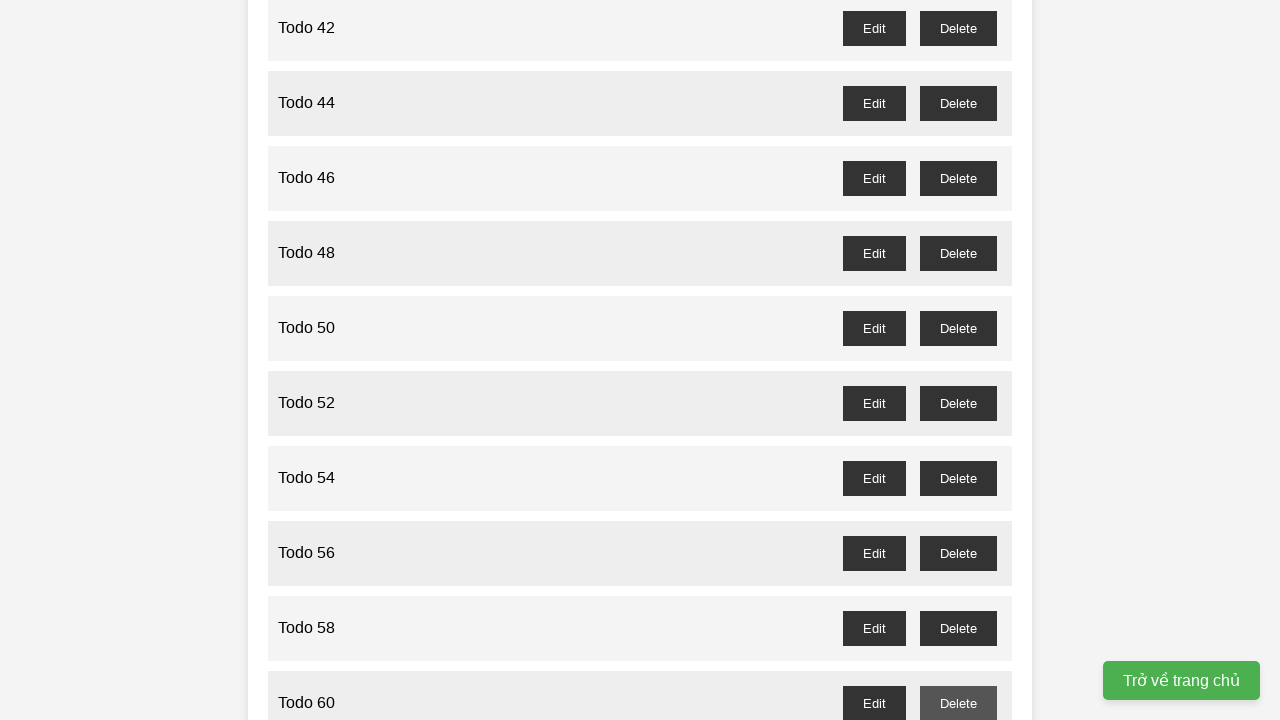

Clicked delete button for Todo 61 (odd number) at (958, 360) on #todo-61-delete
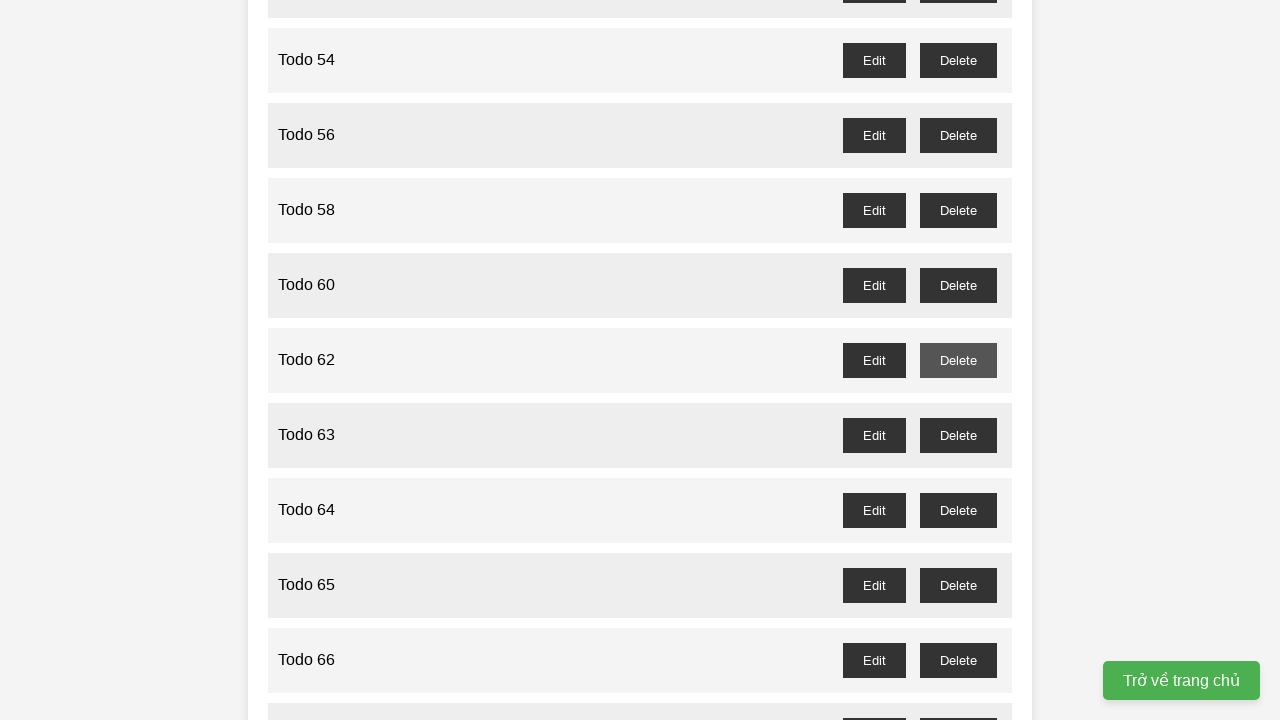

Clicked delete button for Todo 63 (odd number) at (958, 435) on #todo-63-delete
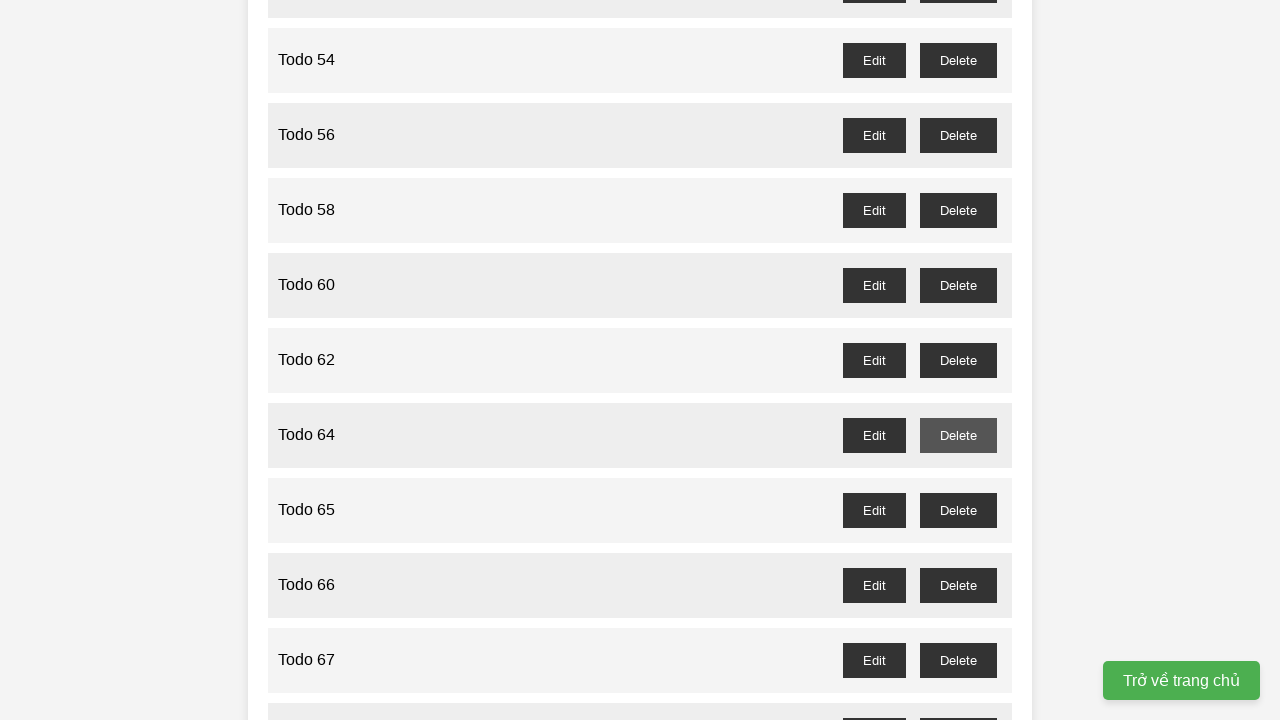

Clicked delete button for Todo 65 (odd number) at (958, 510) on #todo-65-delete
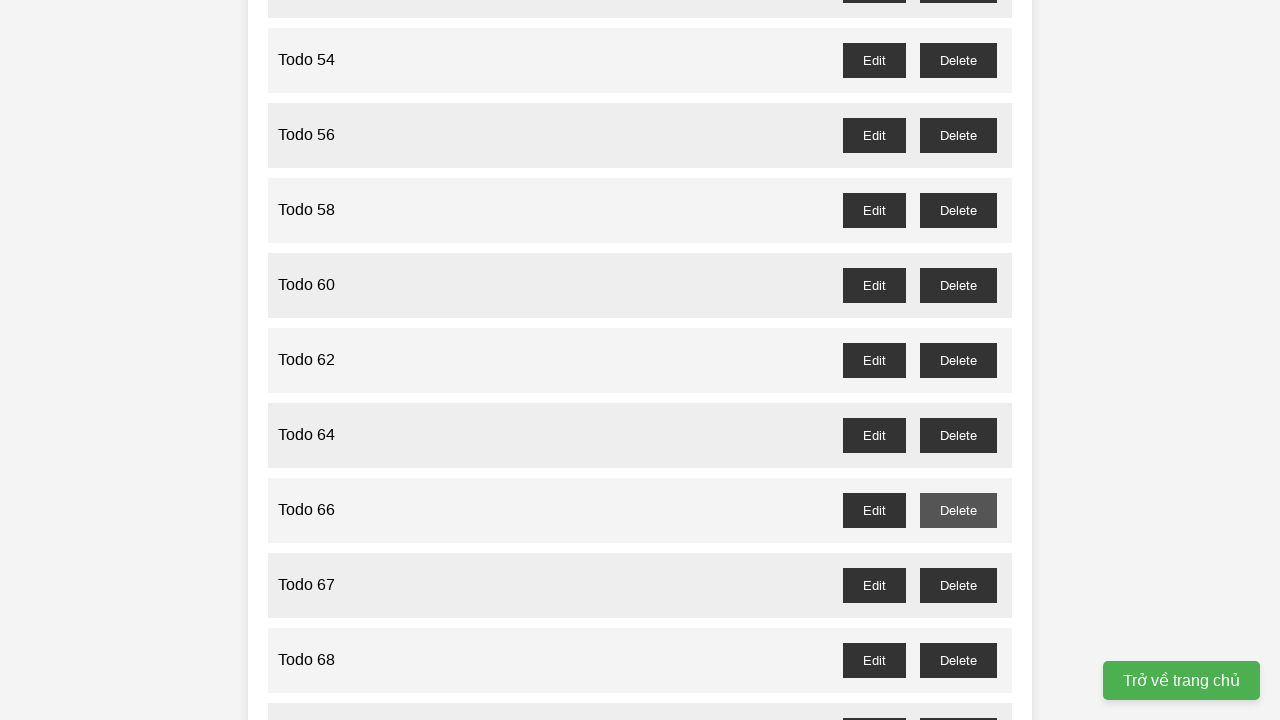

Clicked delete button for Todo 67 (odd number) at (958, 585) on #todo-67-delete
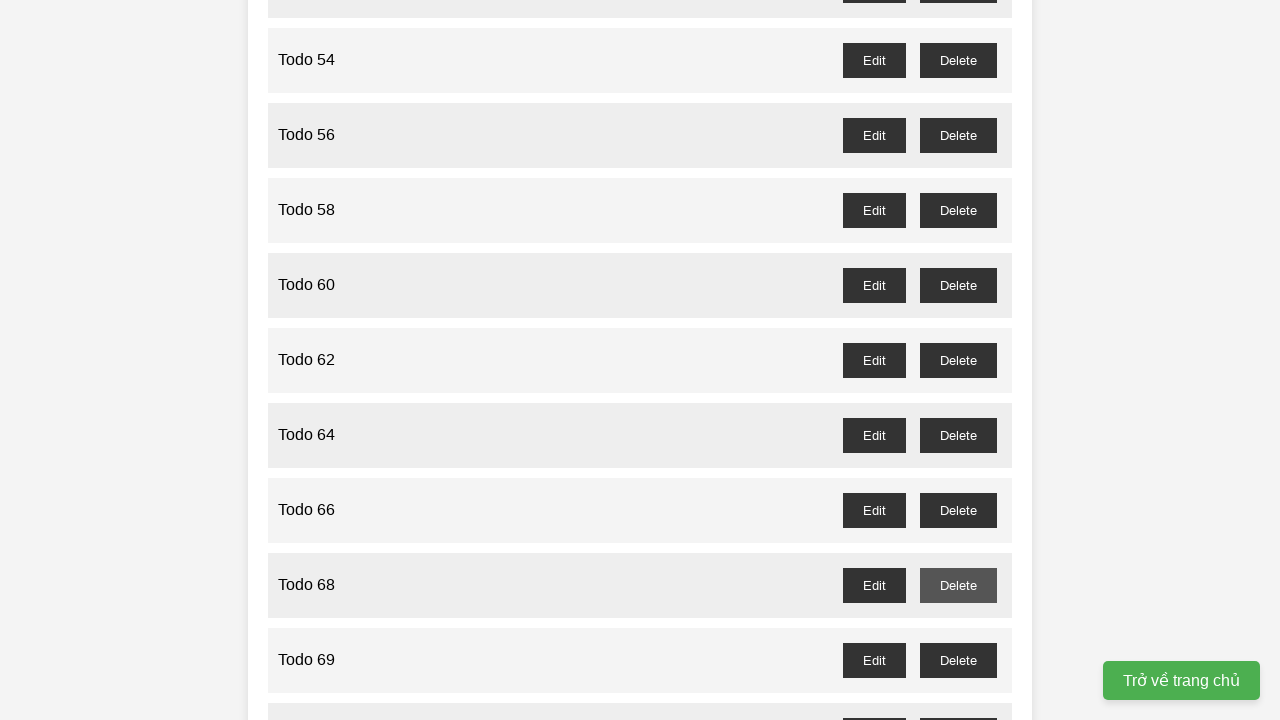

Clicked delete button for Todo 69 (odd number) at (958, 660) on #todo-69-delete
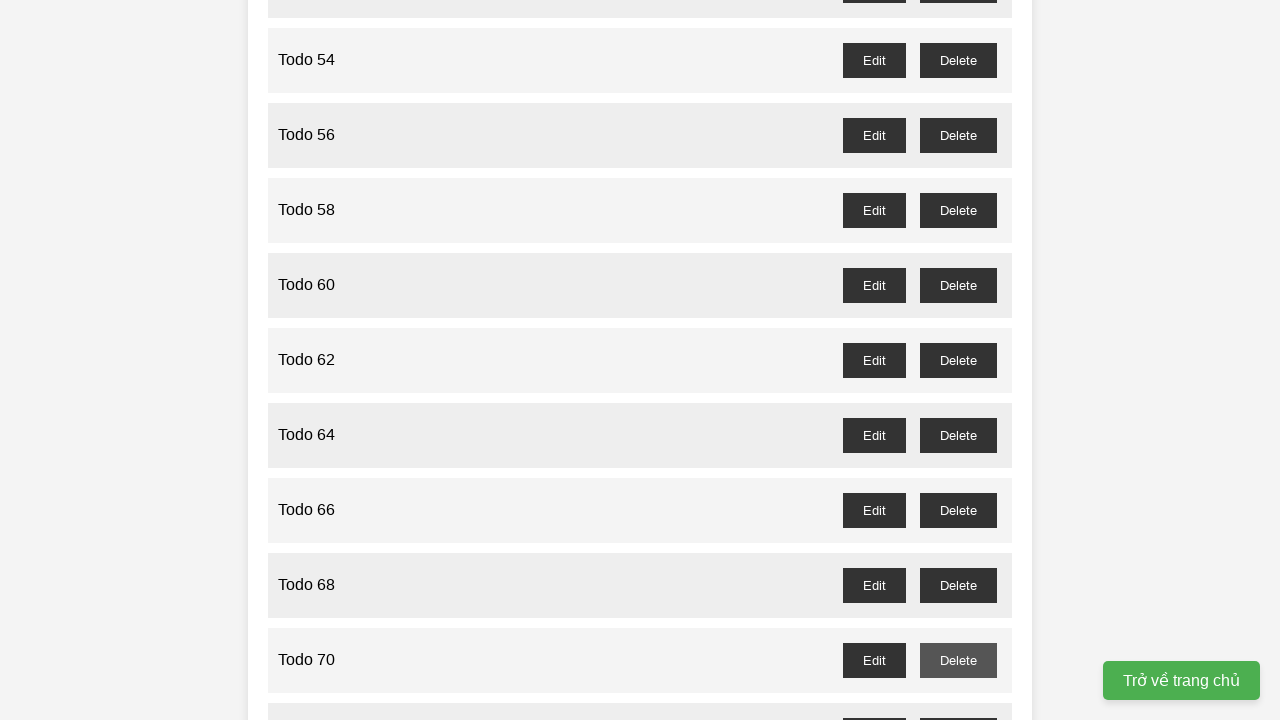

Clicked delete button for Todo 71 (odd number) at (958, 703) on #todo-71-delete
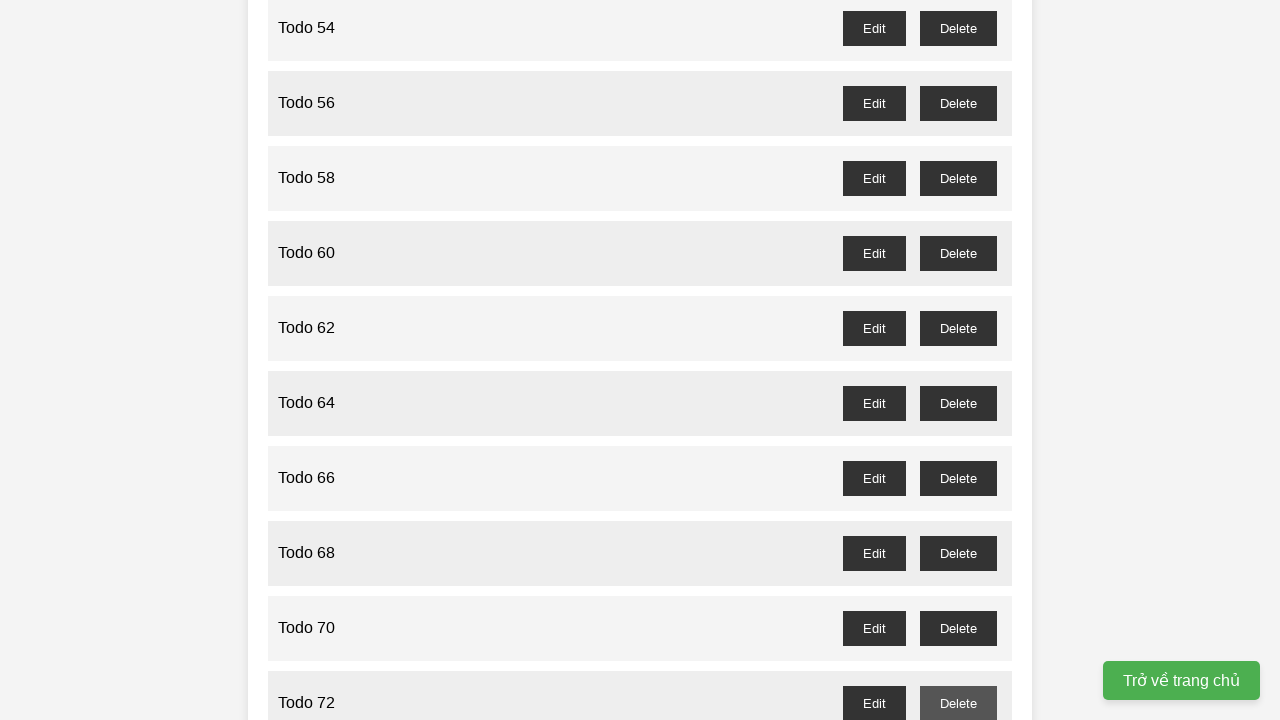

Clicked delete button for Todo 73 (odd number) at (958, 360) on #todo-73-delete
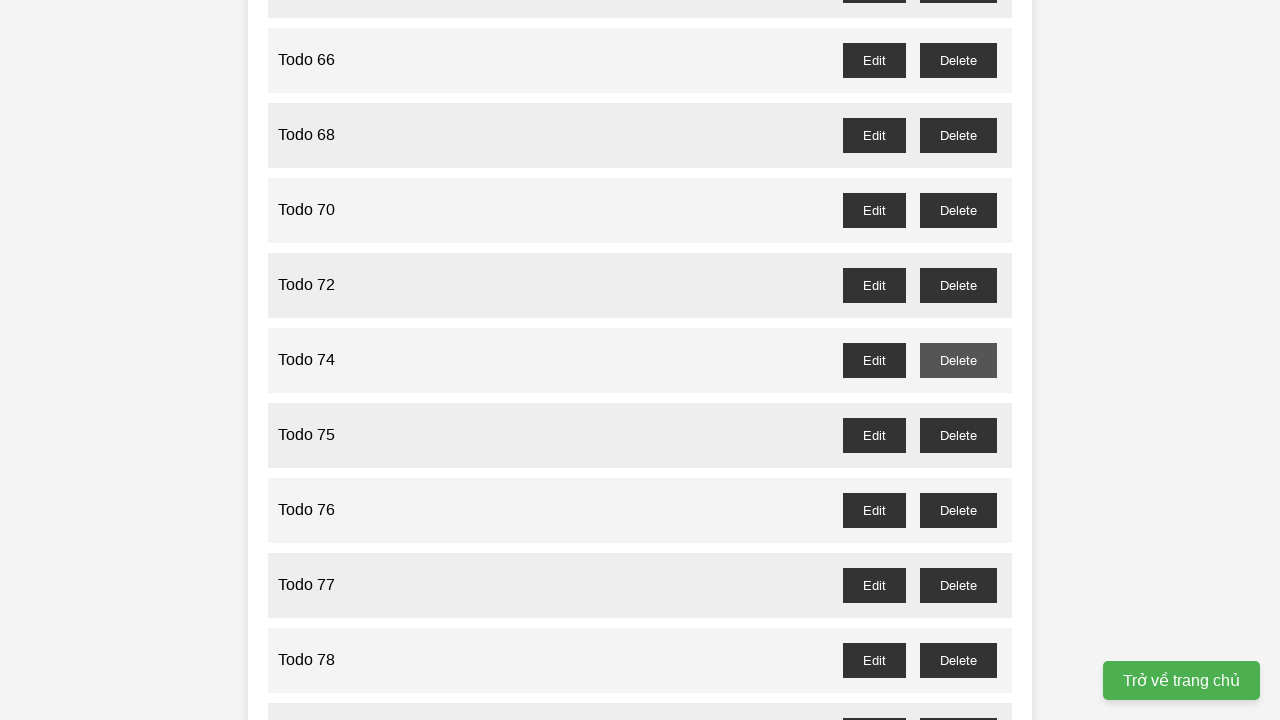

Clicked delete button for Todo 75 (odd number) at (958, 435) on #todo-75-delete
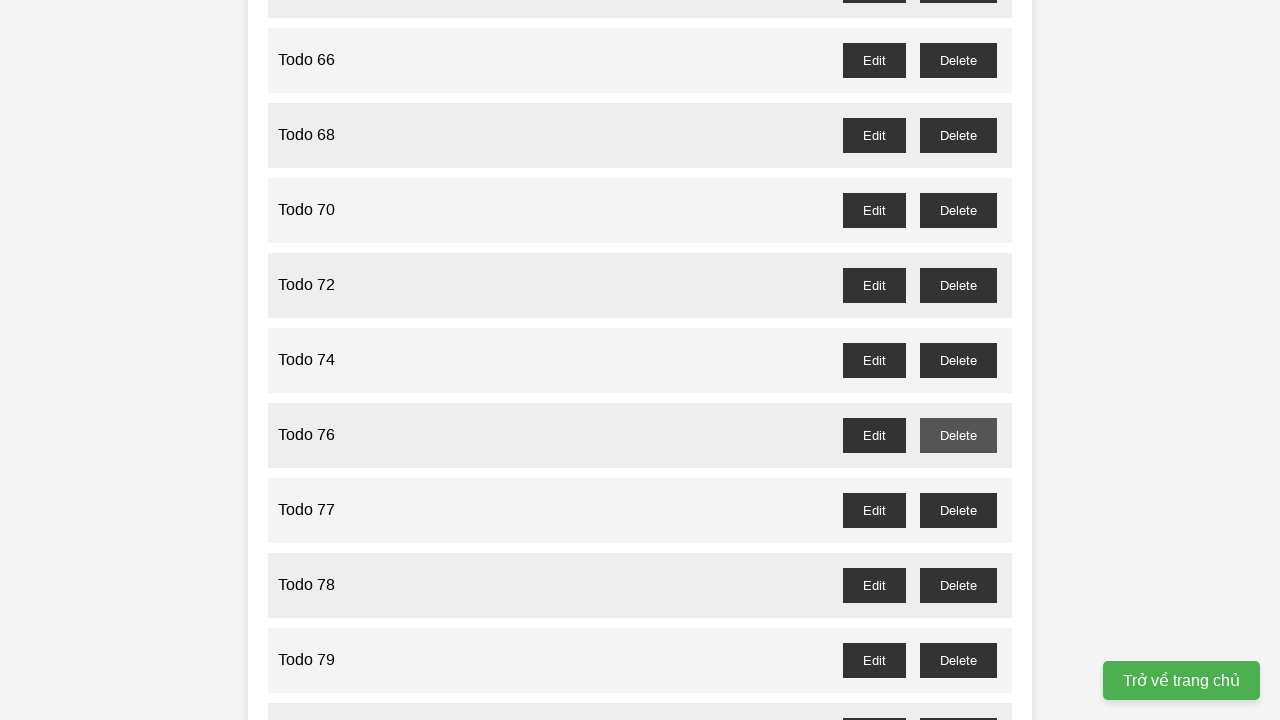

Clicked delete button for Todo 77 (odd number) at (958, 510) on #todo-77-delete
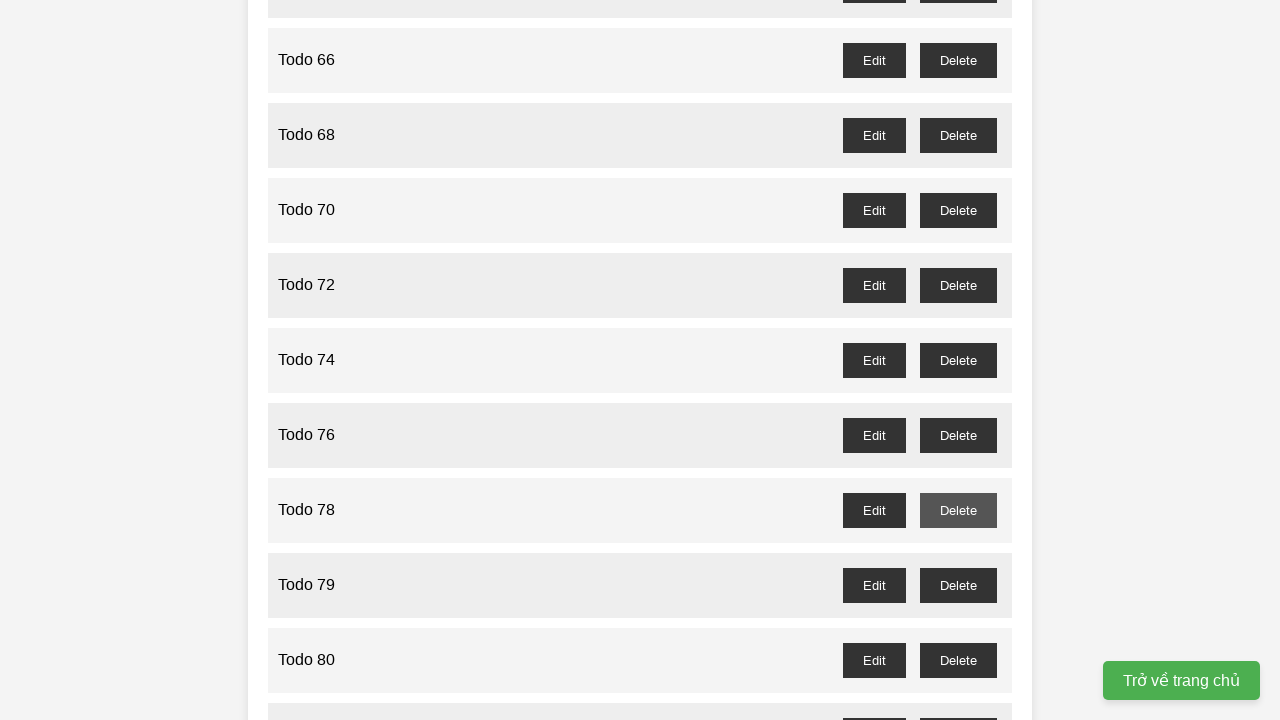

Clicked delete button for Todo 79 (odd number) at (958, 585) on #todo-79-delete
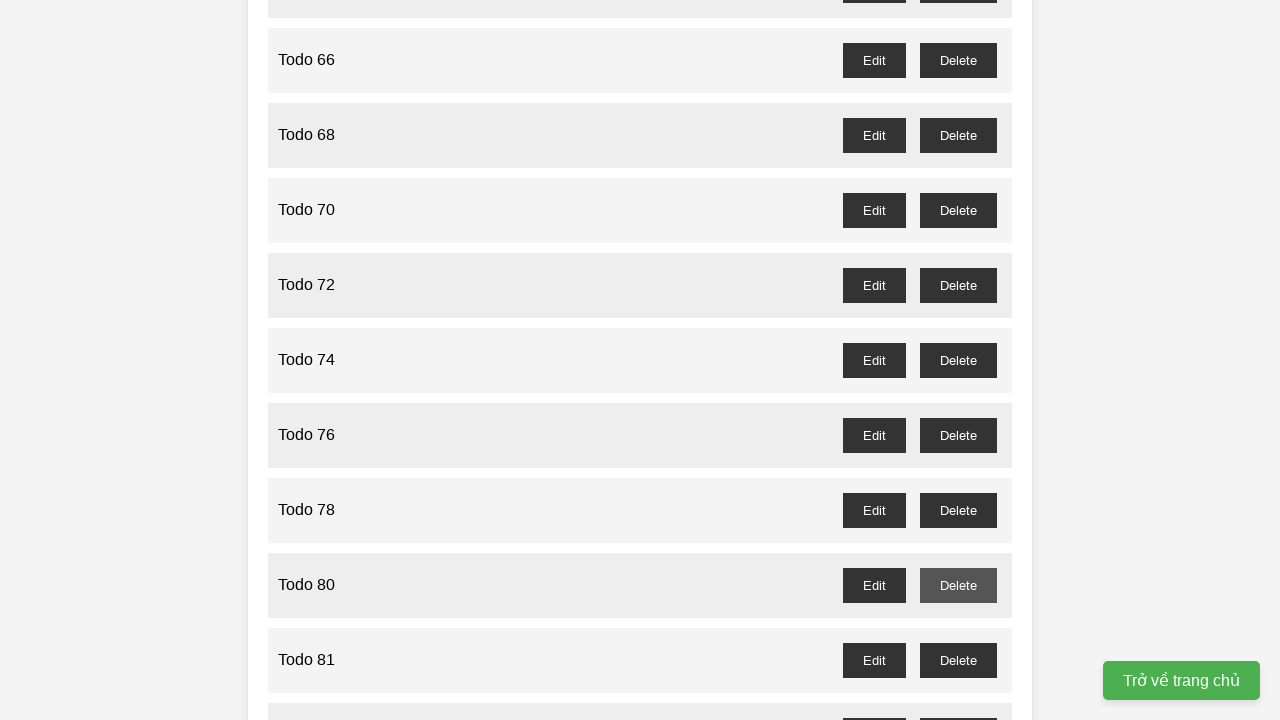

Clicked delete button for Todo 81 (odd number) at (958, 660) on #todo-81-delete
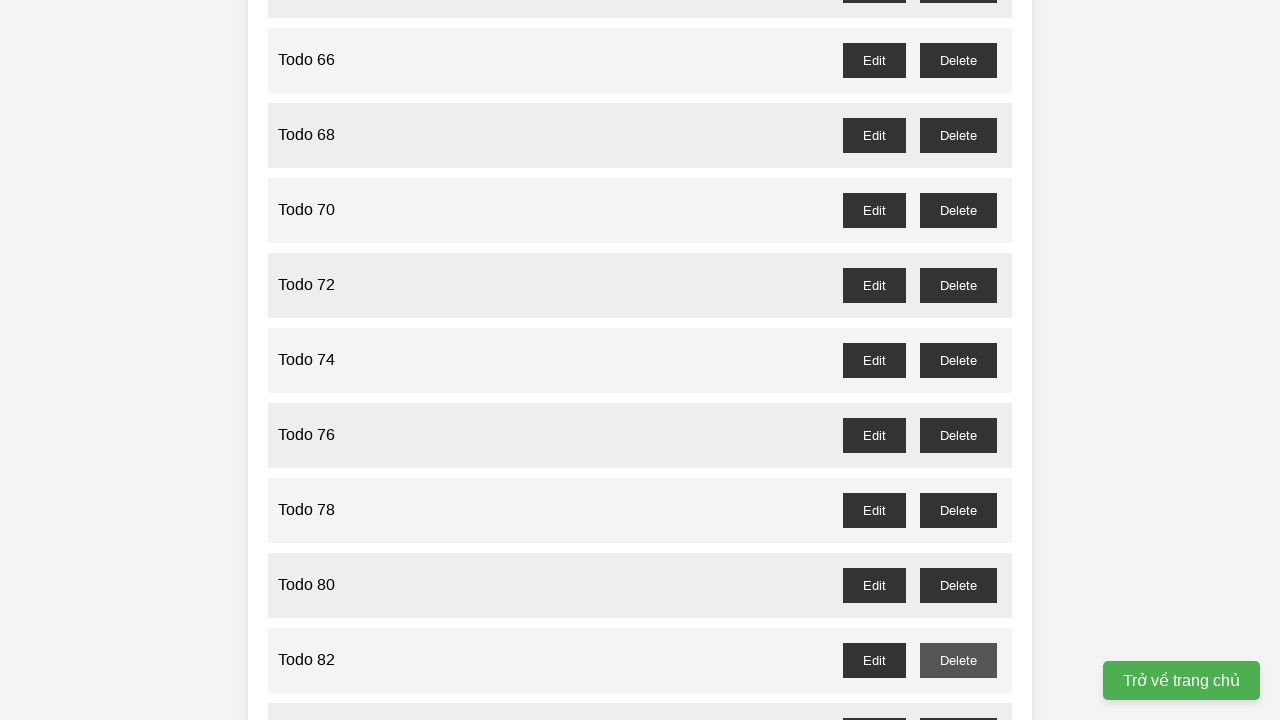

Clicked delete button for Todo 83 (odd number) at (958, 703) on #todo-83-delete
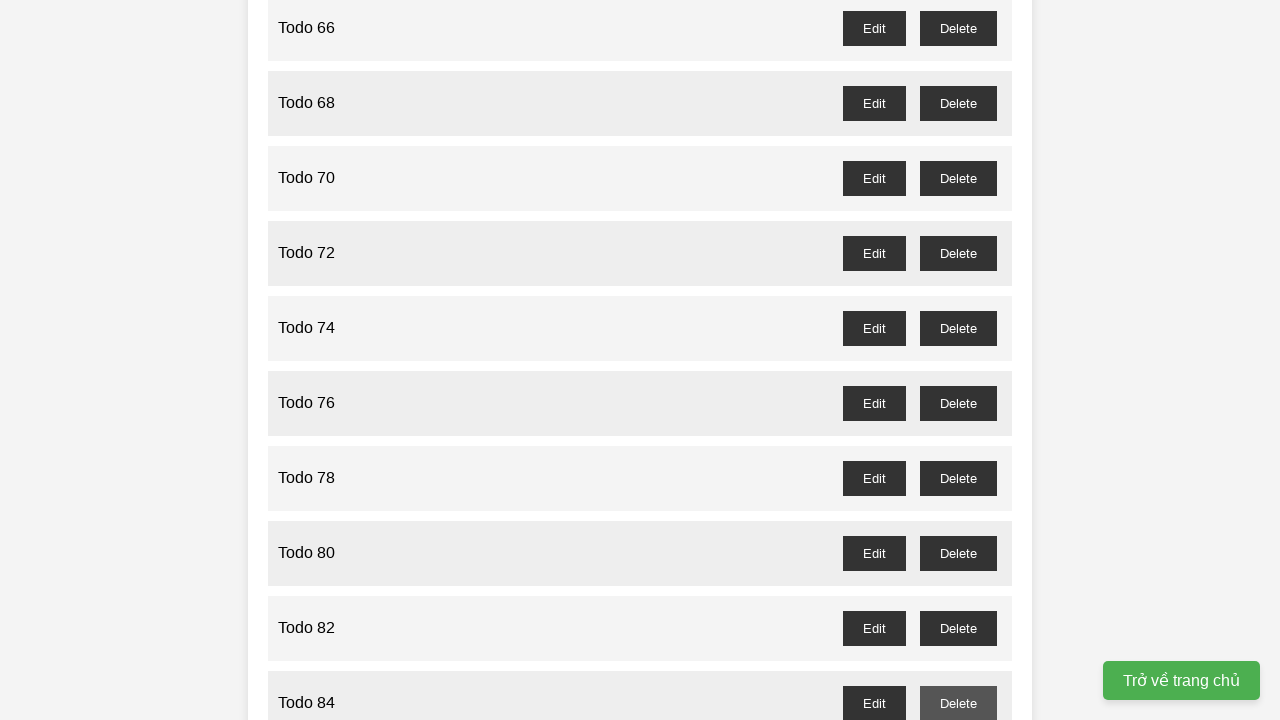

Clicked delete button for Todo 85 (odd number) at (958, 360) on #todo-85-delete
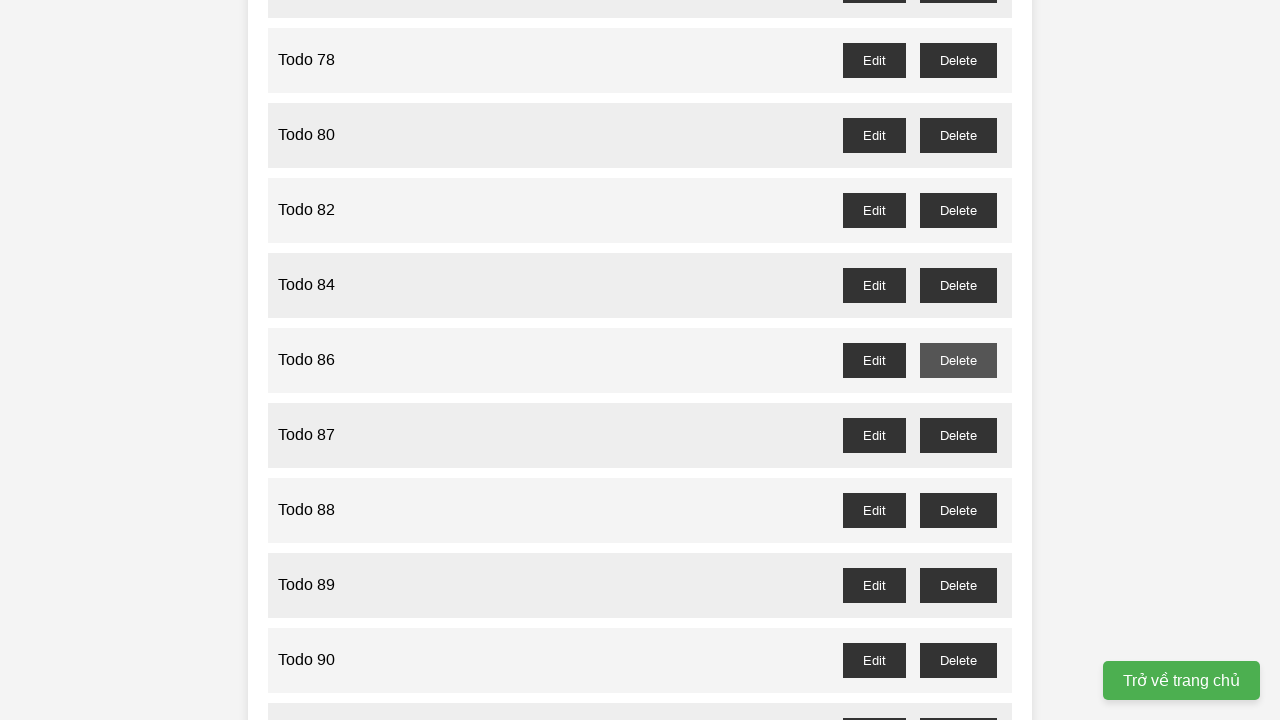

Clicked delete button for Todo 87 (odd number) at (958, 435) on #todo-87-delete
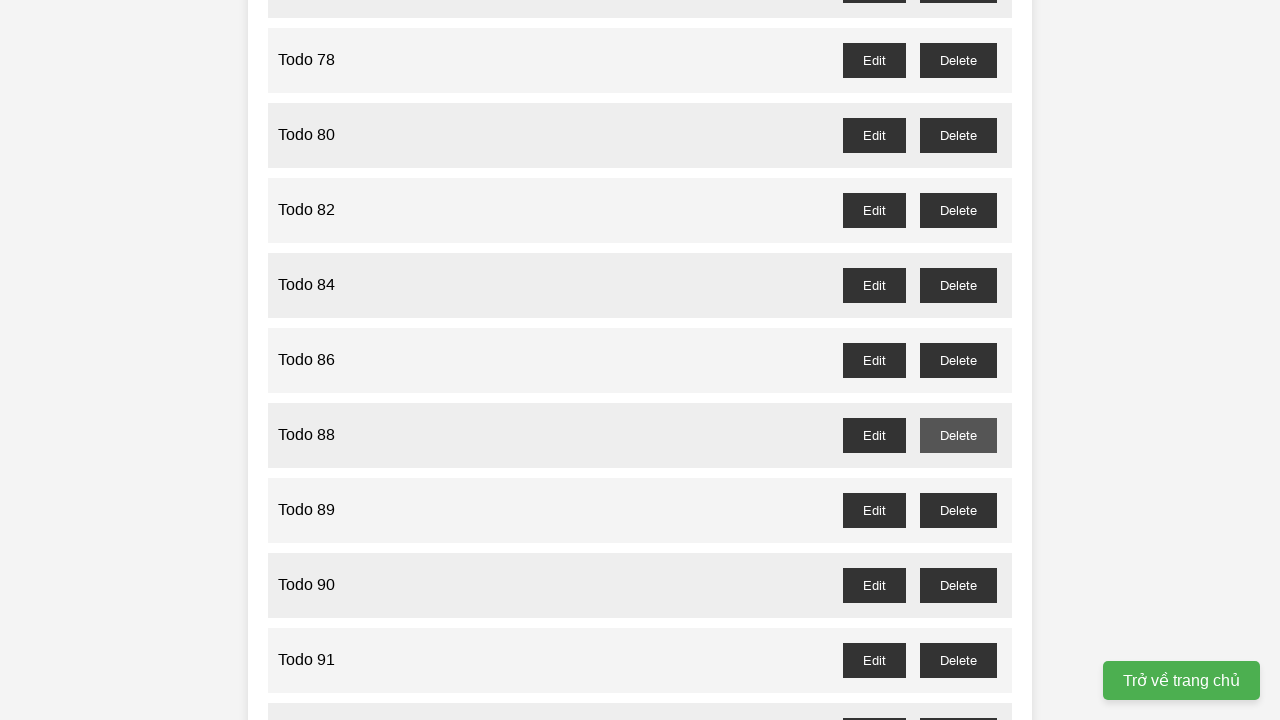

Clicked delete button for Todo 89 (odd number) at (958, 510) on #todo-89-delete
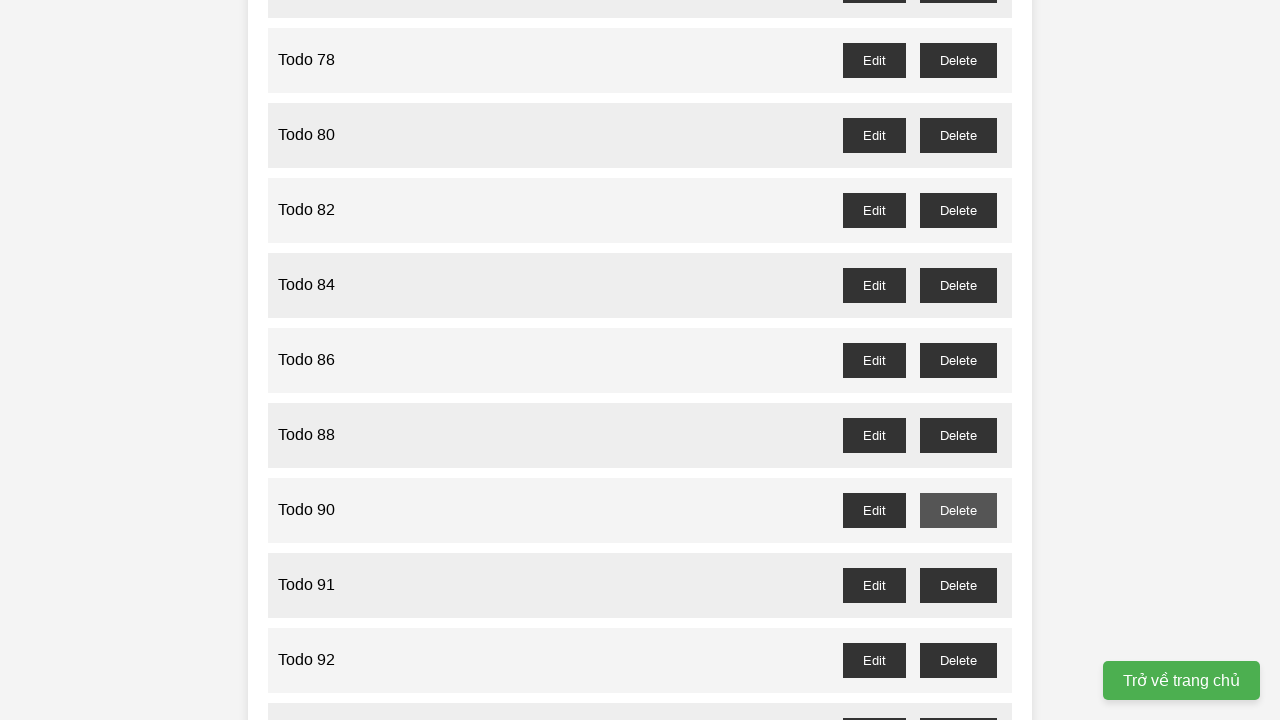

Clicked delete button for Todo 91 (odd number) at (958, 585) on #todo-91-delete
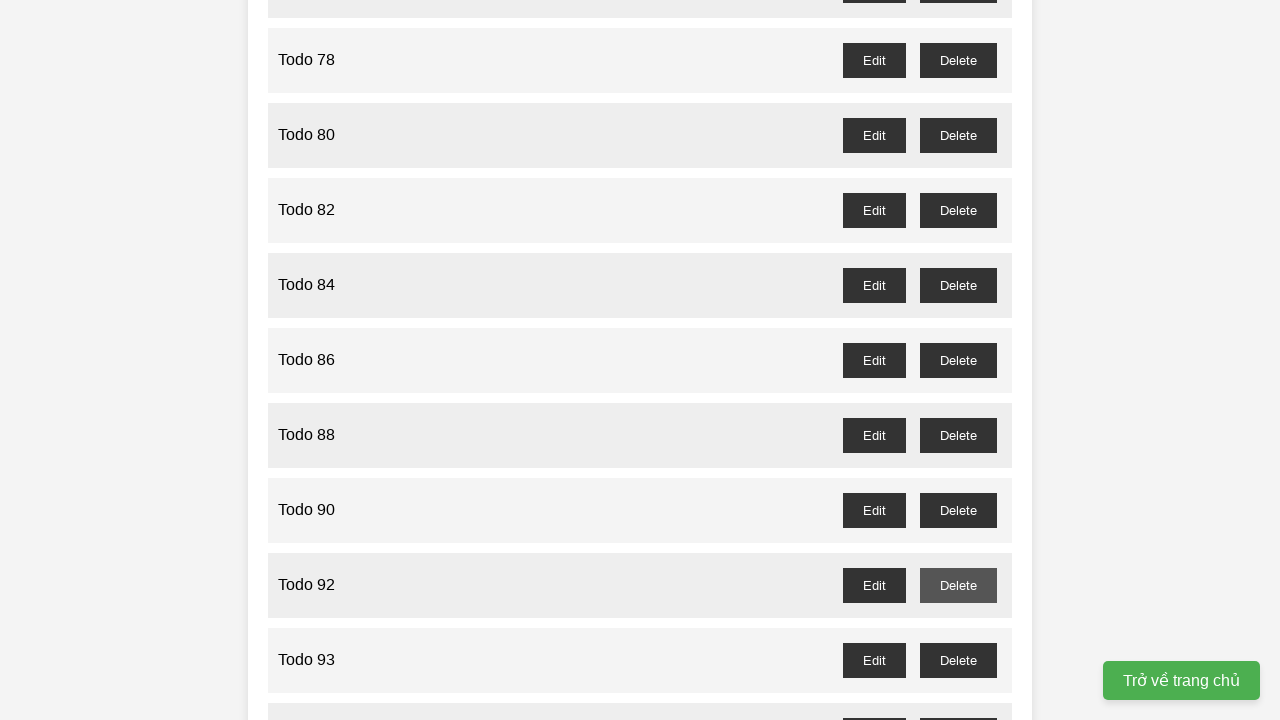

Clicked delete button for Todo 93 (odd number) at (958, 660) on #todo-93-delete
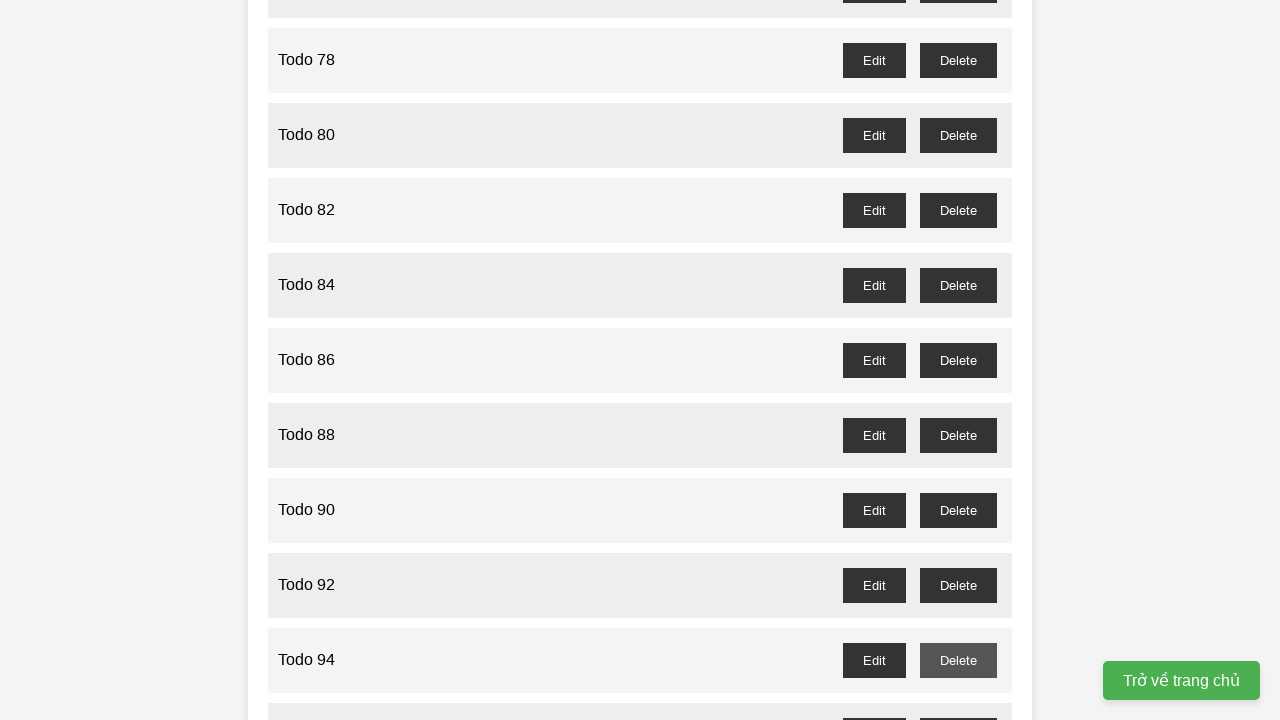

Clicked delete button for Todo 95 (odd number) at (958, 703) on #todo-95-delete
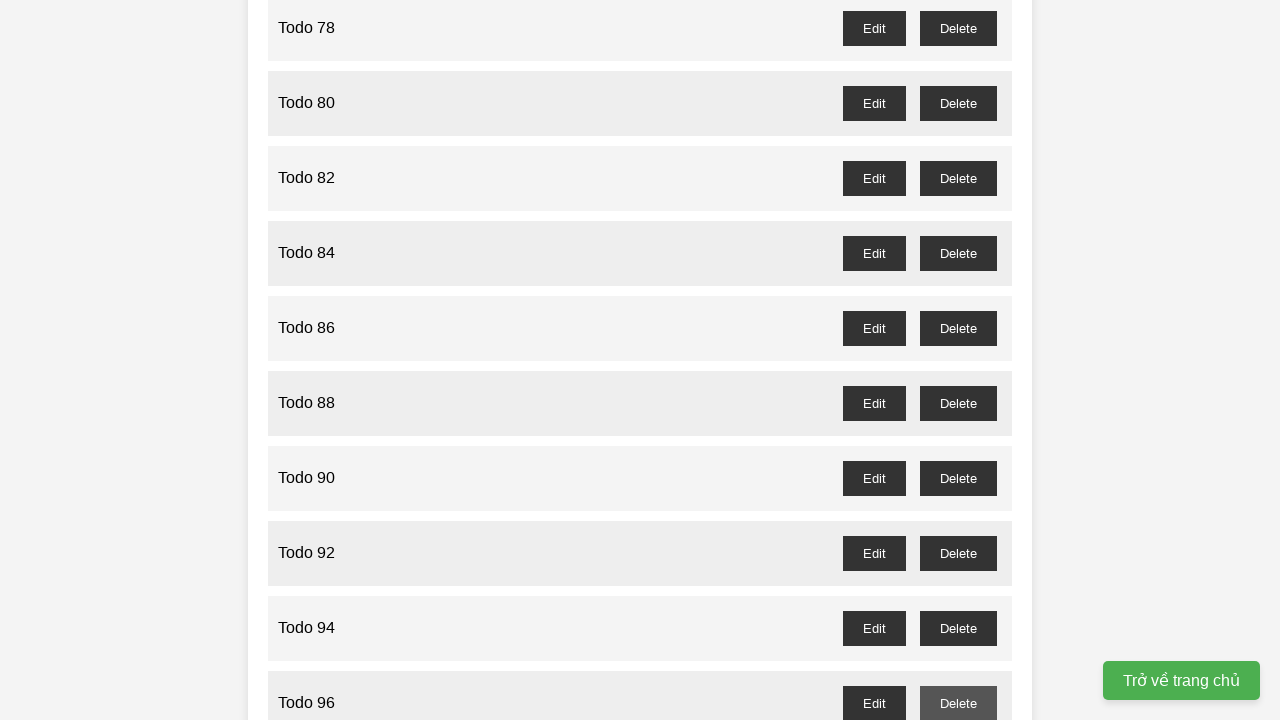

Clicked delete button for Todo 97 (odd number) at (958, 406) on #todo-97-delete
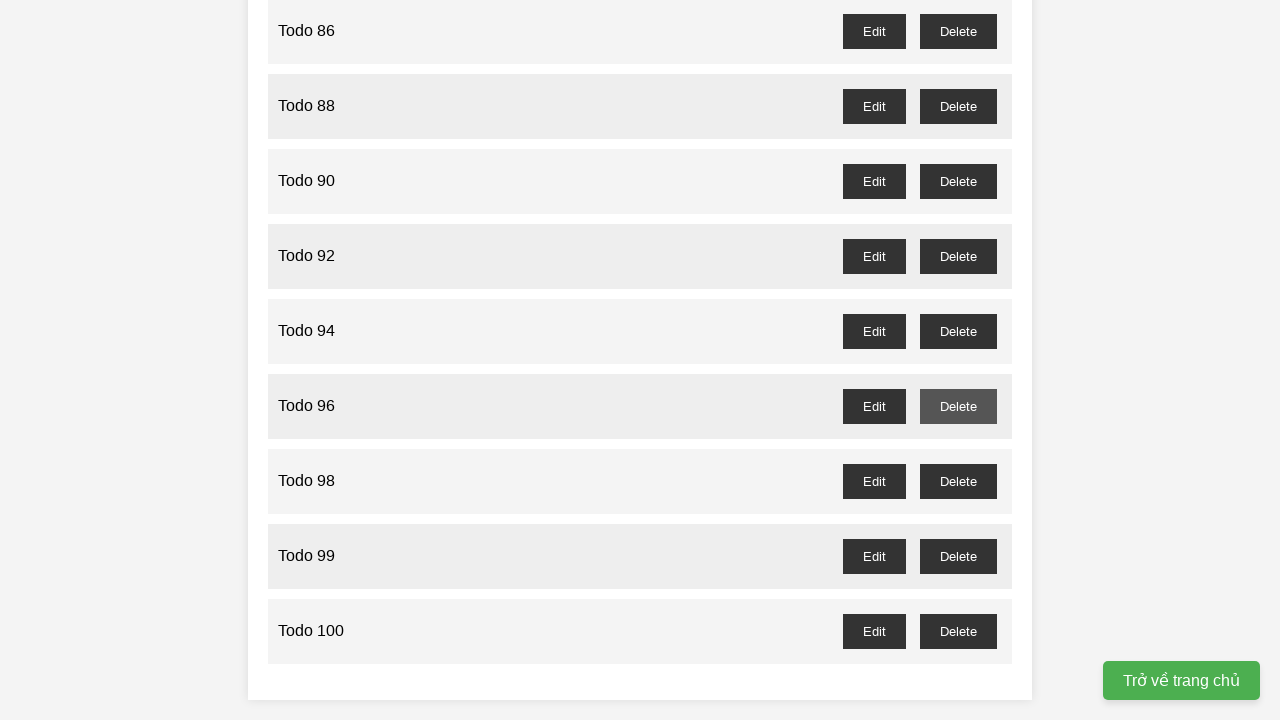

Clicked delete button for Todo 99 (odd number) at (958, 556) on #todo-99-delete
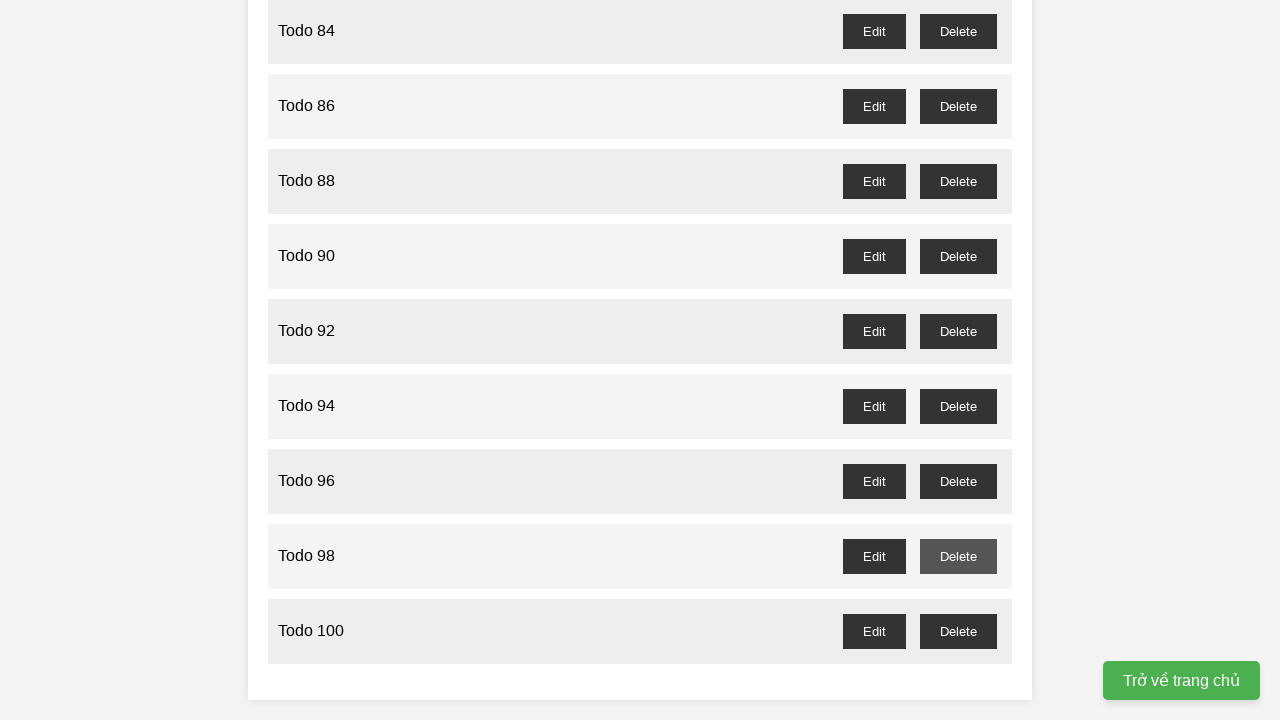

Verified that Todo 90 is visible (even-numbered item retained)
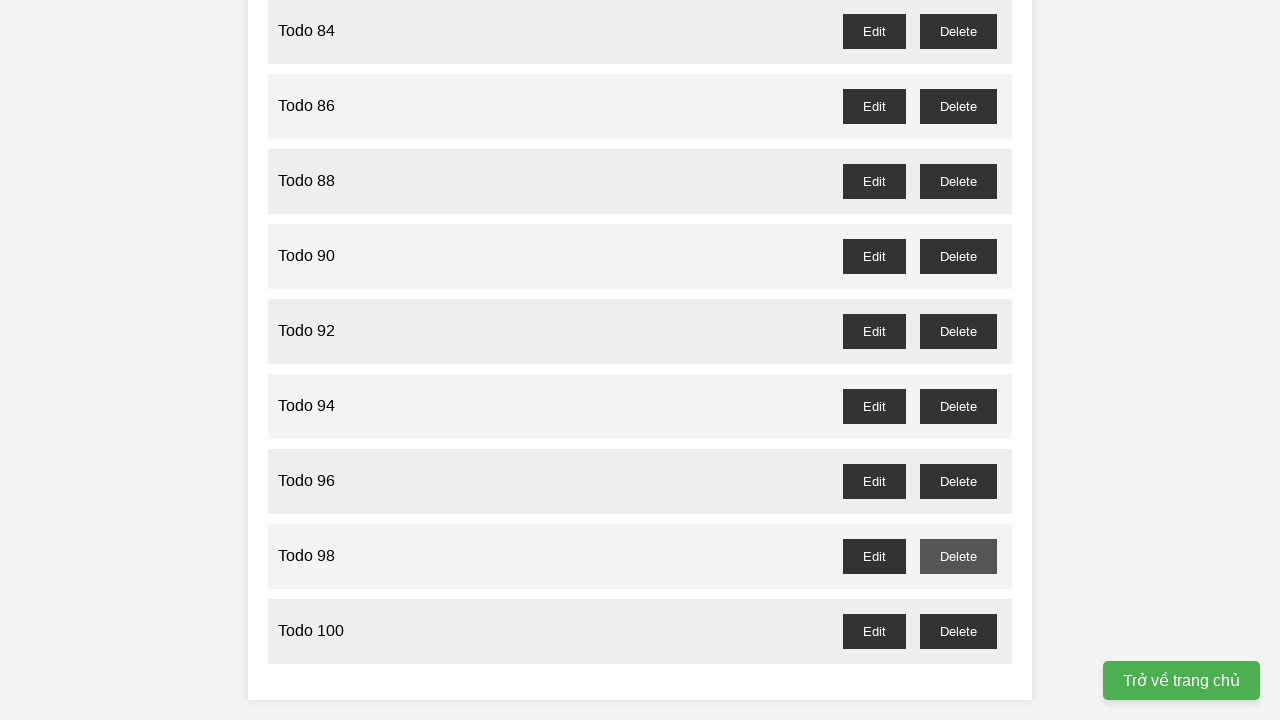

Verified that Todo 21 is not visible (odd-numbered item deleted)
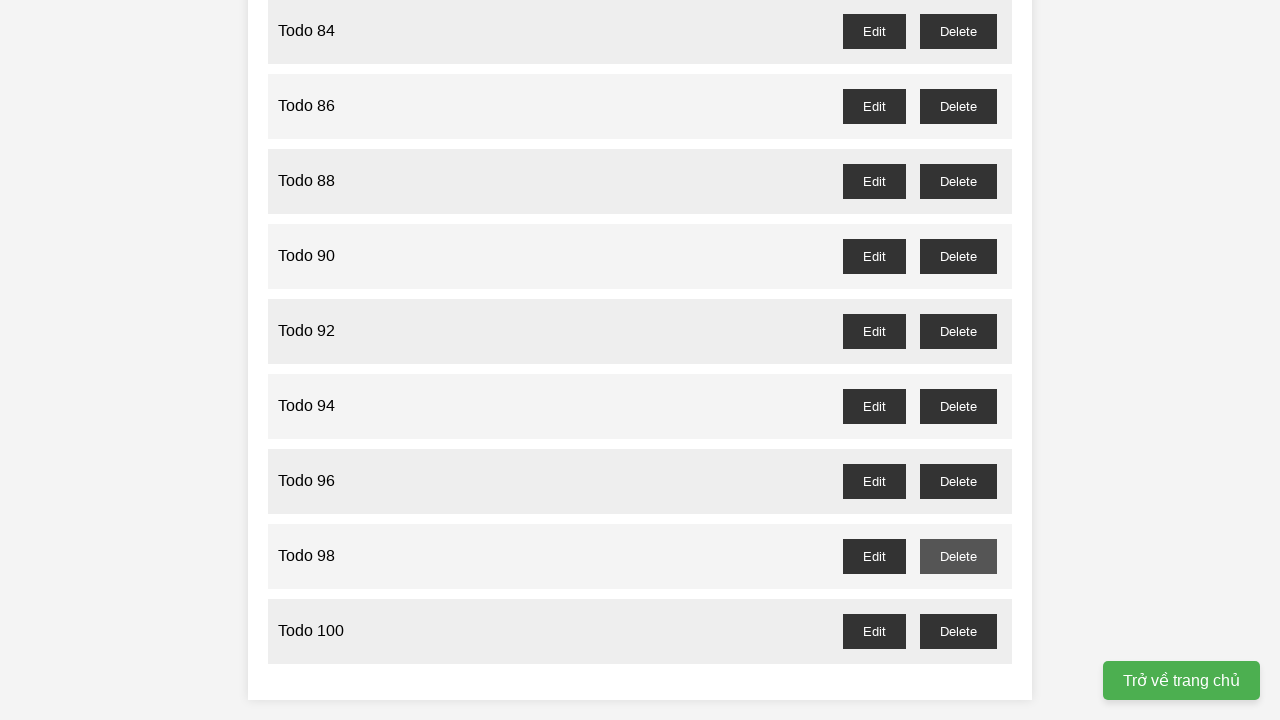

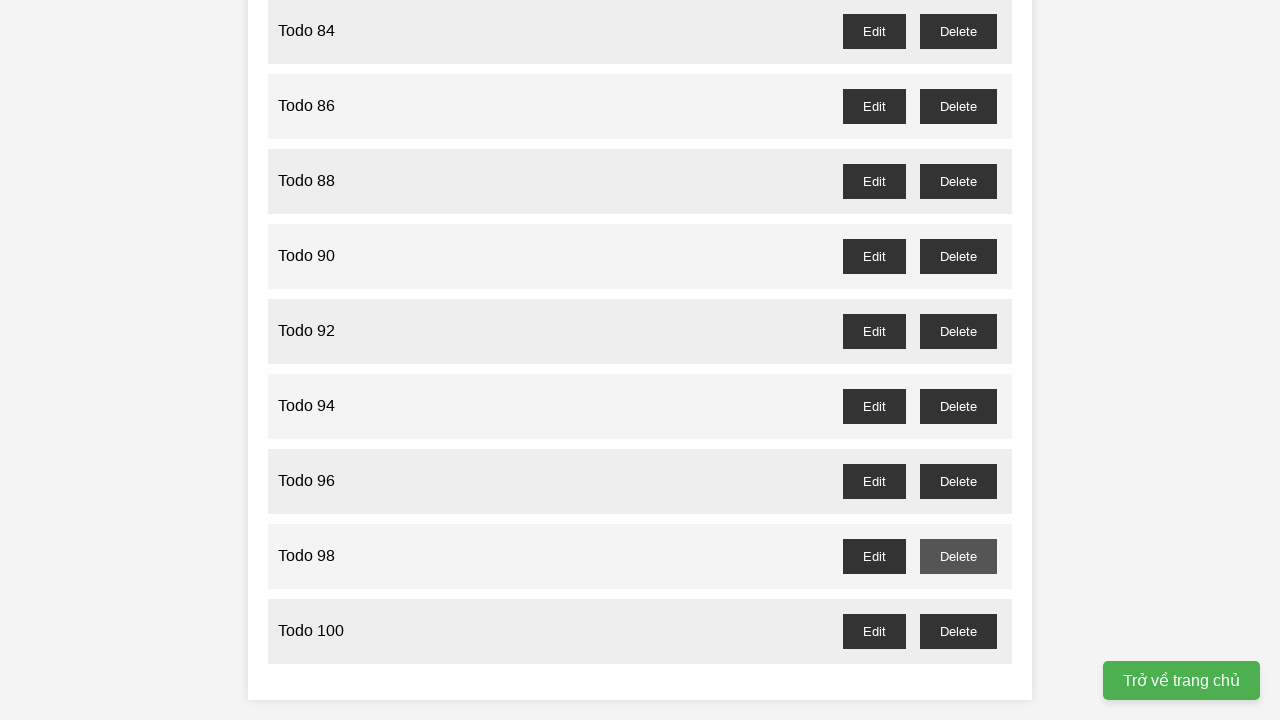